Tests dynamic element creation and deletion by clicking "Add Element" button 100 times, then deleting 80 elements and validating the remaining count

Starting URL: http://the-internet.herokuapp.com/add_remove_elements/

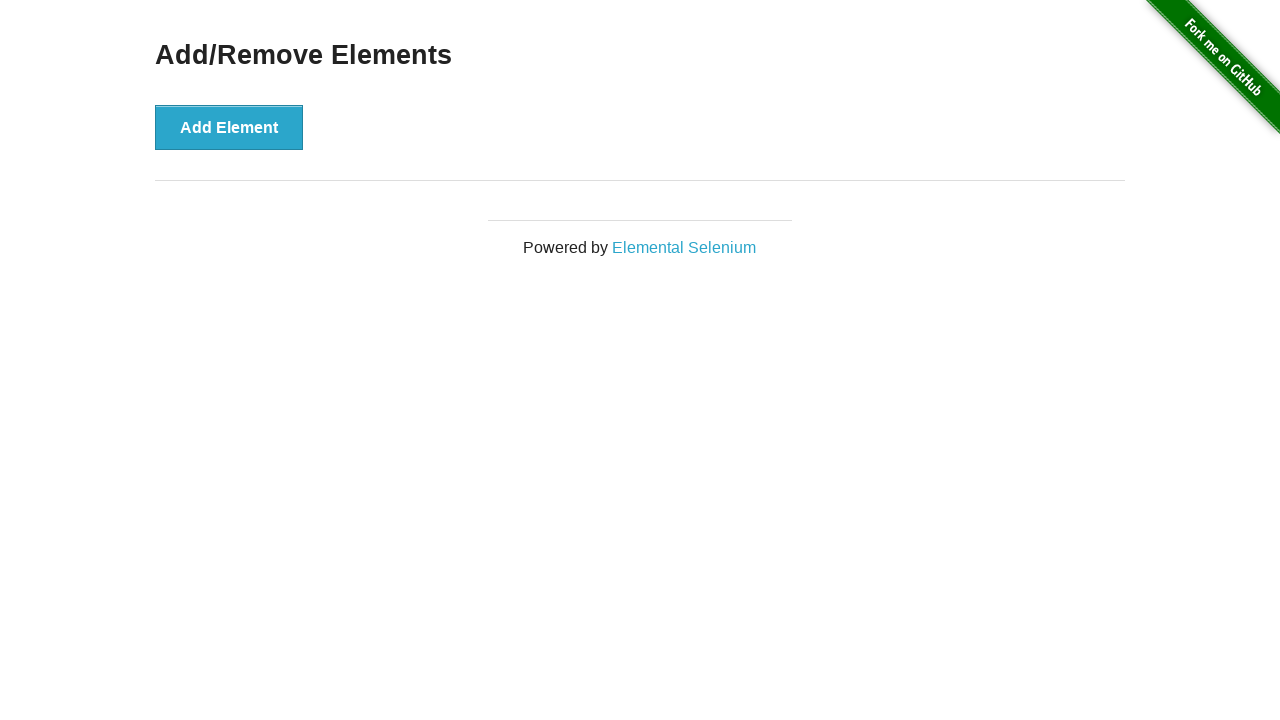

Navigated to Add/Remove Elements page
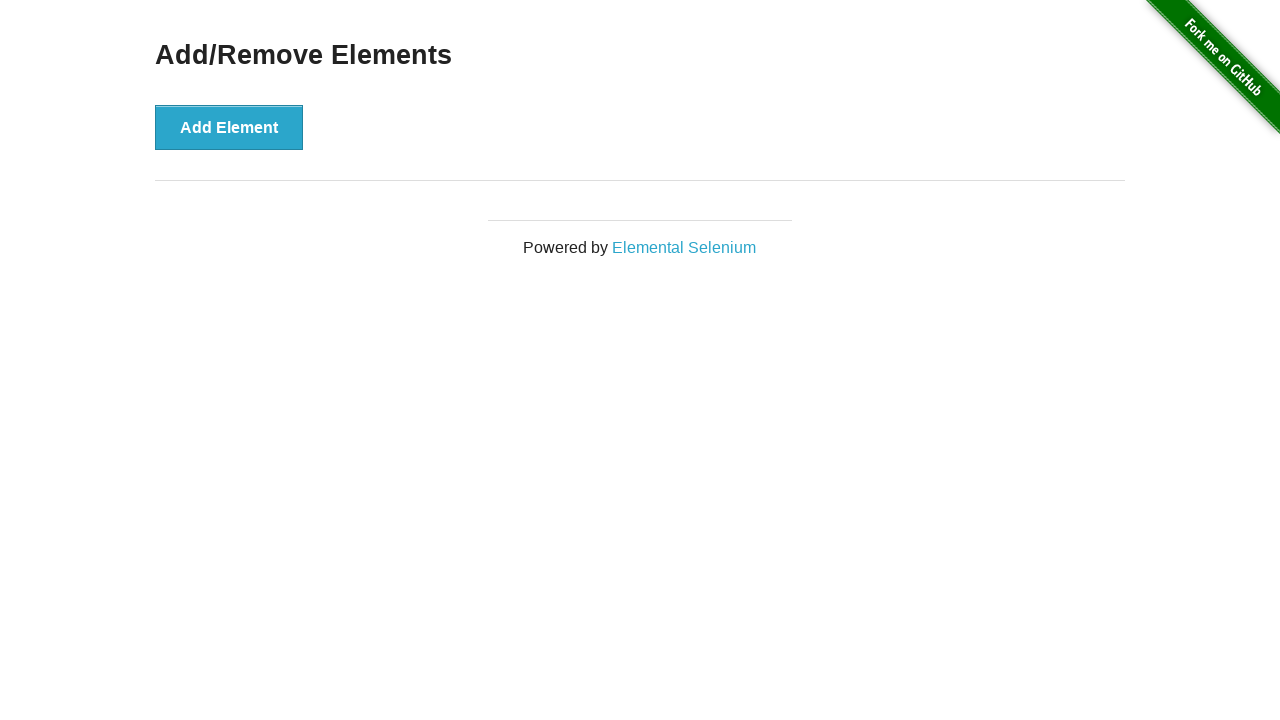

Clicked Add Element button (iteration 1/100) at (229, 127) on button[onclick='addElement()']
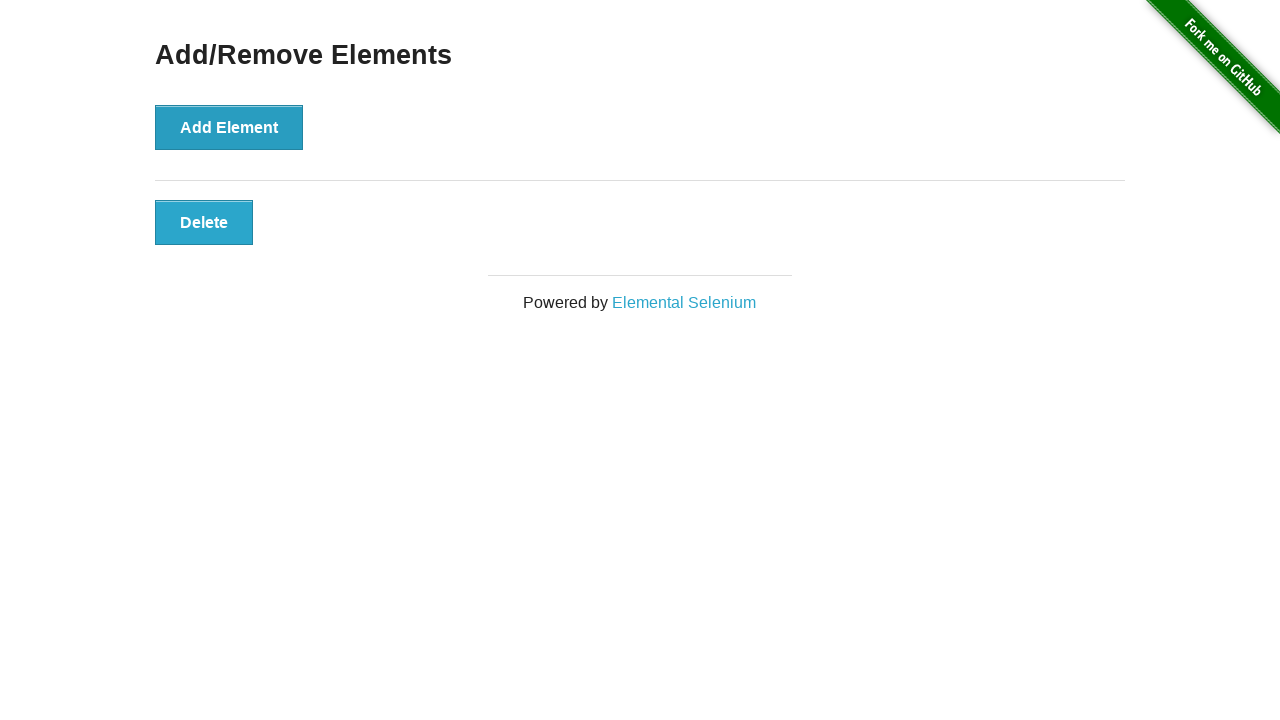

Clicked Add Element button (iteration 2/100) at (229, 127) on button[onclick='addElement()']
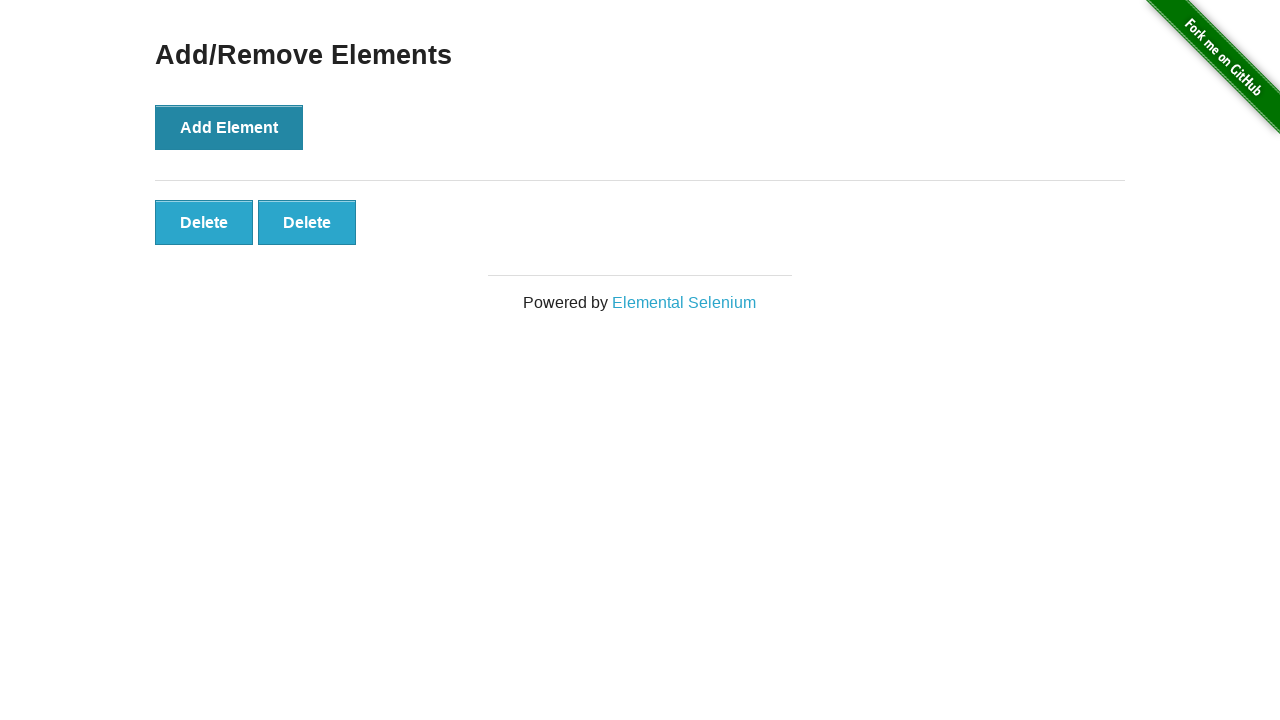

Clicked Add Element button (iteration 3/100) at (229, 127) on button[onclick='addElement()']
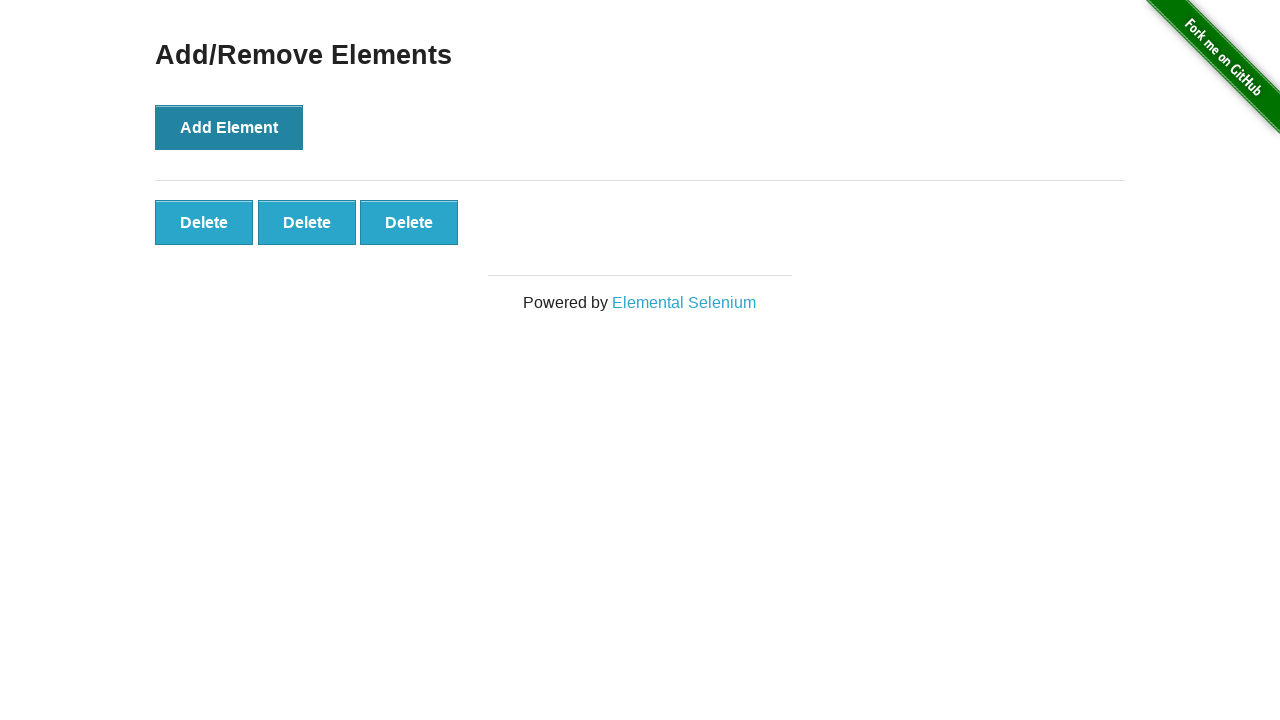

Clicked Add Element button (iteration 4/100) at (229, 127) on button[onclick='addElement()']
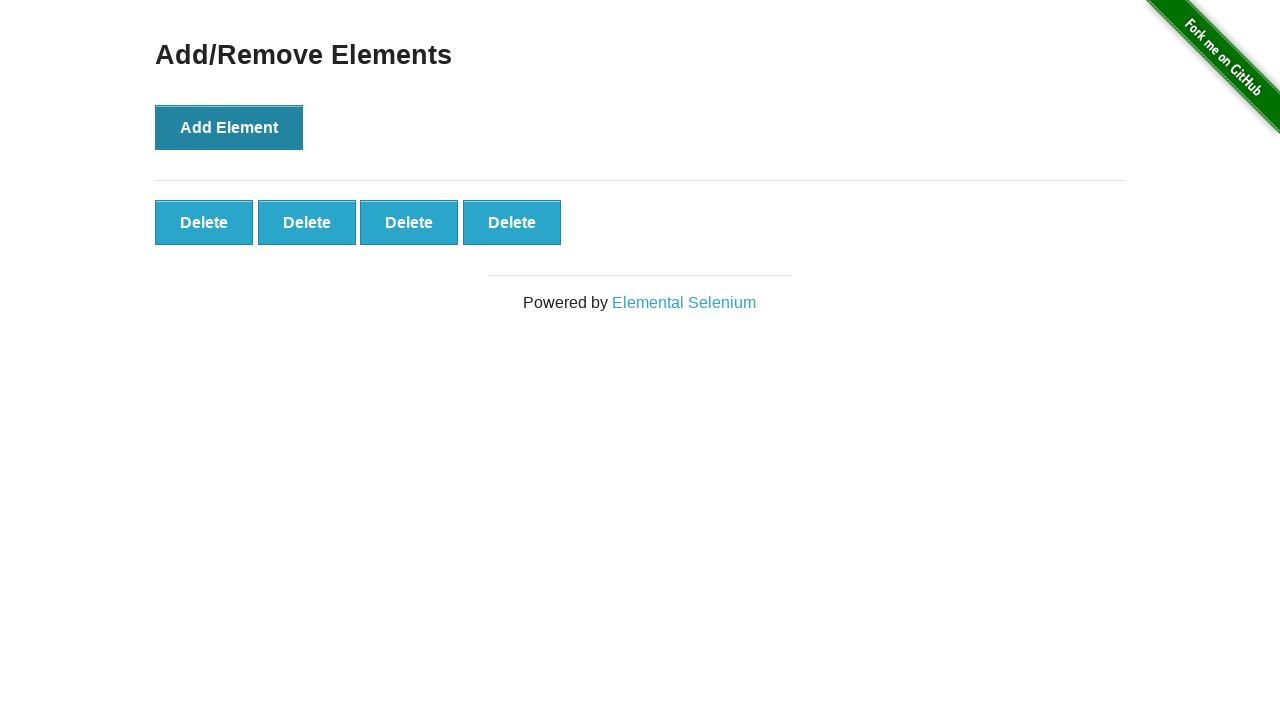

Clicked Add Element button (iteration 5/100) at (229, 127) on button[onclick='addElement()']
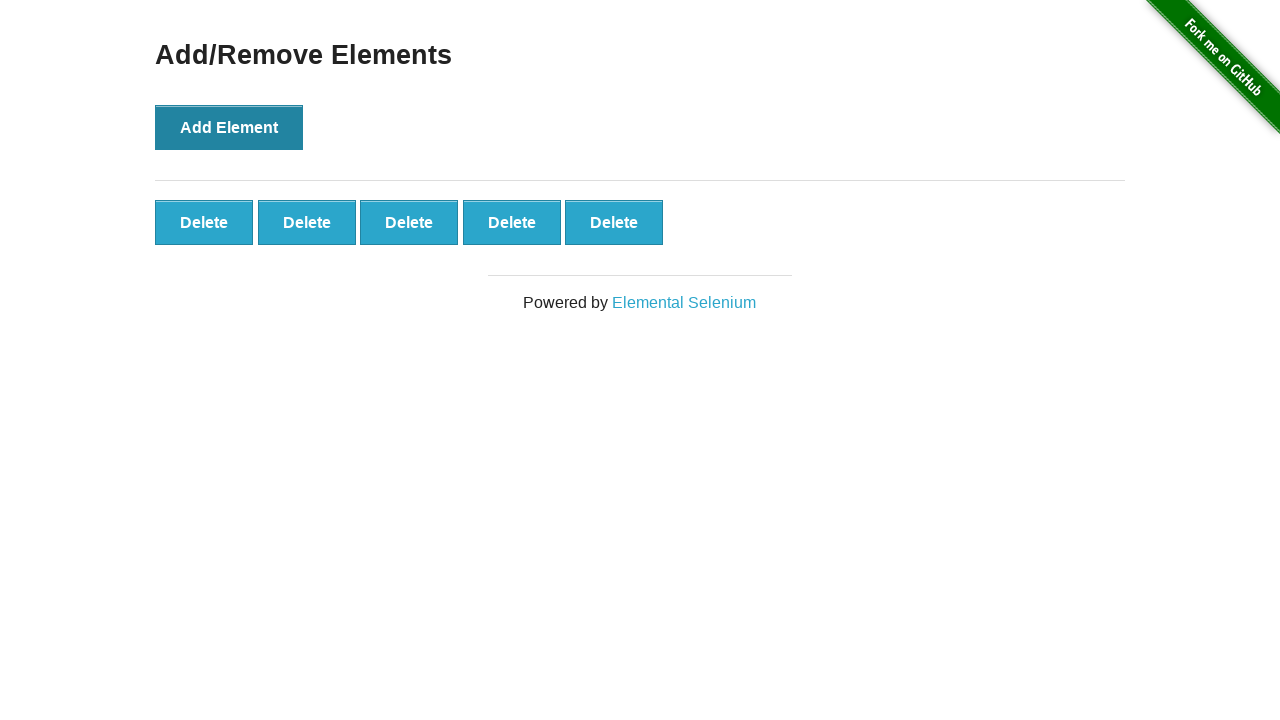

Clicked Add Element button (iteration 6/100) at (229, 127) on button[onclick='addElement()']
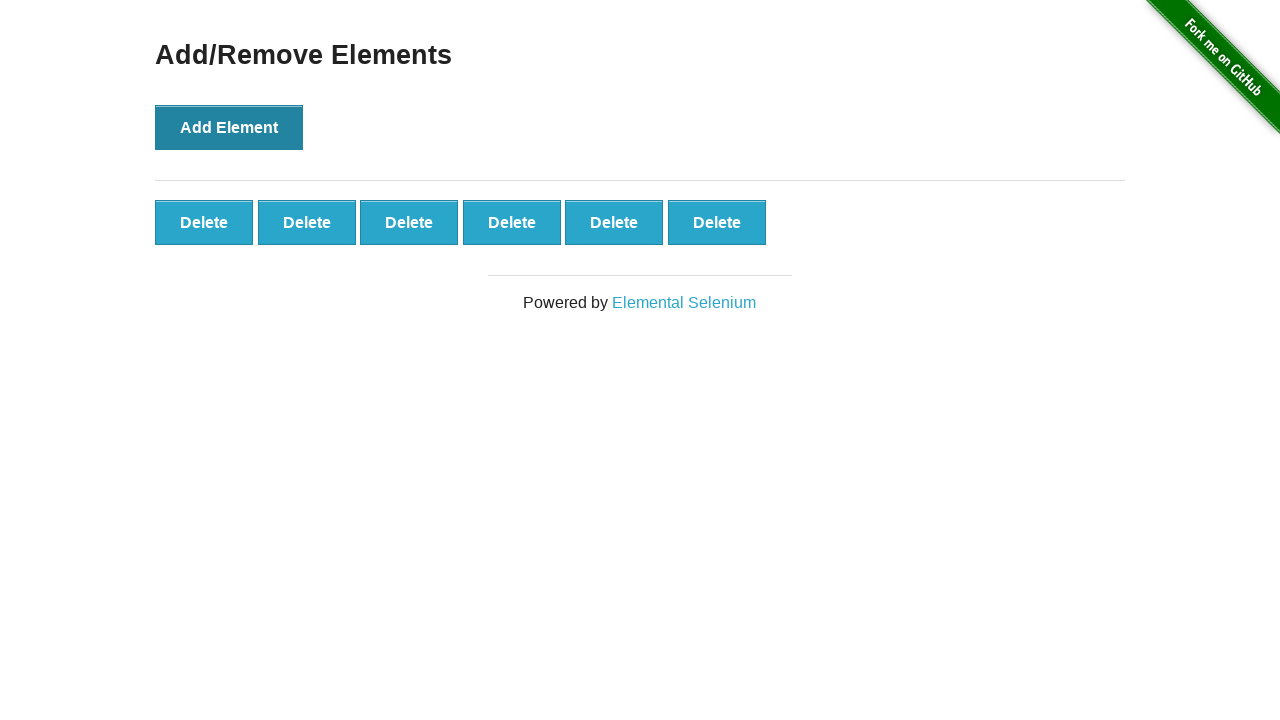

Clicked Add Element button (iteration 7/100) at (229, 127) on button[onclick='addElement()']
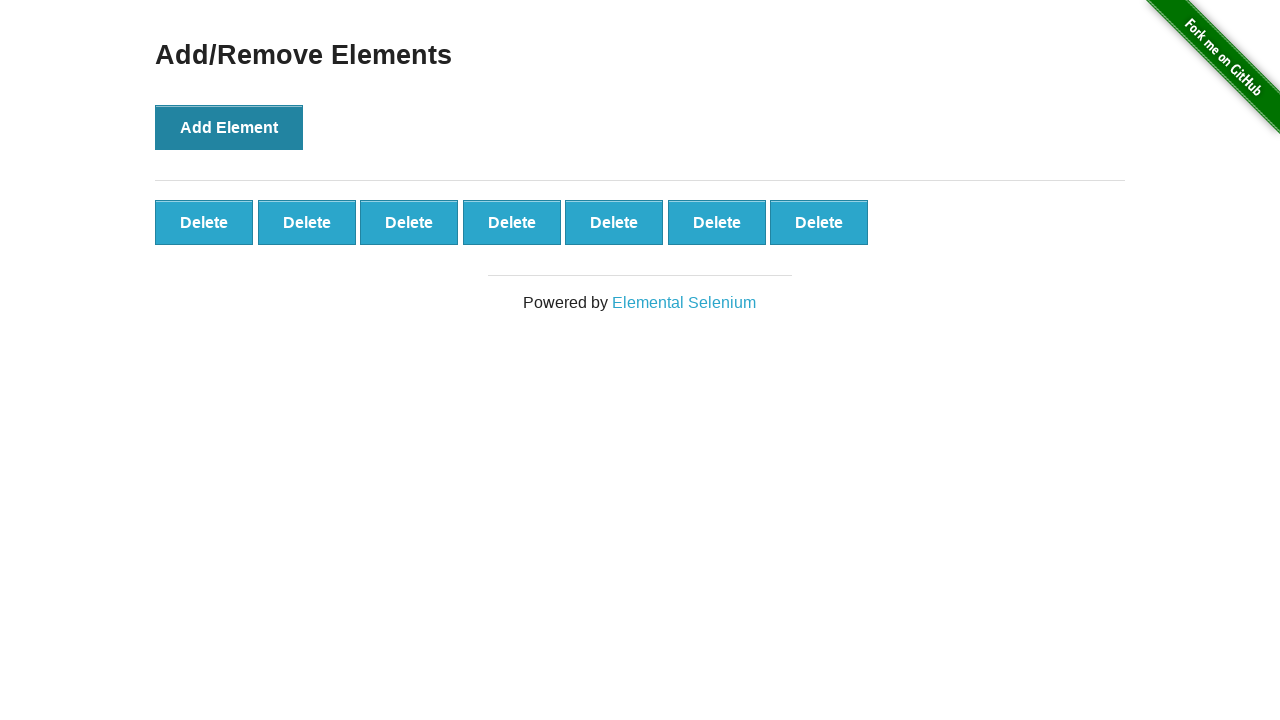

Clicked Add Element button (iteration 8/100) at (229, 127) on button[onclick='addElement()']
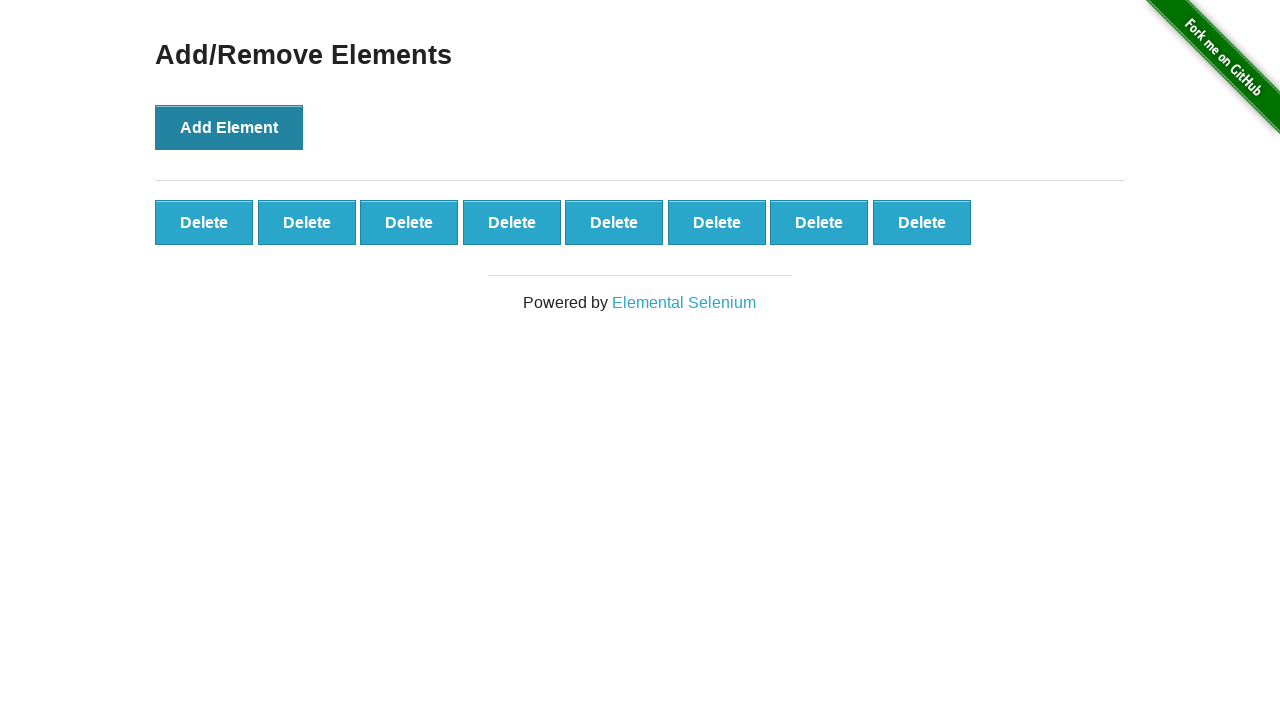

Clicked Add Element button (iteration 9/100) at (229, 127) on button[onclick='addElement()']
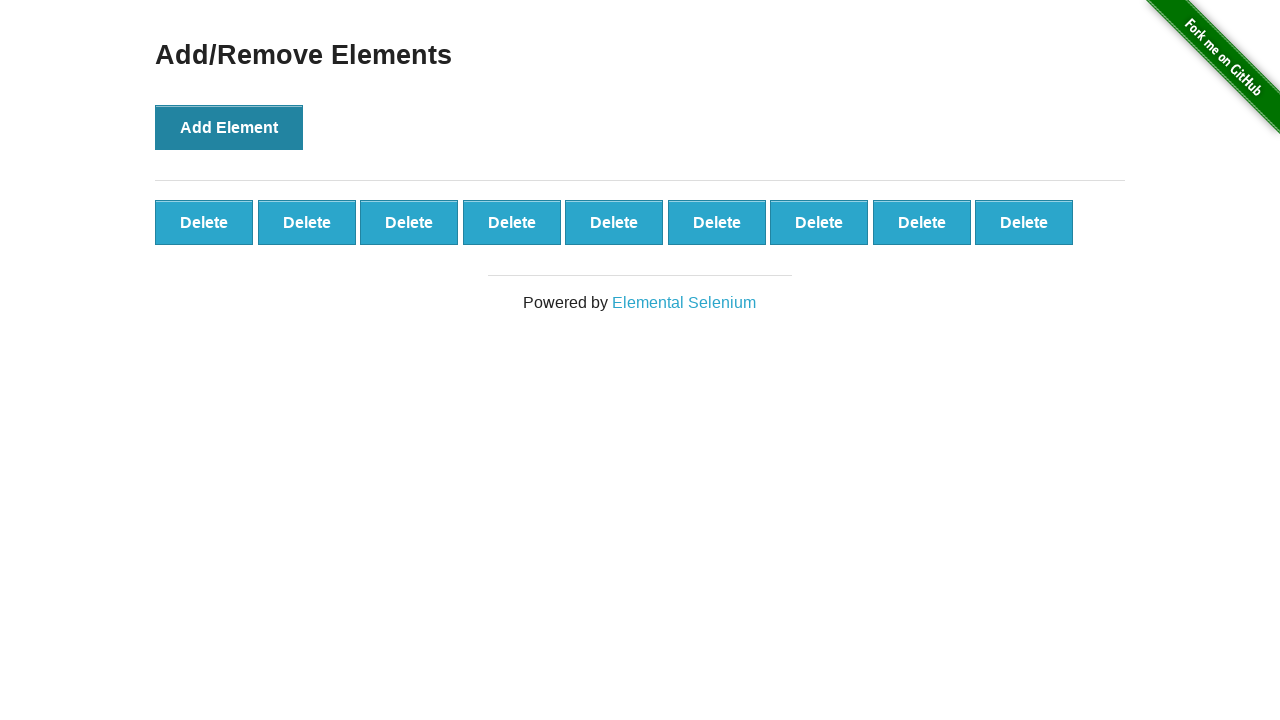

Clicked Add Element button (iteration 10/100) at (229, 127) on button[onclick='addElement()']
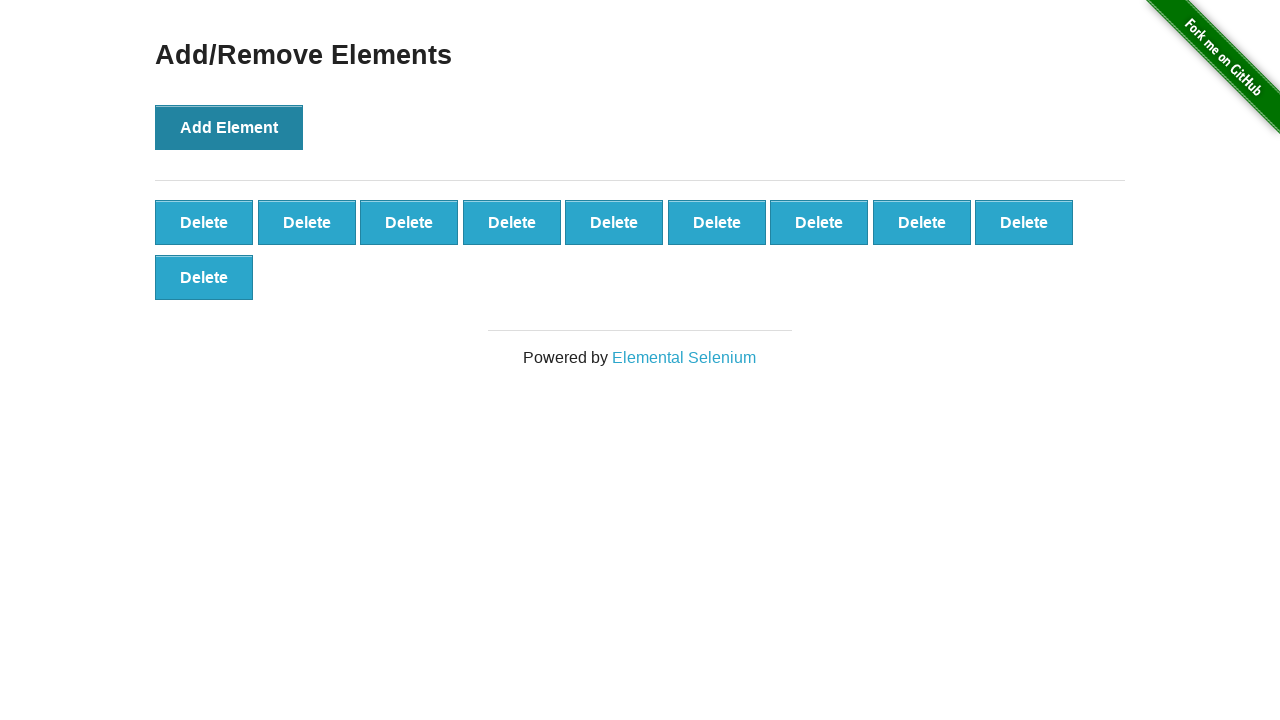

Clicked Add Element button (iteration 11/100) at (229, 127) on button[onclick='addElement()']
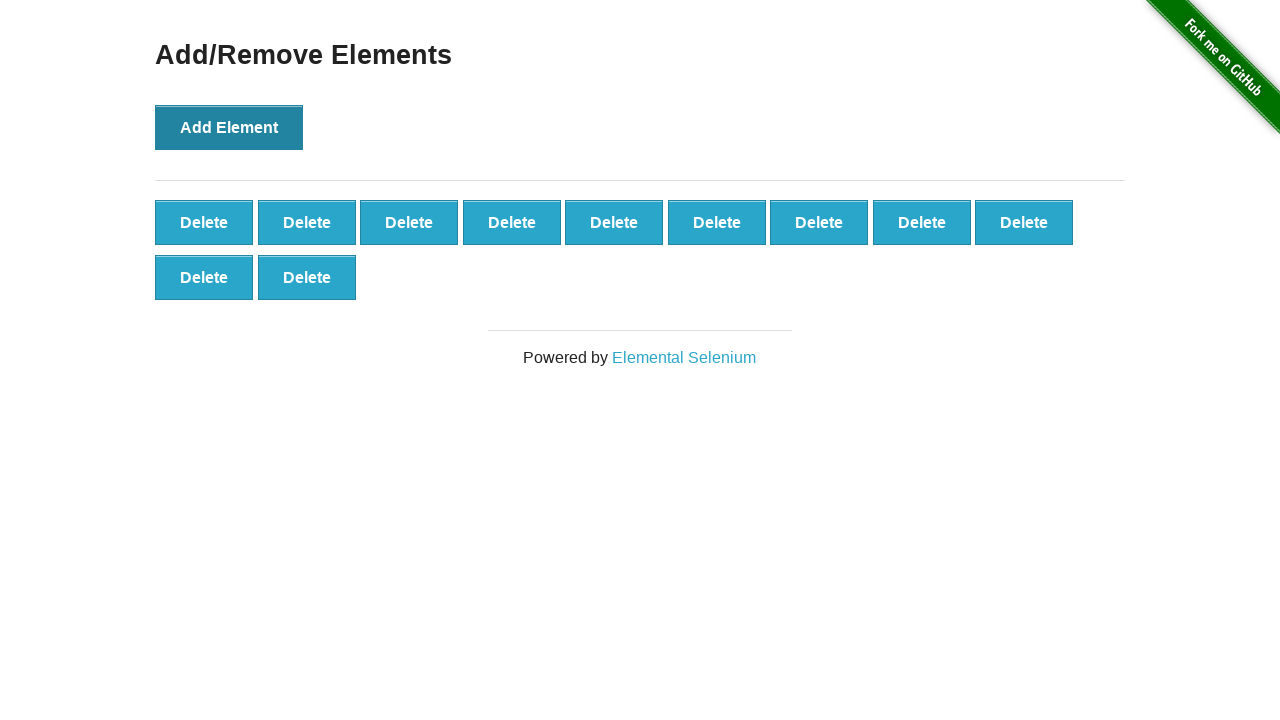

Clicked Add Element button (iteration 12/100) at (229, 127) on button[onclick='addElement()']
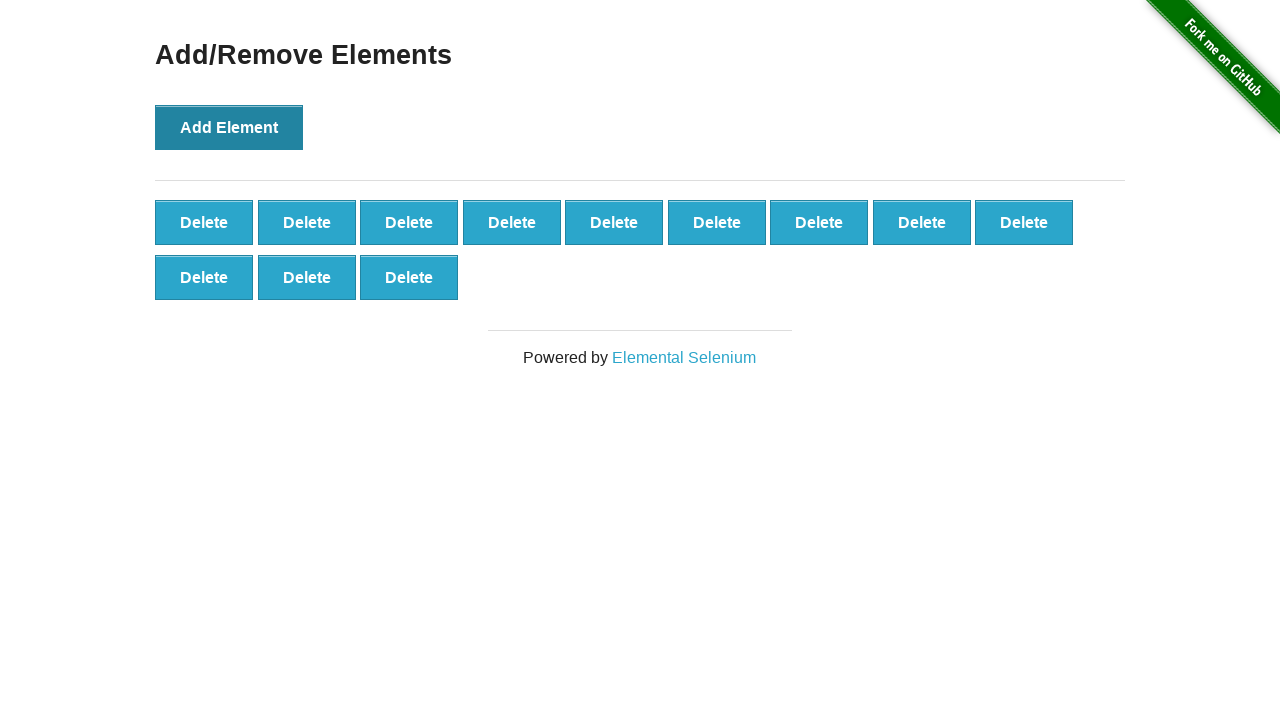

Clicked Add Element button (iteration 13/100) at (229, 127) on button[onclick='addElement()']
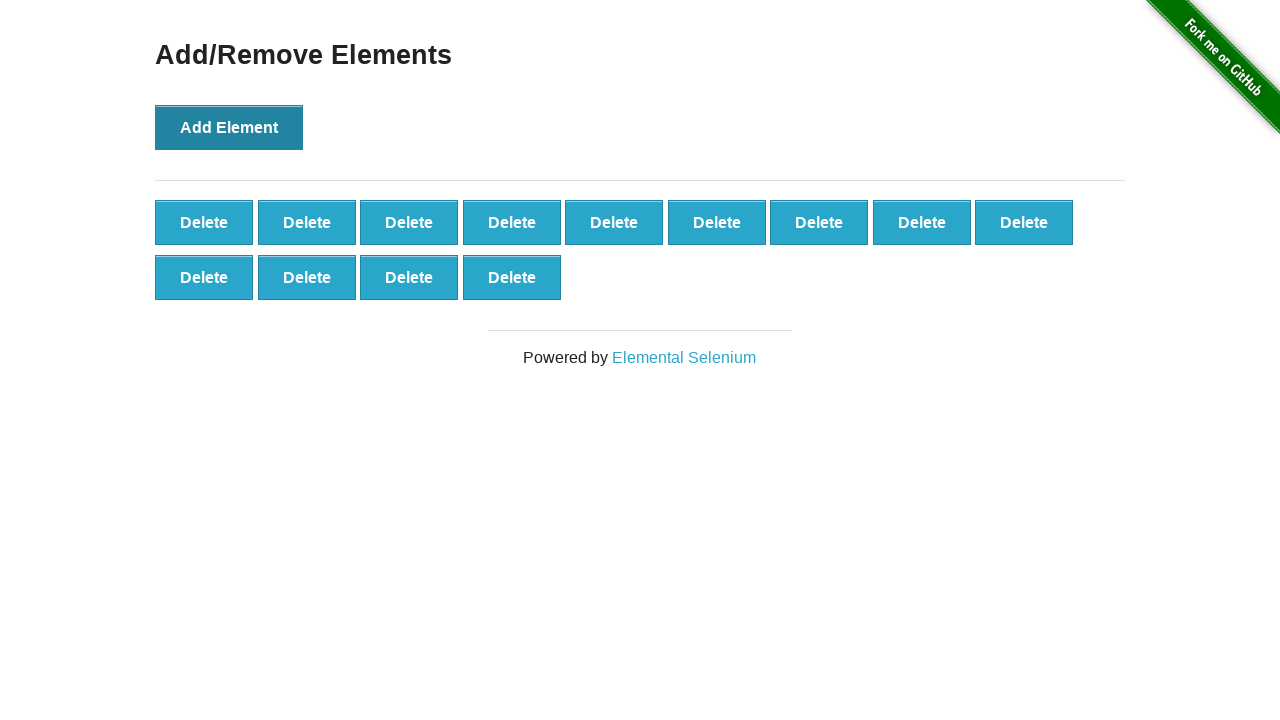

Clicked Add Element button (iteration 14/100) at (229, 127) on button[onclick='addElement()']
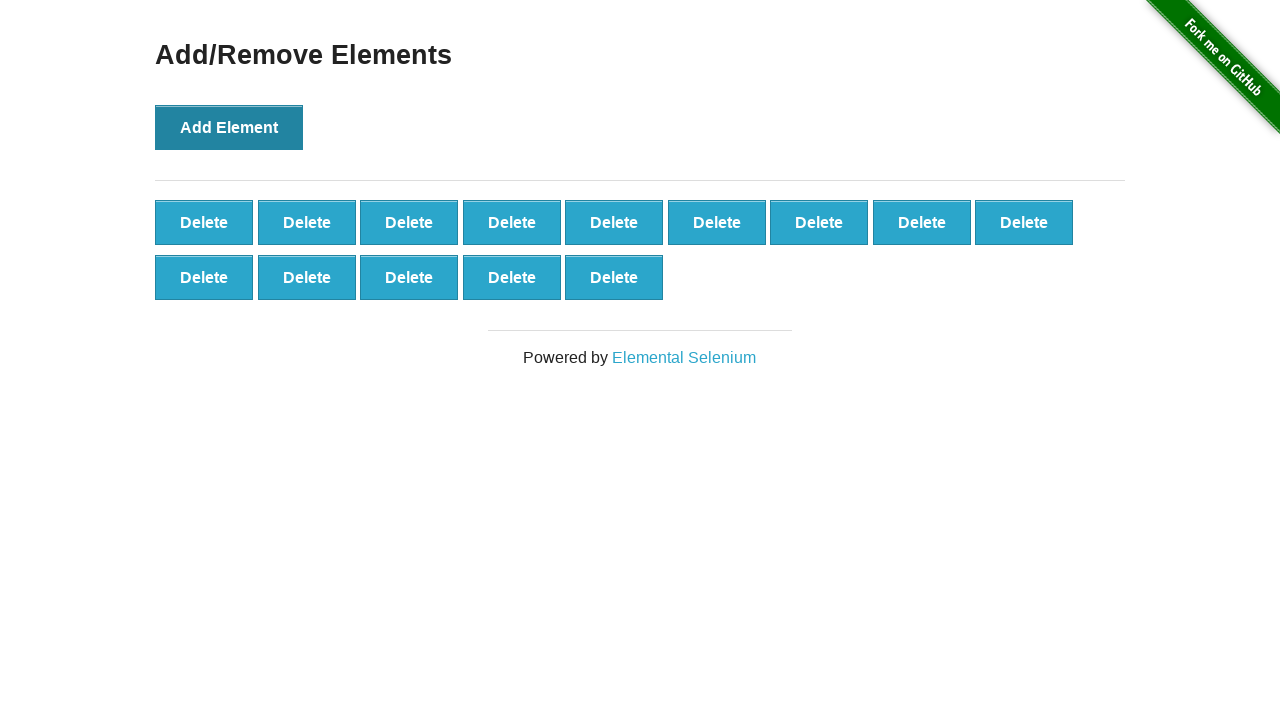

Clicked Add Element button (iteration 15/100) at (229, 127) on button[onclick='addElement()']
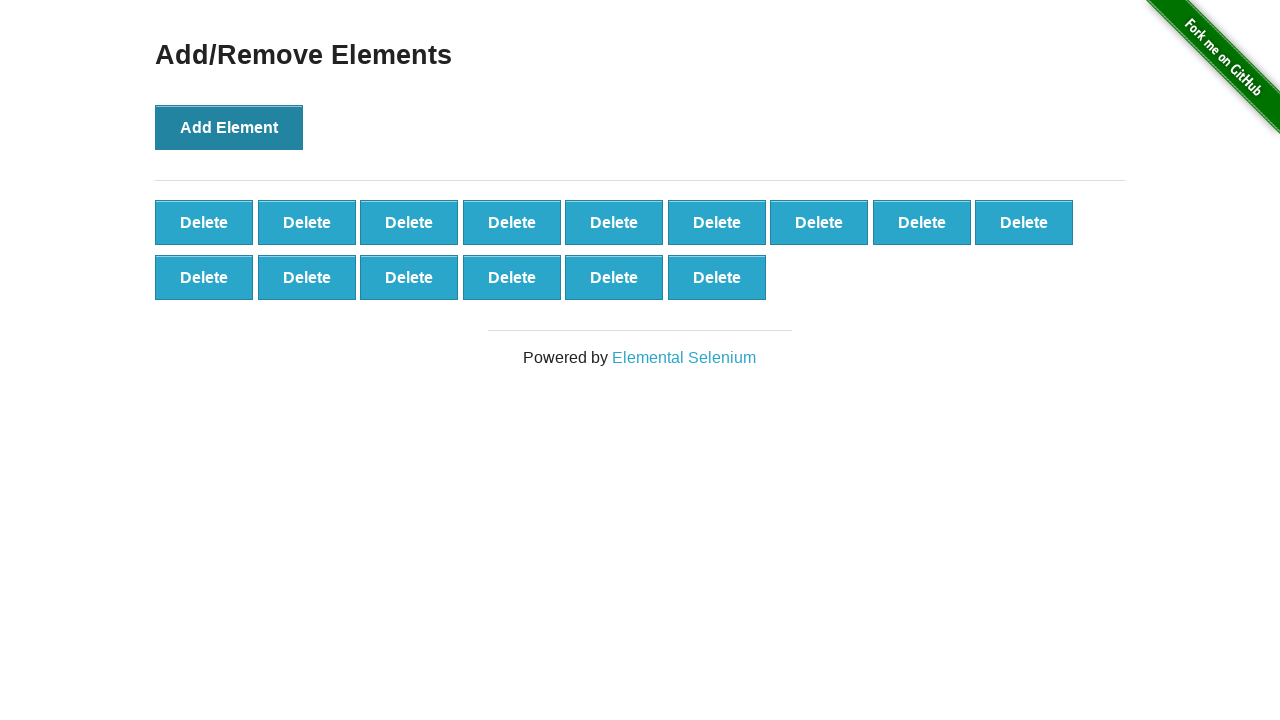

Clicked Add Element button (iteration 16/100) at (229, 127) on button[onclick='addElement()']
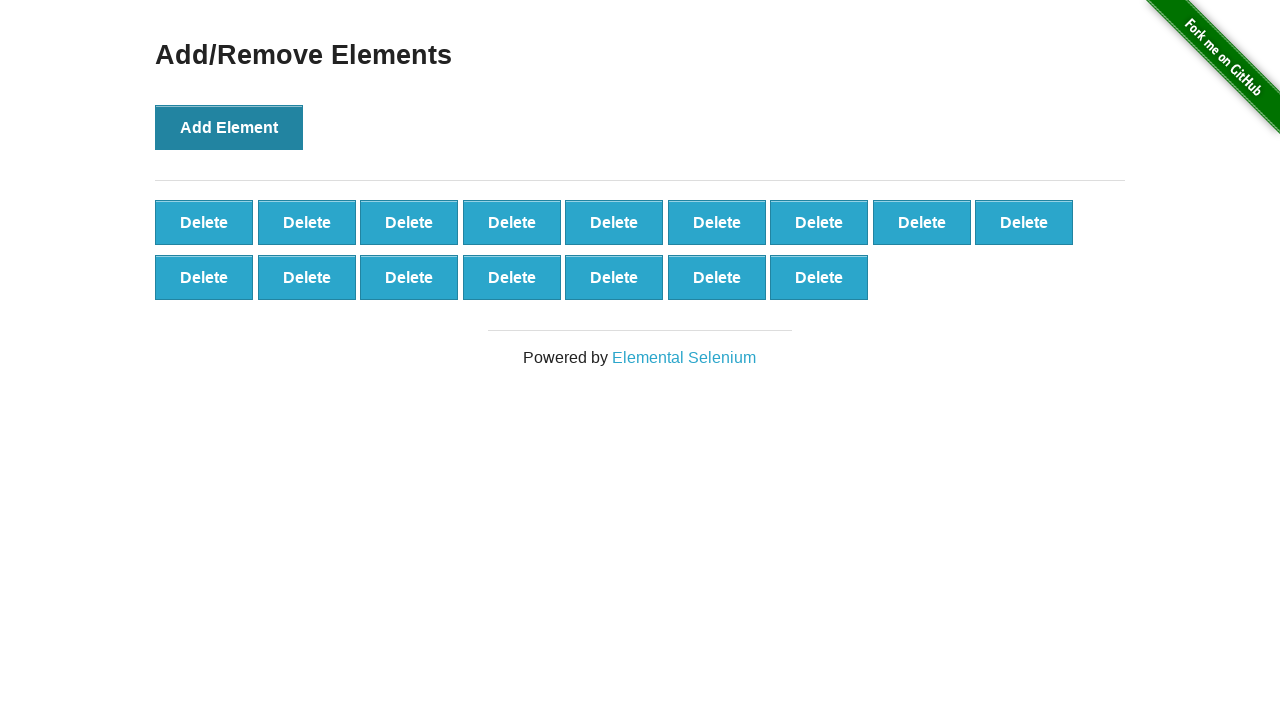

Clicked Add Element button (iteration 17/100) at (229, 127) on button[onclick='addElement()']
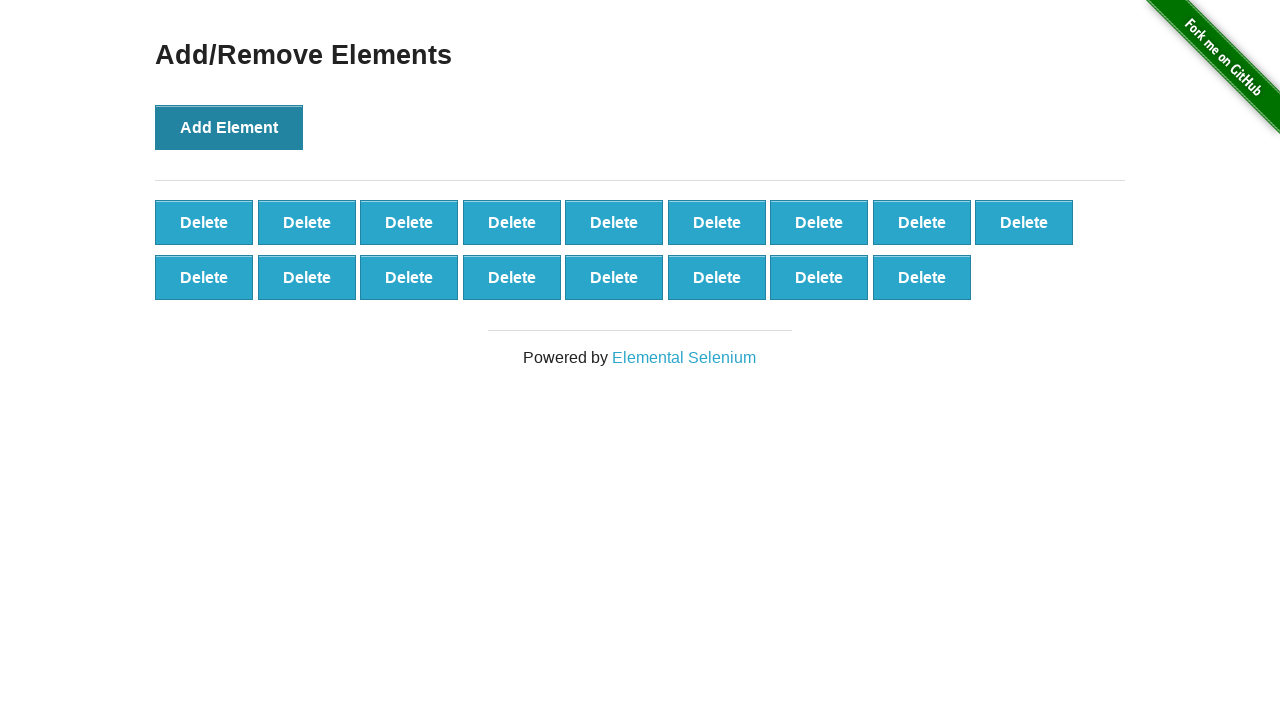

Clicked Add Element button (iteration 18/100) at (229, 127) on button[onclick='addElement()']
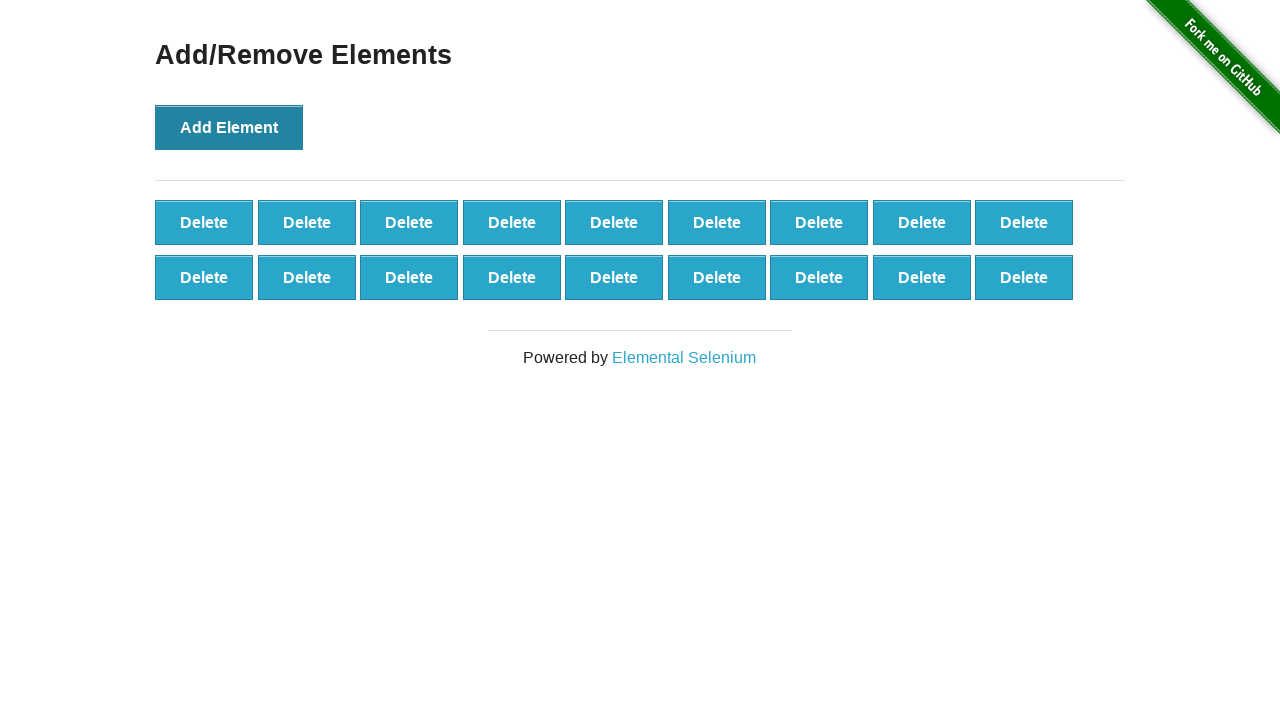

Clicked Add Element button (iteration 19/100) at (229, 127) on button[onclick='addElement()']
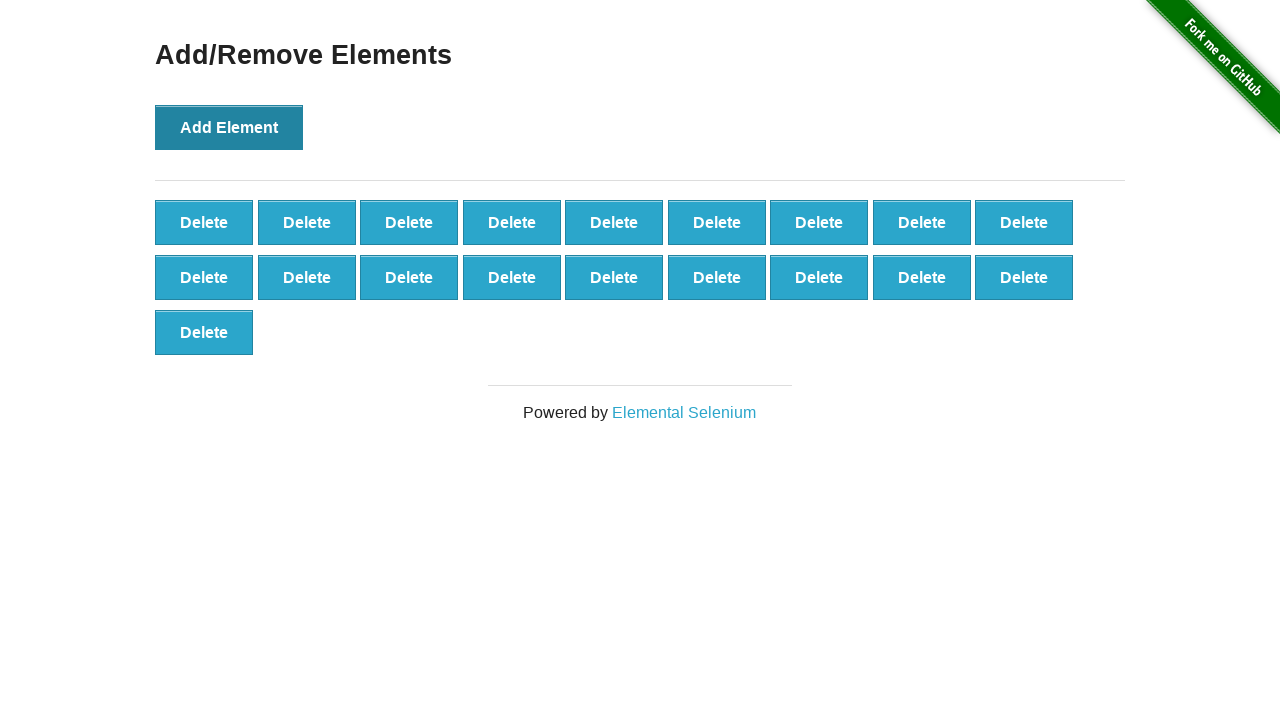

Clicked Add Element button (iteration 20/100) at (229, 127) on button[onclick='addElement()']
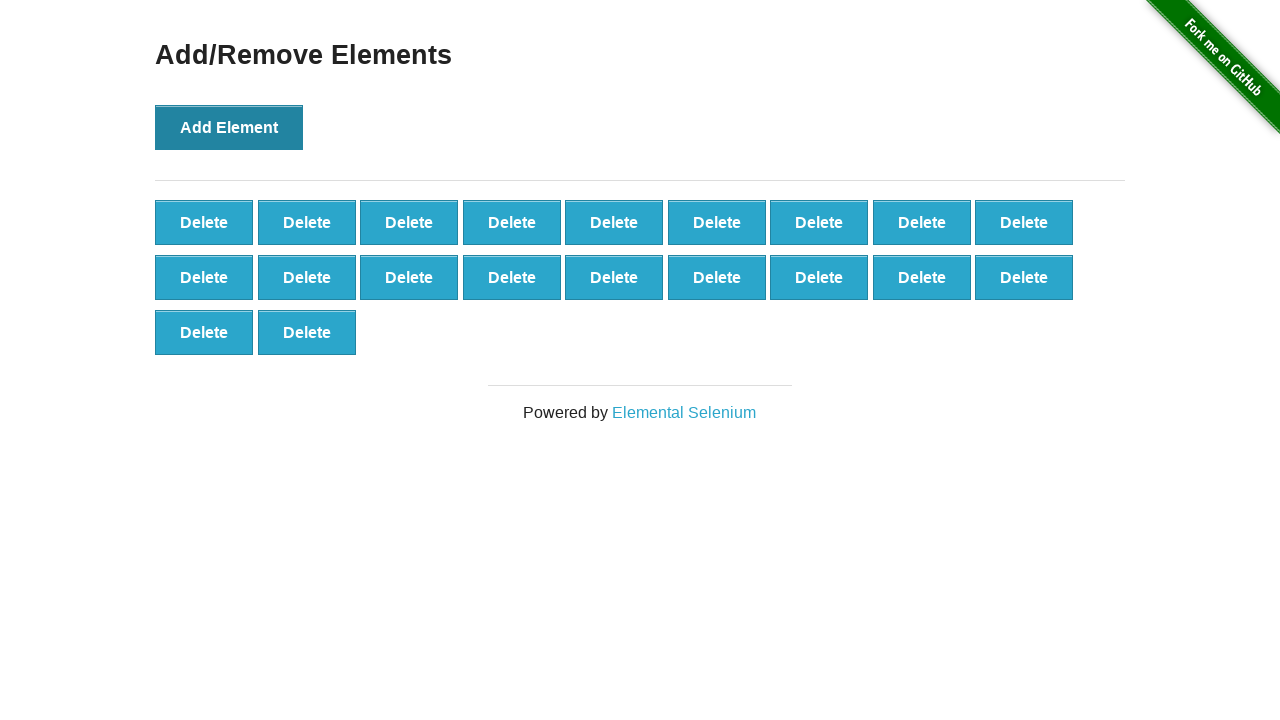

Clicked Add Element button (iteration 21/100) at (229, 127) on button[onclick='addElement()']
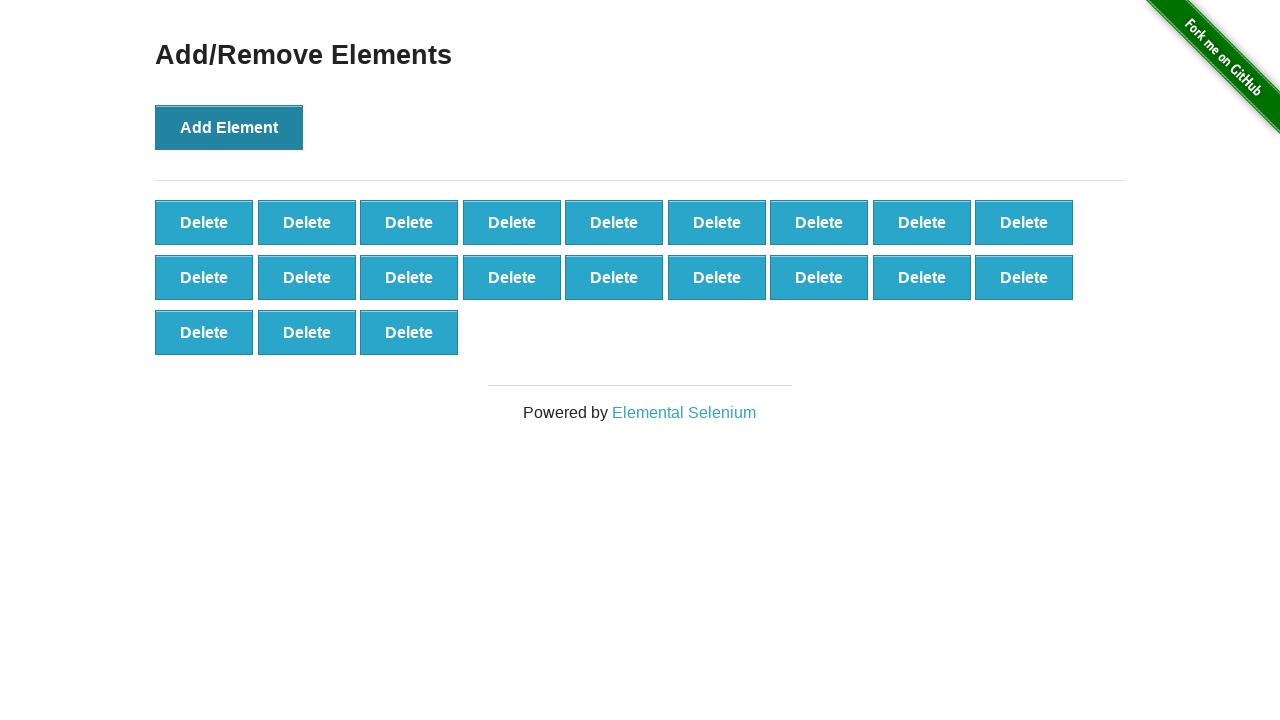

Clicked Add Element button (iteration 22/100) at (229, 127) on button[onclick='addElement()']
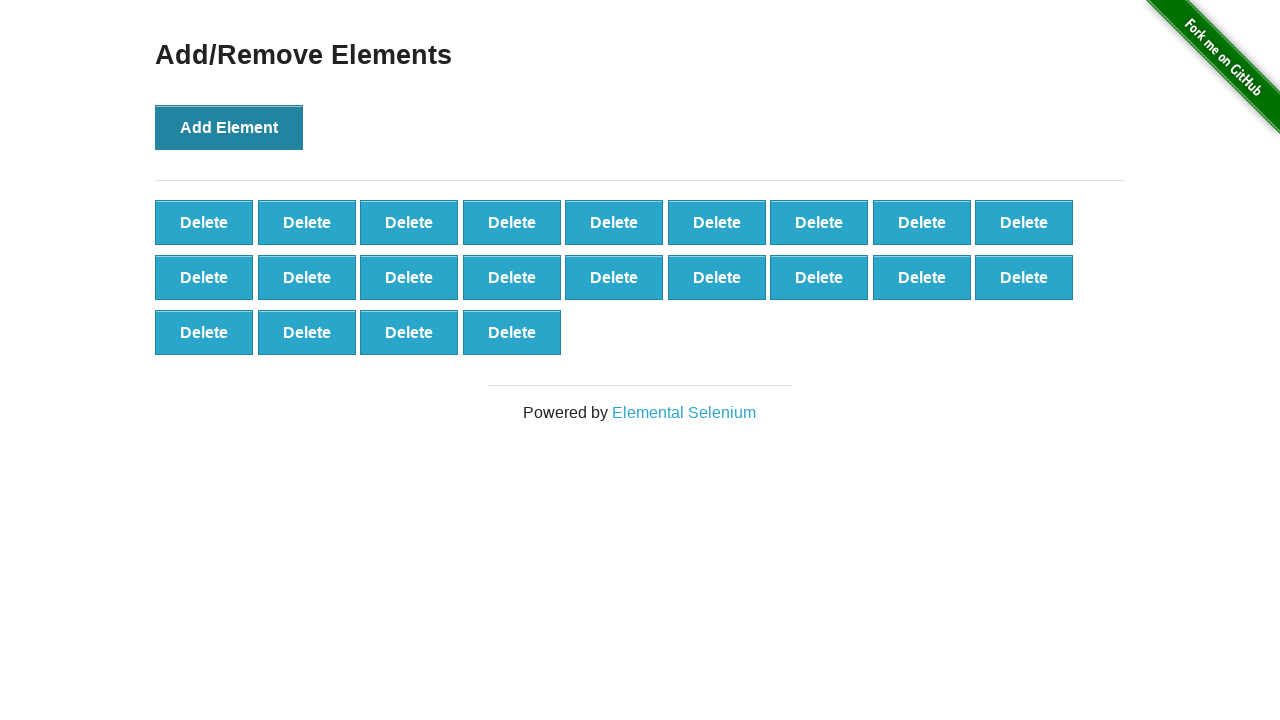

Clicked Add Element button (iteration 23/100) at (229, 127) on button[onclick='addElement()']
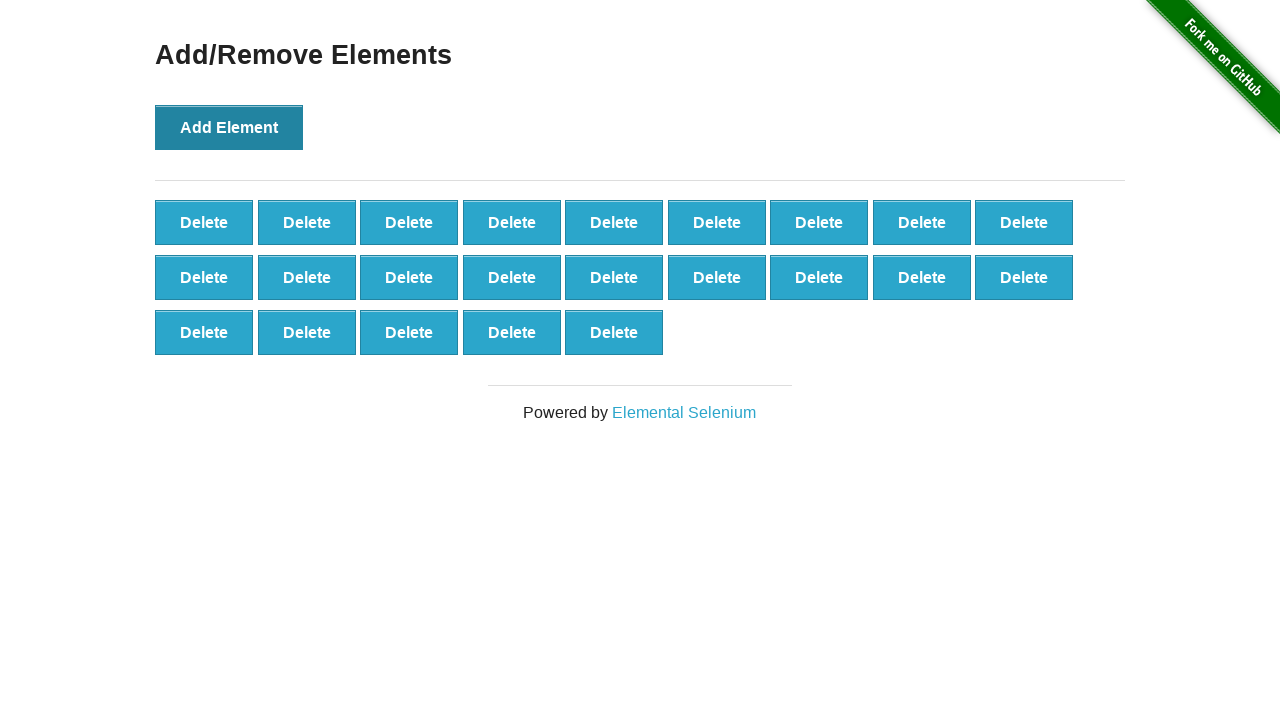

Clicked Add Element button (iteration 24/100) at (229, 127) on button[onclick='addElement()']
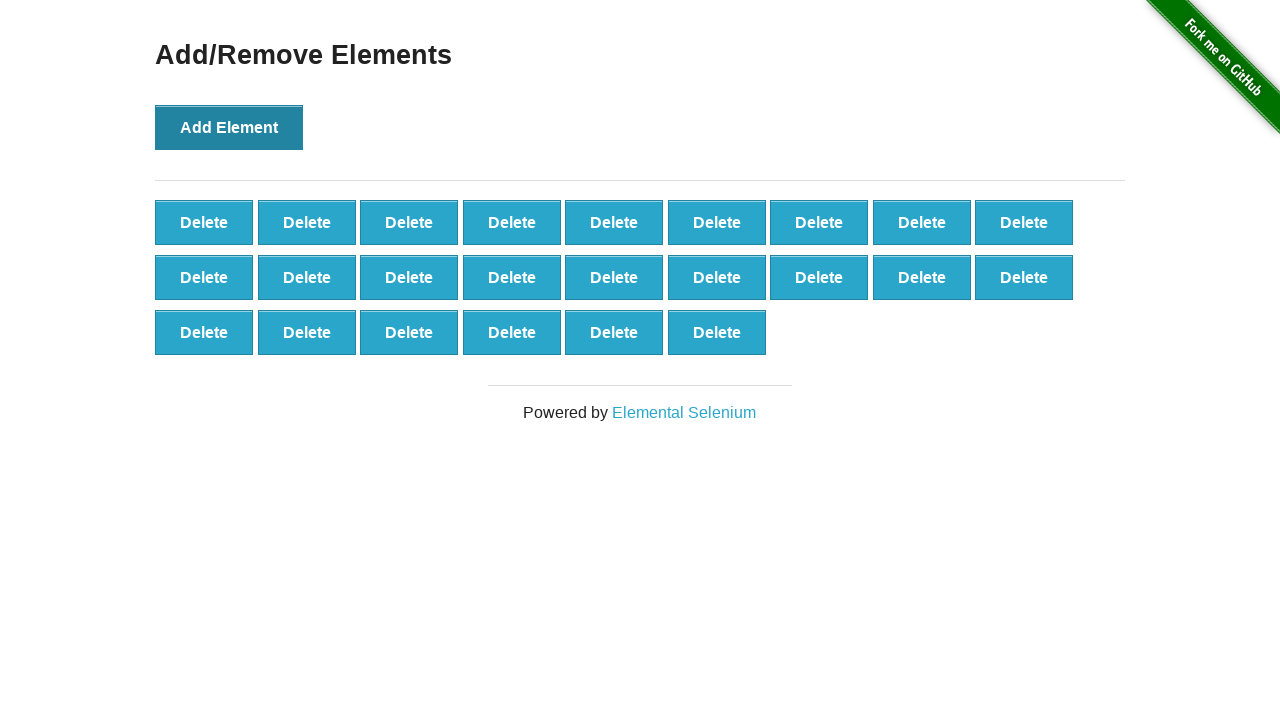

Clicked Add Element button (iteration 25/100) at (229, 127) on button[onclick='addElement()']
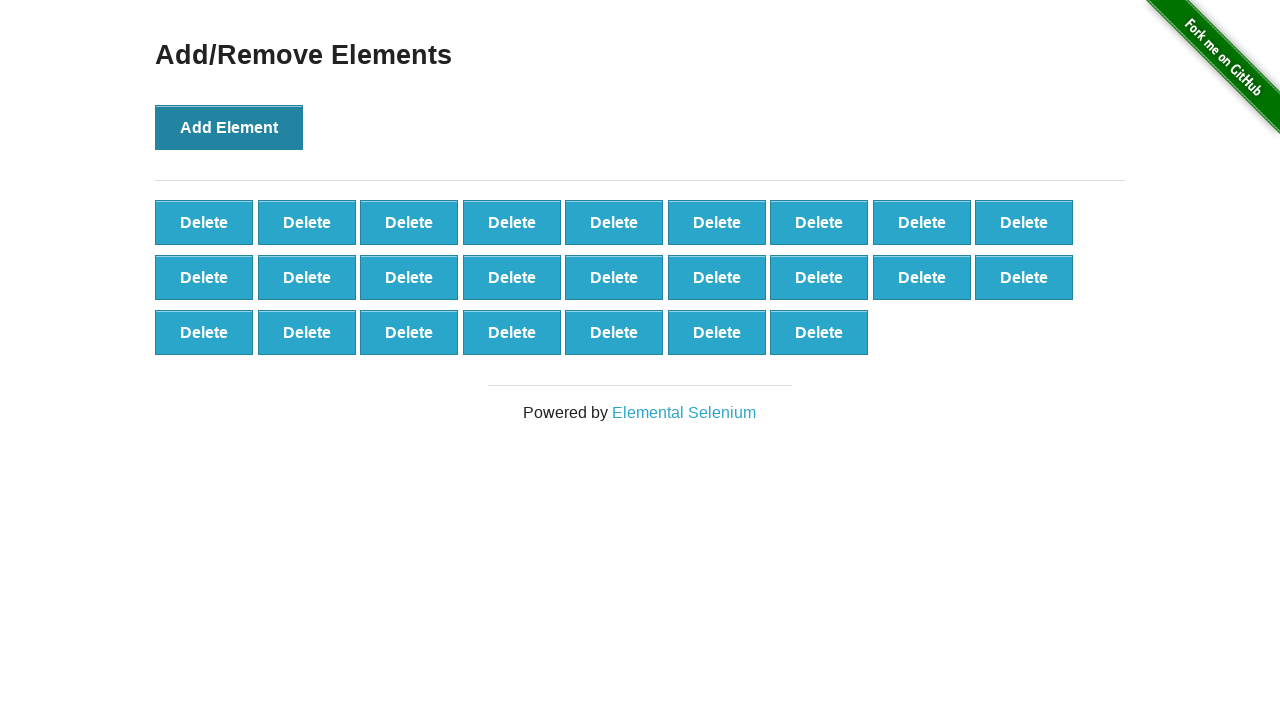

Clicked Add Element button (iteration 26/100) at (229, 127) on button[onclick='addElement()']
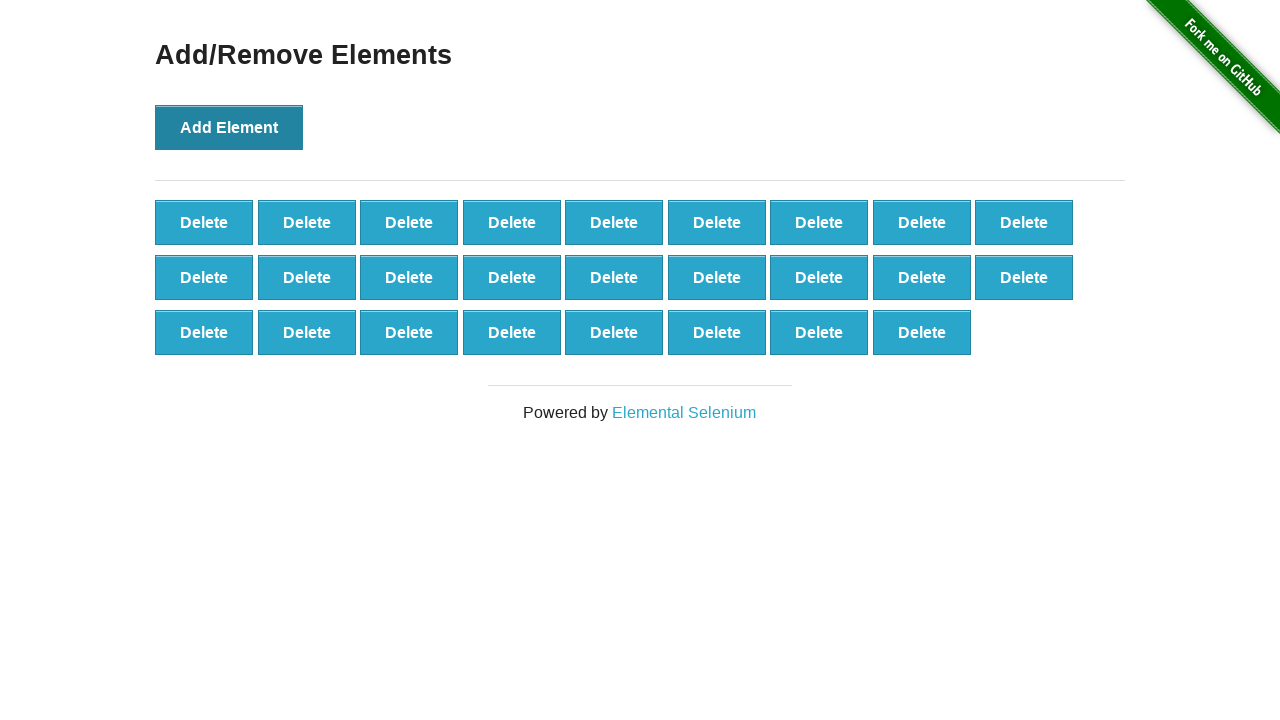

Clicked Add Element button (iteration 27/100) at (229, 127) on button[onclick='addElement()']
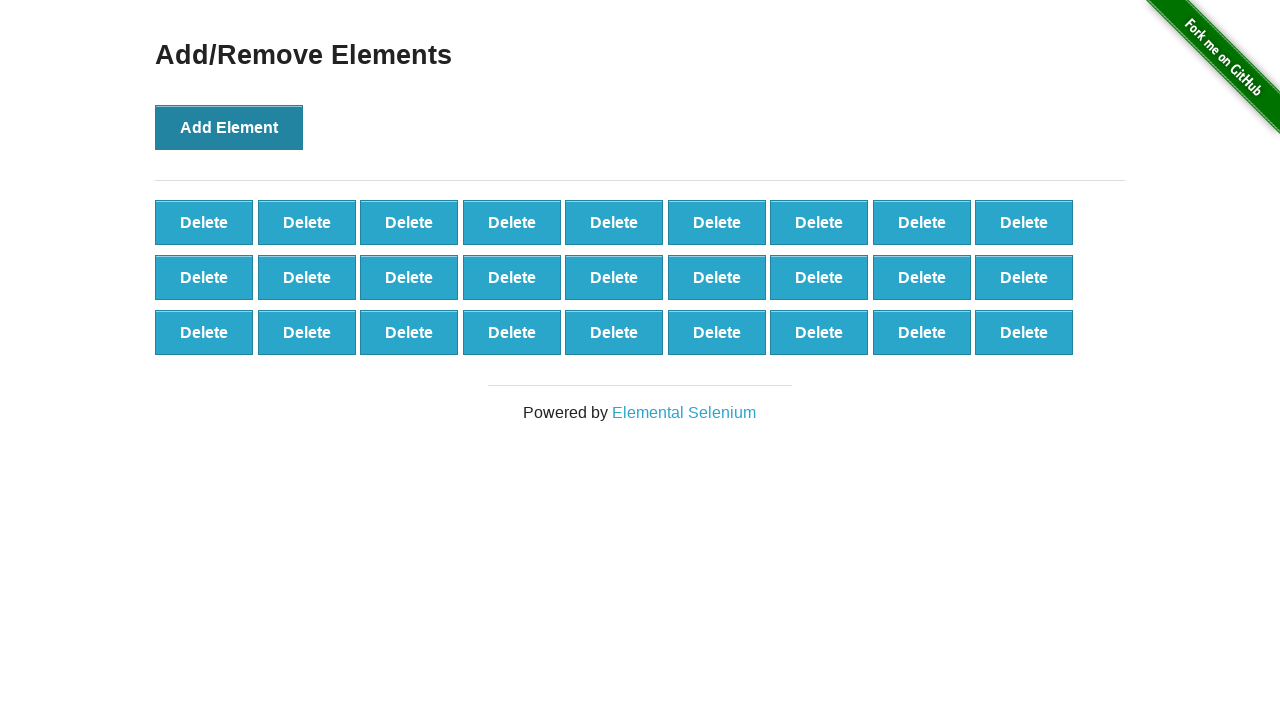

Clicked Add Element button (iteration 28/100) at (229, 127) on button[onclick='addElement()']
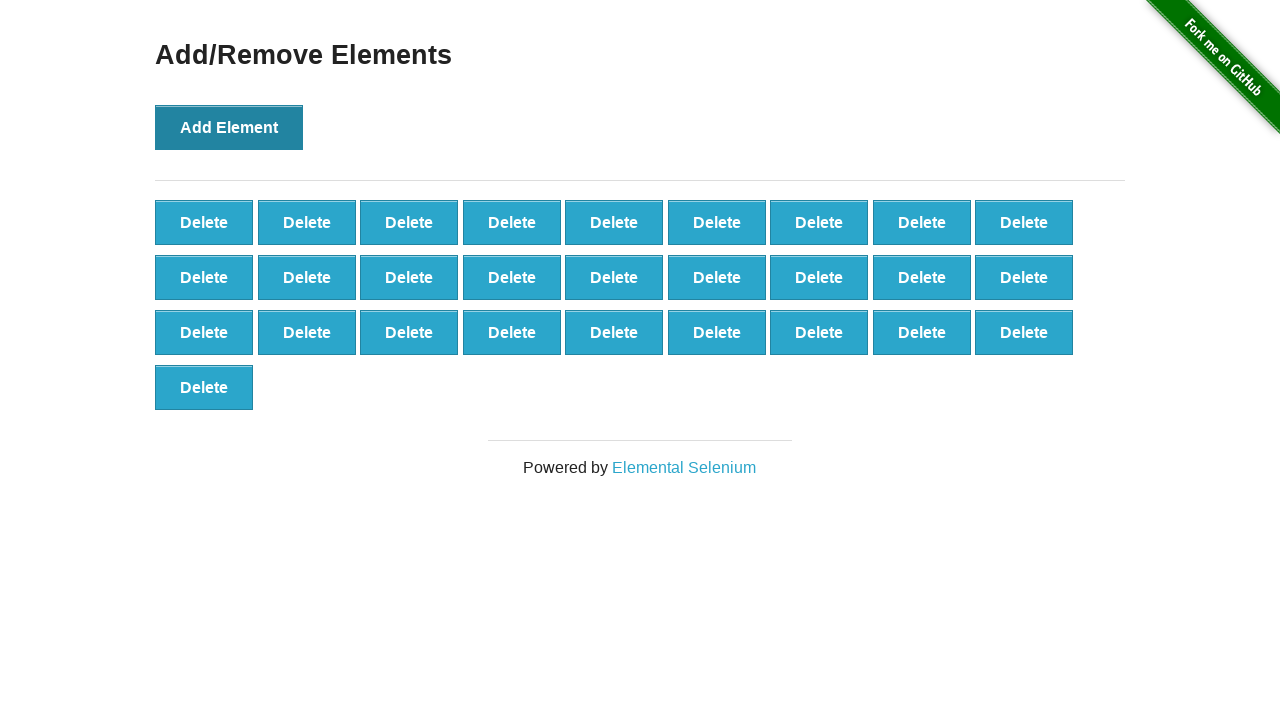

Clicked Add Element button (iteration 29/100) at (229, 127) on button[onclick='addElement()']
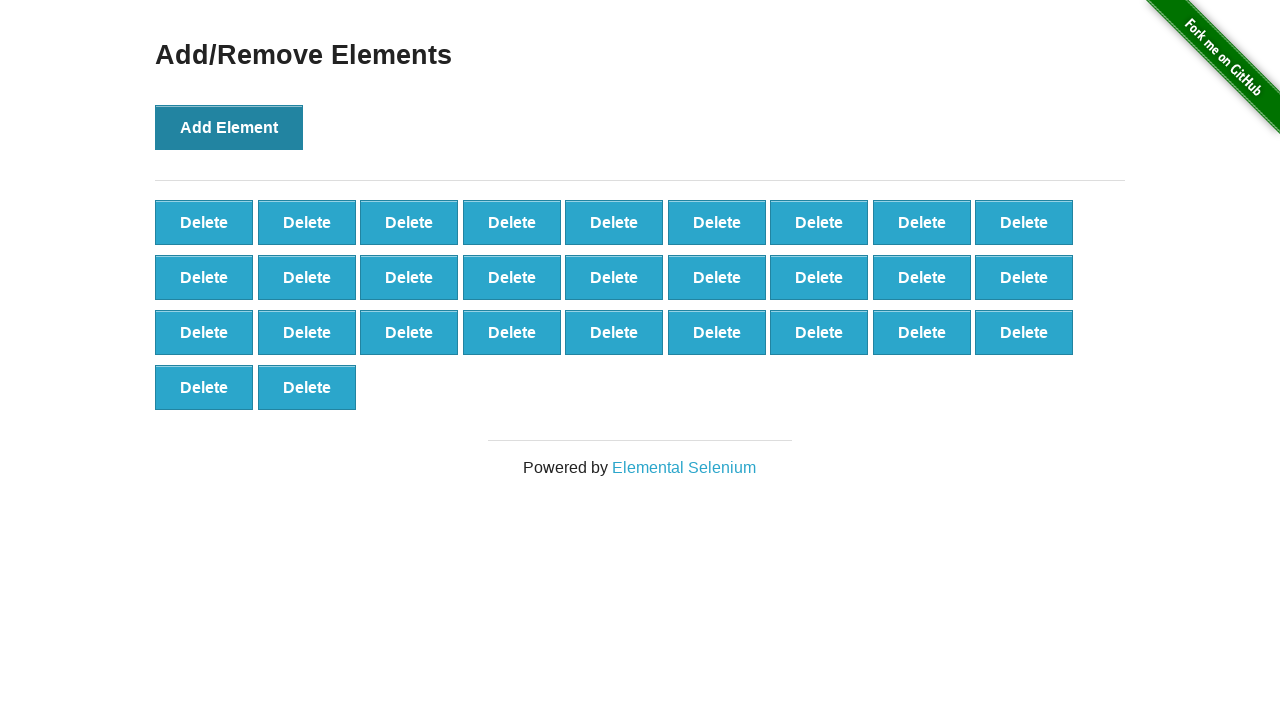

Clicked Add Element button (iteration 30/100) at (229, 127) on button[onclick='addElement()']
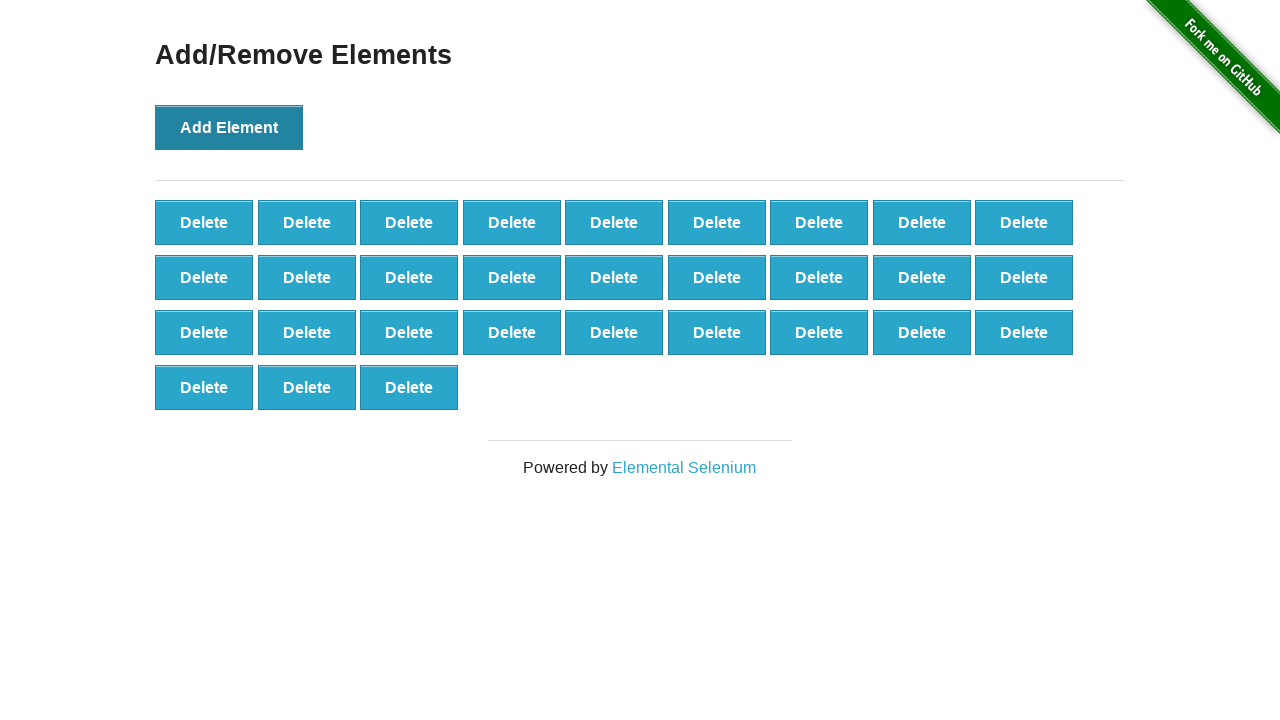

Clicked Add Element button (iteration 31/100) at (229, 127) on button[onclick='addElement()']
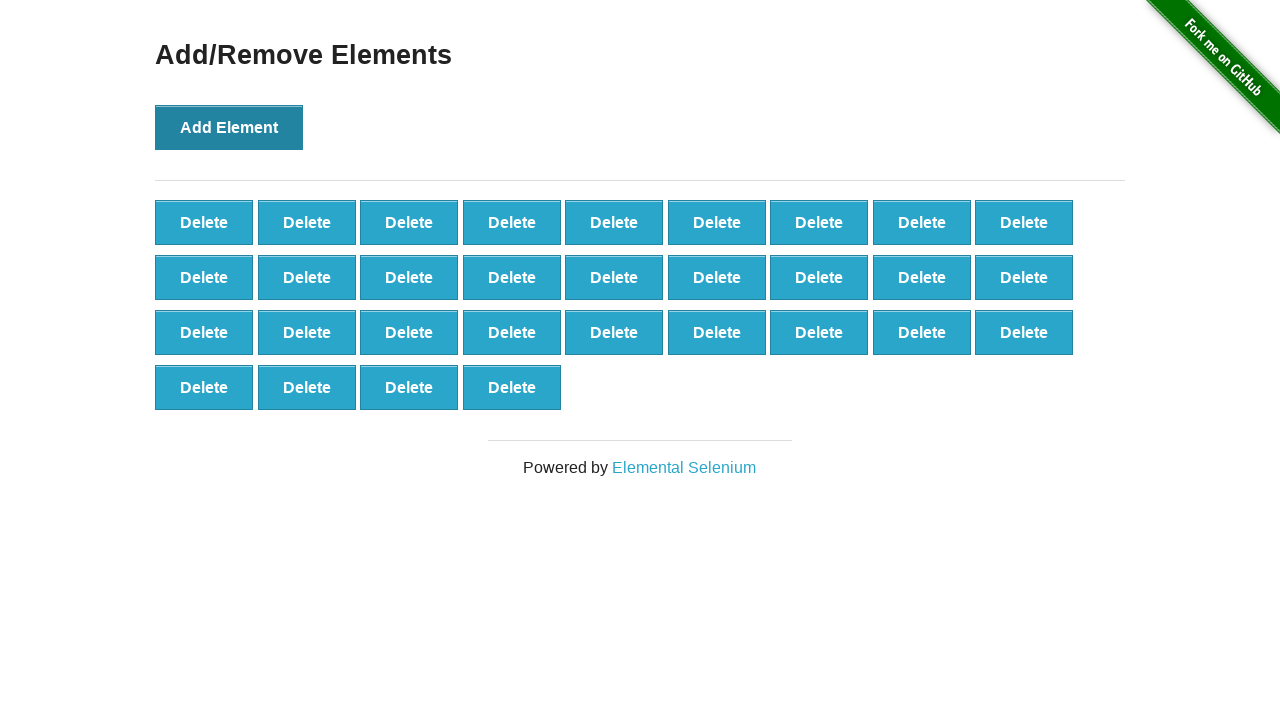

Clicked Add Element button (iteration 32/100) at (229, 127) on button[onclick='addElement()']
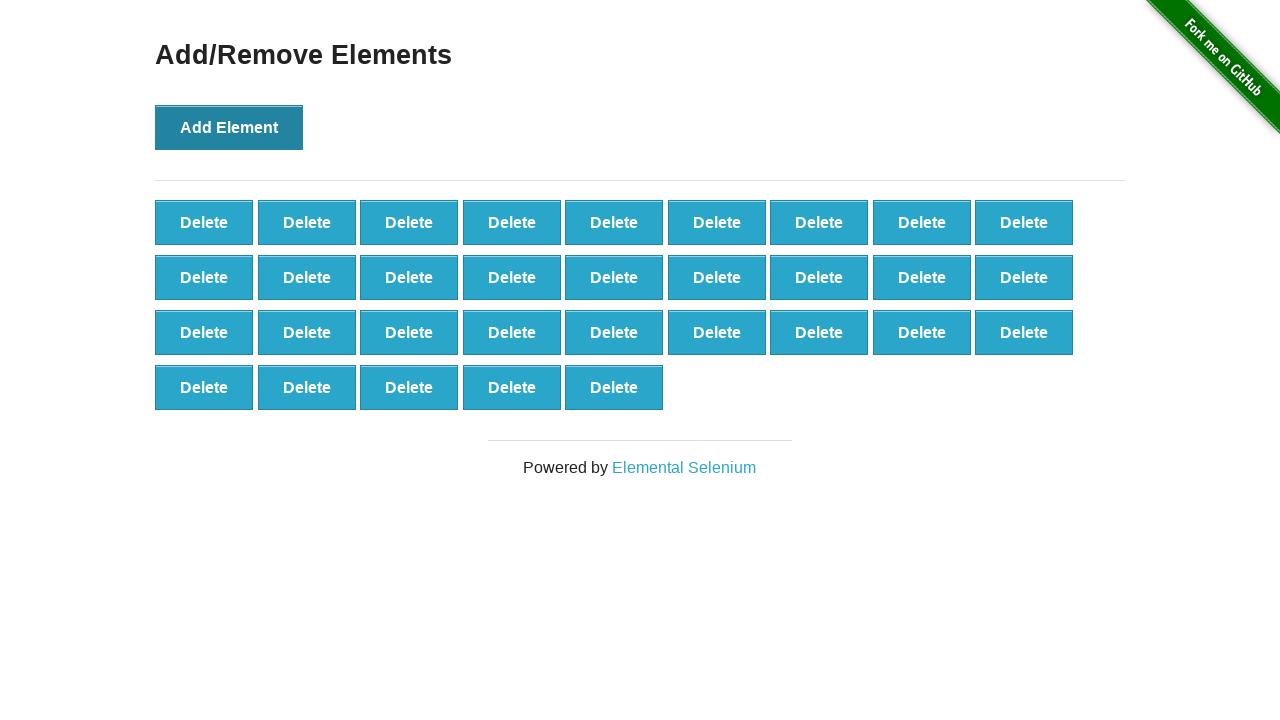

Clicked Add Element button (iteration 33/100) at (229, 127) on button[onclick='addElement()']
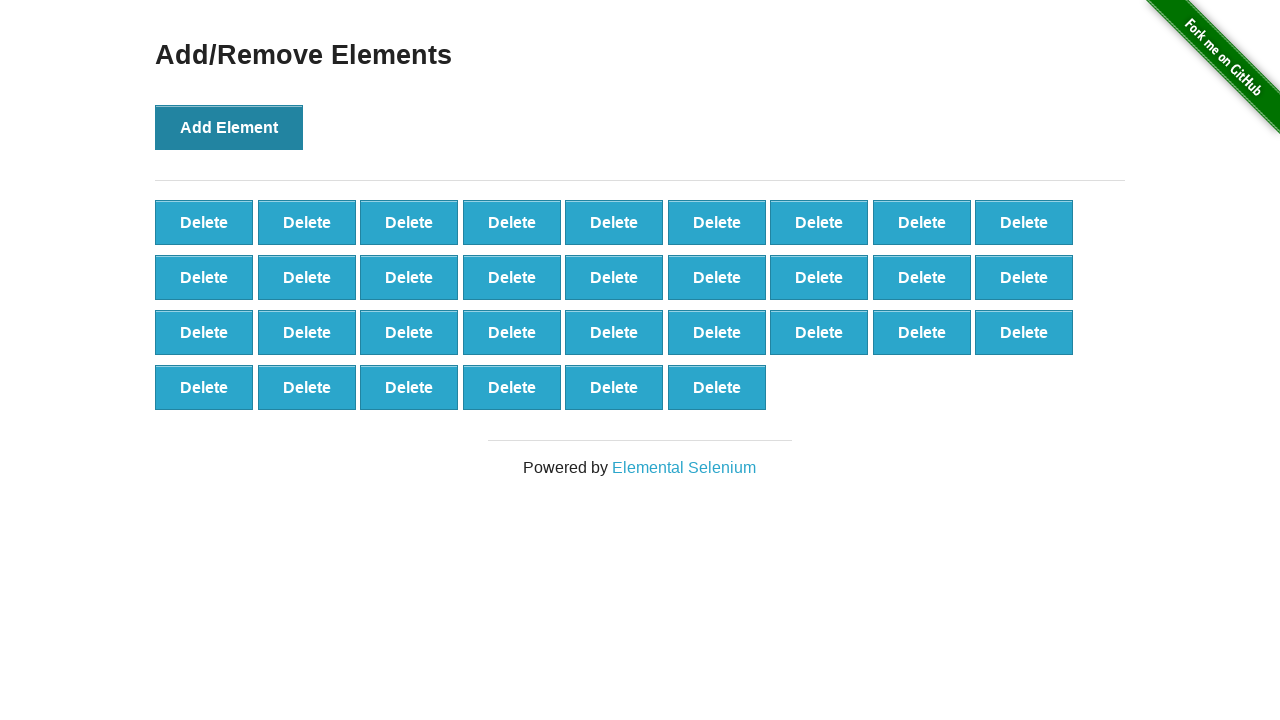

Clicked Add Element button (iteration 34/100) at (229, 127) on button[onclick='addElement()']
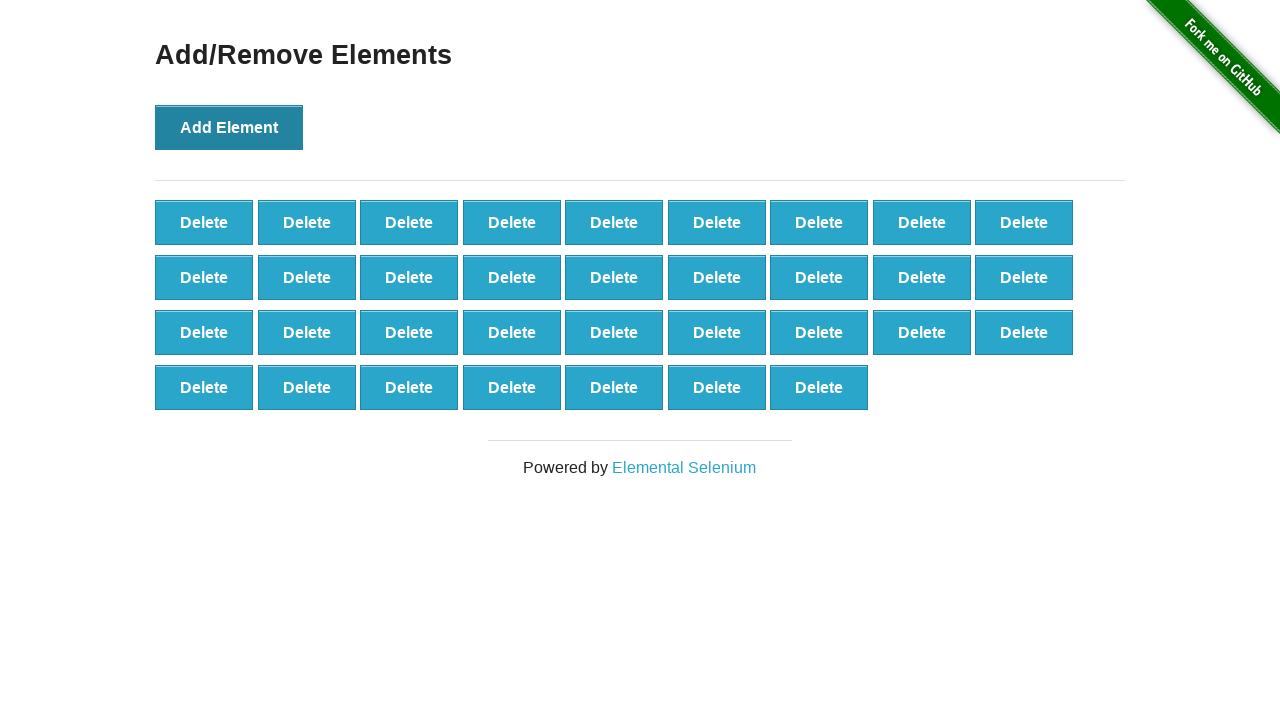

Clicked Add Element button (iteration 35/100) at (229, 127) on button[onclick='addElement()']
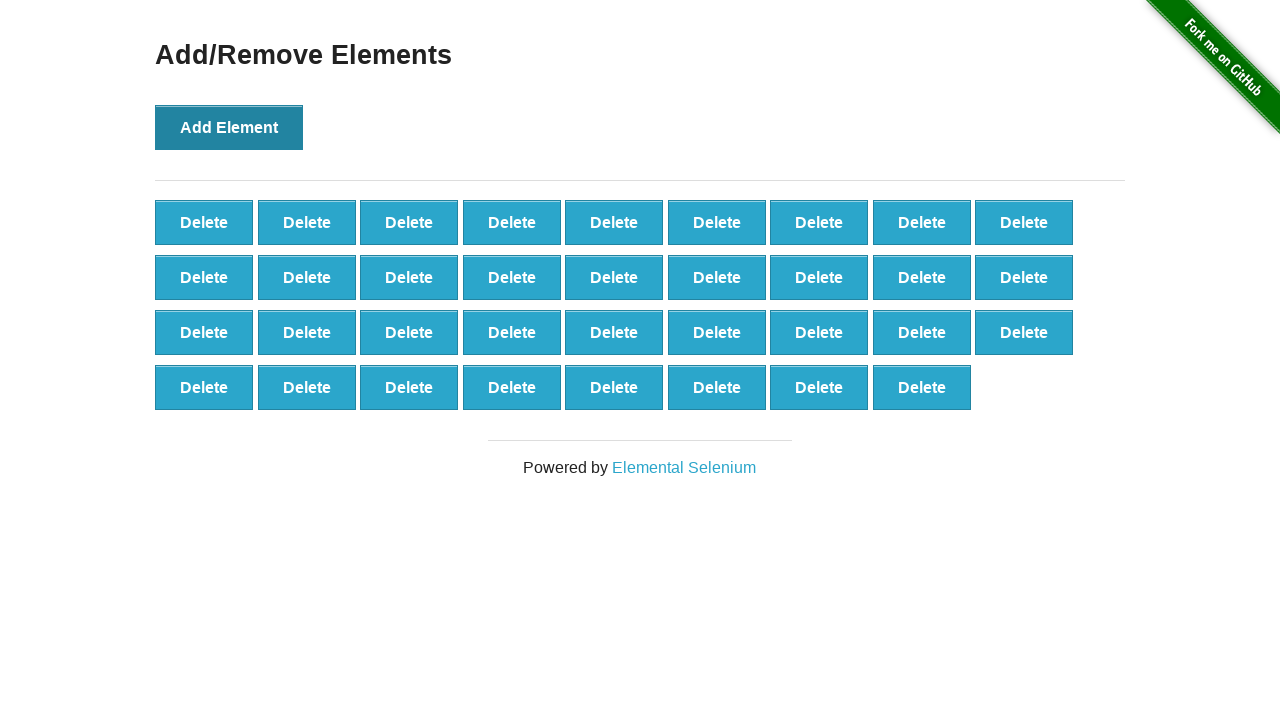

Clicked Add Element button (iteration 36/100) at (229, 127) on button[onclick='addElement()']
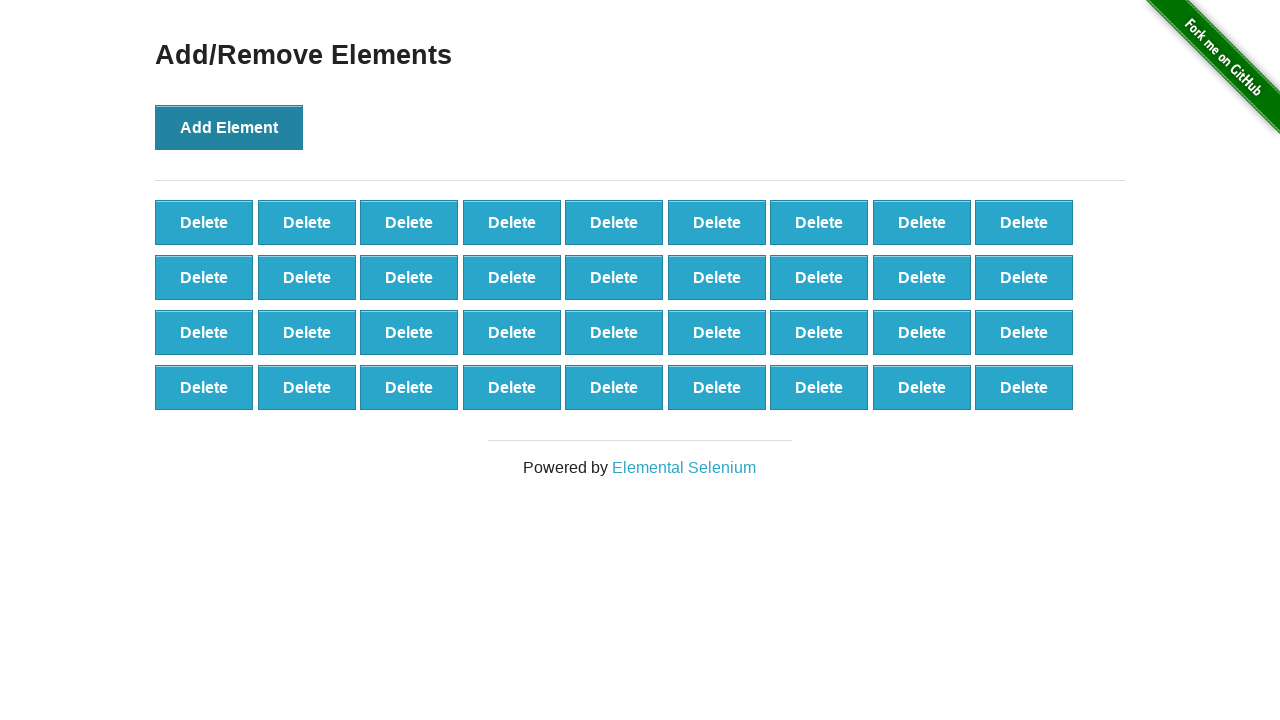

Clicked Add Element button (iteration 37/100) at (229, 127) on button[onclick='addElement()']
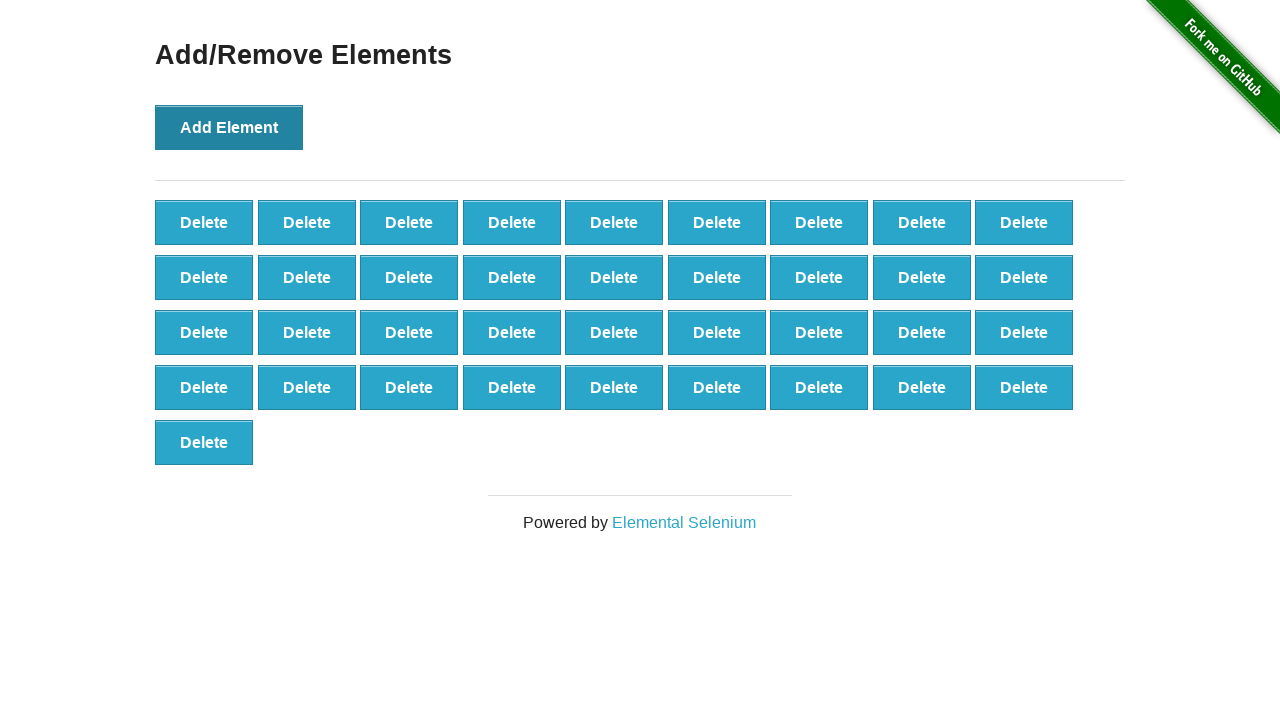

Clicked Add Element button (iteration 38/100) at (229, 127) on button[onclick='addElement()']
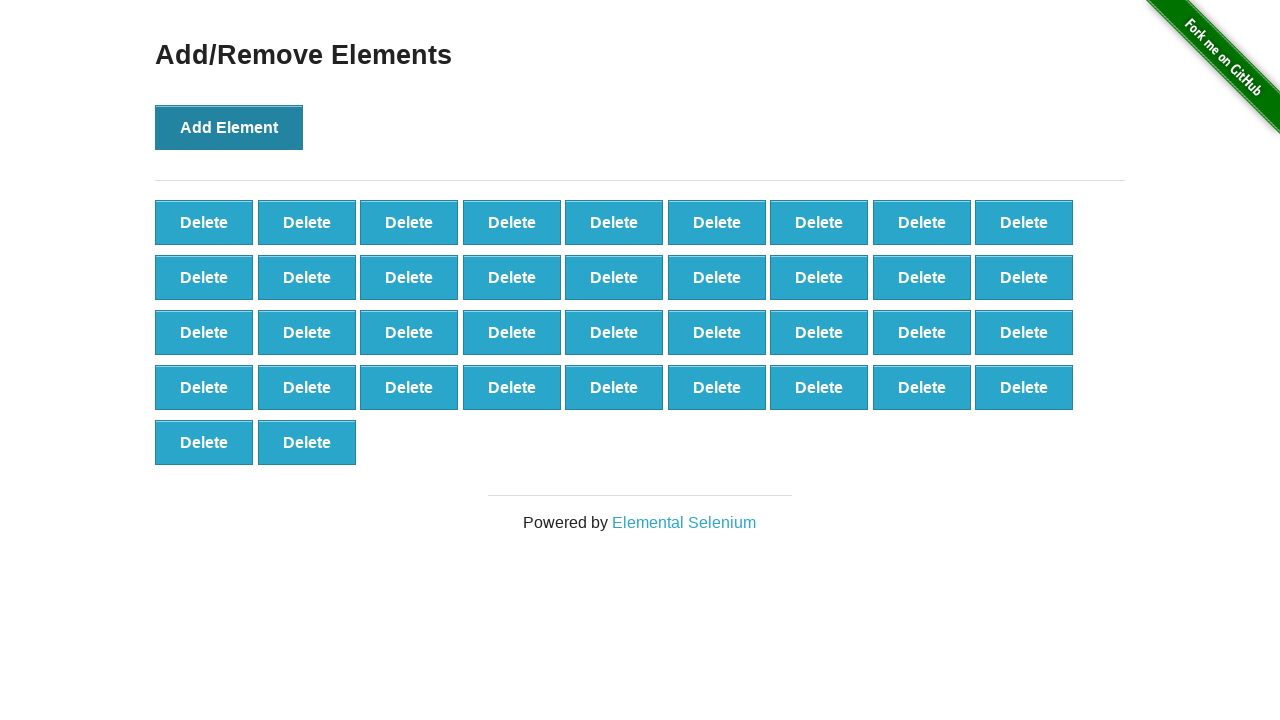

Clicked Add Element button (iteration 39/100) at (229, 127) on button[onclick='addElement()']
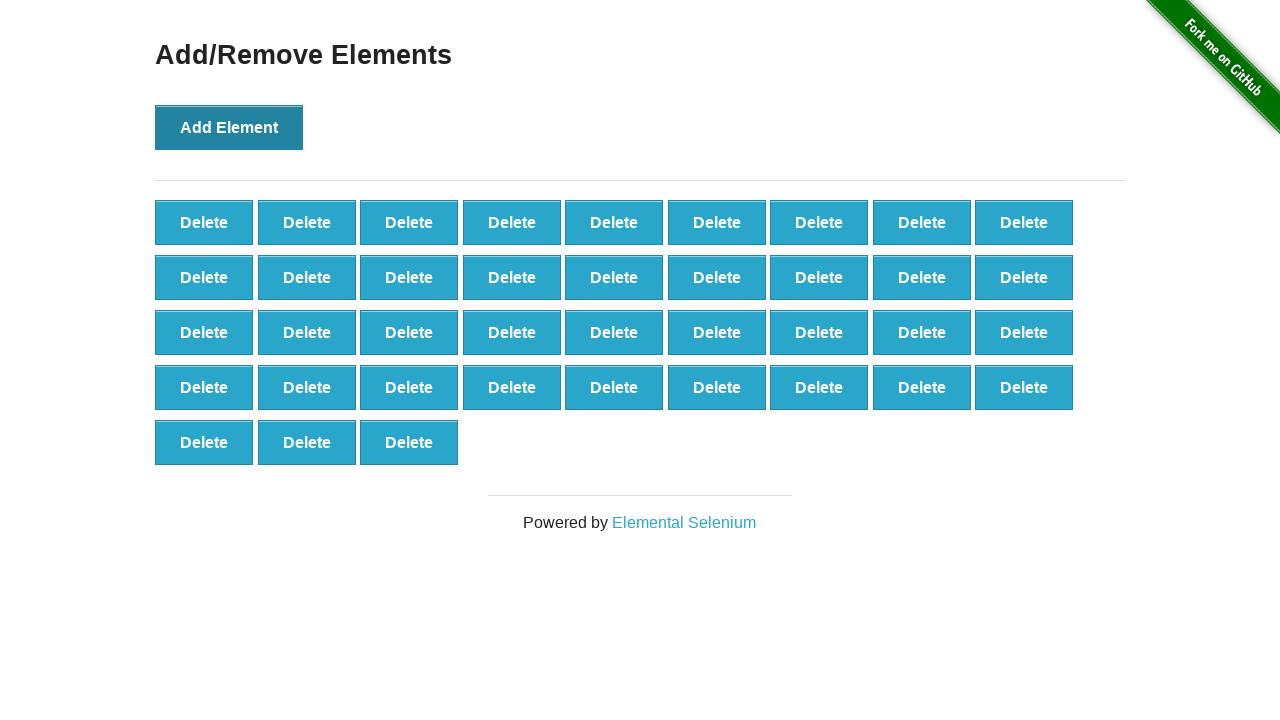

Clicked Add Element button (iteration 40/100) at (229, 127) on button[onclick='addElement()']
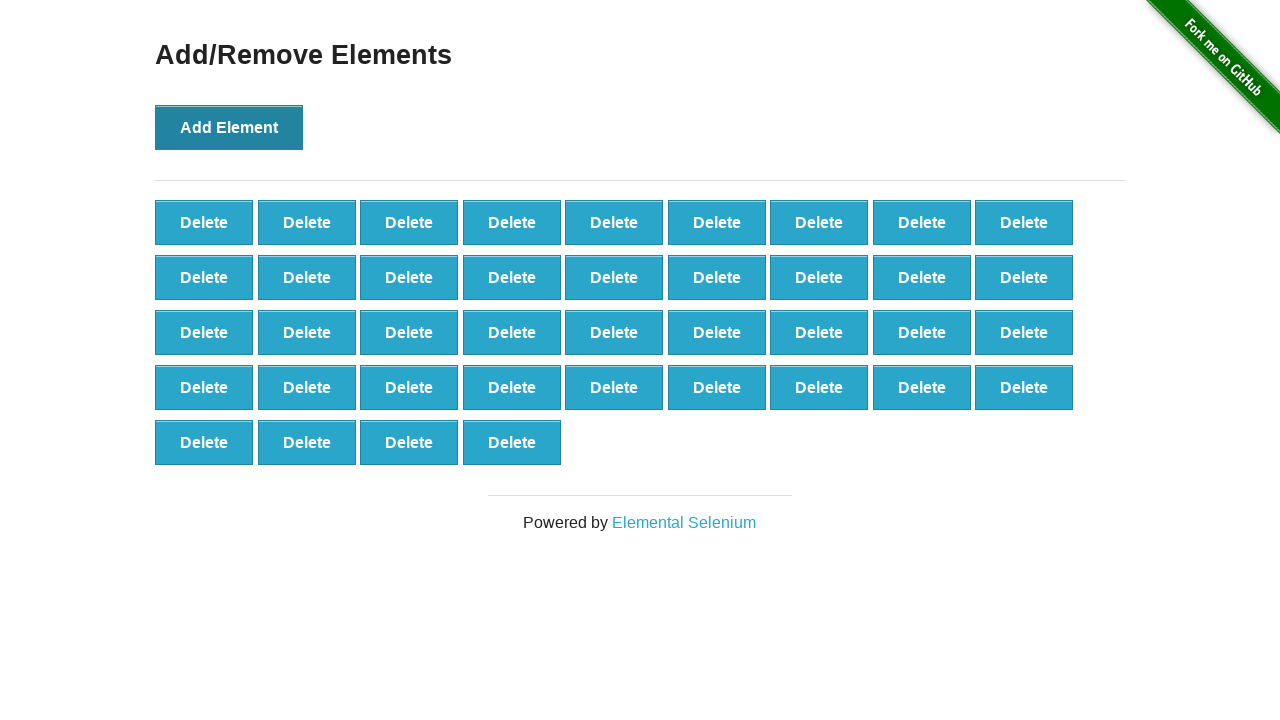

Clicked Add Element button (iteration 41/100) at (229, 127) on button[onclick='addElement()']
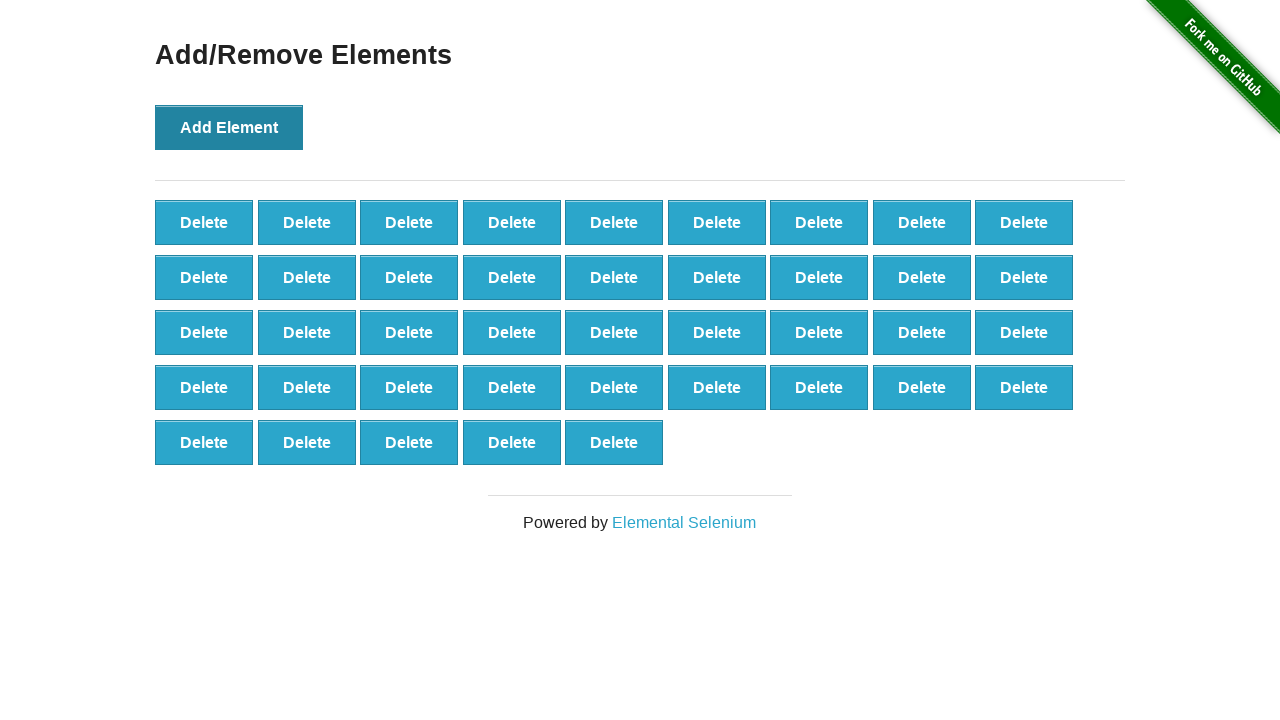

Clicked Add Element button (iteration 42/100) at (229, 127) on button[onclick='addElement()']
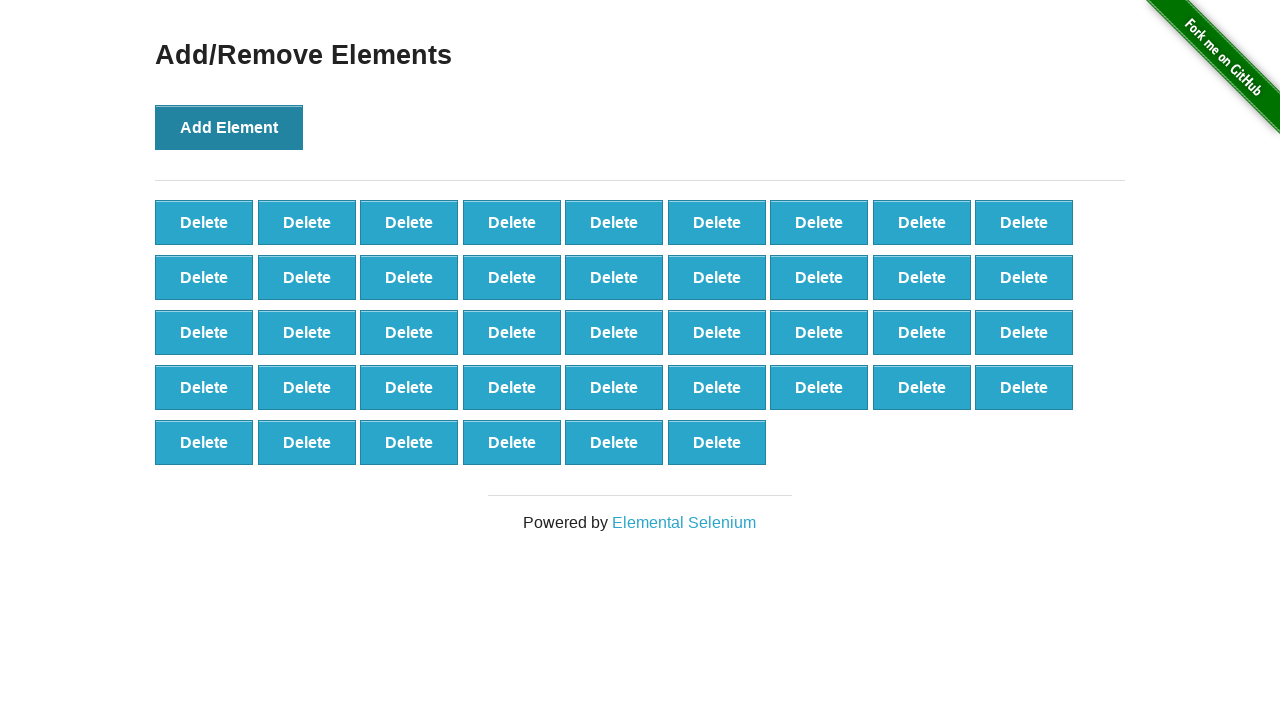

Clicked Add Element button (iteration 43/100) at (229, 127) on button[onclick='addElement()']
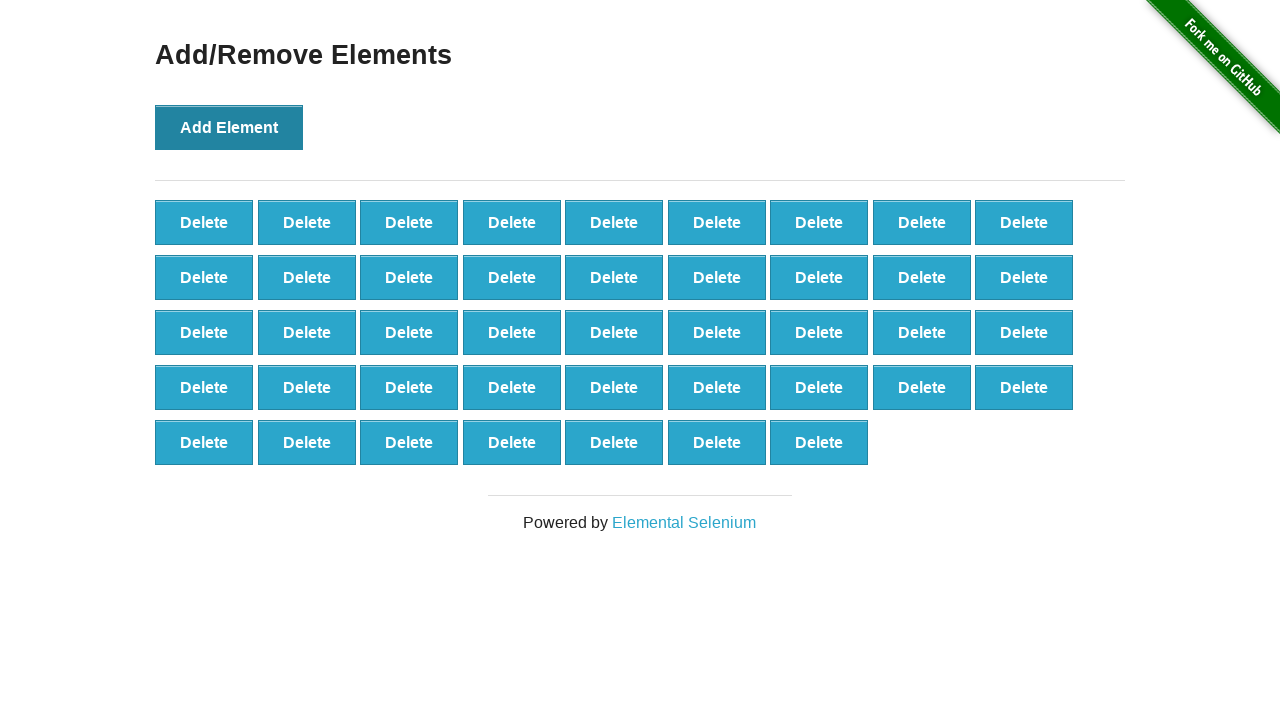

Clicked Add Element button (iteration 44/100) at (229, 127) on button[onclick='addElement()']
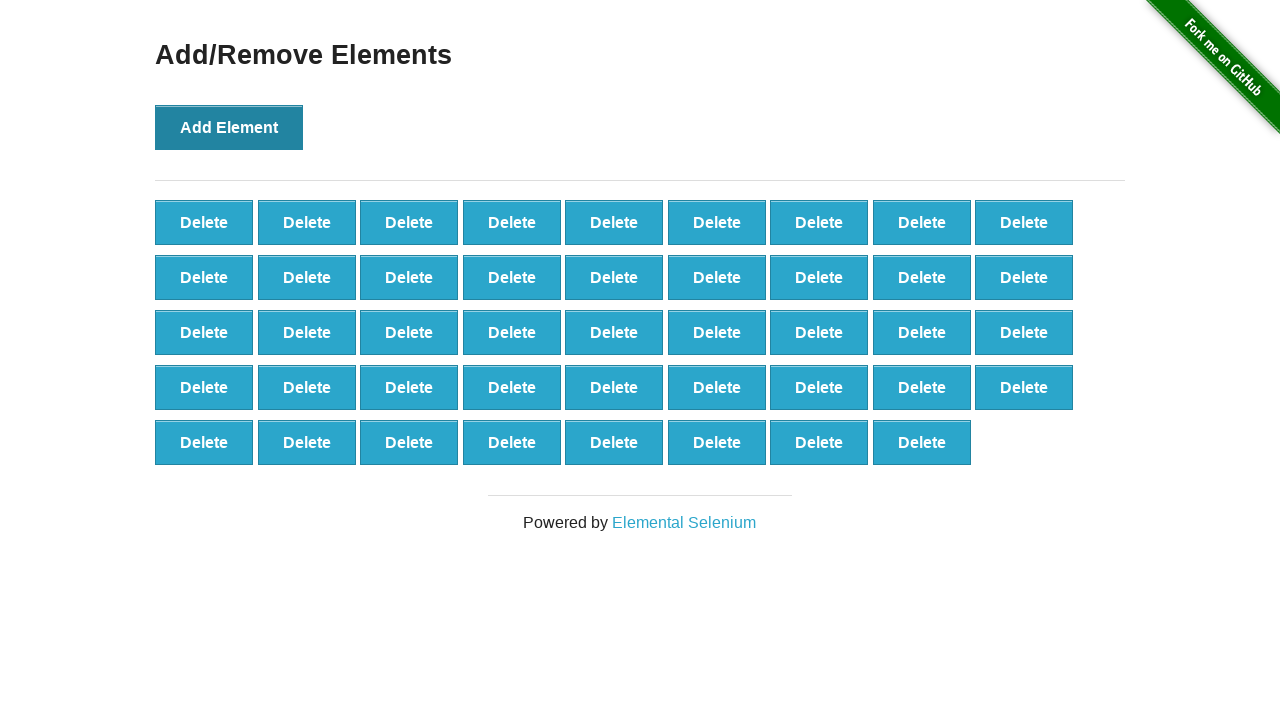

Clicked Add Element button (iteration 45/100) at (229, 127) on button[onclick='addElement()']
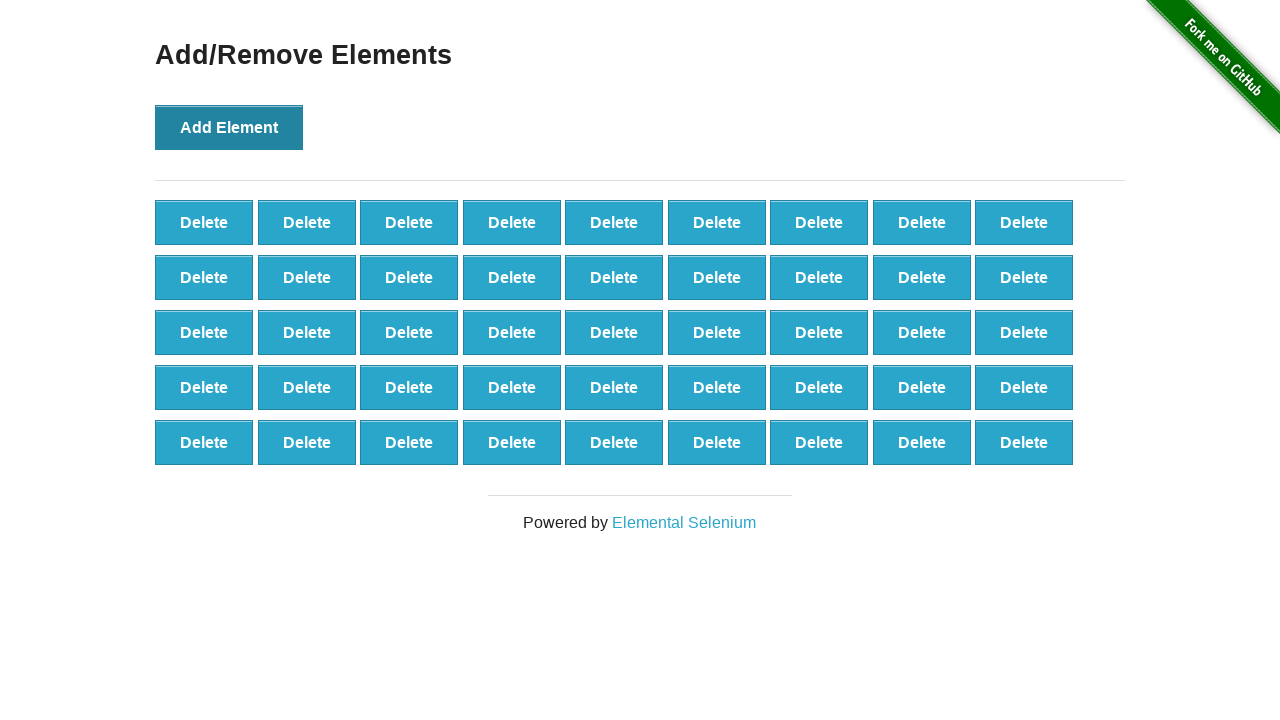

Clicked Add Element button (iteration 46/100) at (229, 127) on button[onclick='addElement()']
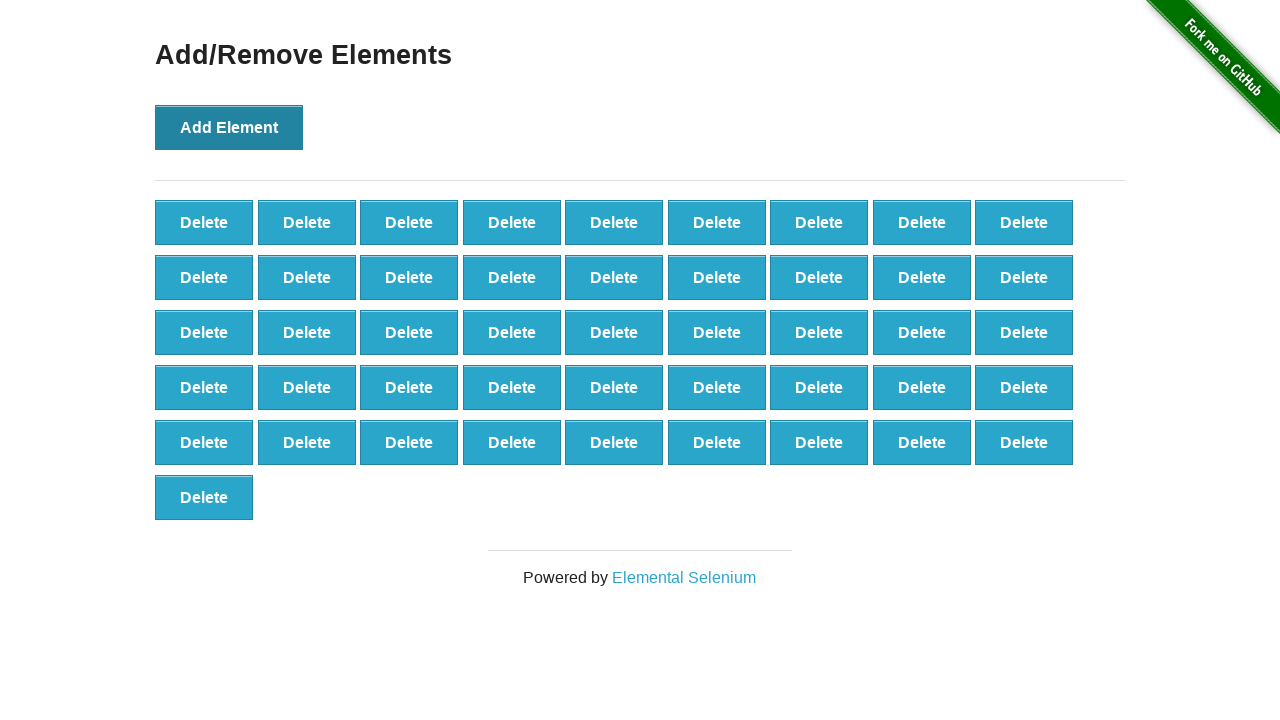

Clicked Add Element button (iteration 47/100) at (229, 127) on button[onclick='addElement()']
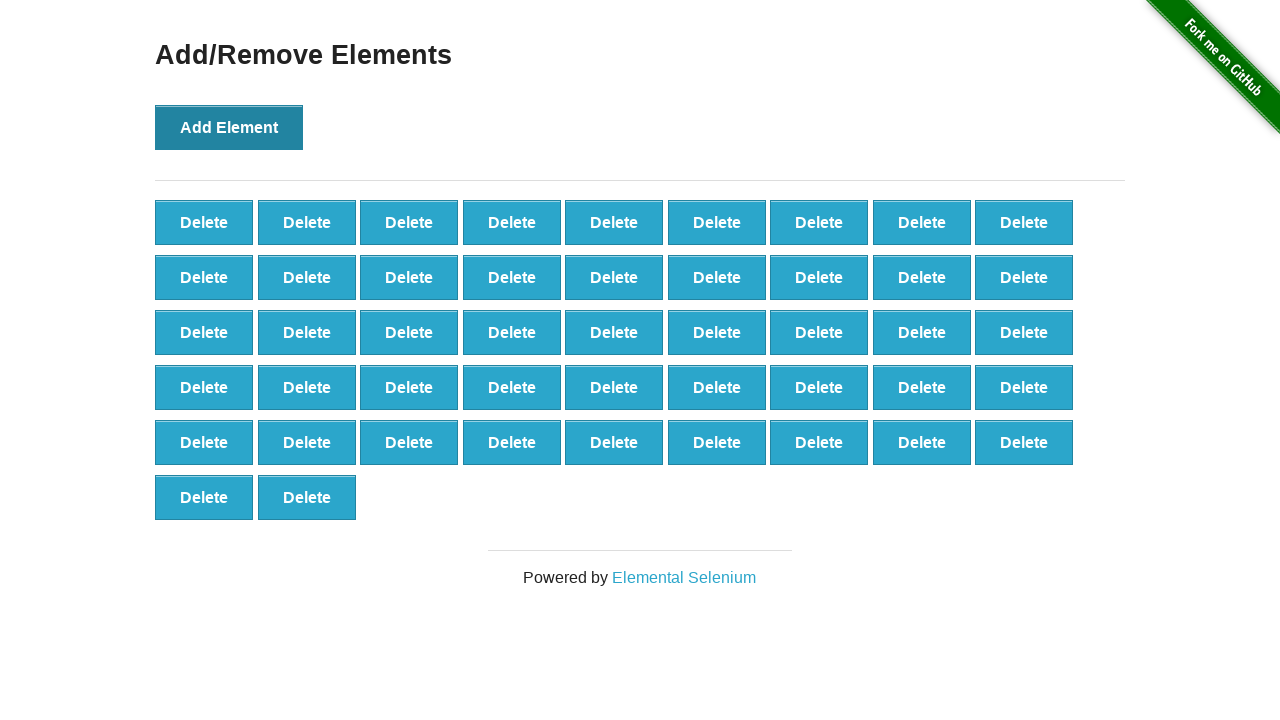

Clicked Add Element button (iteration 48/100) at (229, 127) on button[onclick='addElement()']
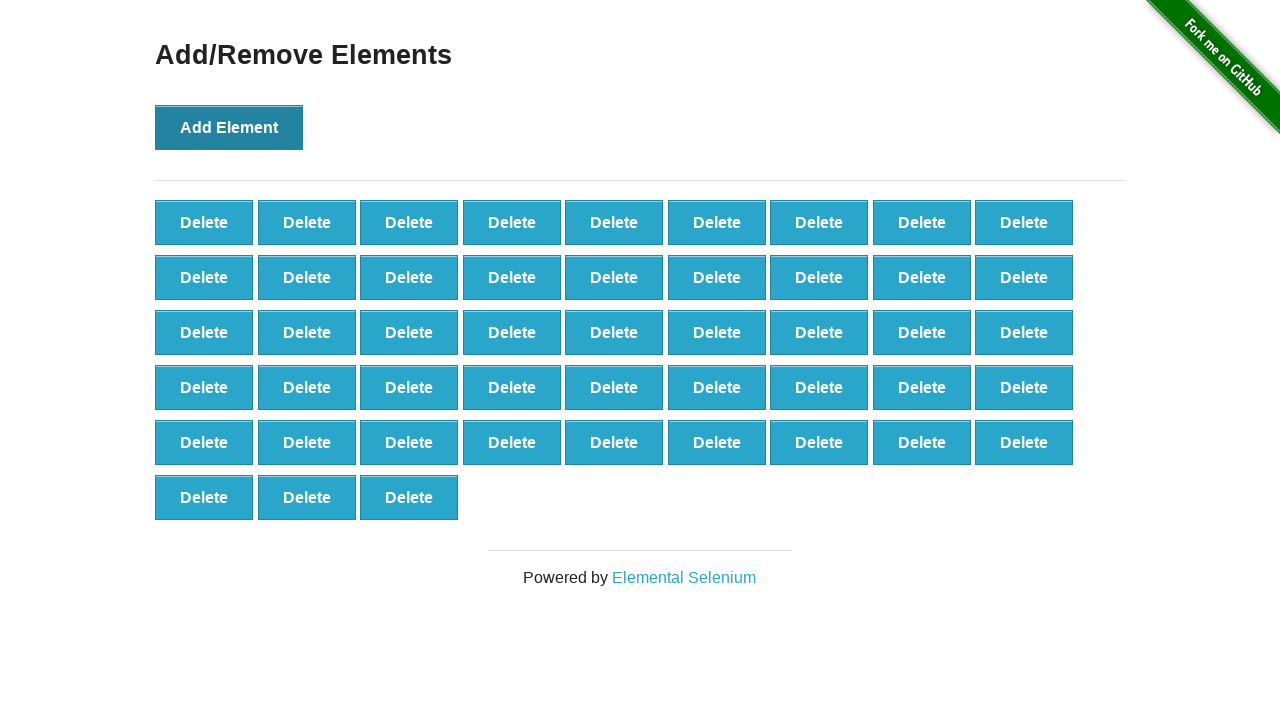

Clicked Add Element button (iteration 49/100) at (229, 127) on button[onclick='addElement()']
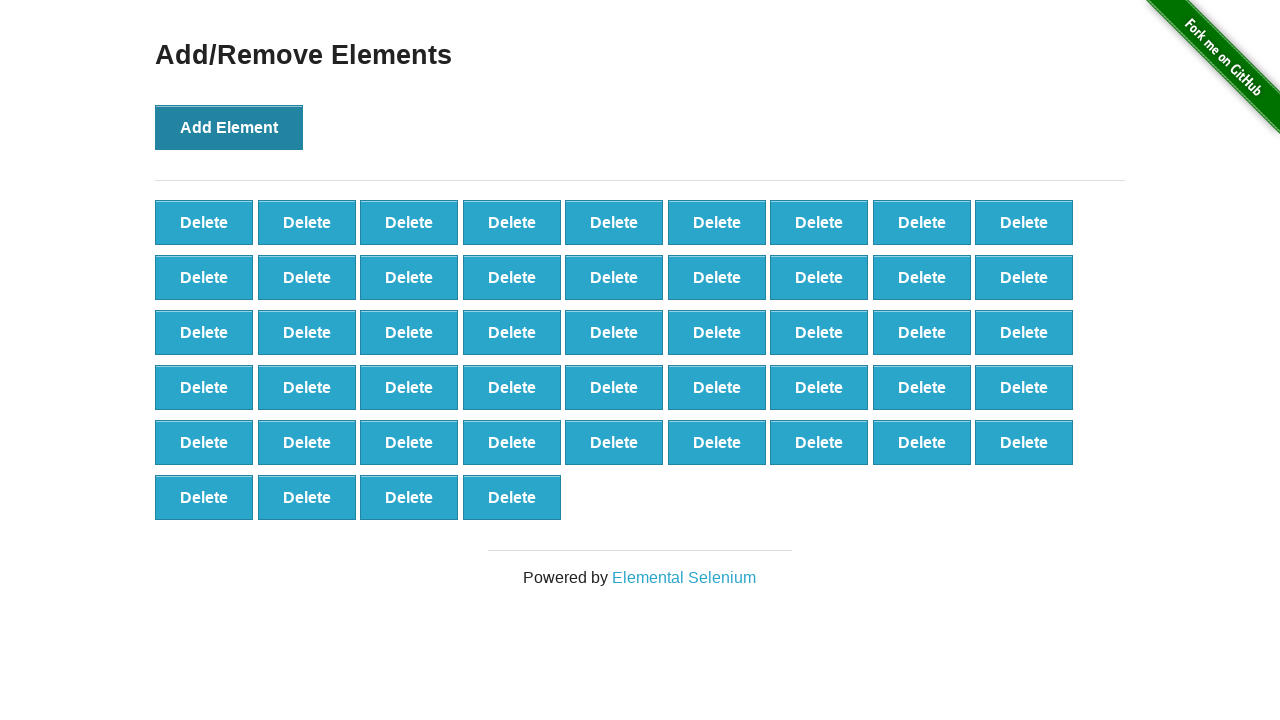

Clicked Add Element button (iteration 50/100) at (229, 127) on button[onclick='addElement()']
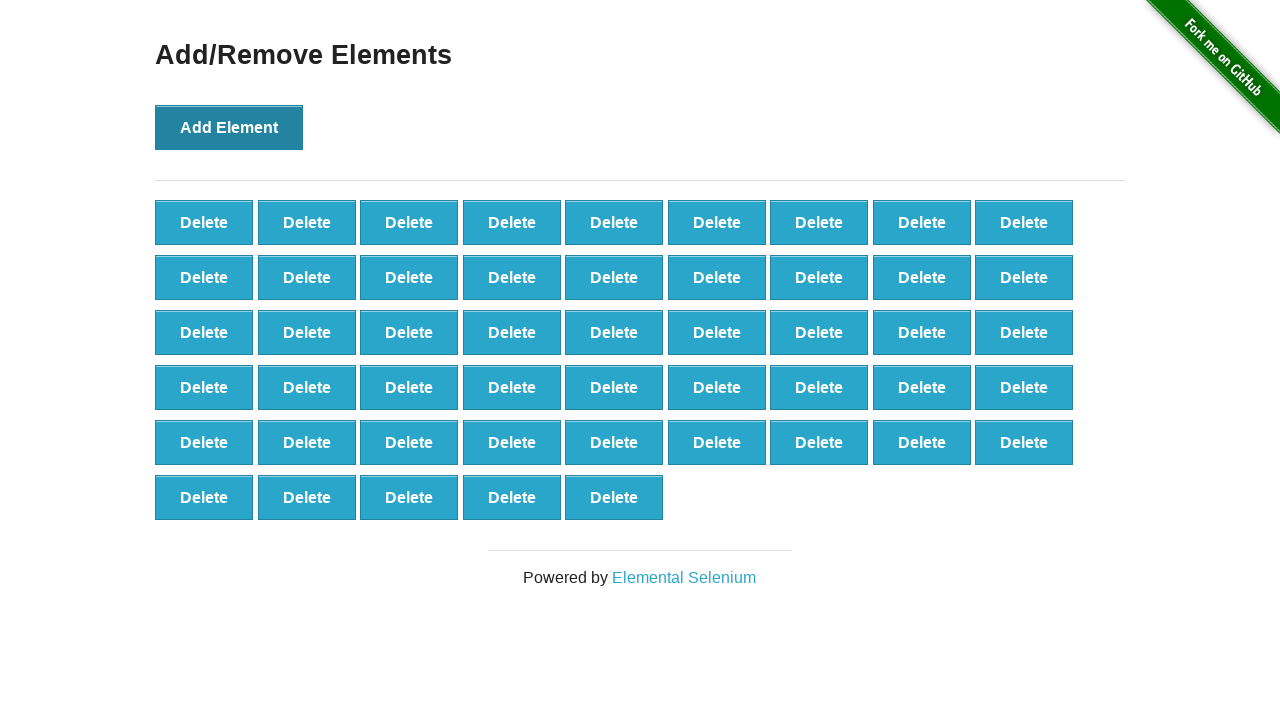

Clicked Add Element button (iteration 51/100) at (229, 127) on button[onclick='addElement()']
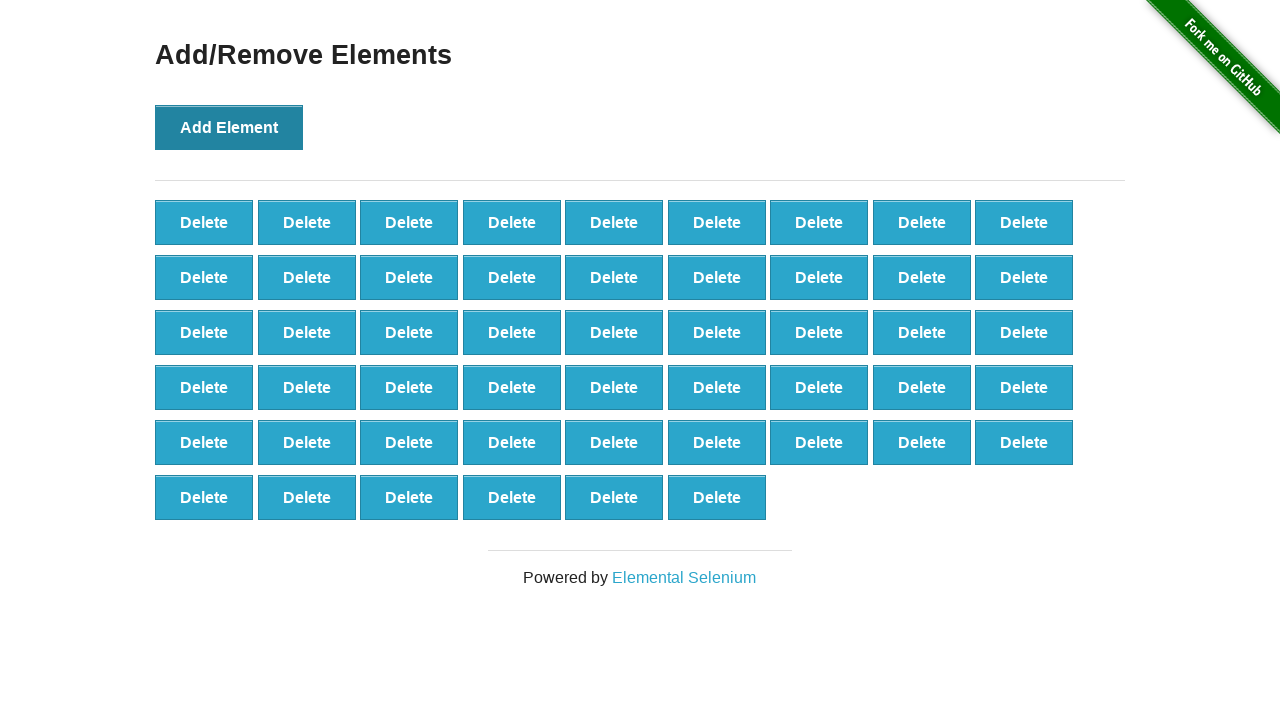

Clicked Add Element button (iteration 52/100) at (229, 127) on button[onclick='addElement()']
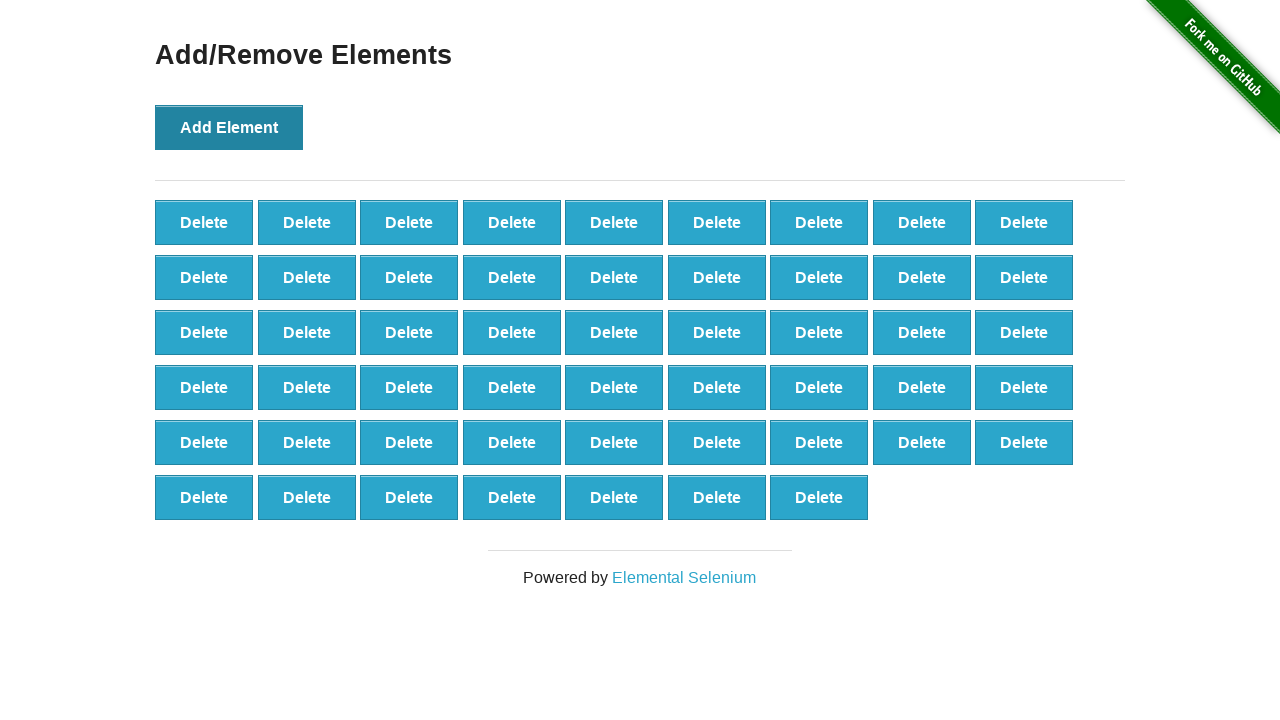

Clicked Add Element button (iteration 53/100) at (229, 127) on button[onclick='addElement()']
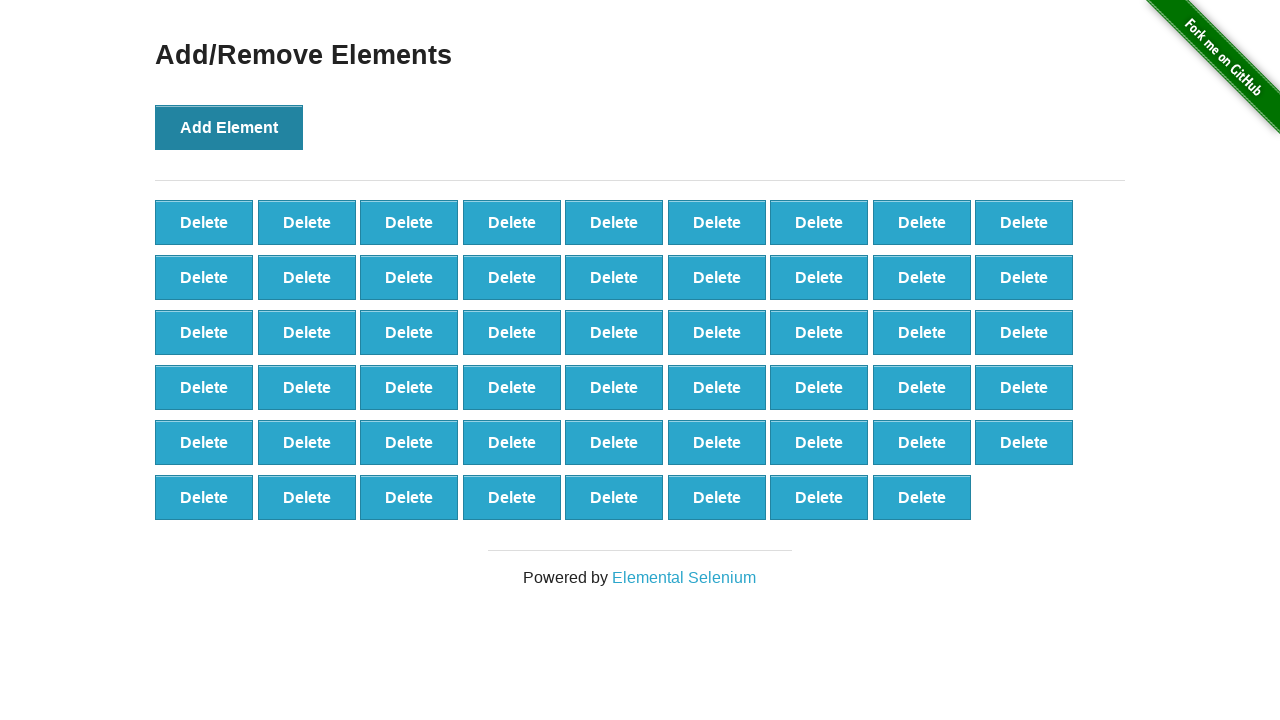

Clicked Add Element button (iteration 54/100) at (229, 127) on button[onclick='addElement()']
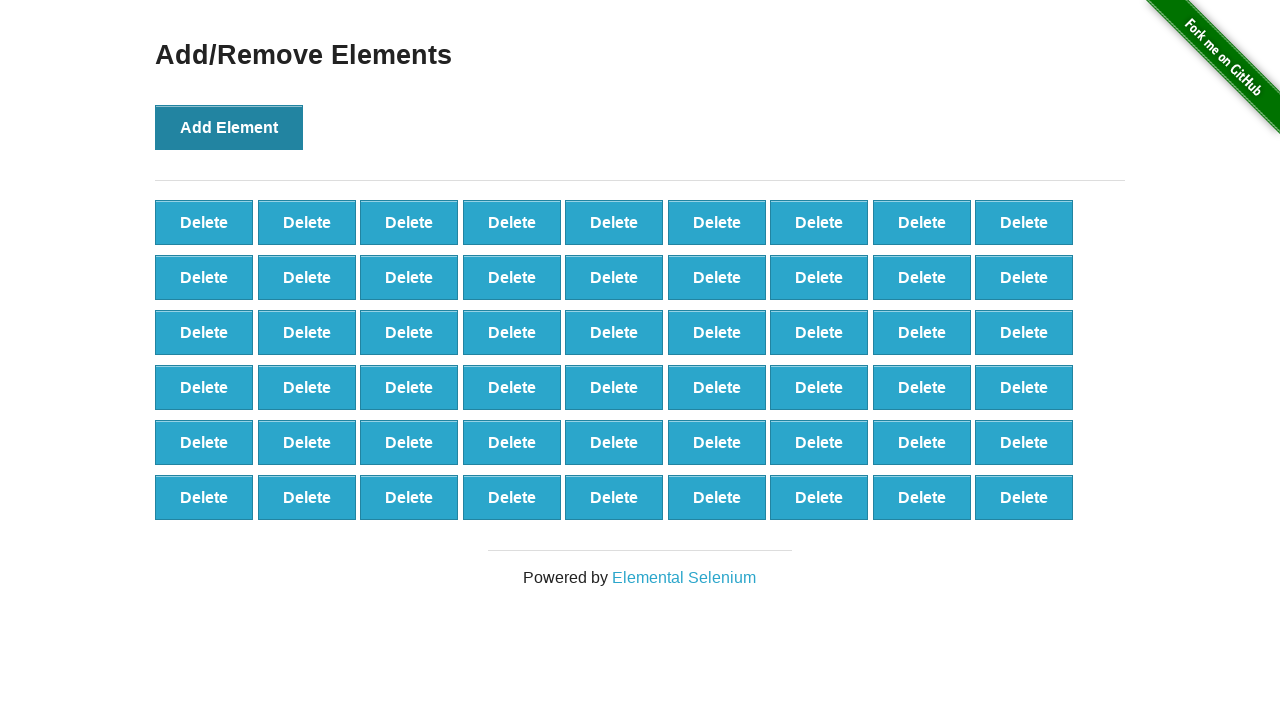

Clicked Add Element button (iteration 55/100) at (229, 127) on button[onclick='addElement()']
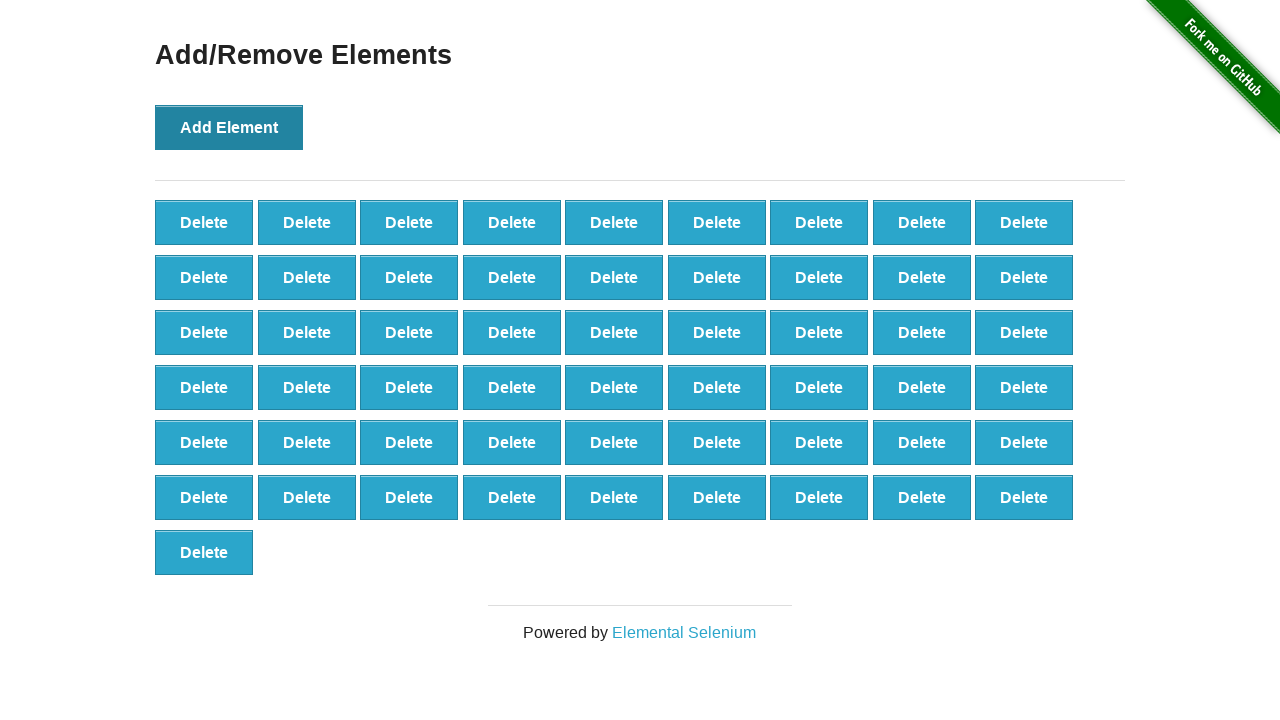

Clicked Add Element button (iteration 56/100) at (229, 127) on button[onclick='addElement()']
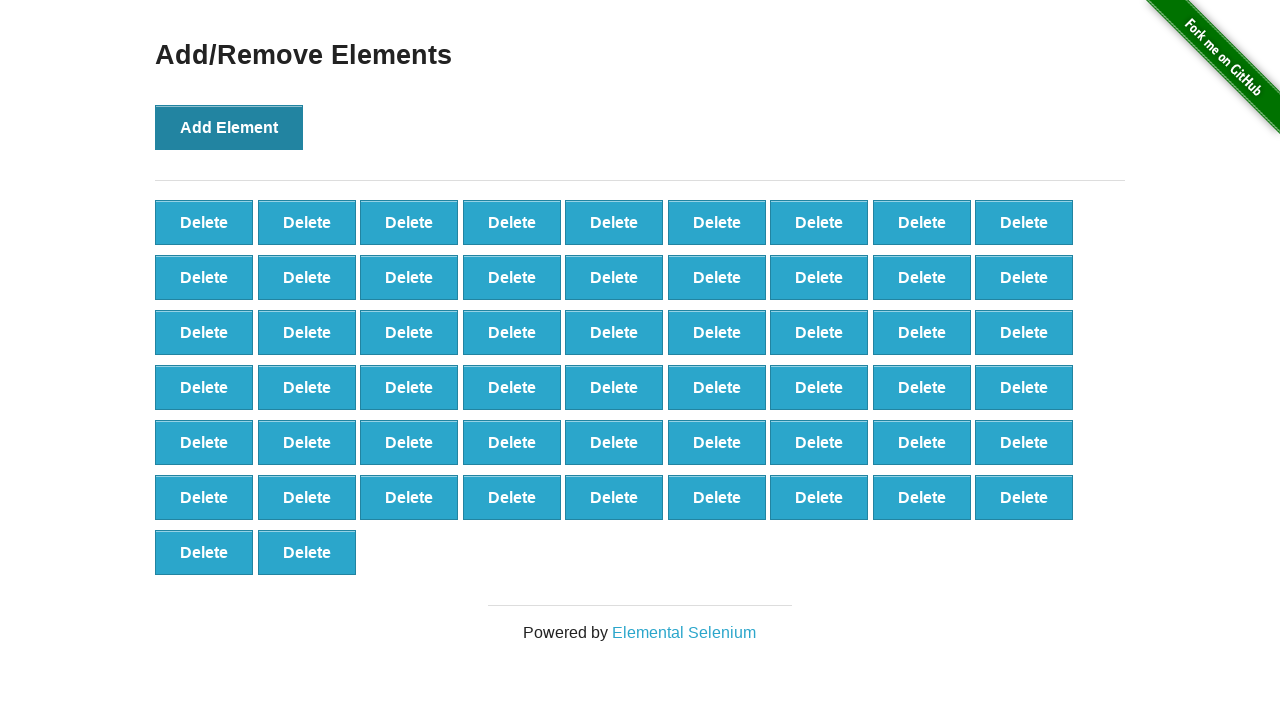

Clicked Add Element button (iteration 57/100) at (229, 127) on button[onclick='addElement()']
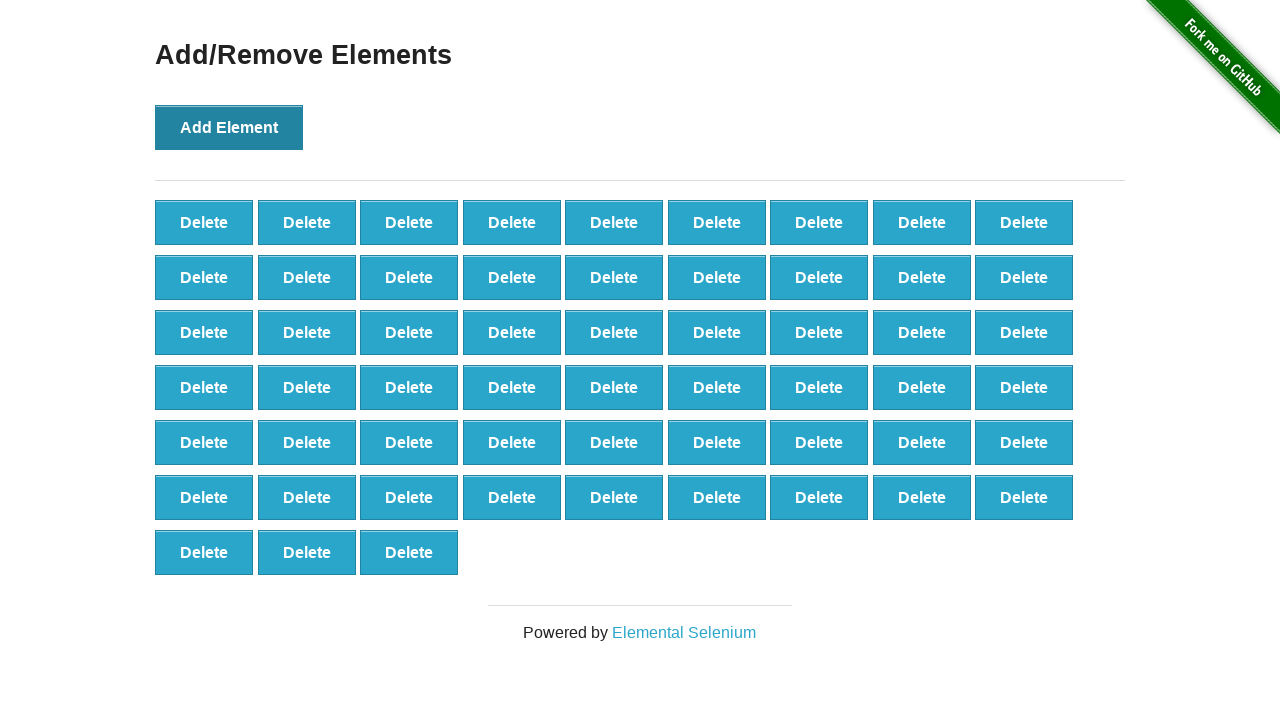

Clicked Add Element button (iteration 58/100) at (229, 127) on button[onclick='addElement()']
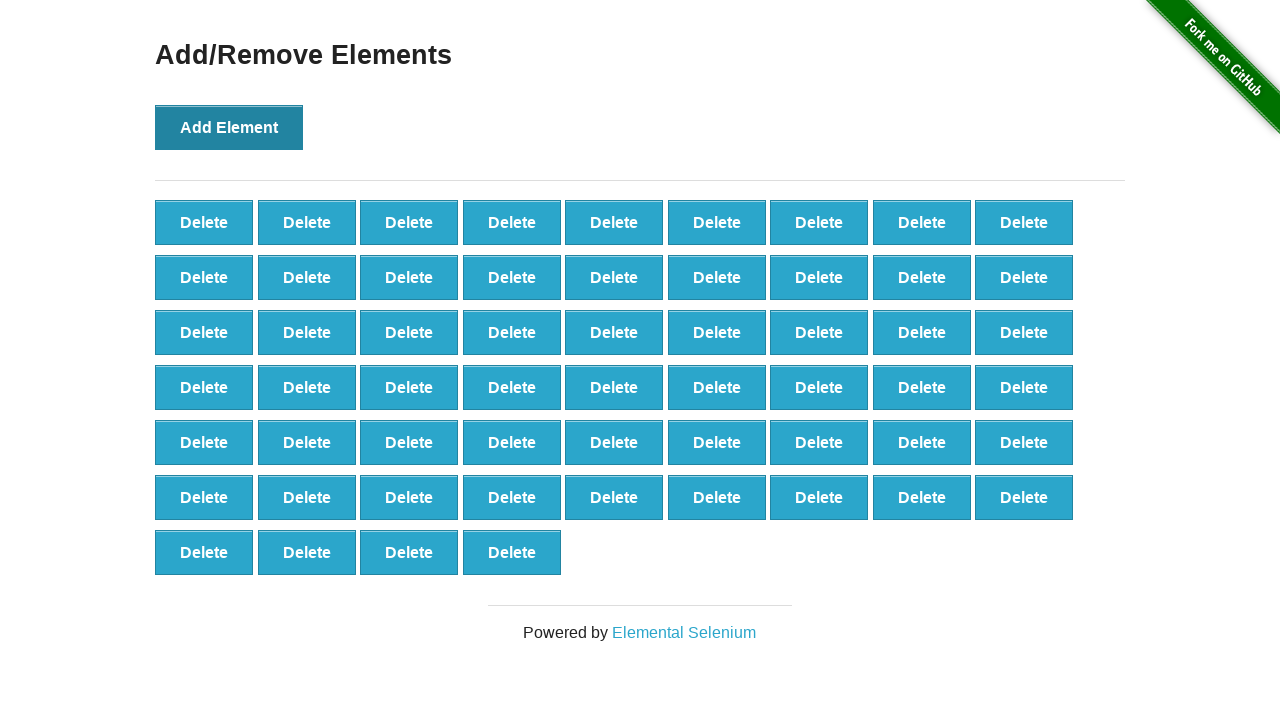

Clicked Add Element button (iteration 59/100) at (229, 127) on button[onclick='addElement()']
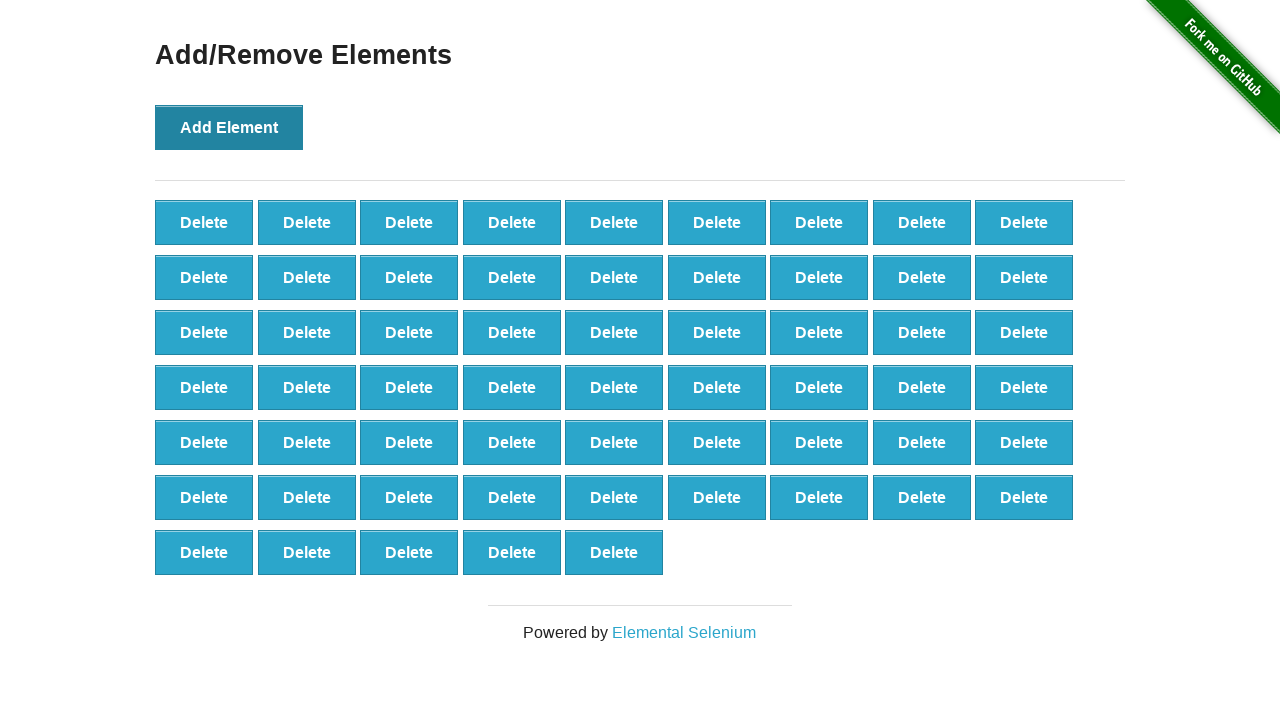

Clicked Add Element button (iteration 60/100) at (229, 127) on button[onclick='addElement()']
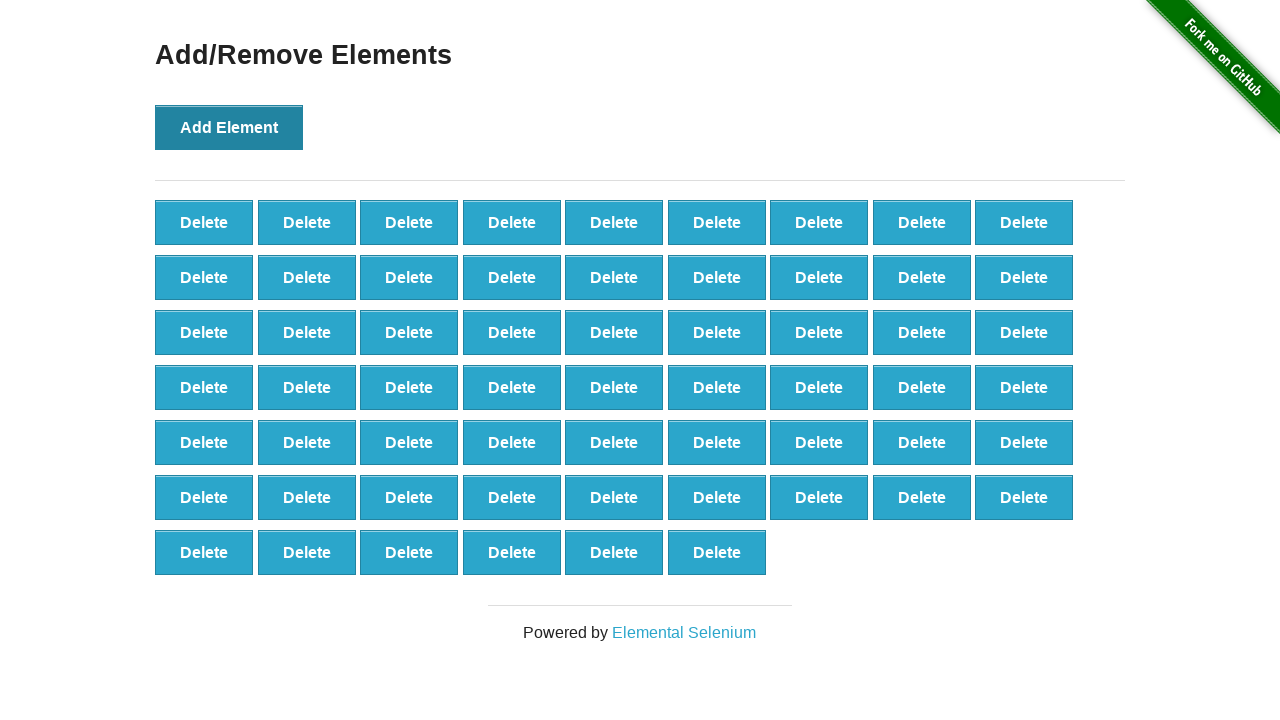

Clicked Add Element button (iteration 61/100) at (229, 127) on button[onclick='addElement()']
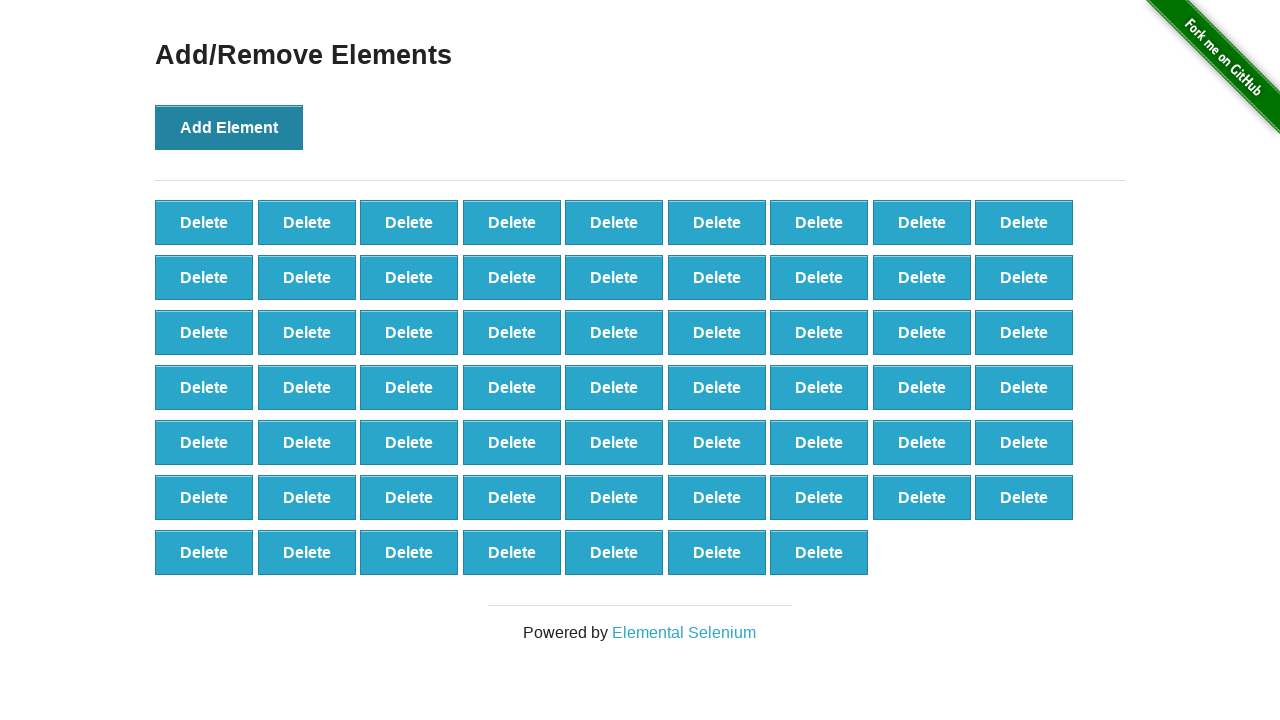

Clicked Add Element button (iteration 62/100) at (229, 127) on button[onclick='addElement()']
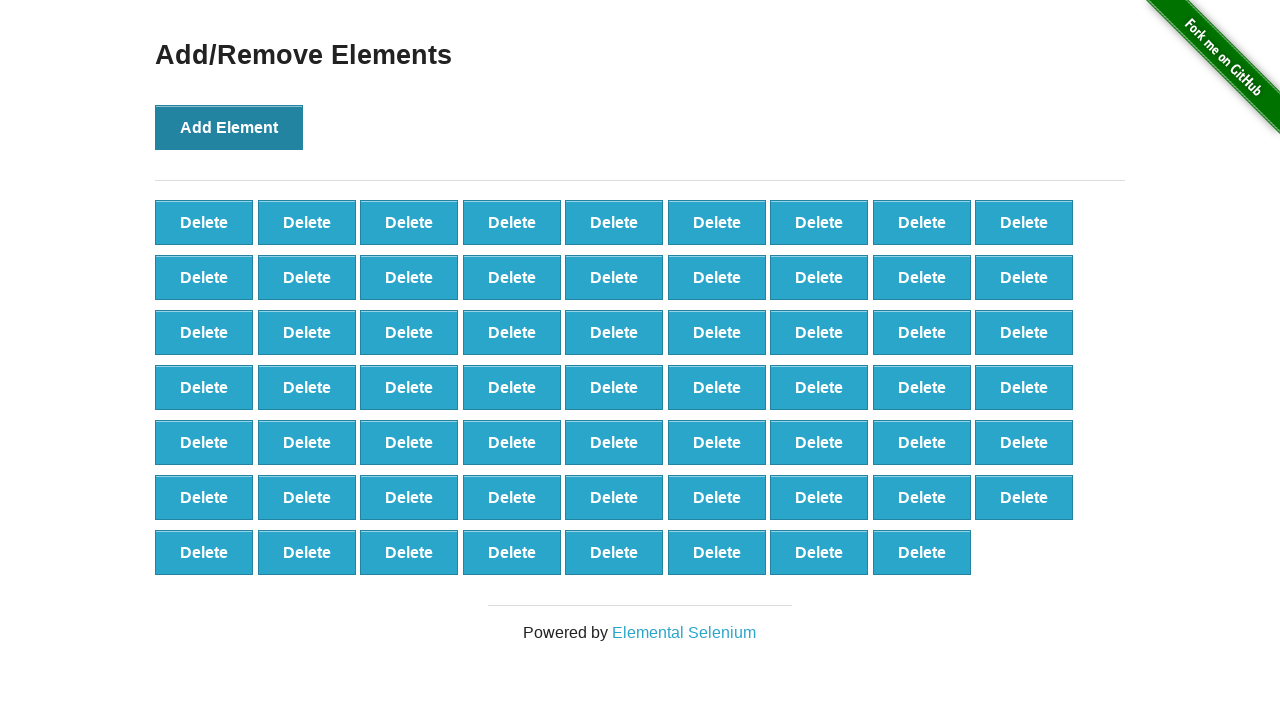

Clicked Add Element button (iteration 63/100) at (229, 127) on button[onclick='addElement()']
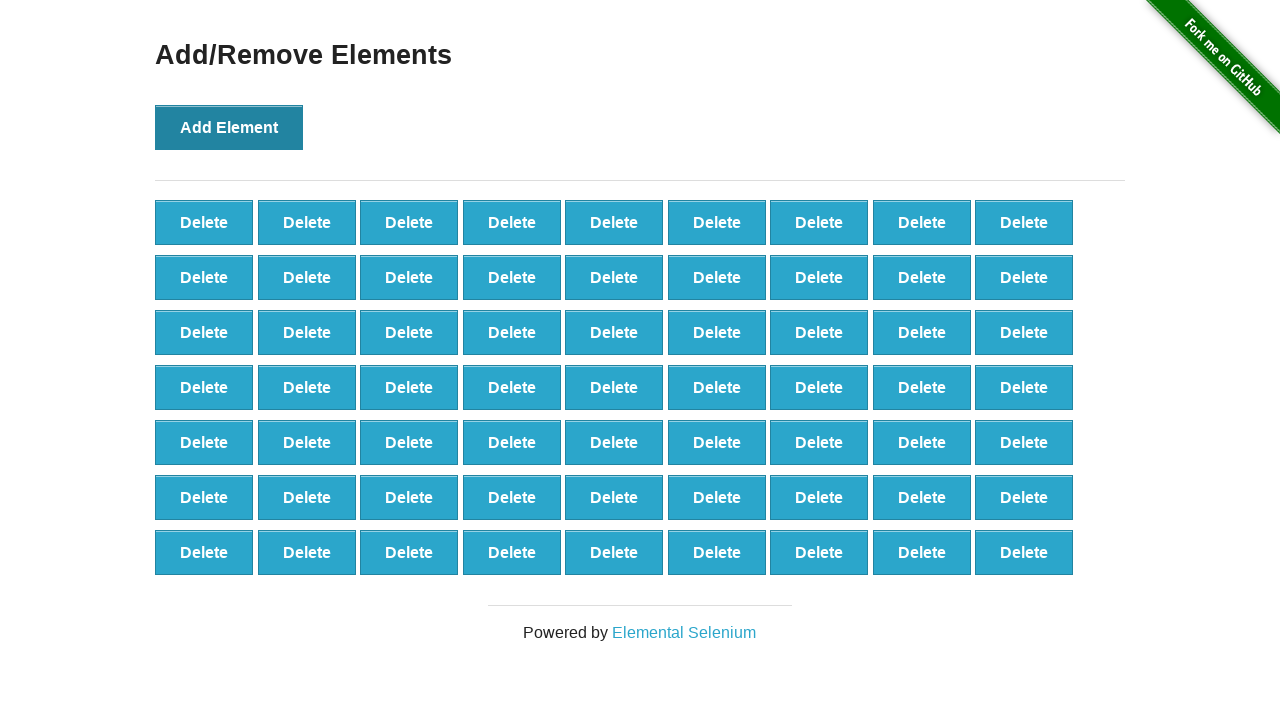

Clicked Add Element button (iteration 64/100) at (229, 127) on button[onclick='addElement()']
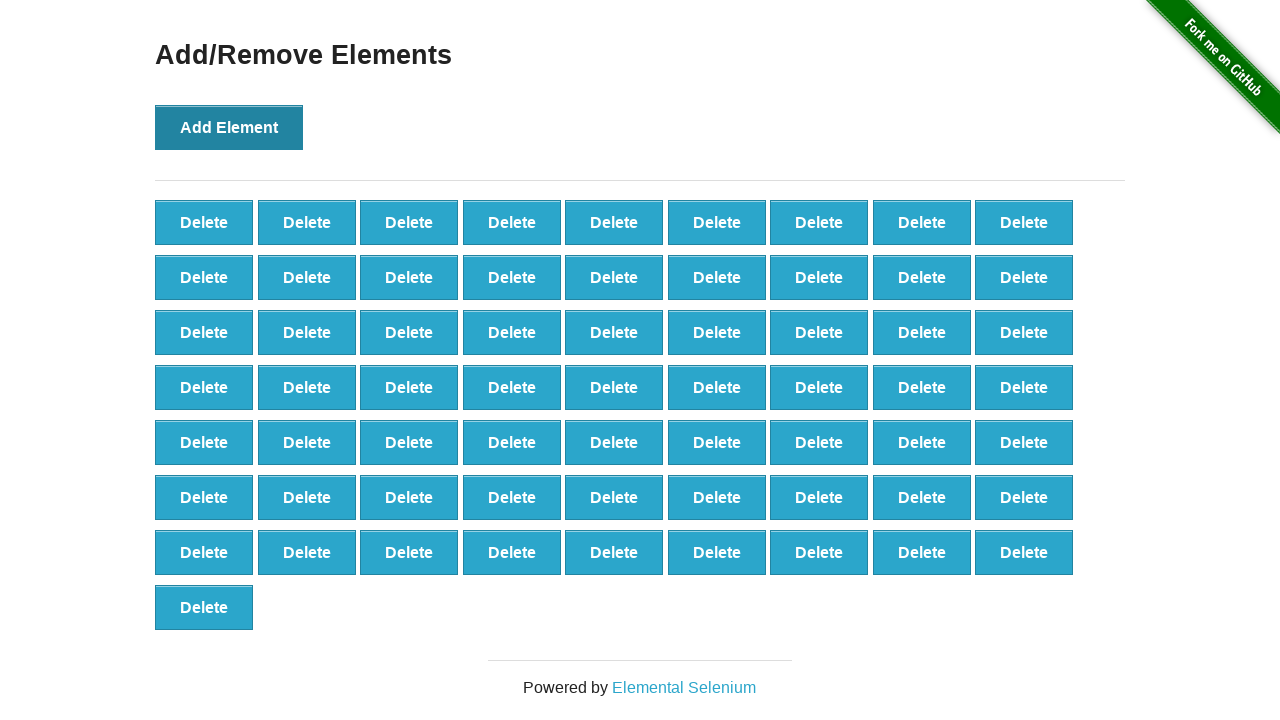

Clicked Add Element button (iteration 65/100) at (229, 127) on button[onclick='addElement()']
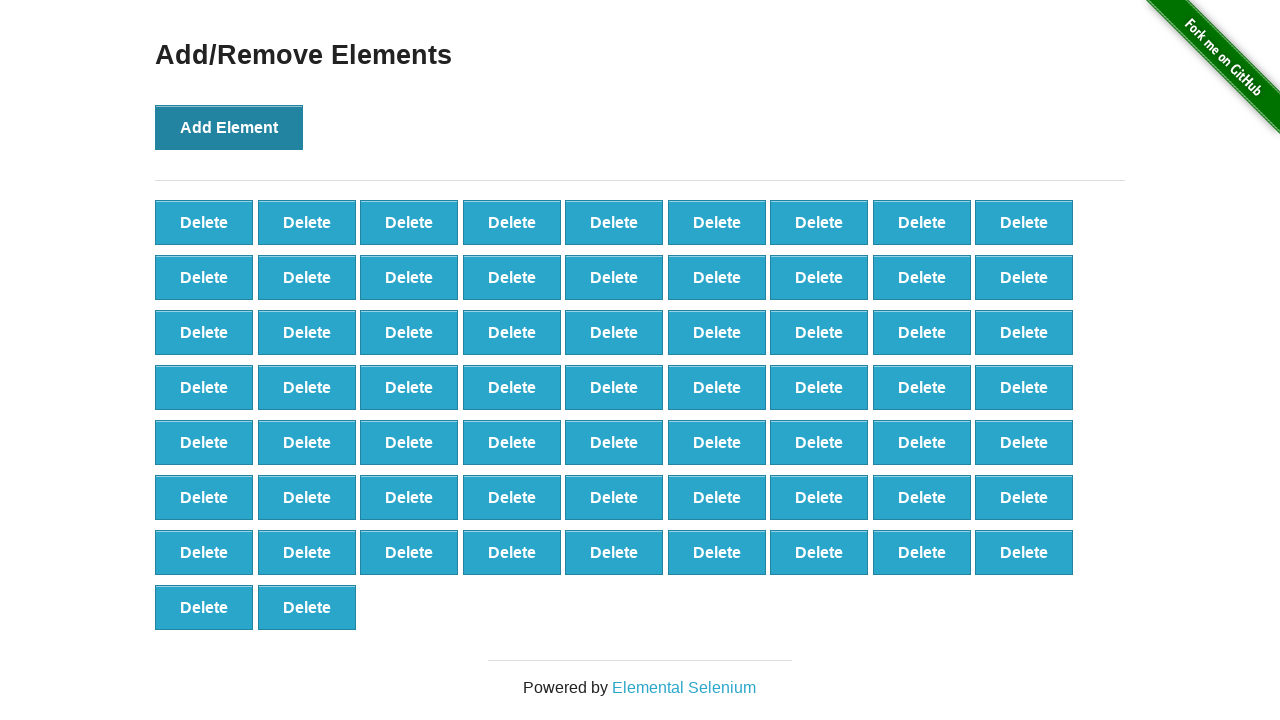

Clicked Add Element button (iteration 66/100) at (229, 127) on button[onclick='addElement()']
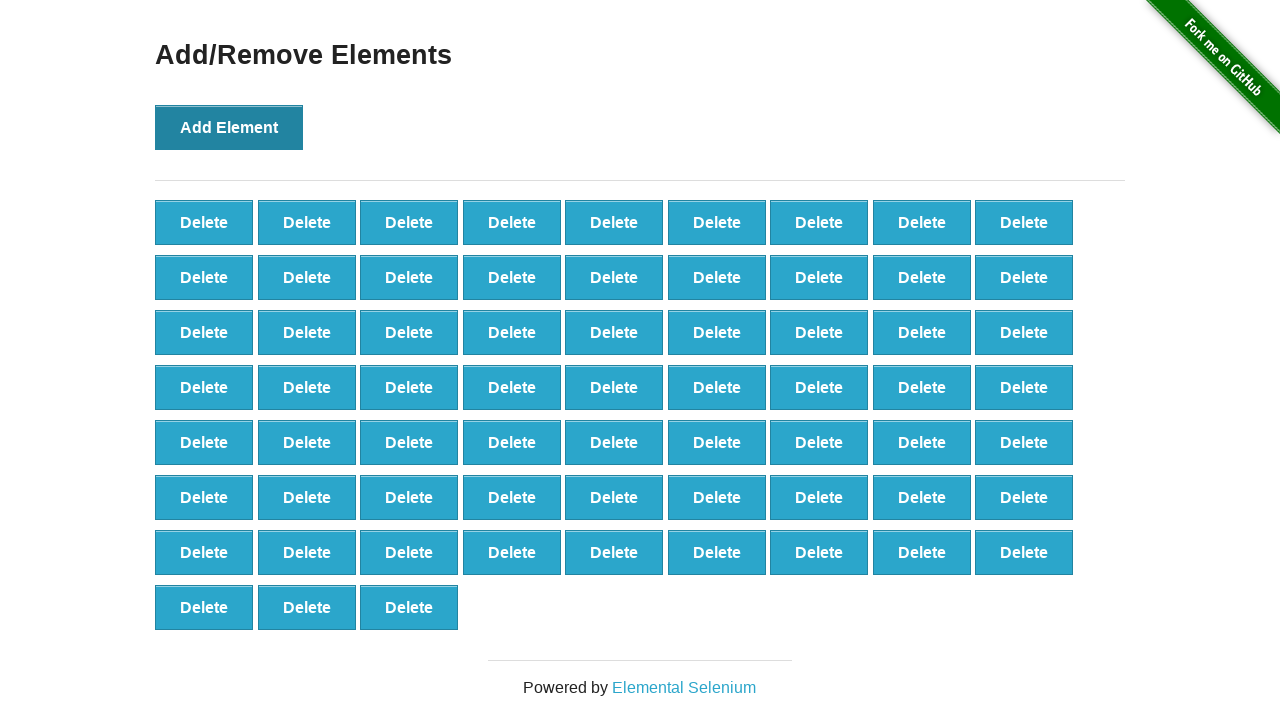

Clicked Add Element button (iteration 67/100) at (229, 127) on button[onclick='addElement()']
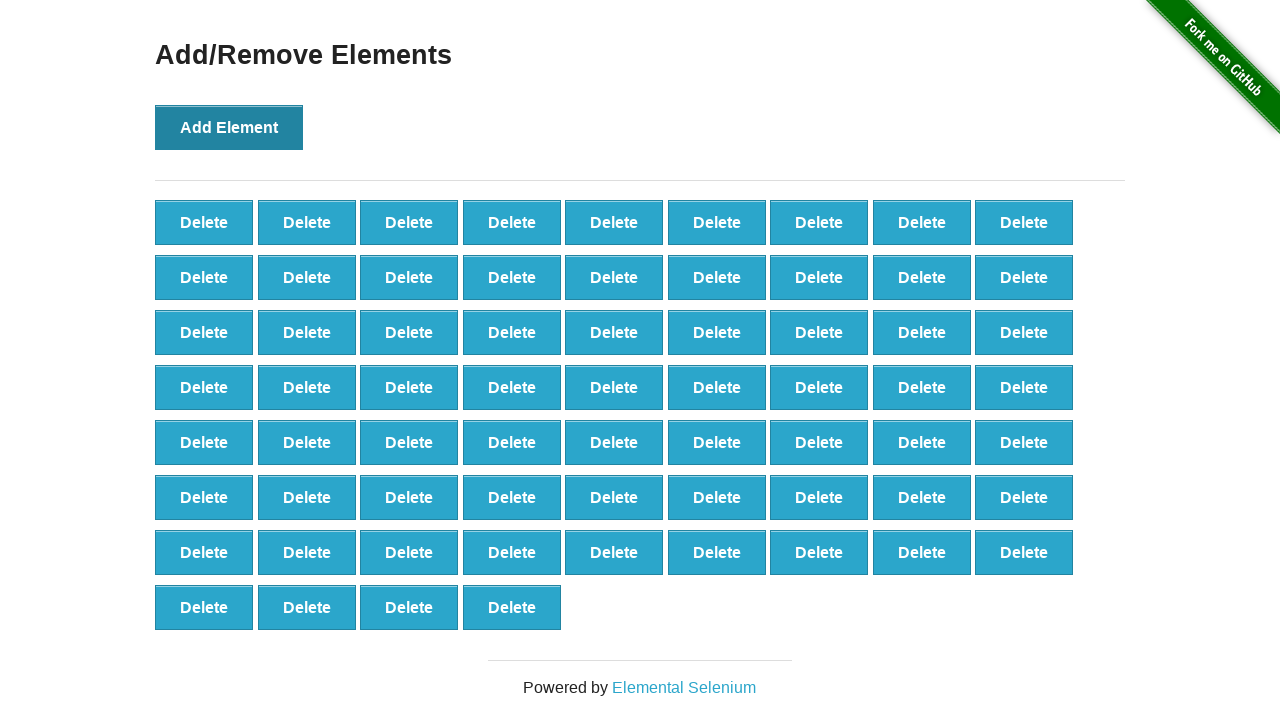

Clicked Add Element button (iteration 68/100) at (229, 127) on button[onclick='addElement()']
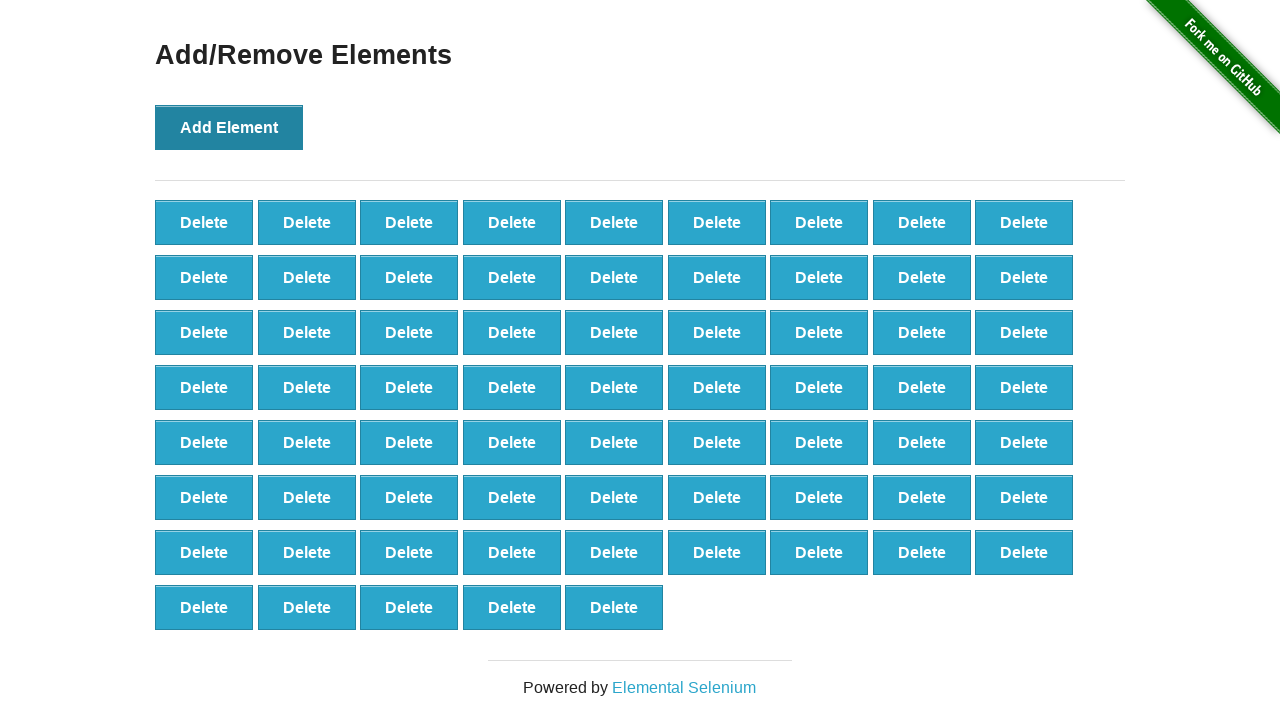

Clicked Add Element button (iteration 69/100) at (229, 127) on button[onclick='addElement()']
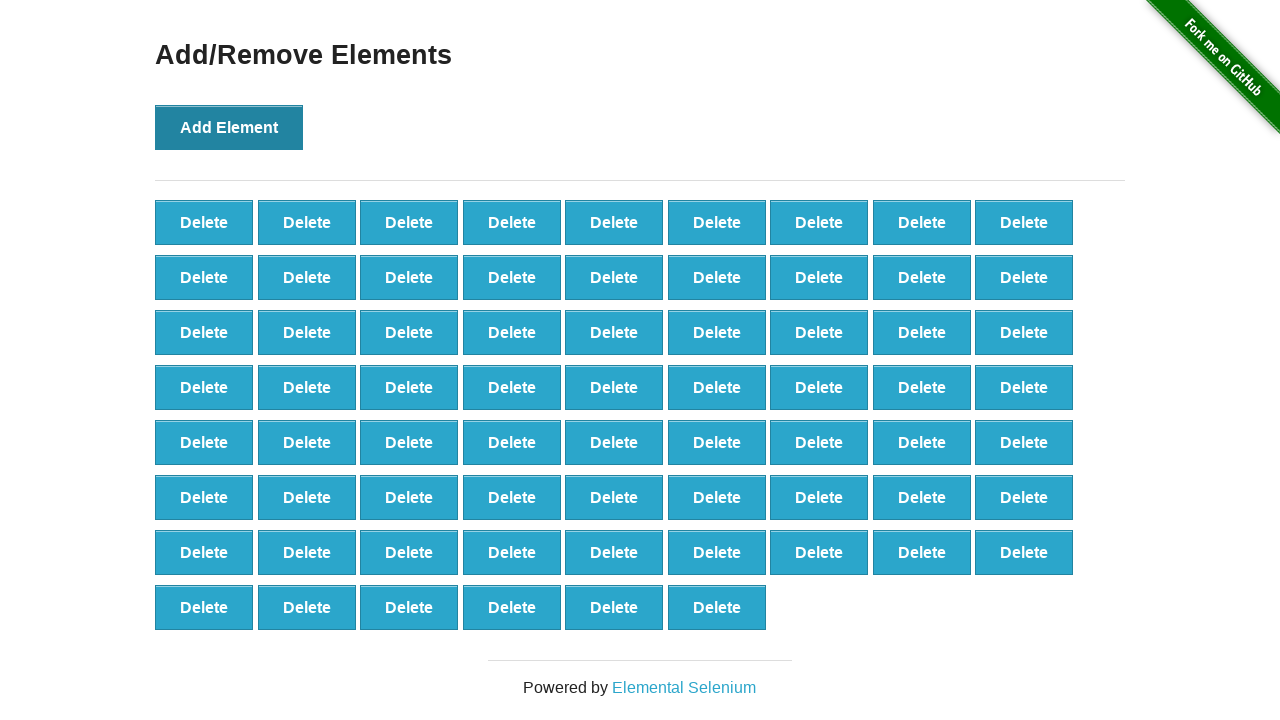

Clicked Add Element button (iteration 70/100) at (229, 127) on button[onclick='addElement()']
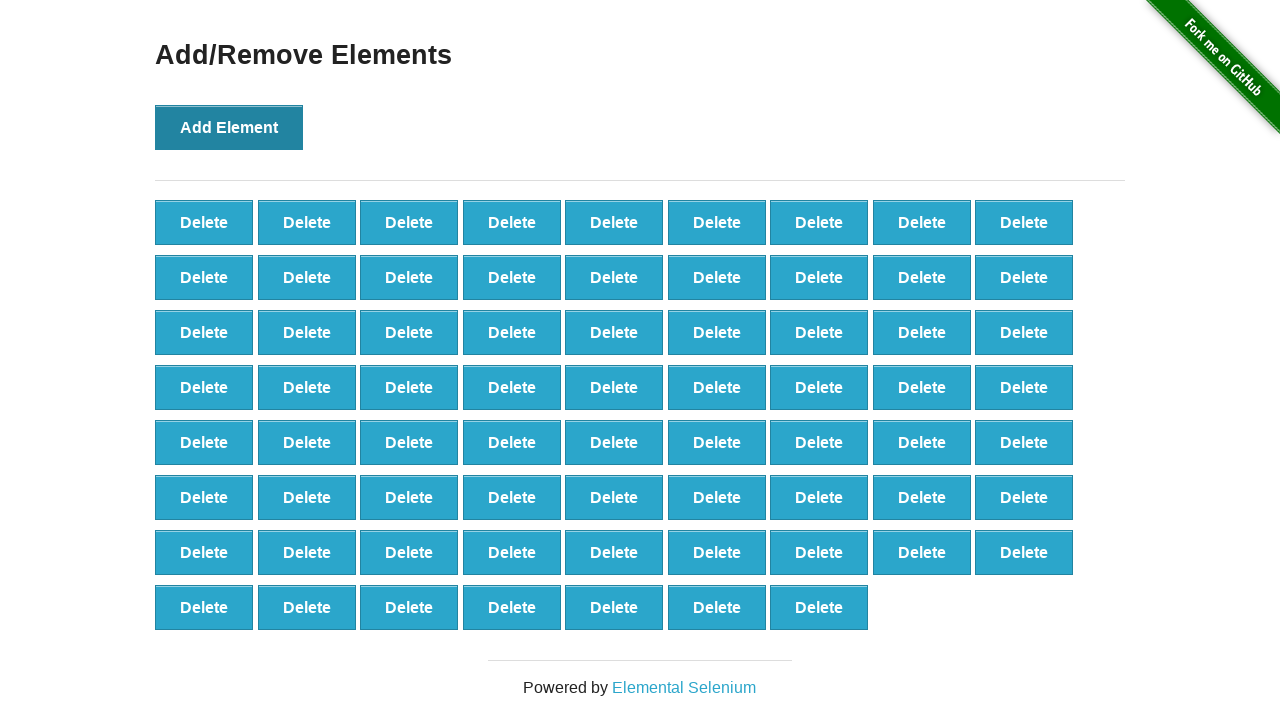

Clicked Add Element button (iteration 71/100) at (229, 127) on button[onclick='addElement()']
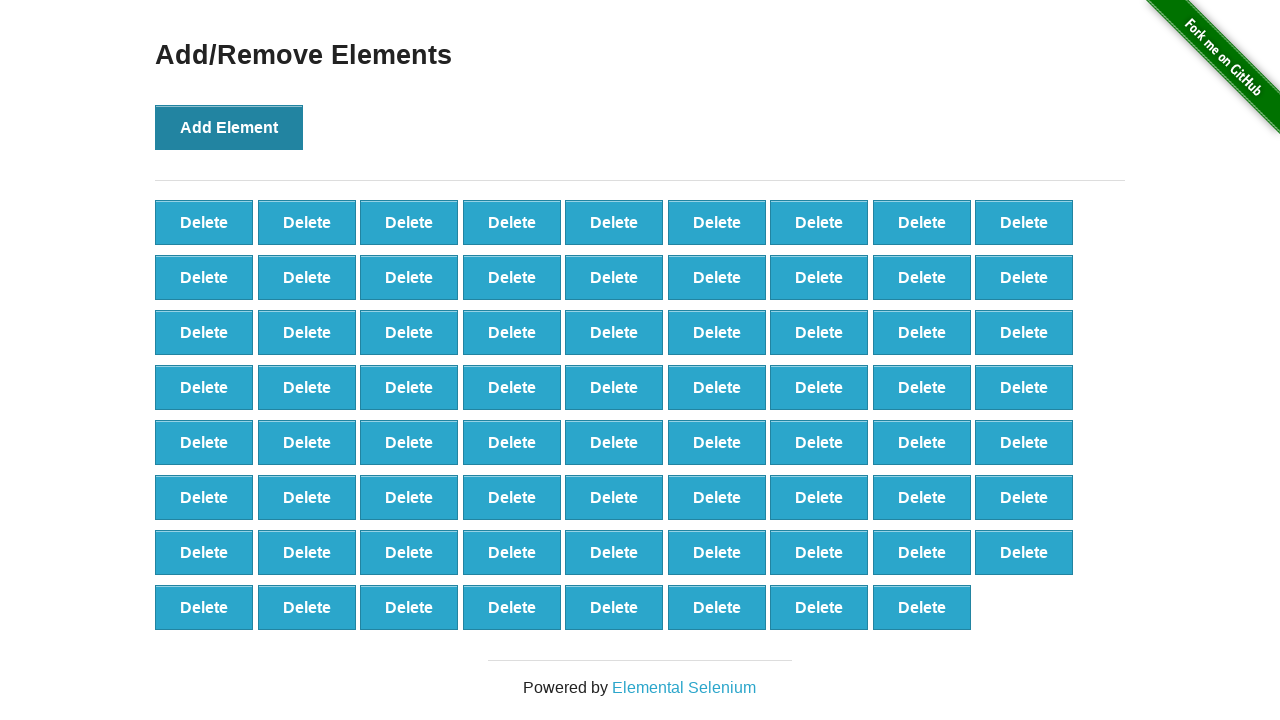

Clicked Add Element button (iteration 72/100) at (229, 127) on button[onclick='addElement()']
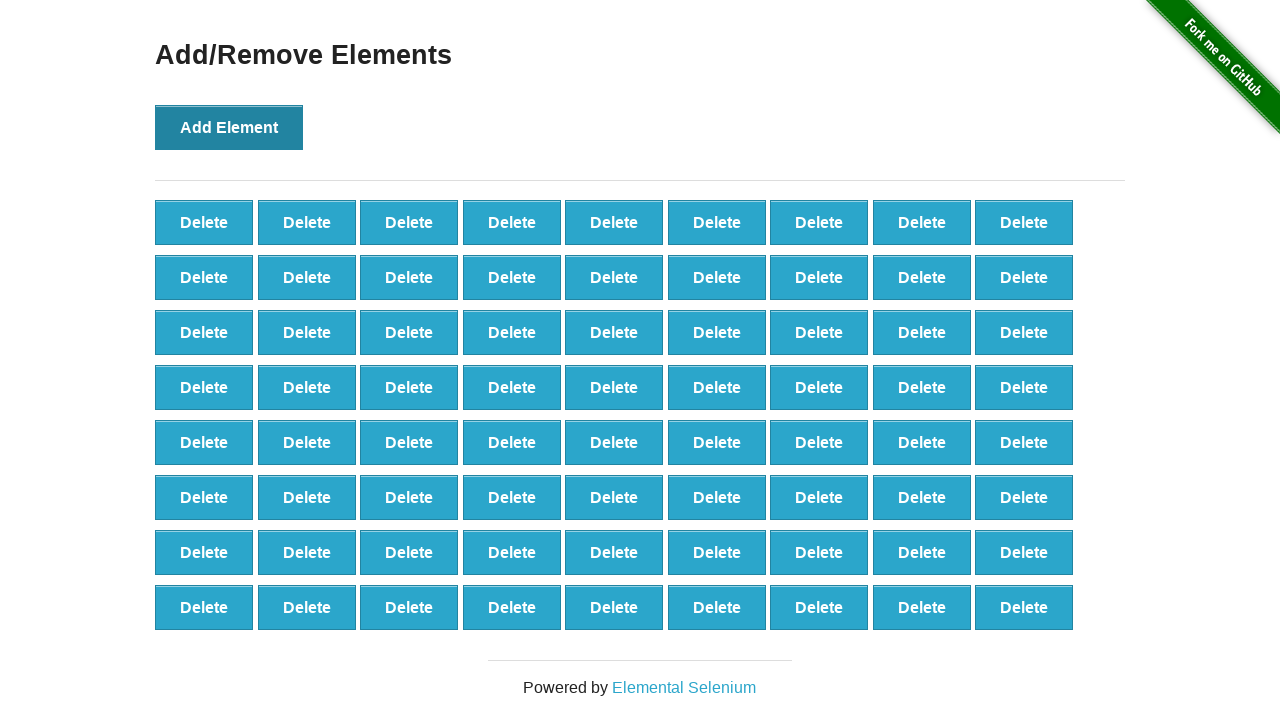

Clicked Add Element button (iteration 73/100) at (229, 127) on button[onclick='addElement()']
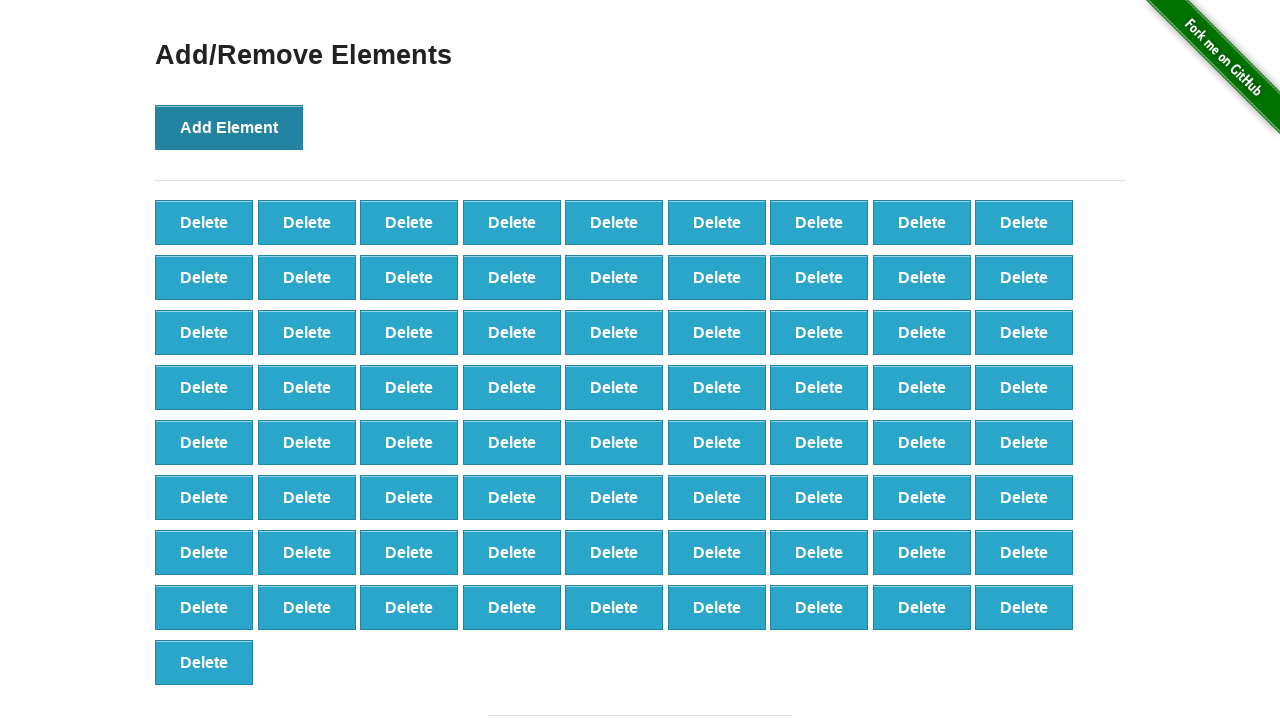

Clicked Add Element button (iteration 74/100) at (229, 127) on button[onclick='addElement()']
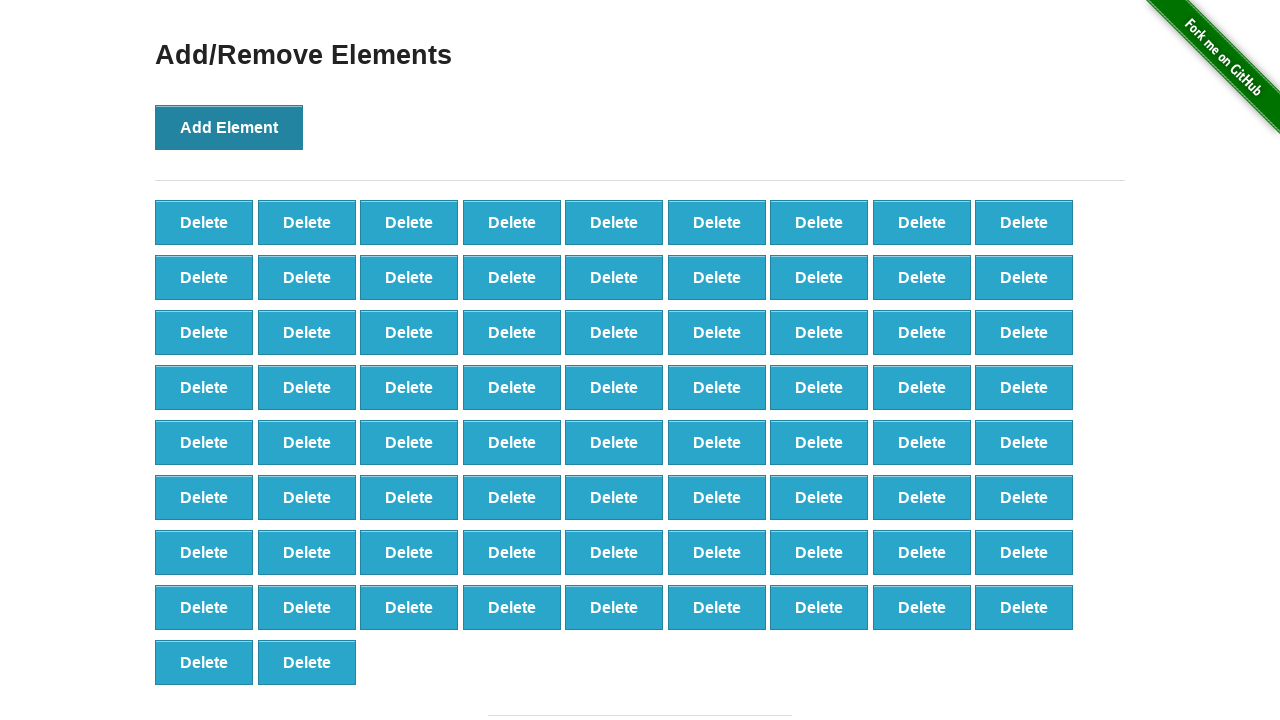

Clicked Add Element button (iteration 75/100) at (229, 127) on button[onclick='addElement()']
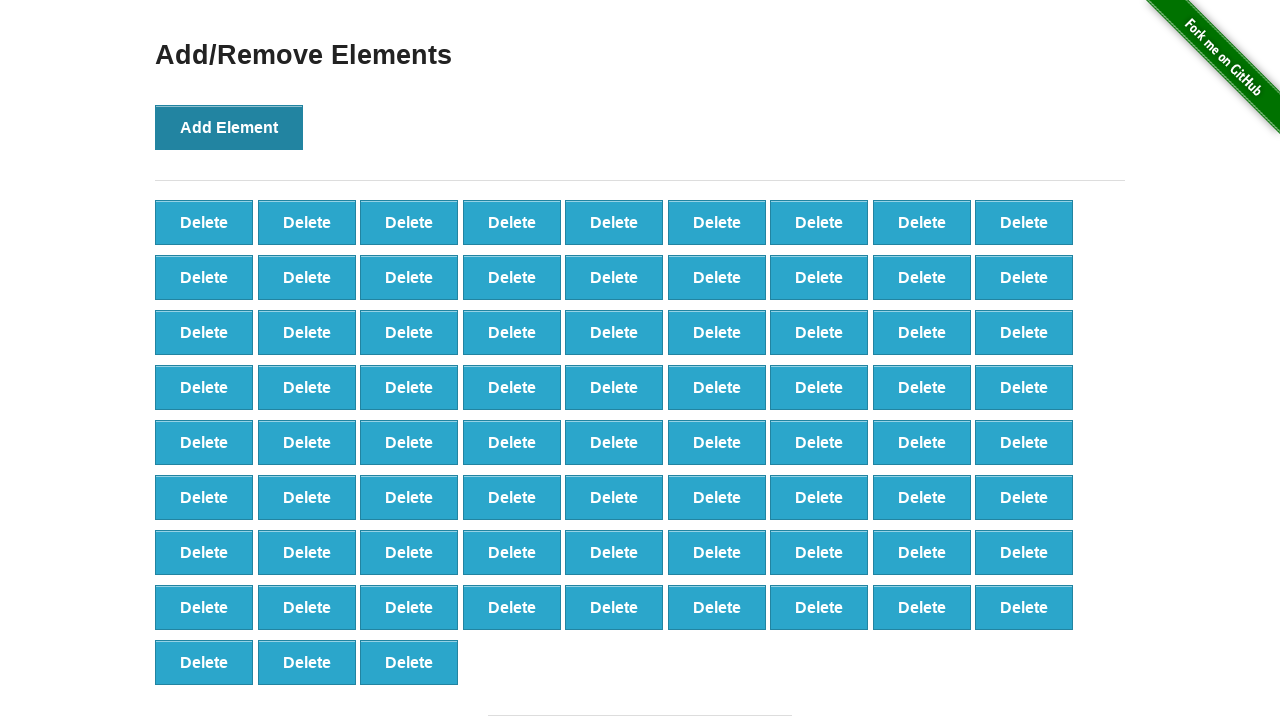

Clicked Add Element button (iteration 76/100) at (229, 127) on button[onclick='addElement()']
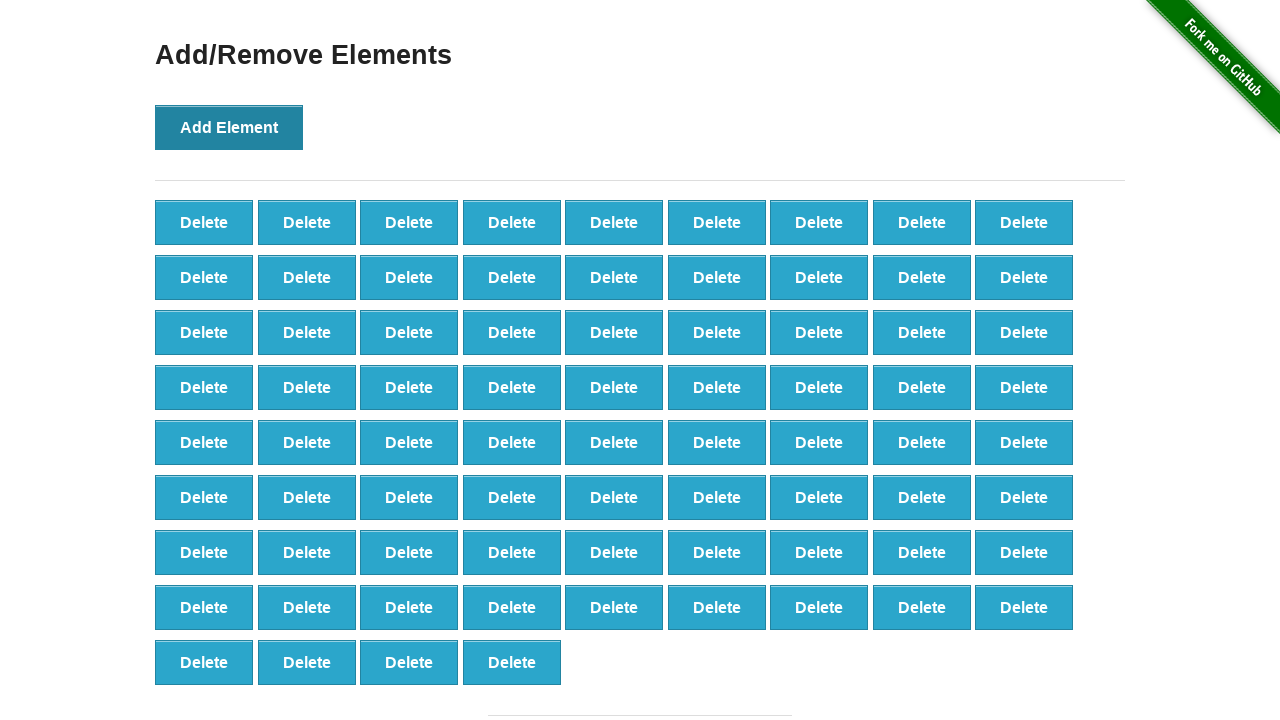

Clicked Add Element button (iteration 77/100) at (229, 127) on button[onclick='addElement()']
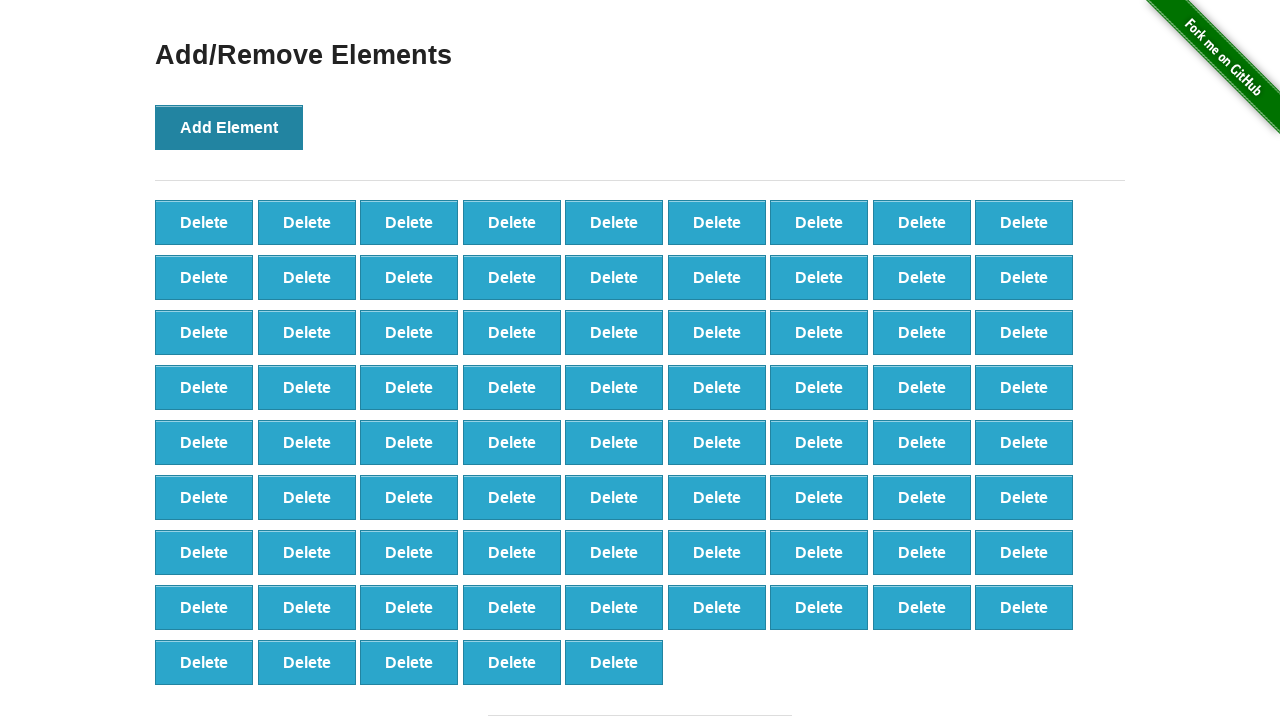

Clicked Add Element button (iteration 78/100) at (229, 127) on button[onclick='addElement()']
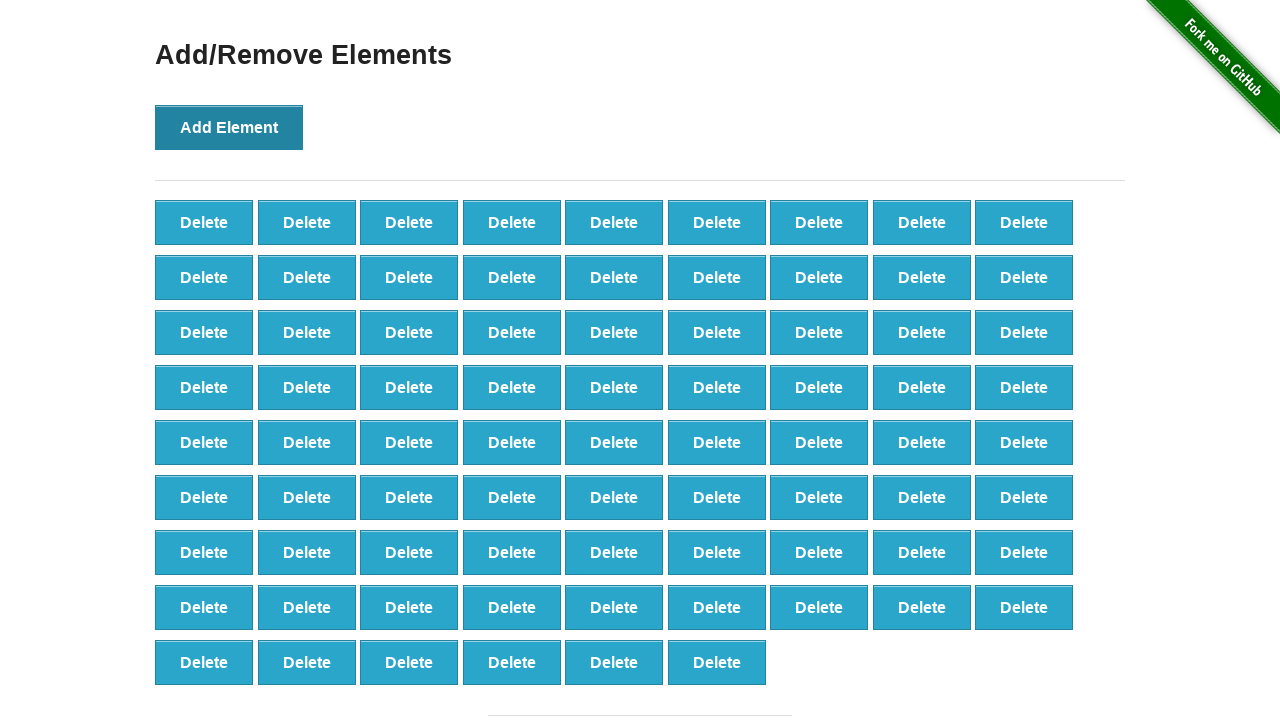

Clicked Add Element button (iteration 79/100) at (229, 127) on button[onclick='addElement()']
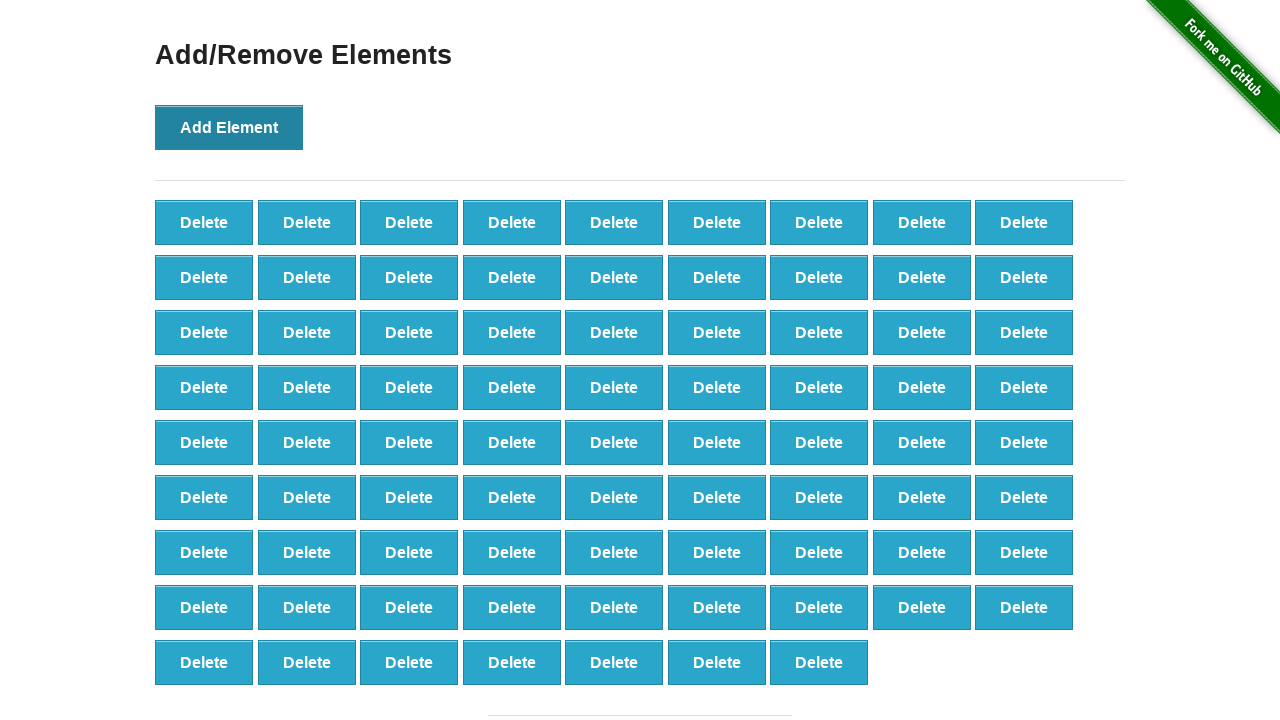

Clicked Add Element button (iteration 80/100) at (229, 127) on button[onclick='addElement()']
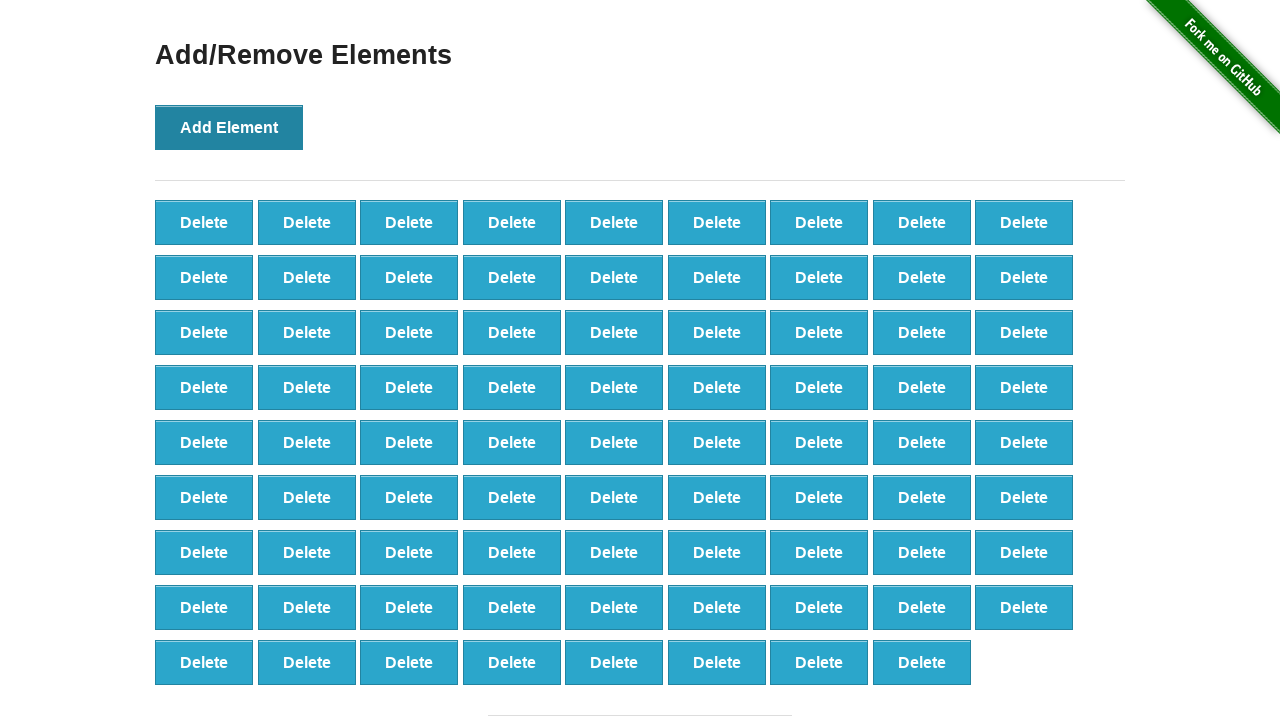

Clicked Add Element button (iteration 81/100) at (229, 127) on button[onclick='addElement()']
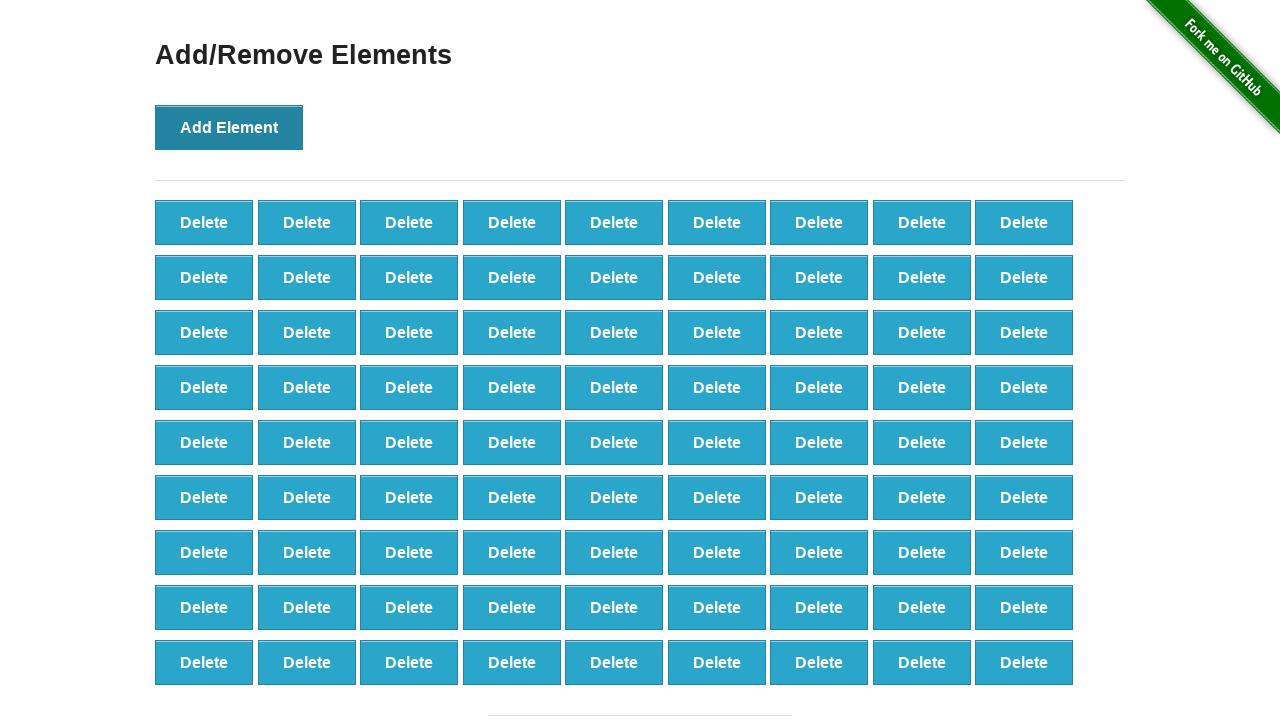

Clicked Add Element button (iteration 82/100) at (229, 127) on button[onclick='addElement()']
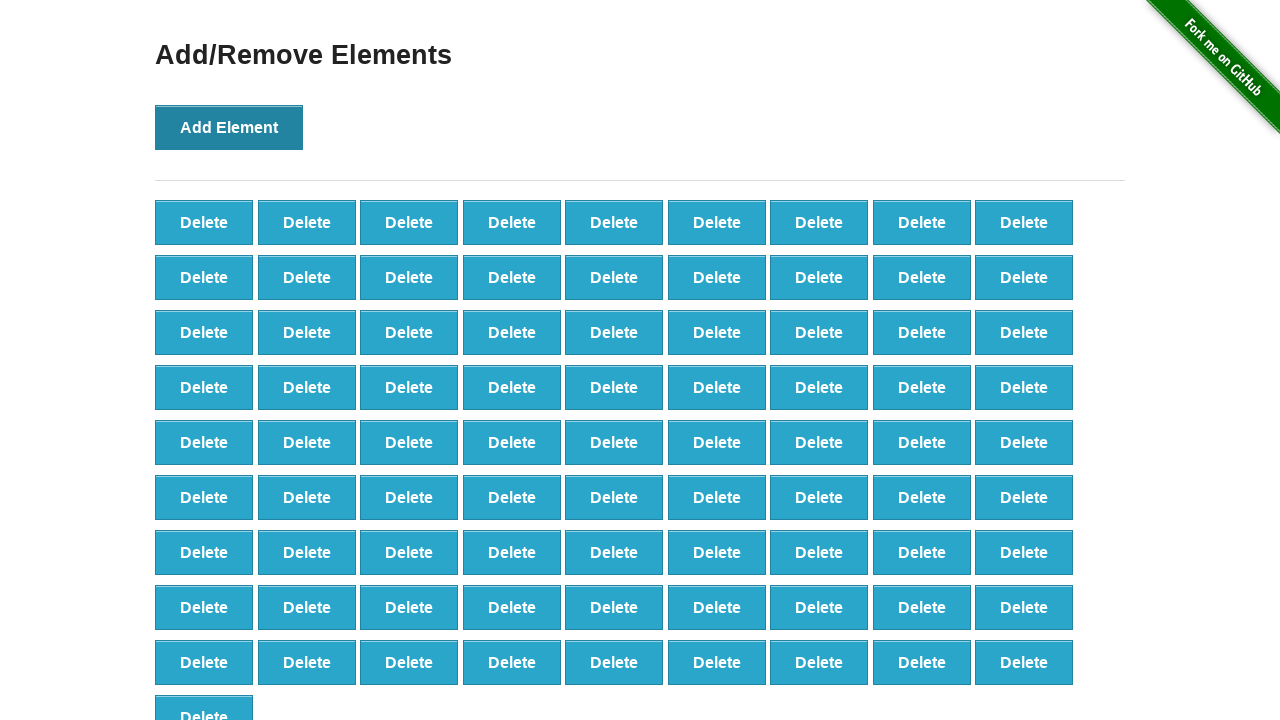

Clicked Add Element button (iteration 83/100) at (229, 127) on button[onclick='addElement()']
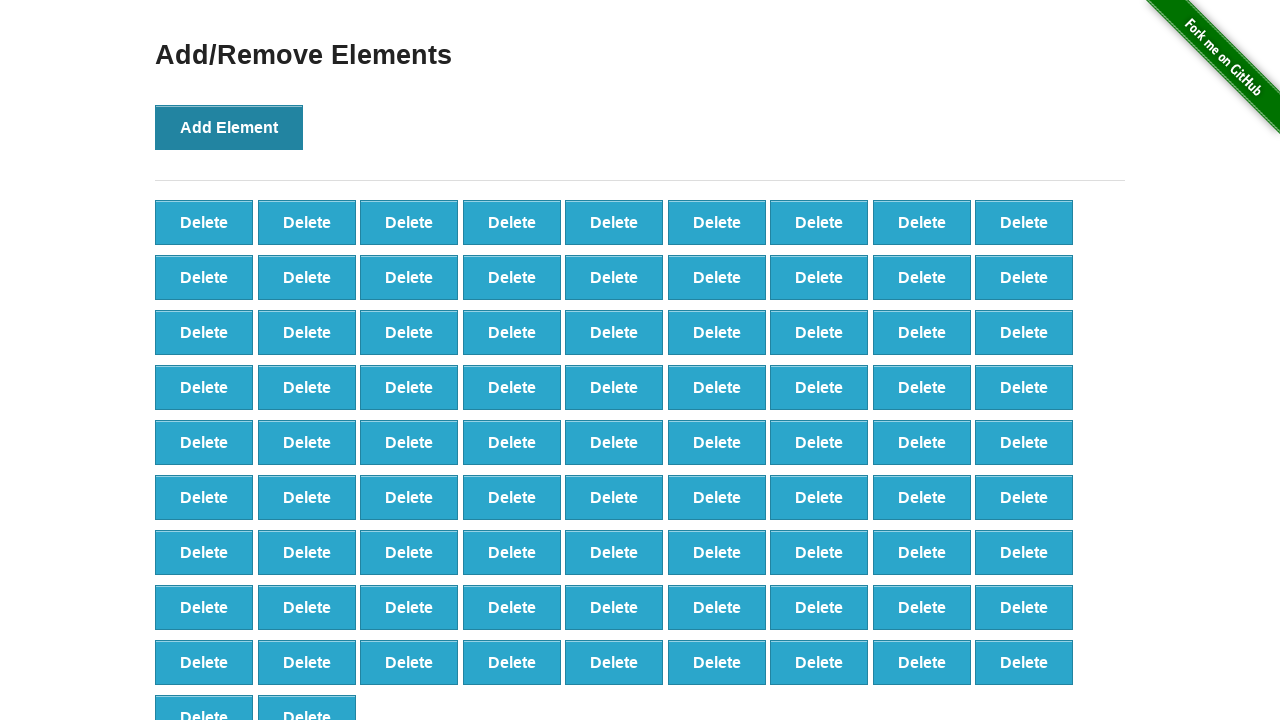

Clicked Add Element button (iteration 84/100) at (229, 127) on button[onclick='addElement()']
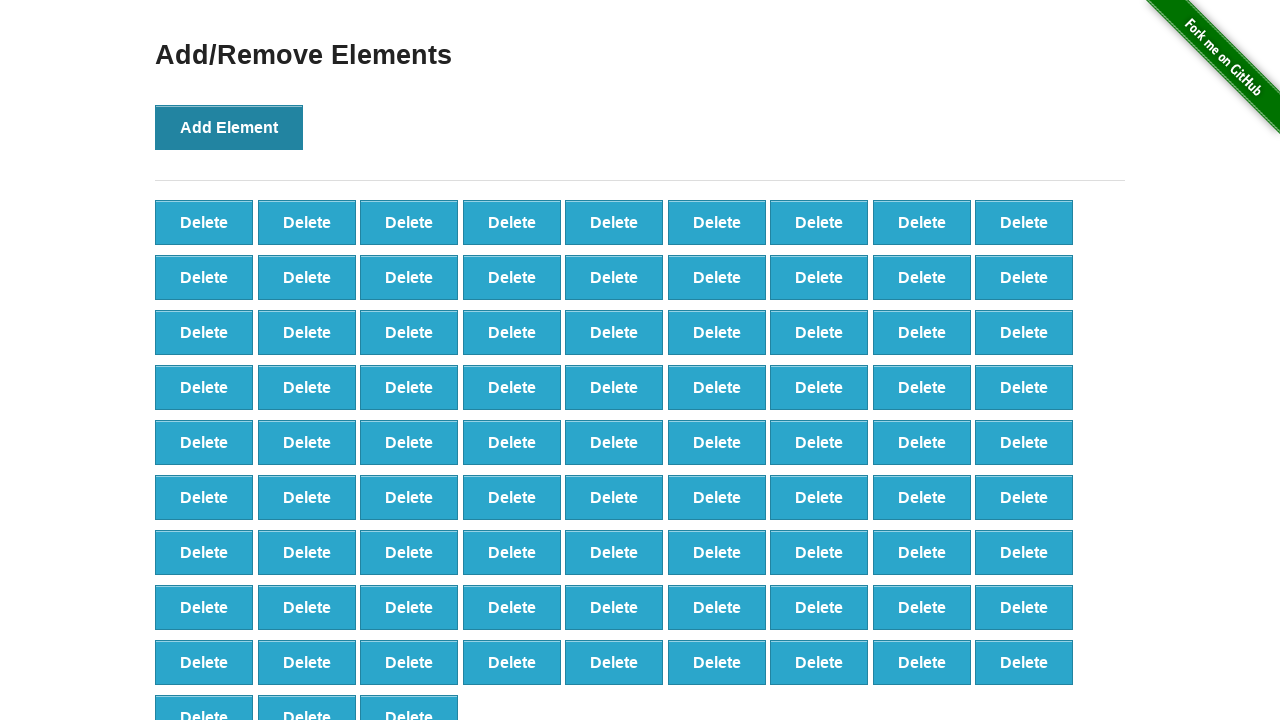

Clicked Add Element button (iteration 85/100) at (229, 127) on button[onclick='addElement()']
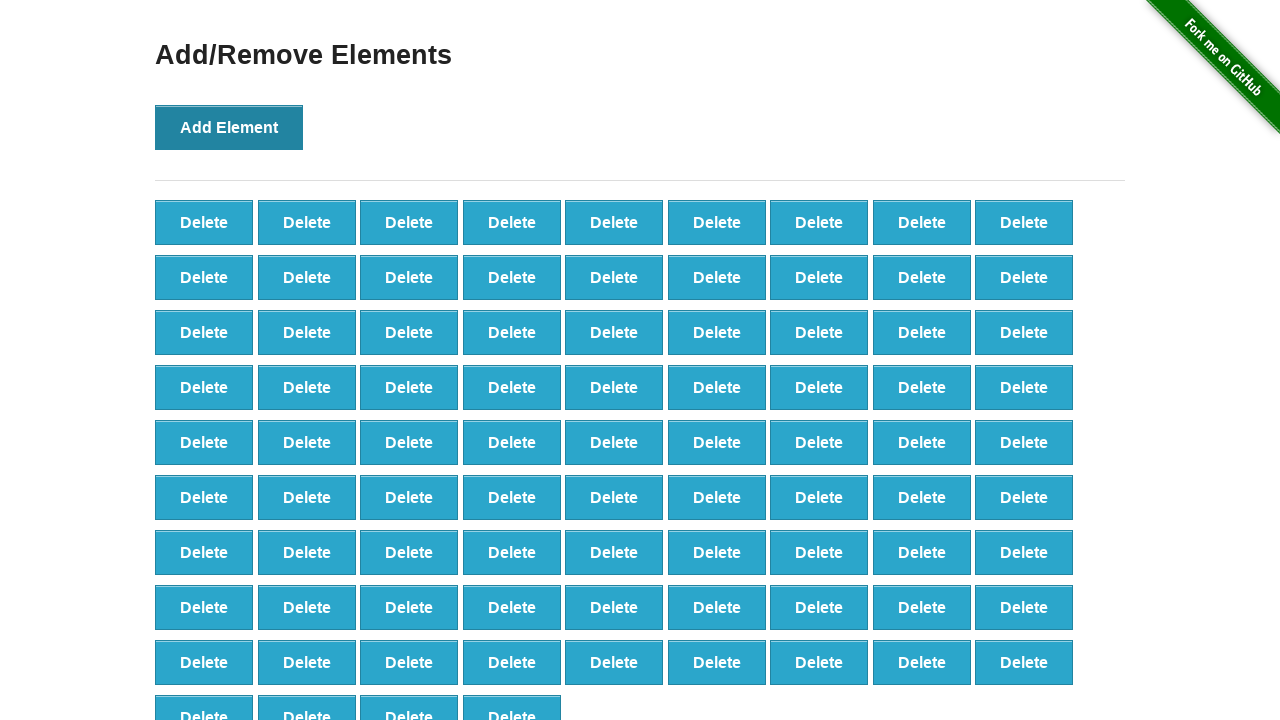

Clicked Add Element button (iteration 86/100) at (229, 127) on button[onclick='addElement()']
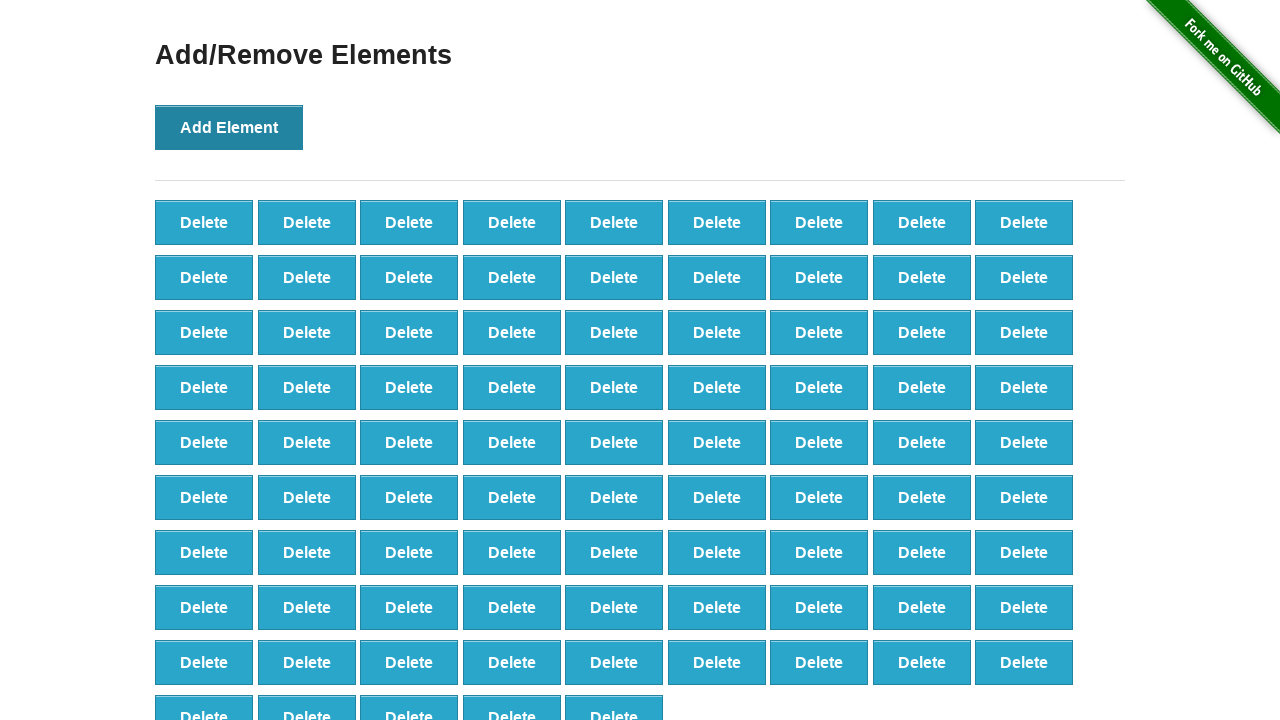

Clicked Add Element button (iteration 87/100) at (229, 127) on button[onclick='addElement()']
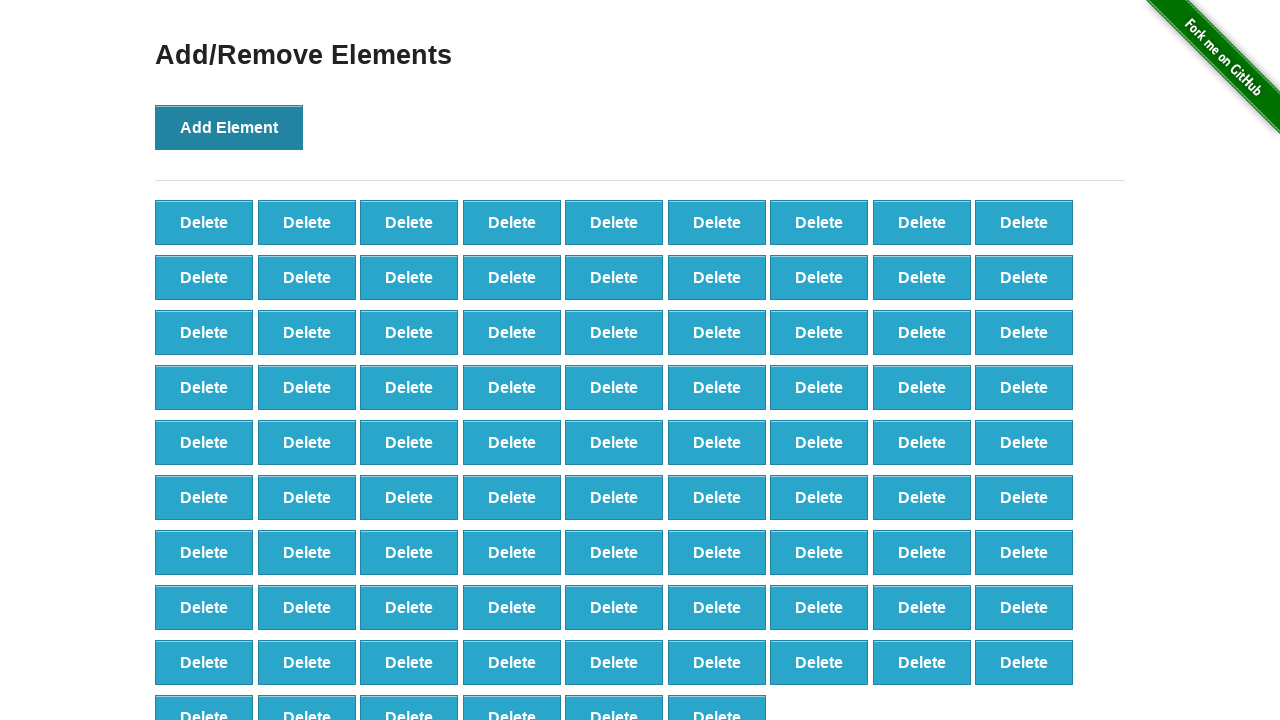

Clicked Add Element button (iteration 88/100) at (229, 127) on button[onclick='addElement()']
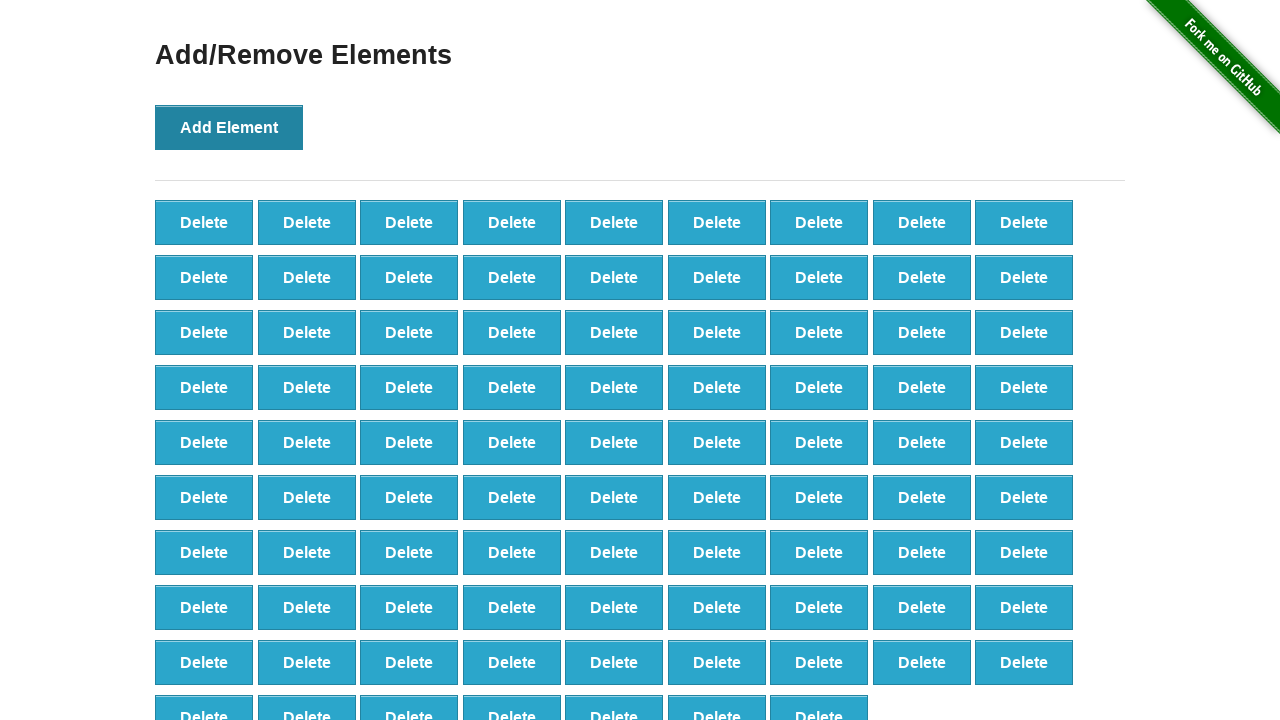

Clicked Add Element button (iteration 89/100) at (229, 127) on button[onclick='addElement()']
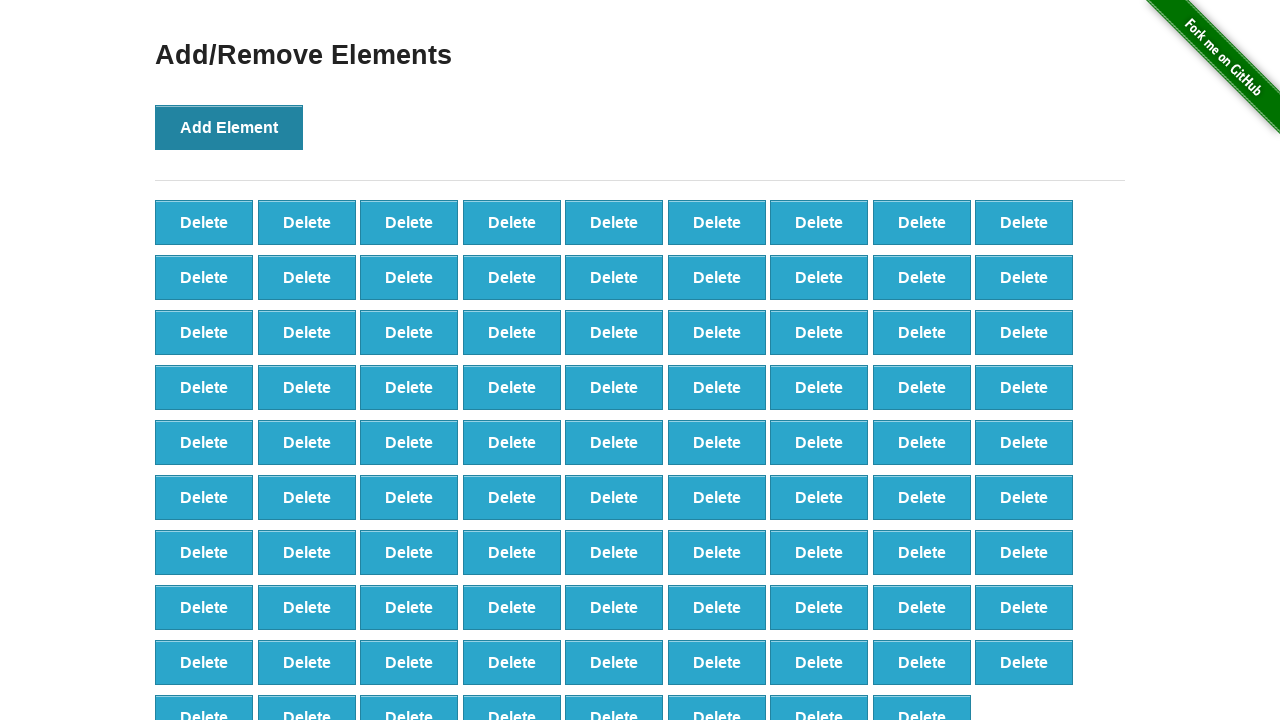

Clicked Add Element button (iteration 90/100) at (229, 127) on button[onclick='addElement()']
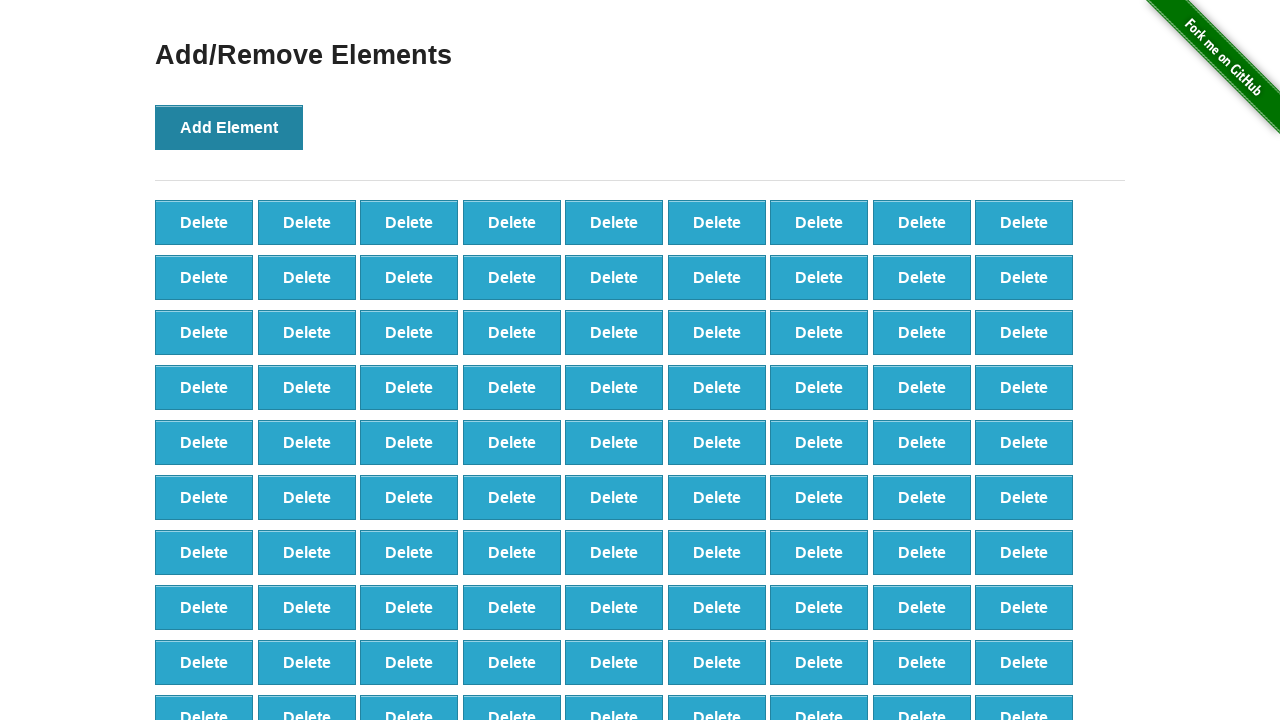

Clicked Add Element button (iteration 91/100) at (229, 127) on button[onclick='addElement()']
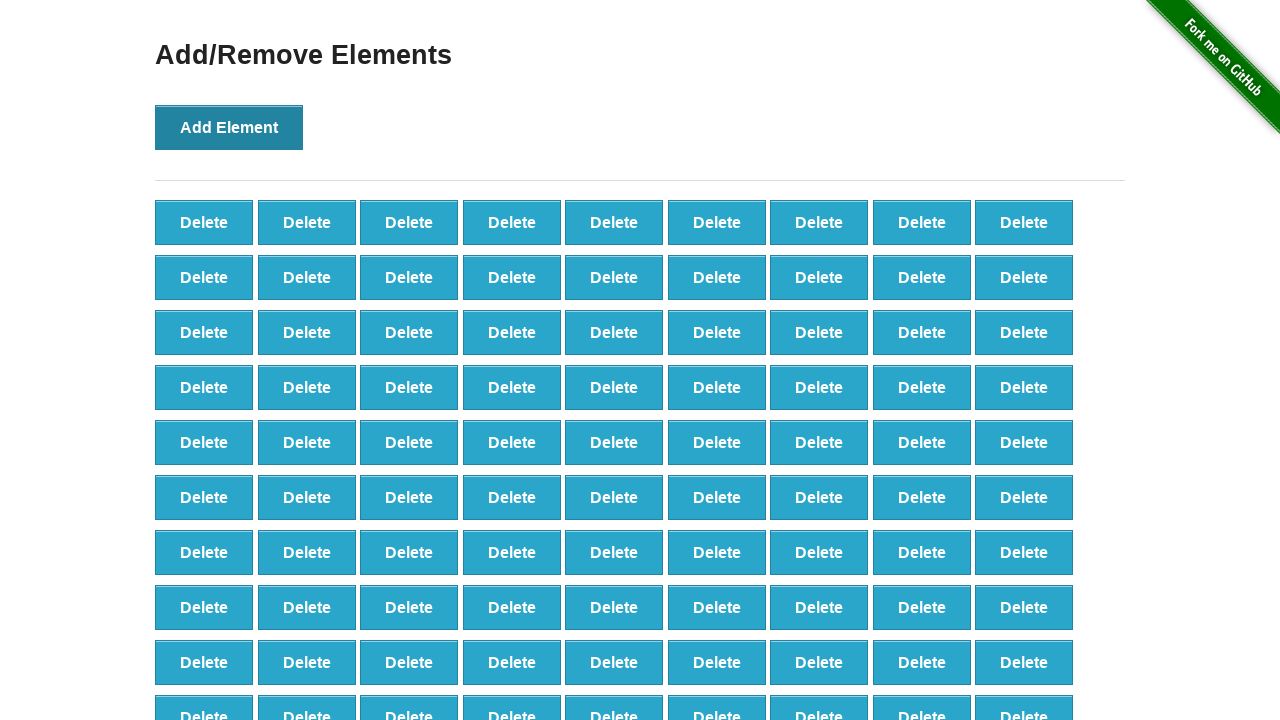

Clicked Add Element button (iteration 92/100) at (229, 127) on button[onclick='addElement()']
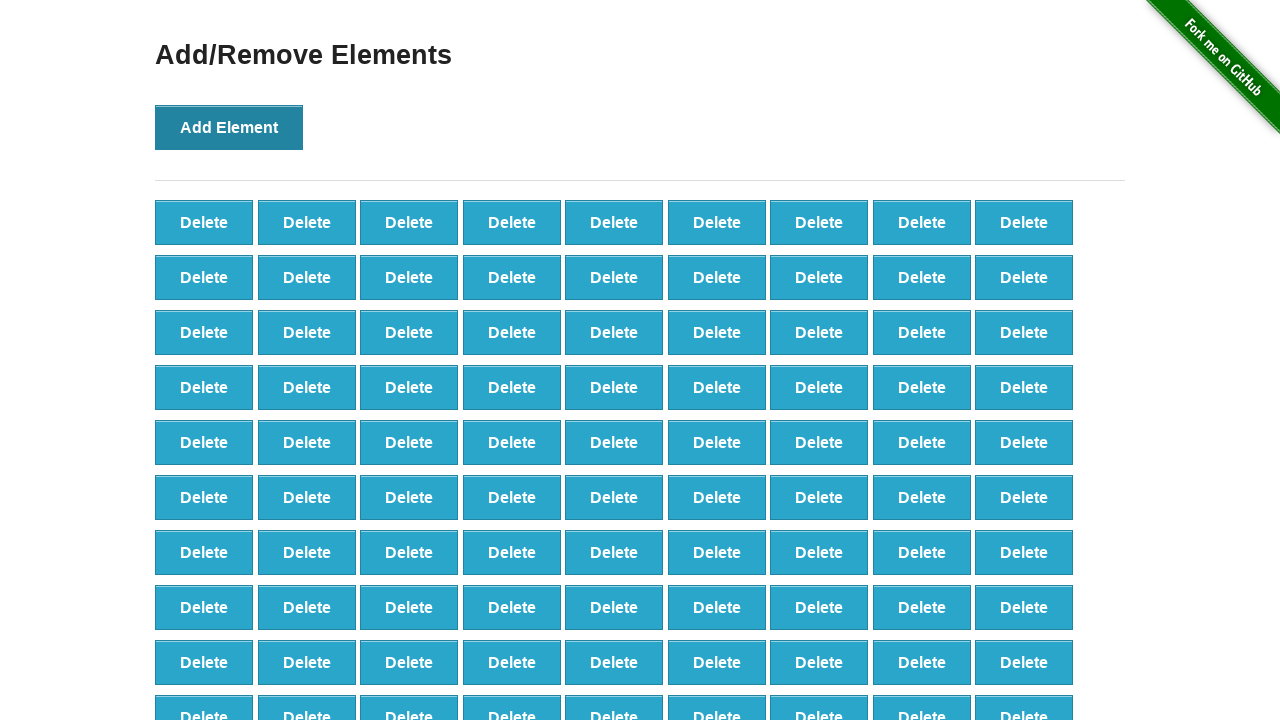

Clicked Add Element button (iteration 93/100) at (229, 127) on button[onclick='addElement()']
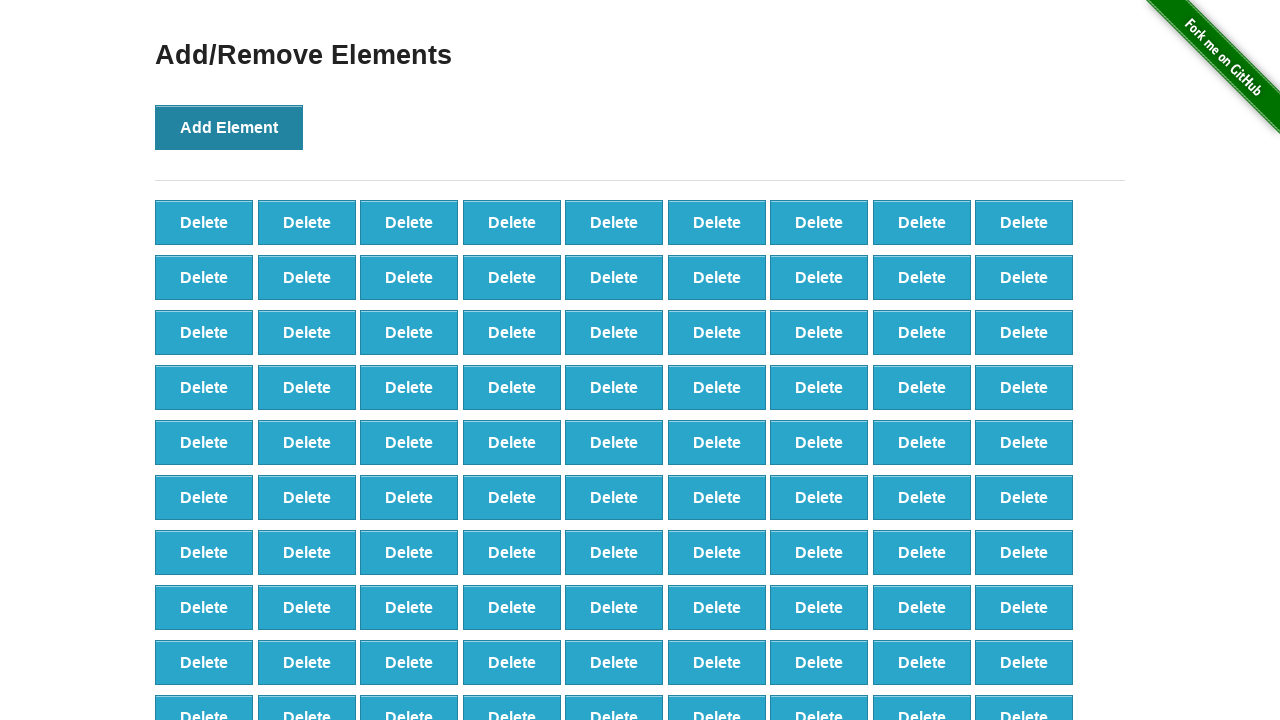

Clicked Add Element button (iteration 94/100) at (229, 127) on button[onclick='addElement()']
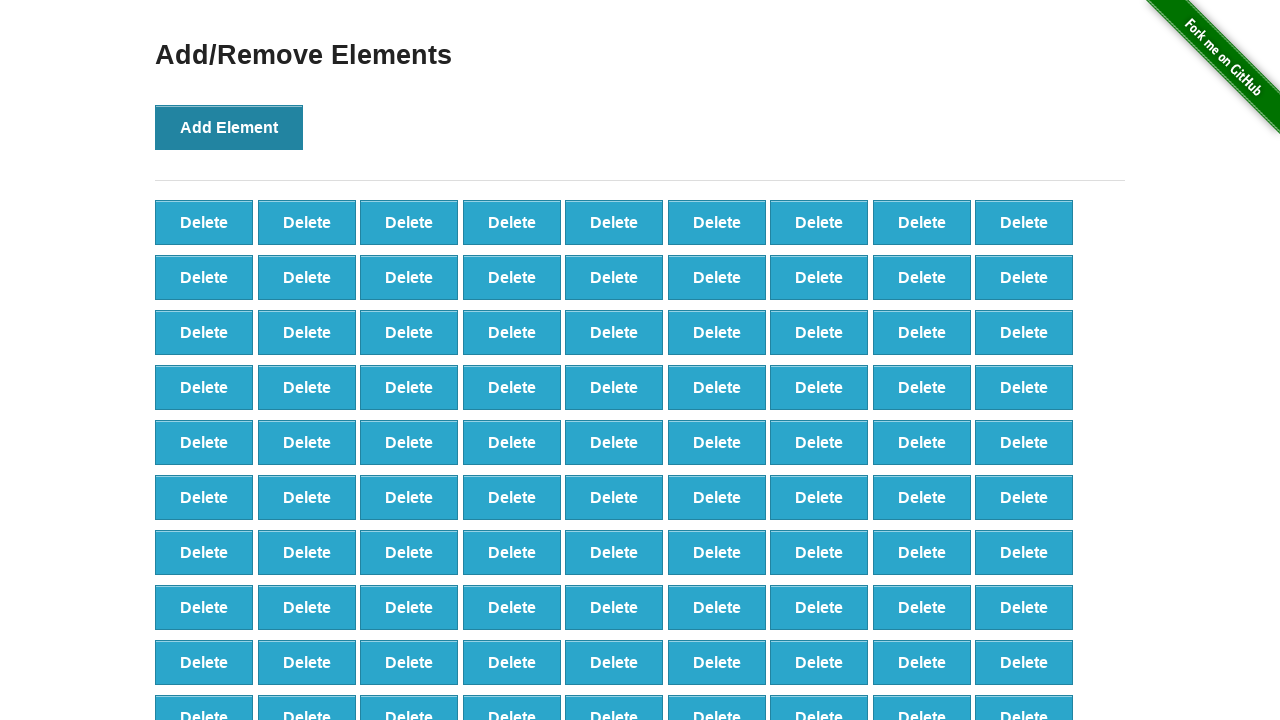

Clicked Add Element button (iteration 95/100) at (229, 127) on button[onclick='addElement()']
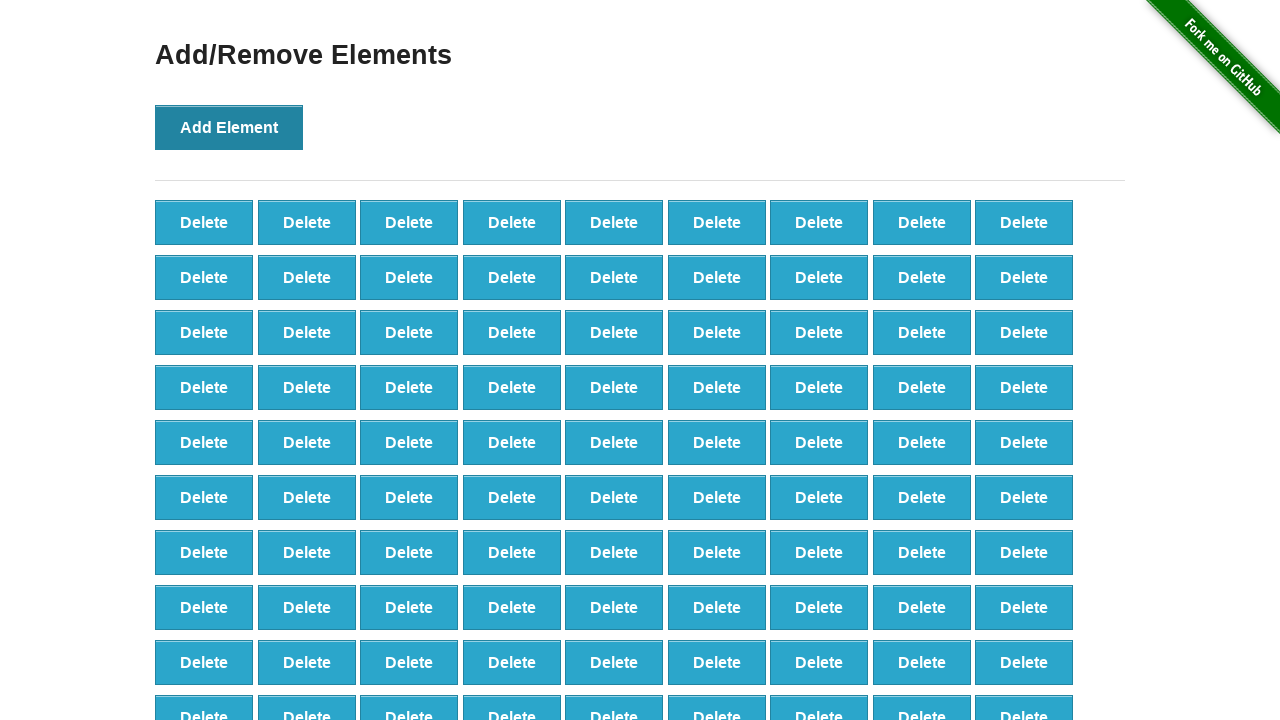

Clicked Add Element button (iteration 96/100) at (229, 127) on button[onclick='addElement()']
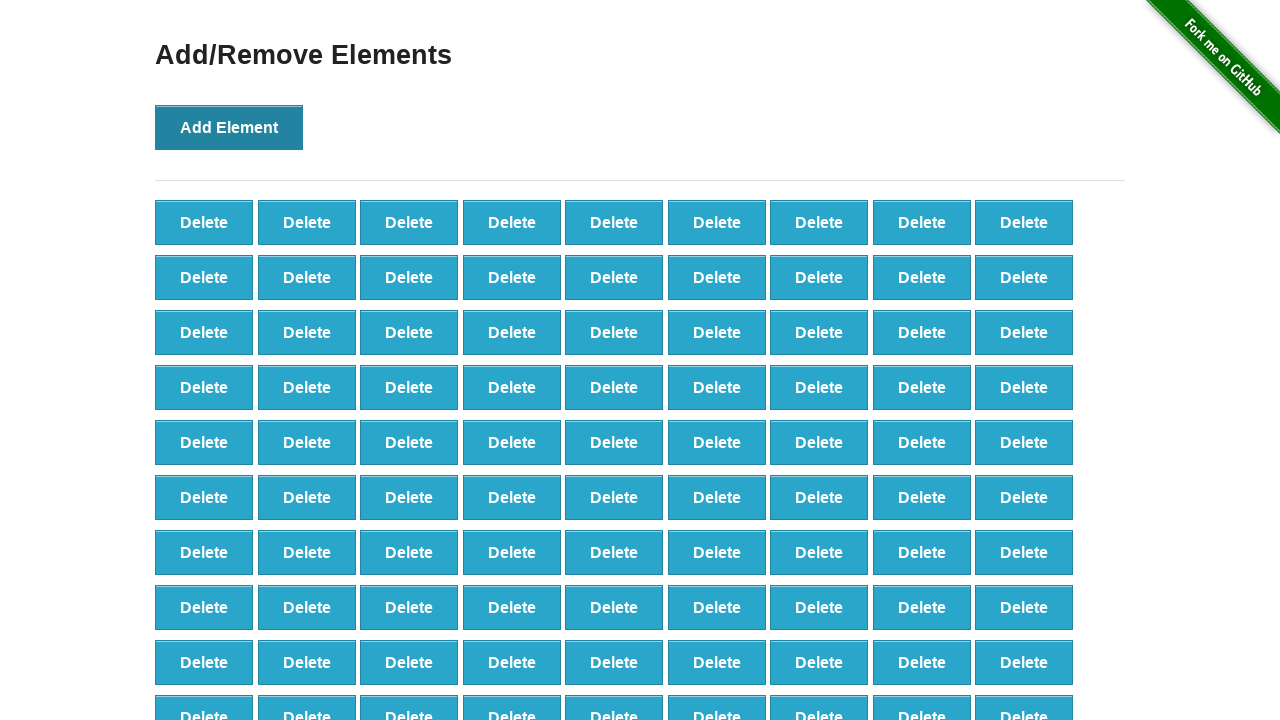

Clicked Add Element button (iteration 97/100) at (229, 127) on button[onclick='addElement()']
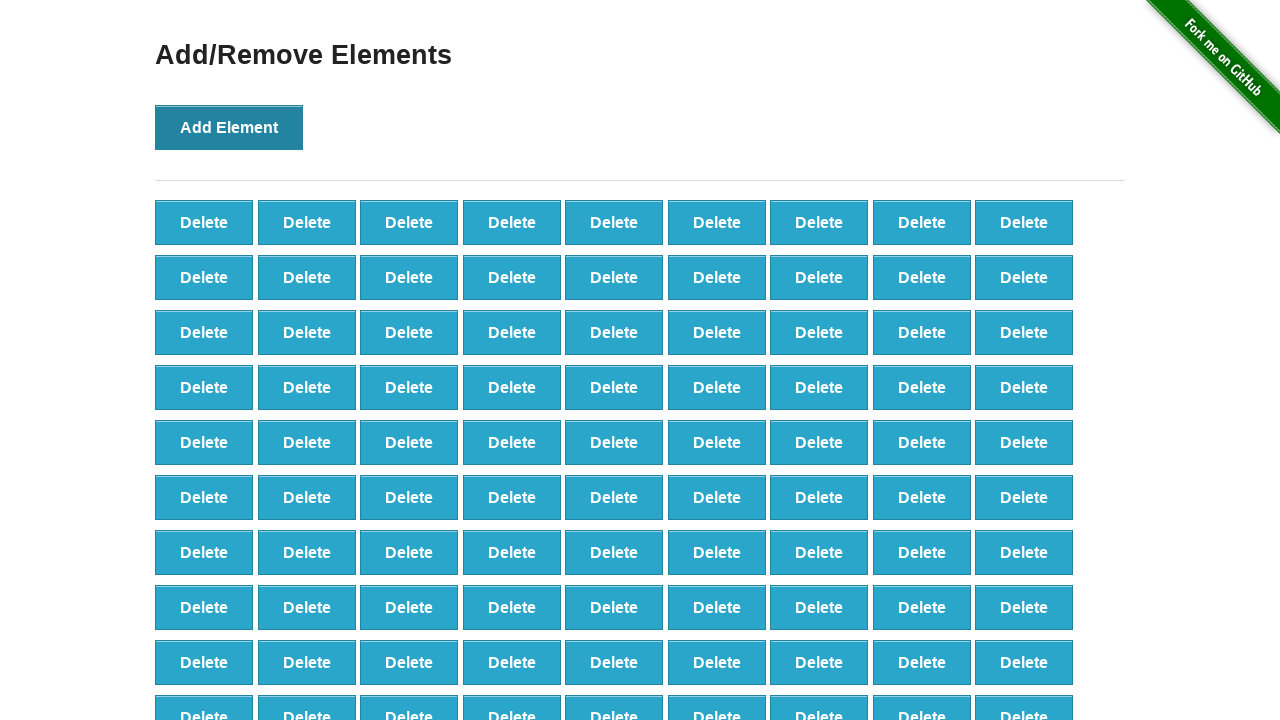

Clicked Add Element button (iteration 98/100) at (229, 127) on button[onclick='addElement()']
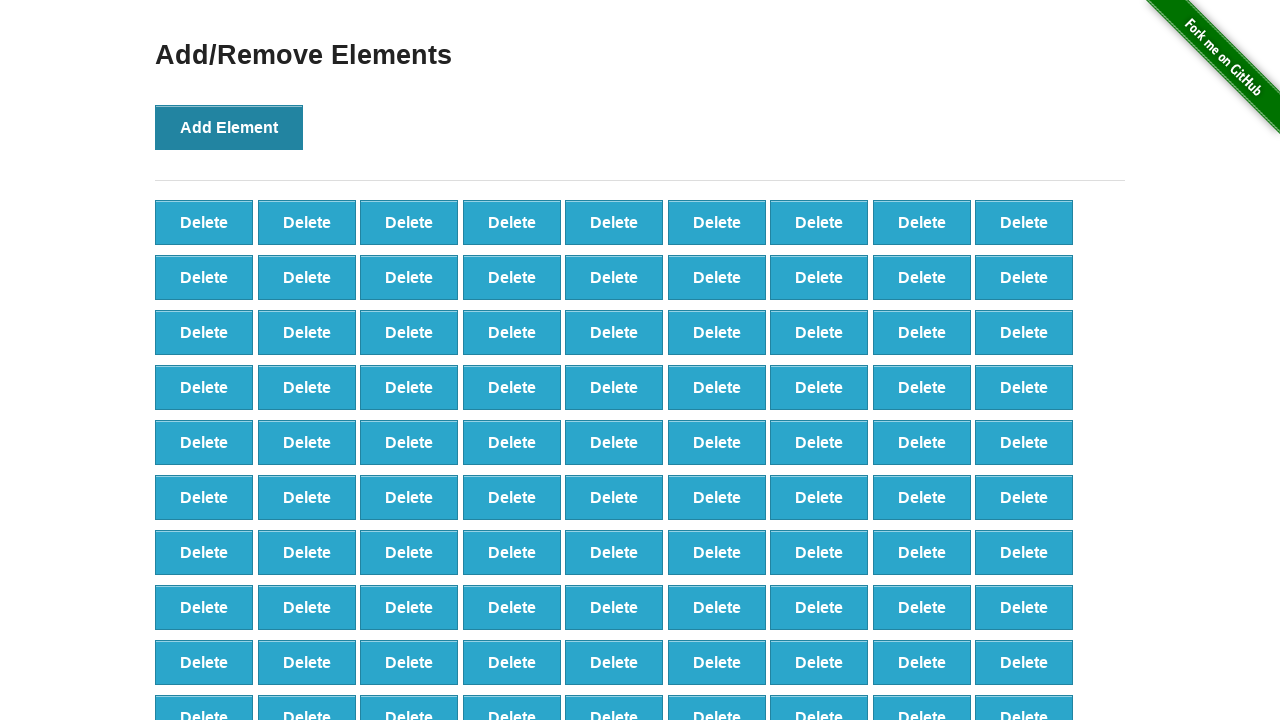

Clicked Add Element button (iteration 99/100) at (229, 127) on button[onclick='addElement()']
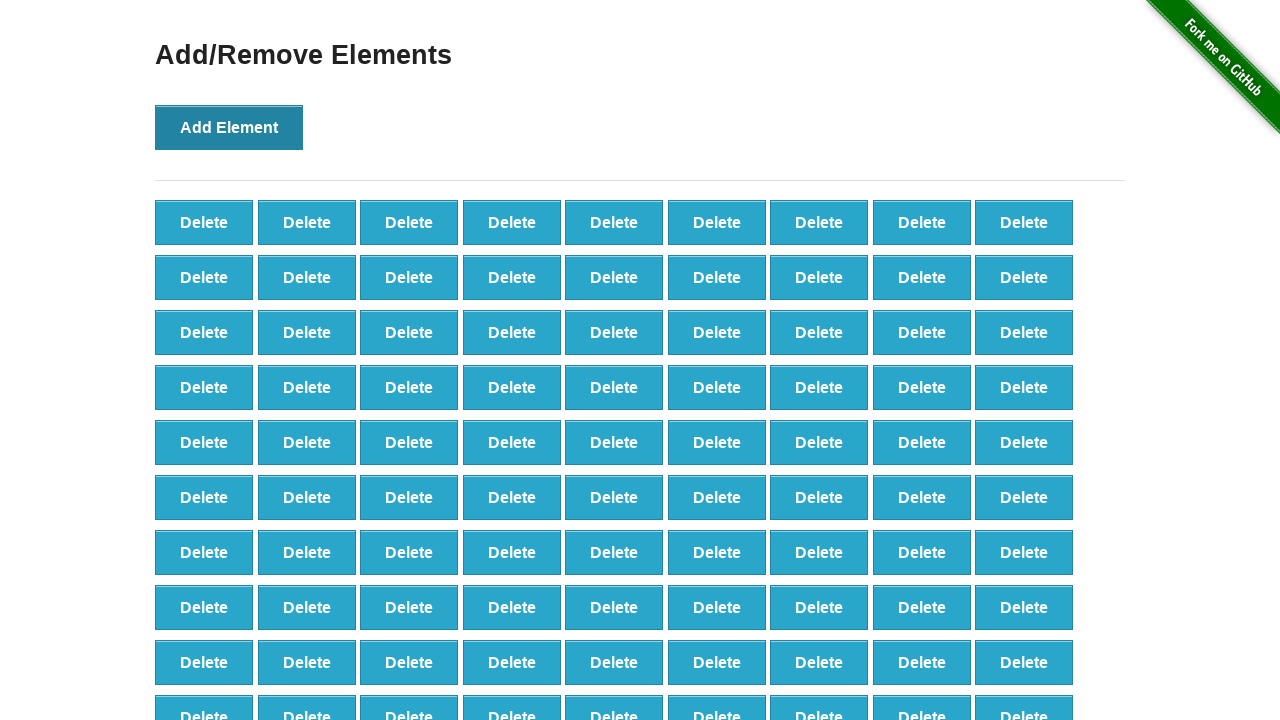

Clicked Add Element button (iteration 100/100) at (229, 127) on button[onclick='addElement()']
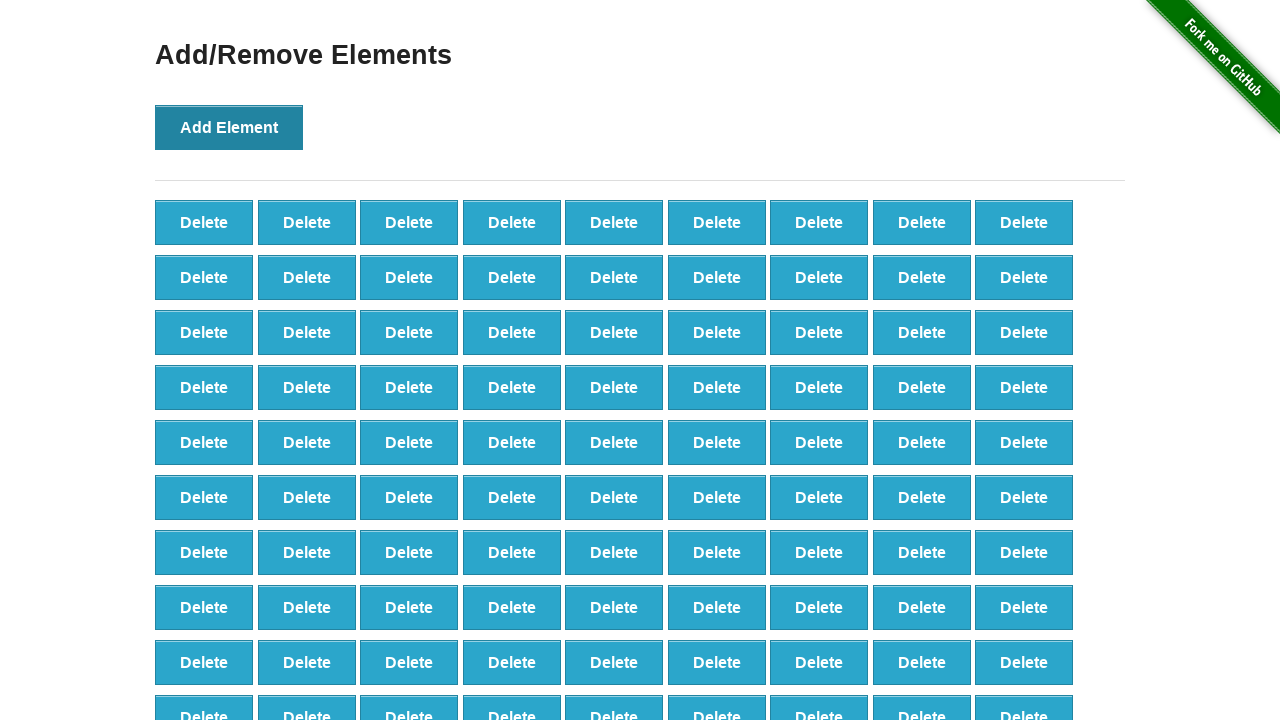

Clicked Delete button (iteration 1/80) at (204, 222) on button.added-manually
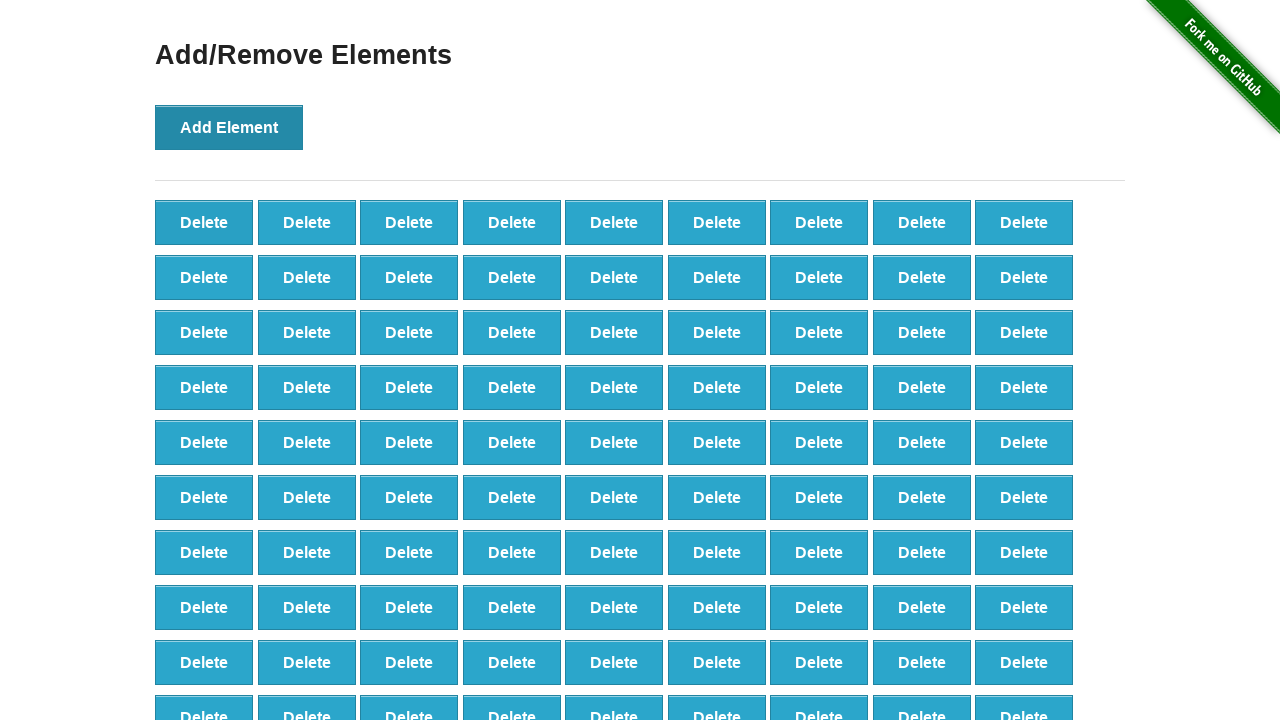

Clicked Delete button (iteration 2/80) at (204, 222) on button.added-manually
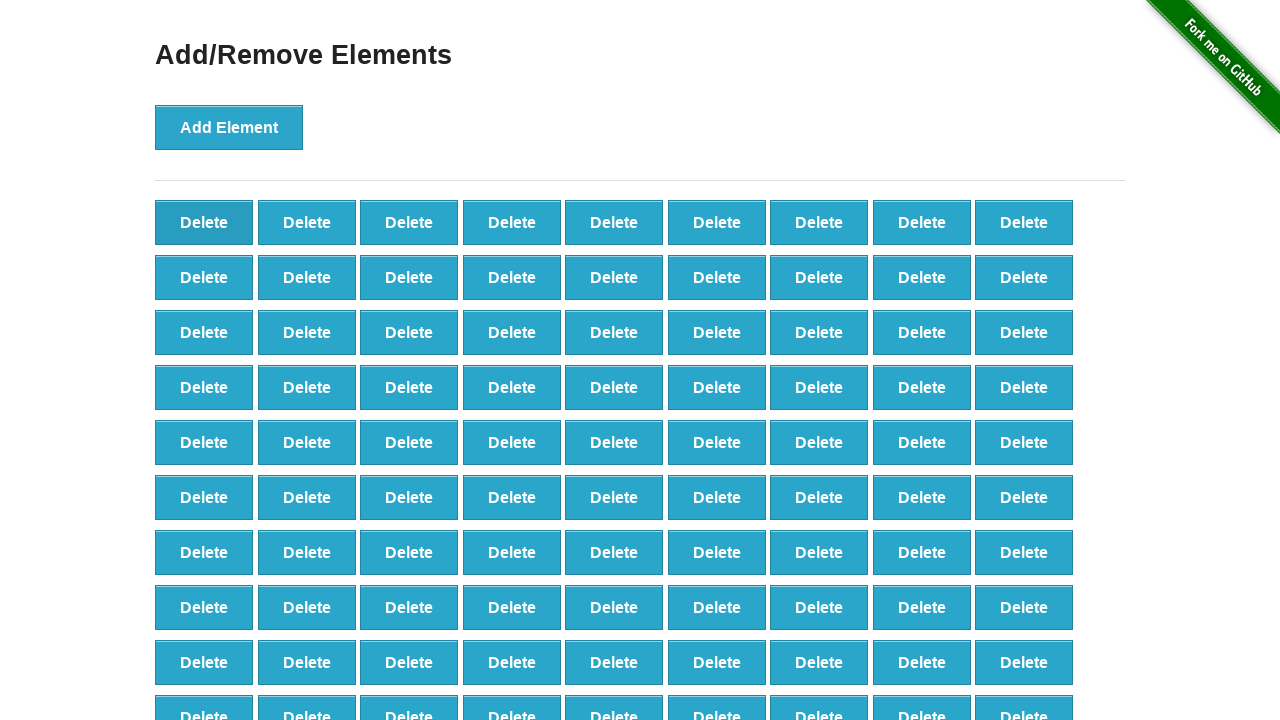

Clicked Delete button (iteration 3/80) at (204, 222) on button.added-manually
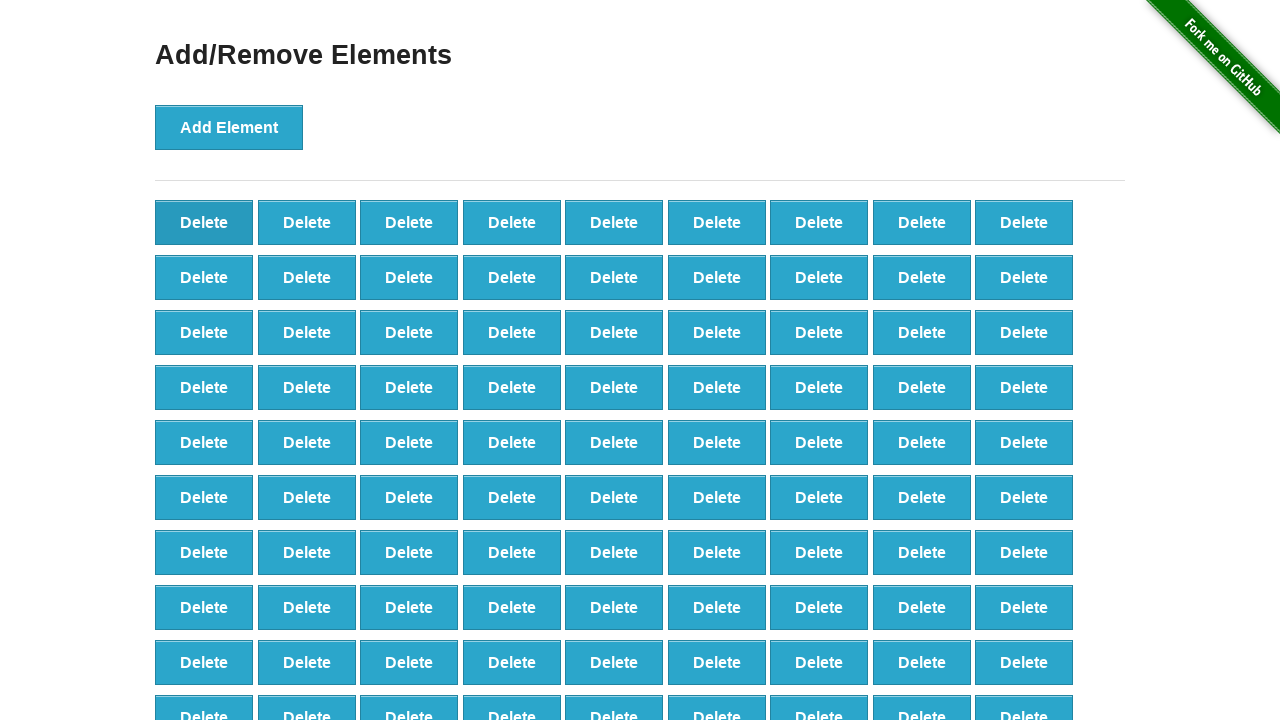

Clicked Delete button (iteration 4/80) at (204, 222) on button.added-manually
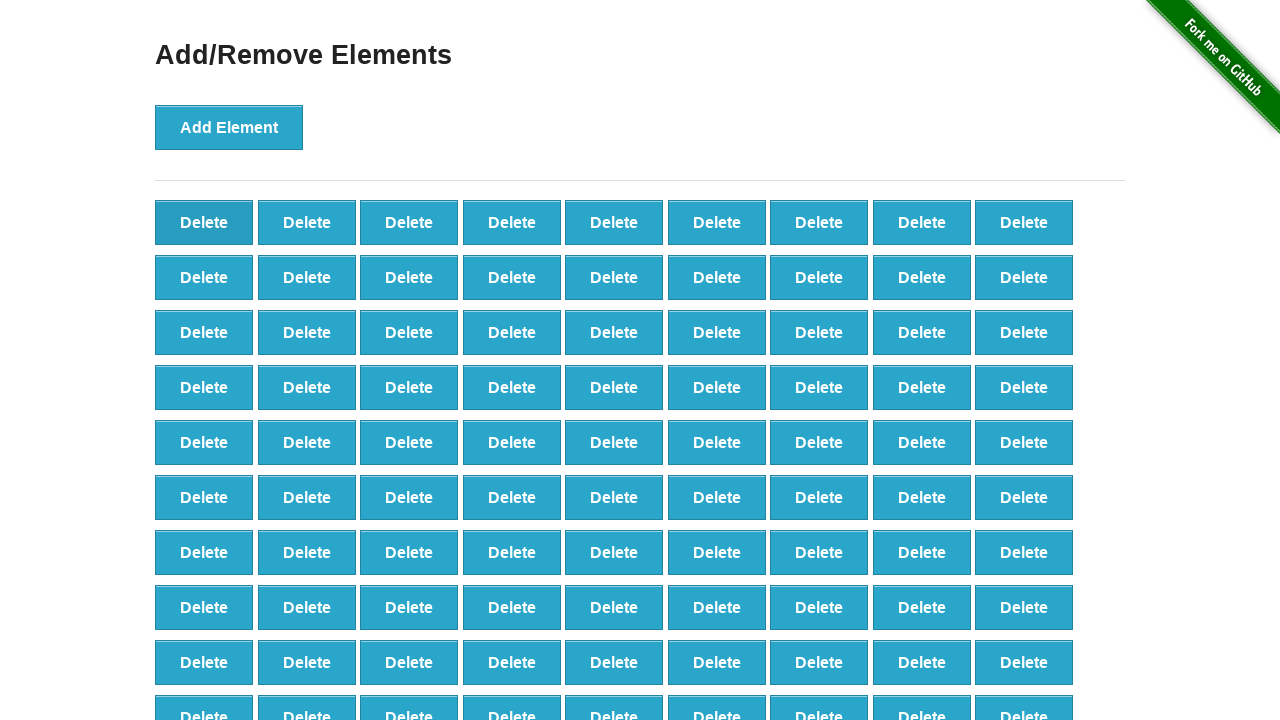

Clicked Delete button (iteration 5/80) at (204, 222) on button.added-manually
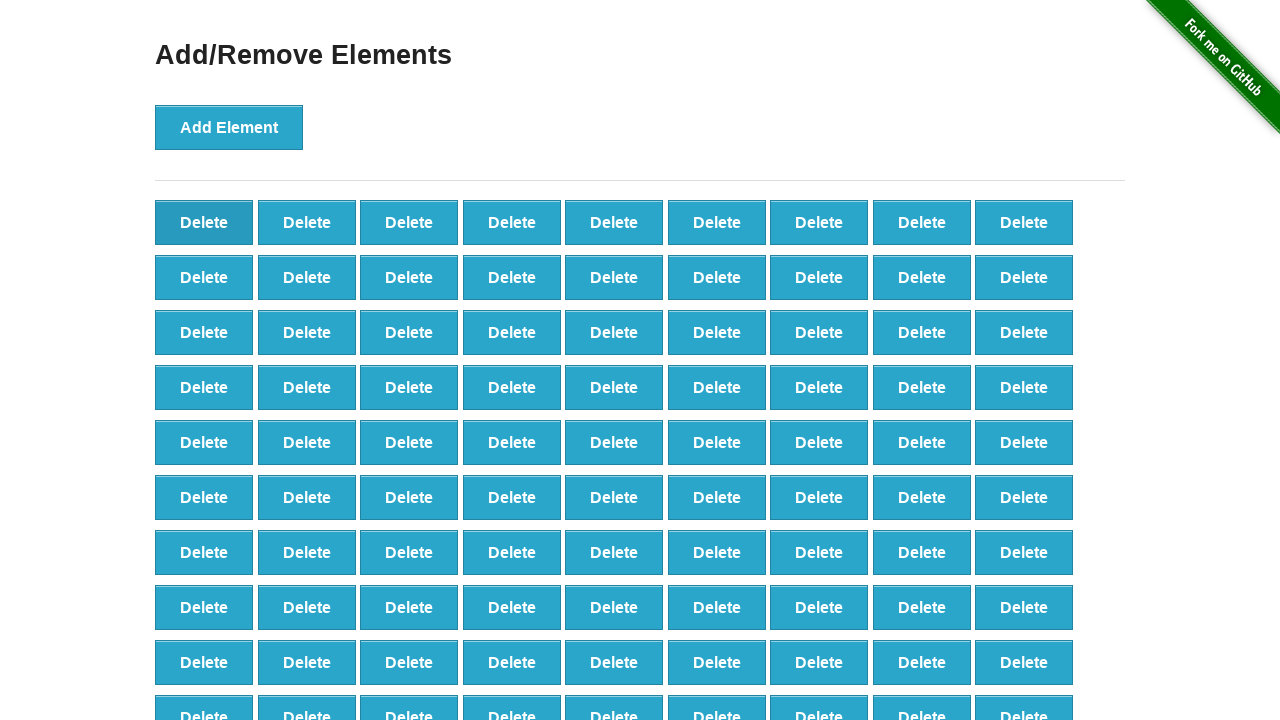

Clicked Delete button (iteration 6/80) at (204, 222) on button.added-manually
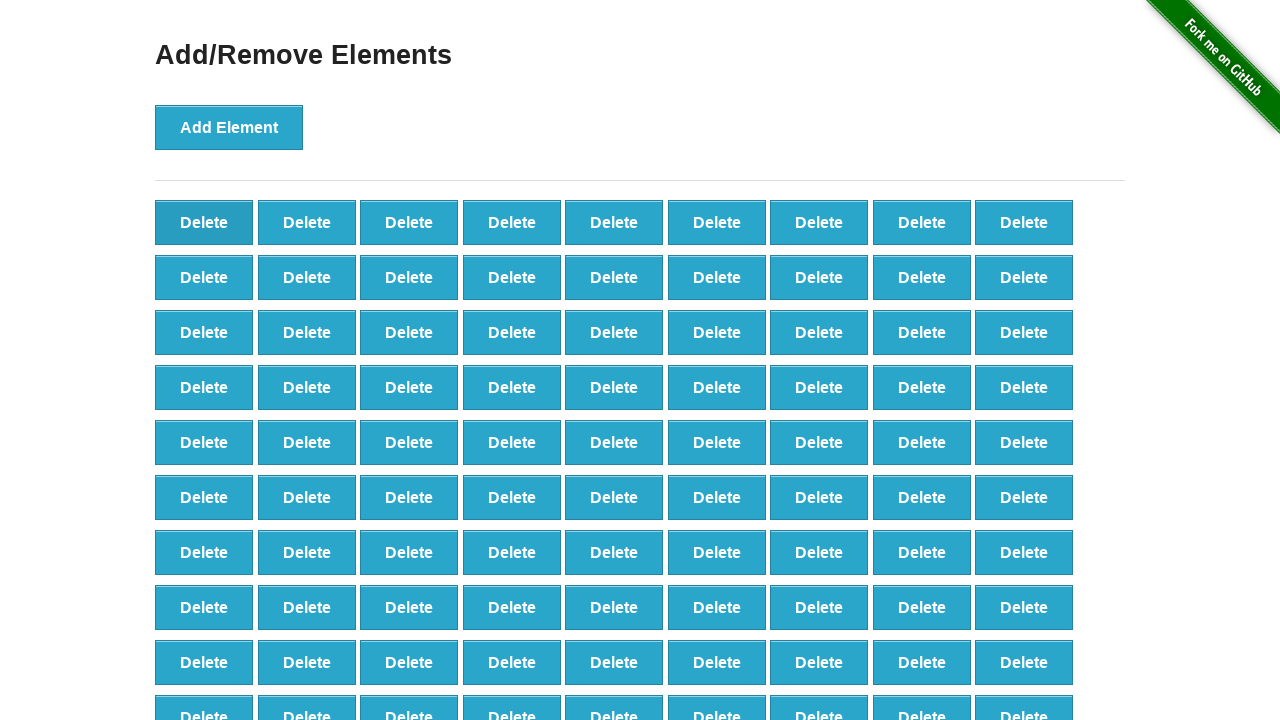

Clicked Delete button (iteration 7/80) at (204, 222) on button.added-manually
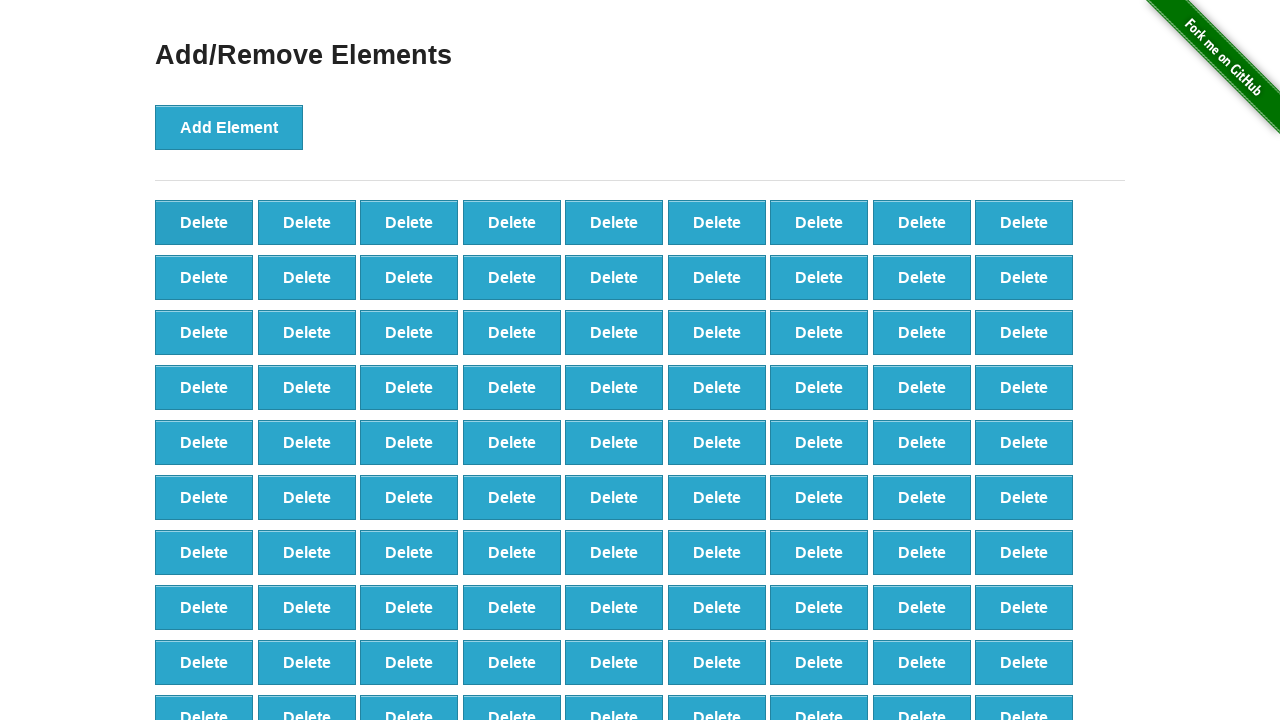

Clicked Delete button (iteration 8/80) at (204, 222) on button.added-manually
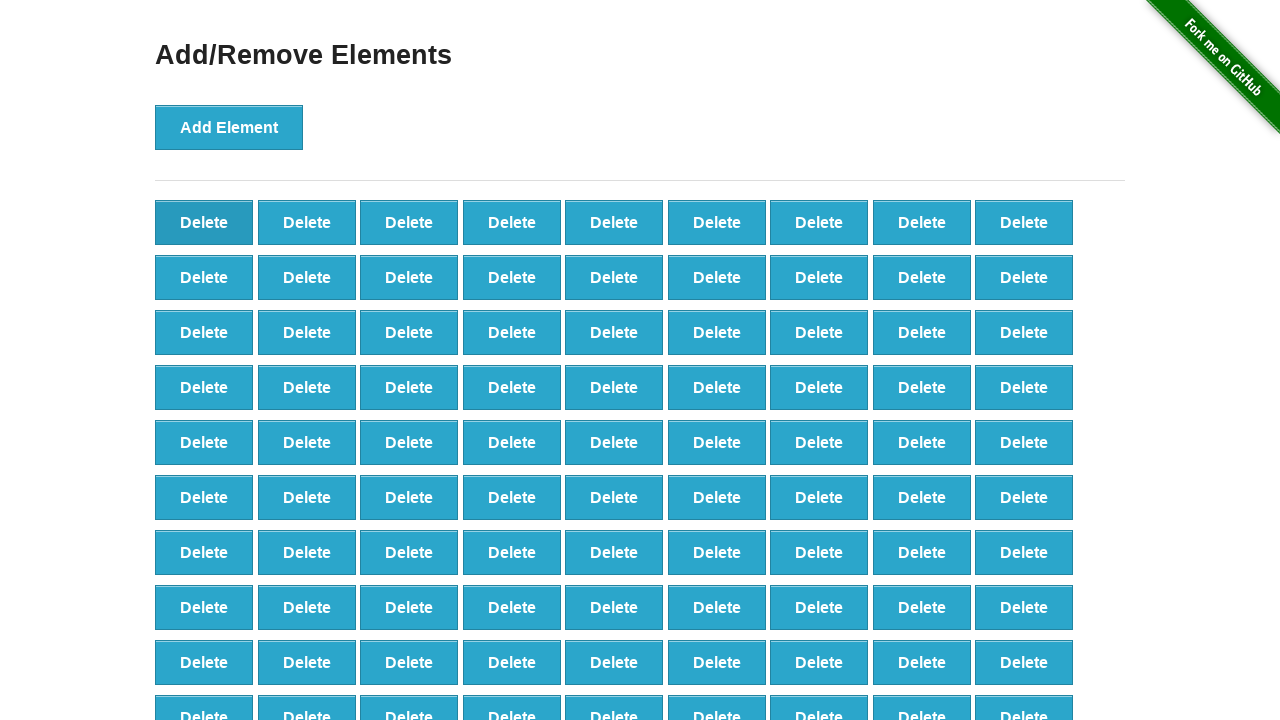

Clicked Delete button (iteration 9/80) at (204, 222) on button.added-manually
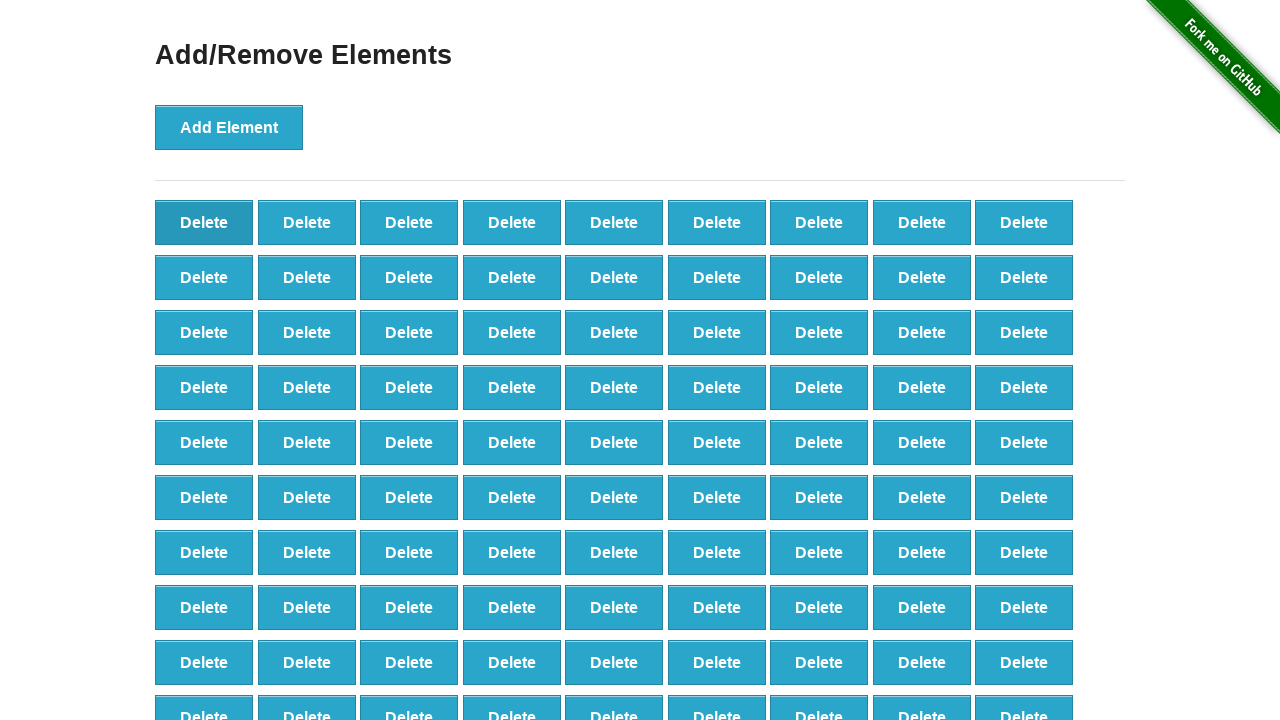

Clicked Delete button (iteration 10/80) at (204, 222) on button.added-manually
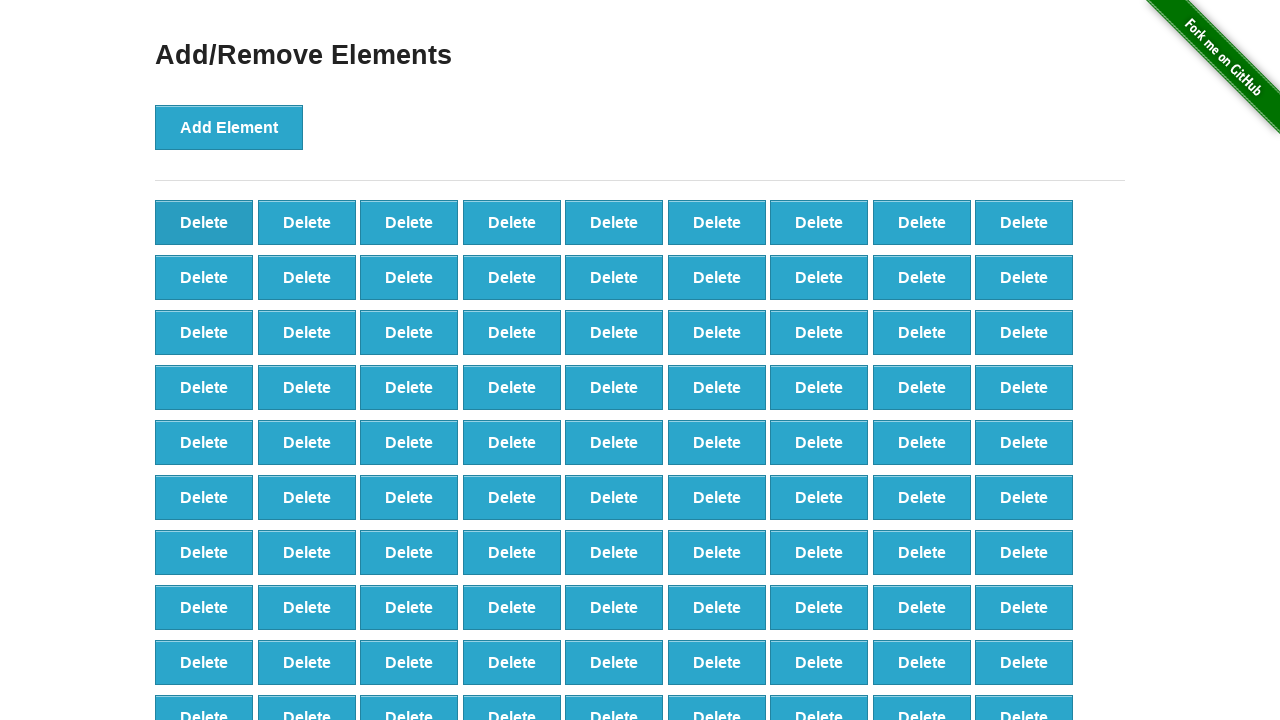

Clicked Delete button (iteration 11/80) at (204, 222) on button.added-manually
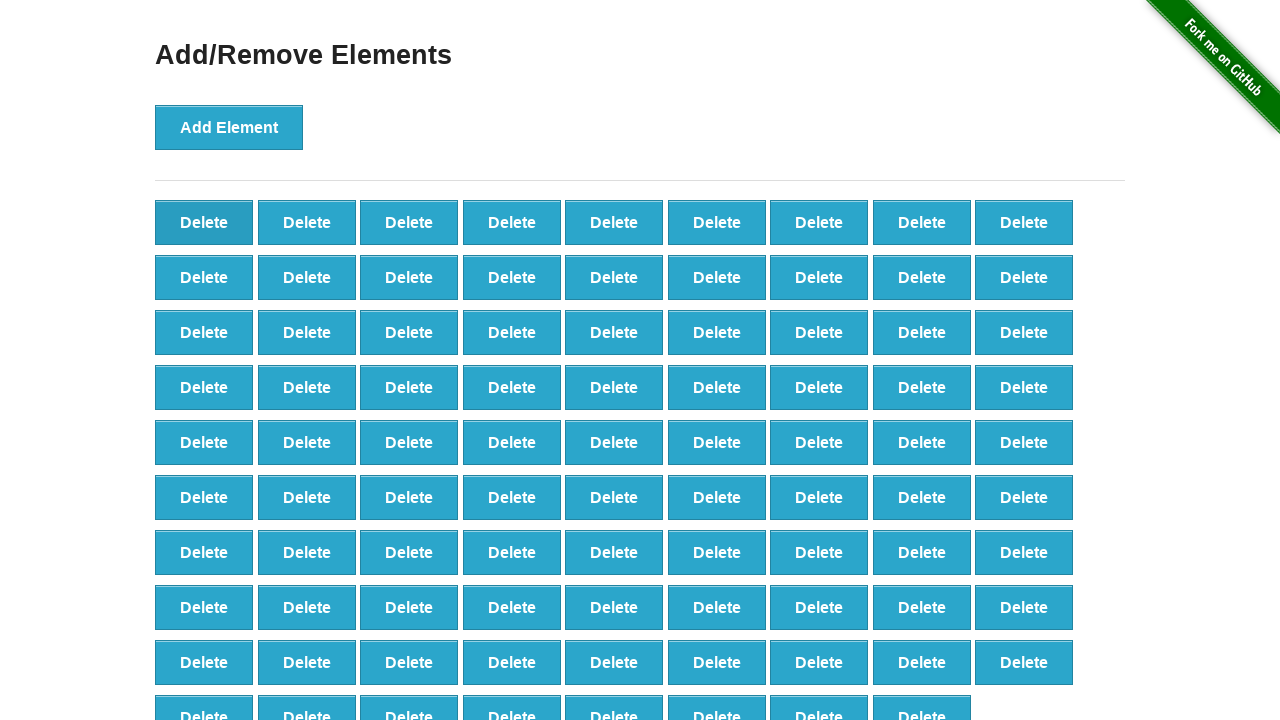

Clicked Delete button (iteration 12/80) at (204, 222) on button.added-manually
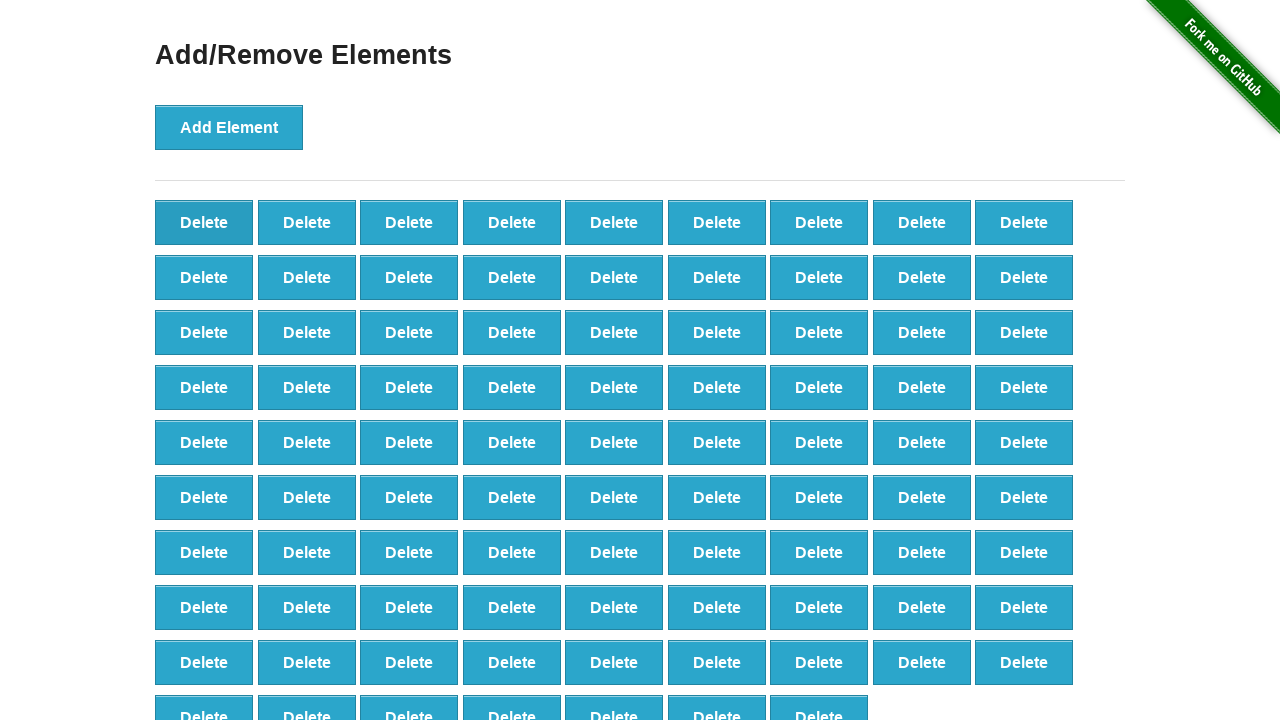

Clicked Delete button (iteration 13/80) at (204, 222) on button.added-manually
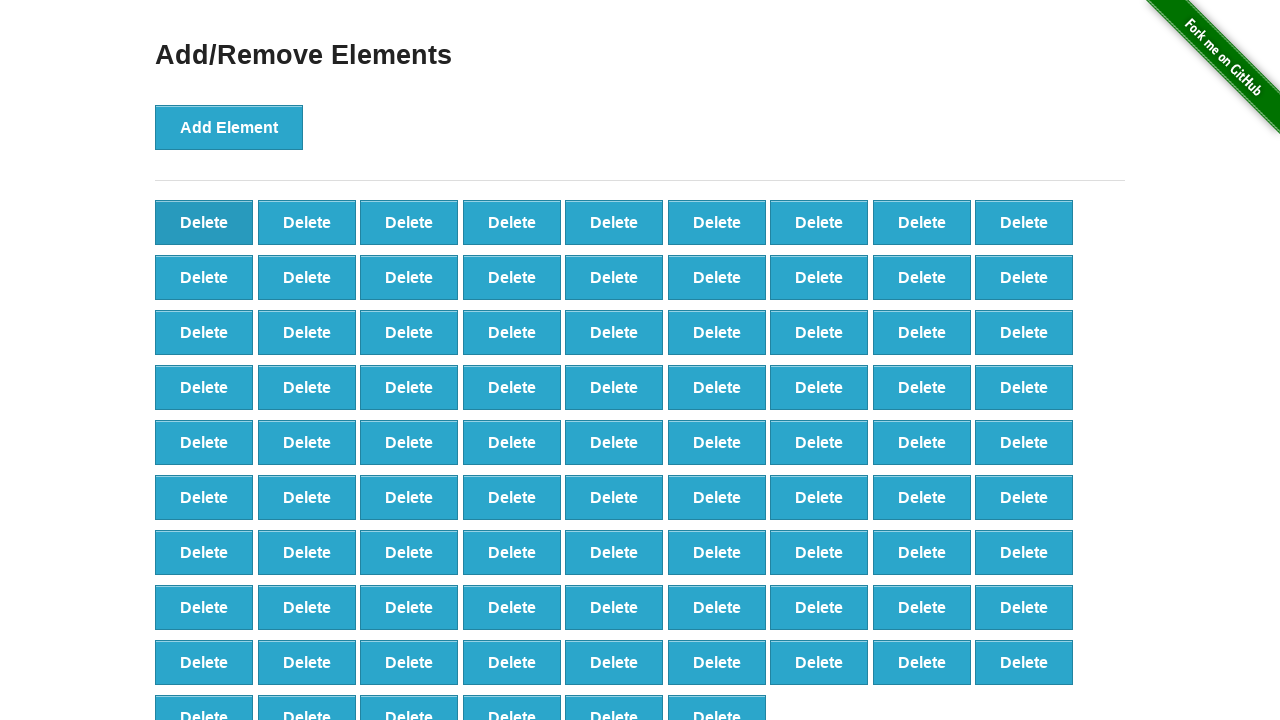

Clicked Delete button (iteration 14/80) at (204, 222) on button.added-manually
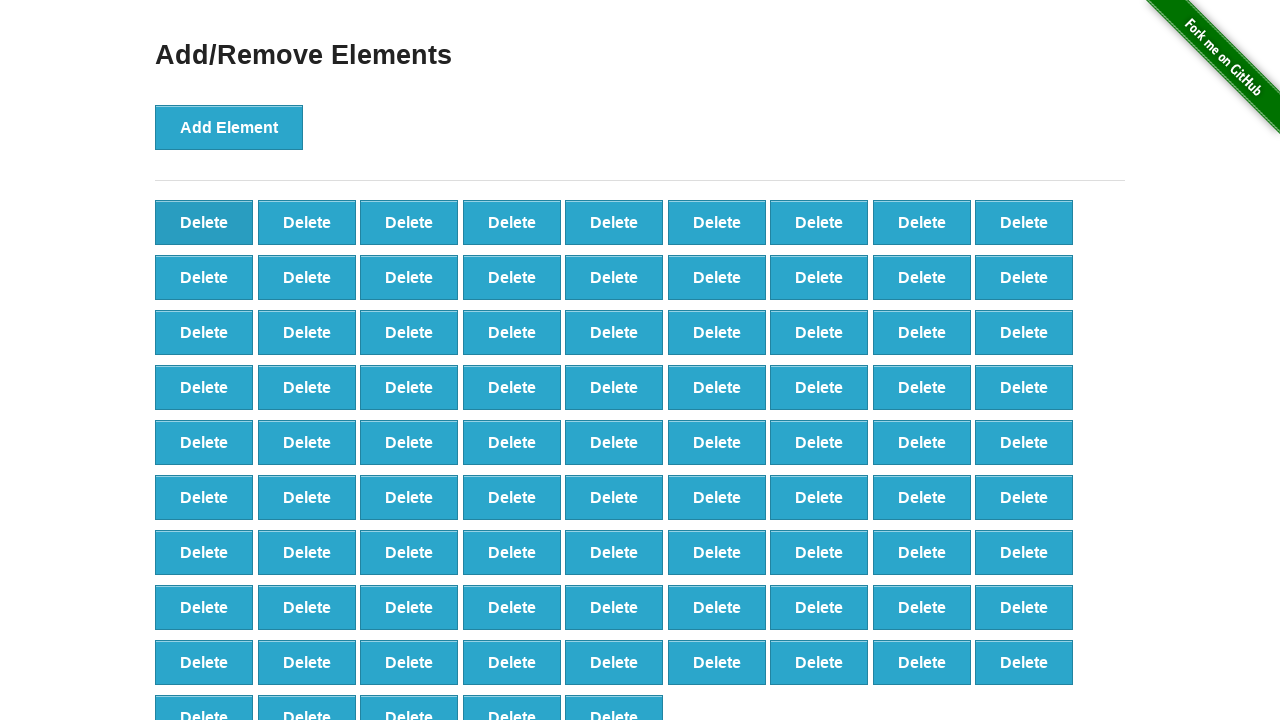

Clicked Delete button (iteration 15/80) at (204, 222) on button.added-manually
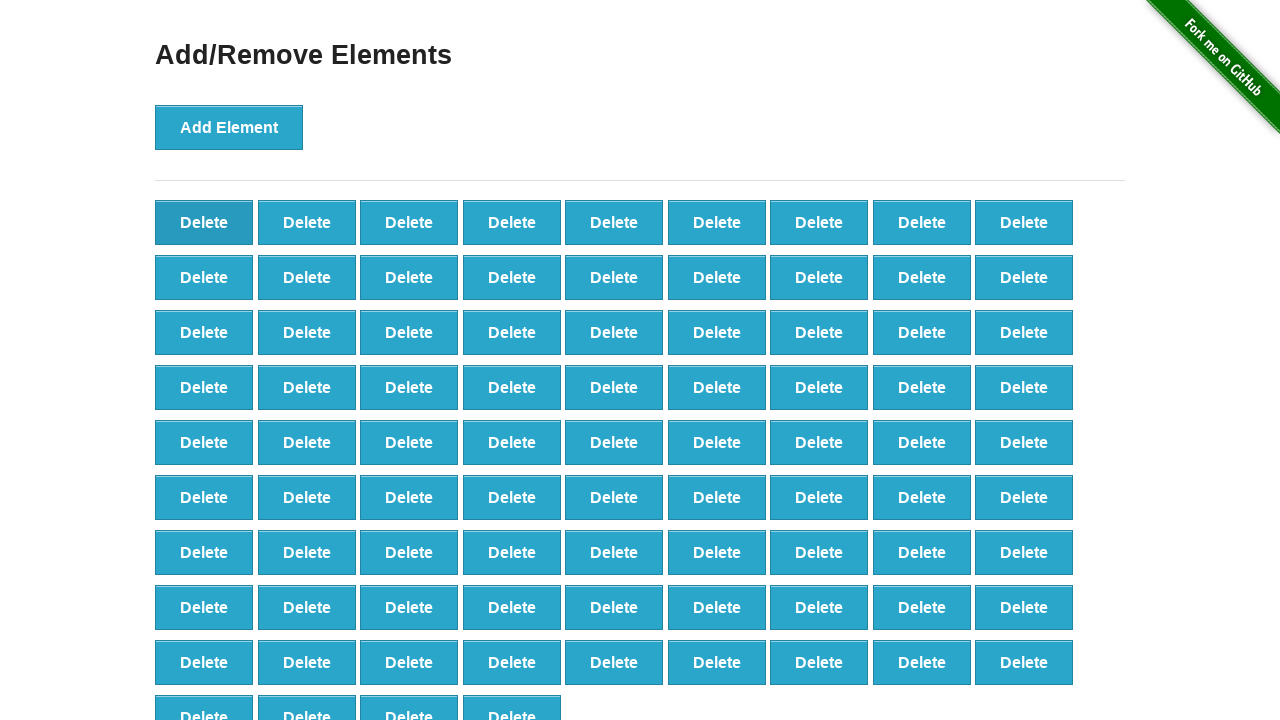

Clicked Delete button (iteration 16/80) at (204, 222) on button.added-manually
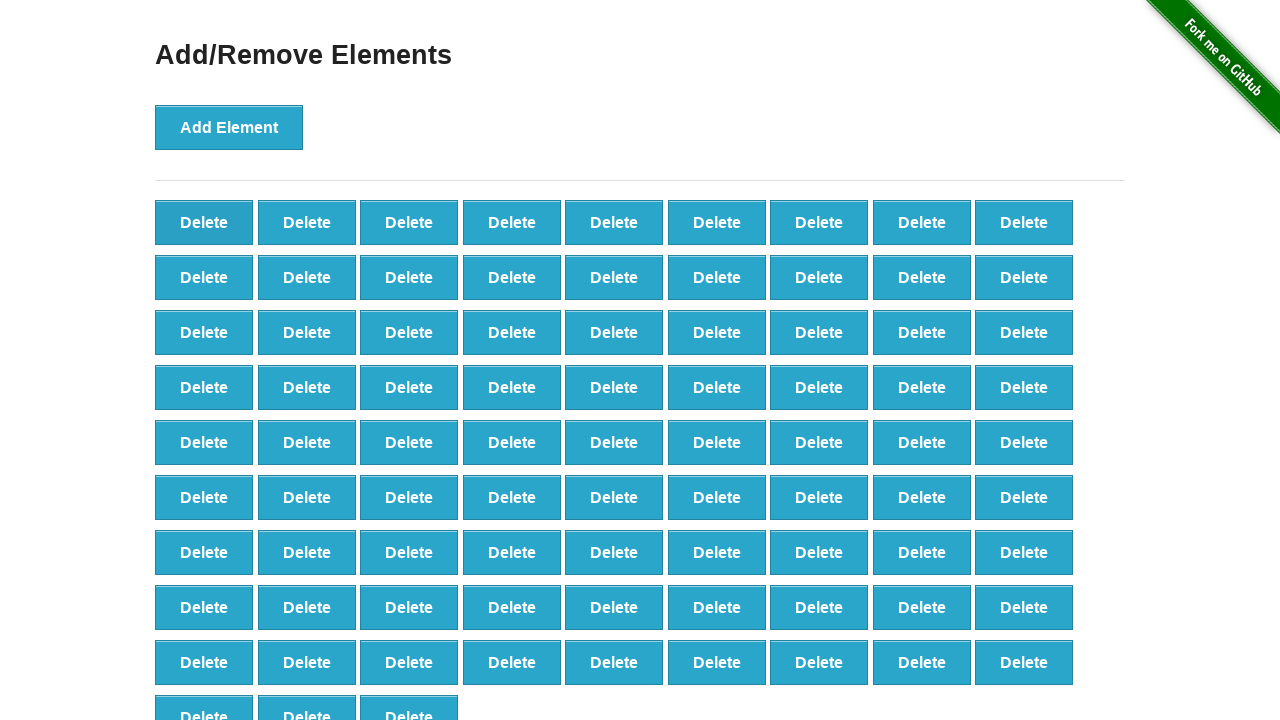

Clicked Delete button (iteration 17/80) at (204, 222) on button.added-manually
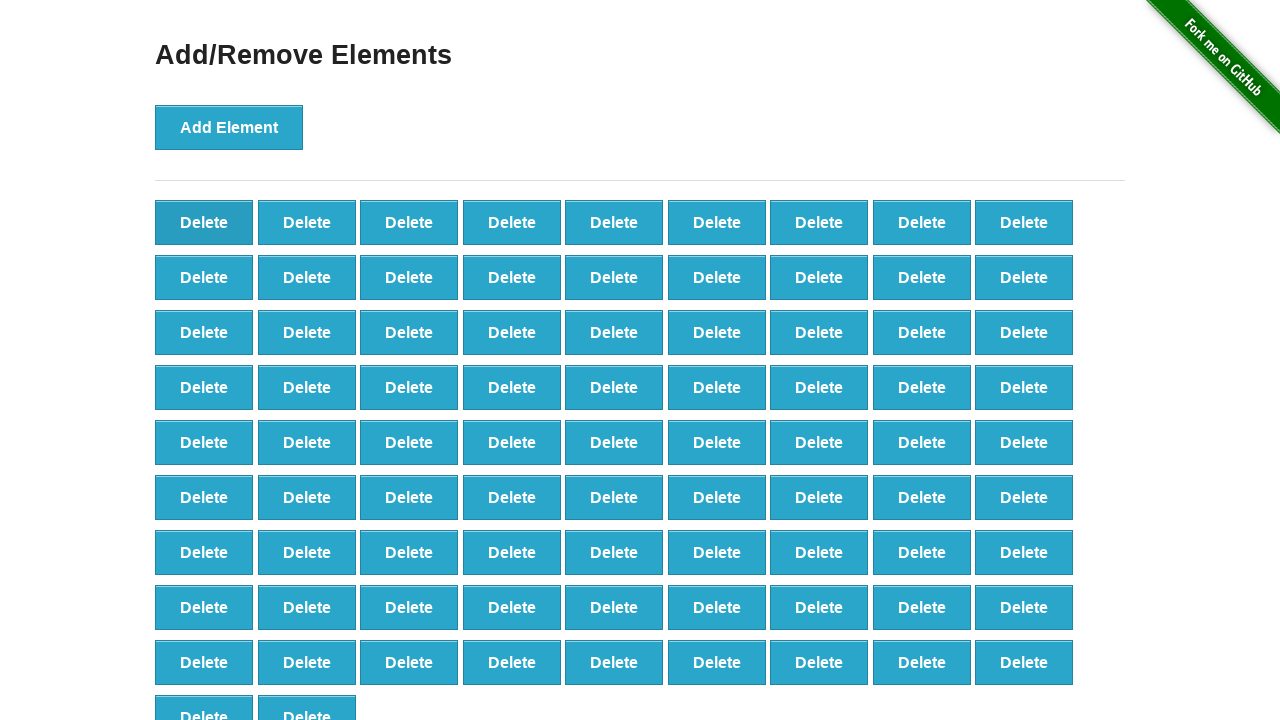

Clicked Delete button (iteration 18/80) at (204, 222) on button.added-manually
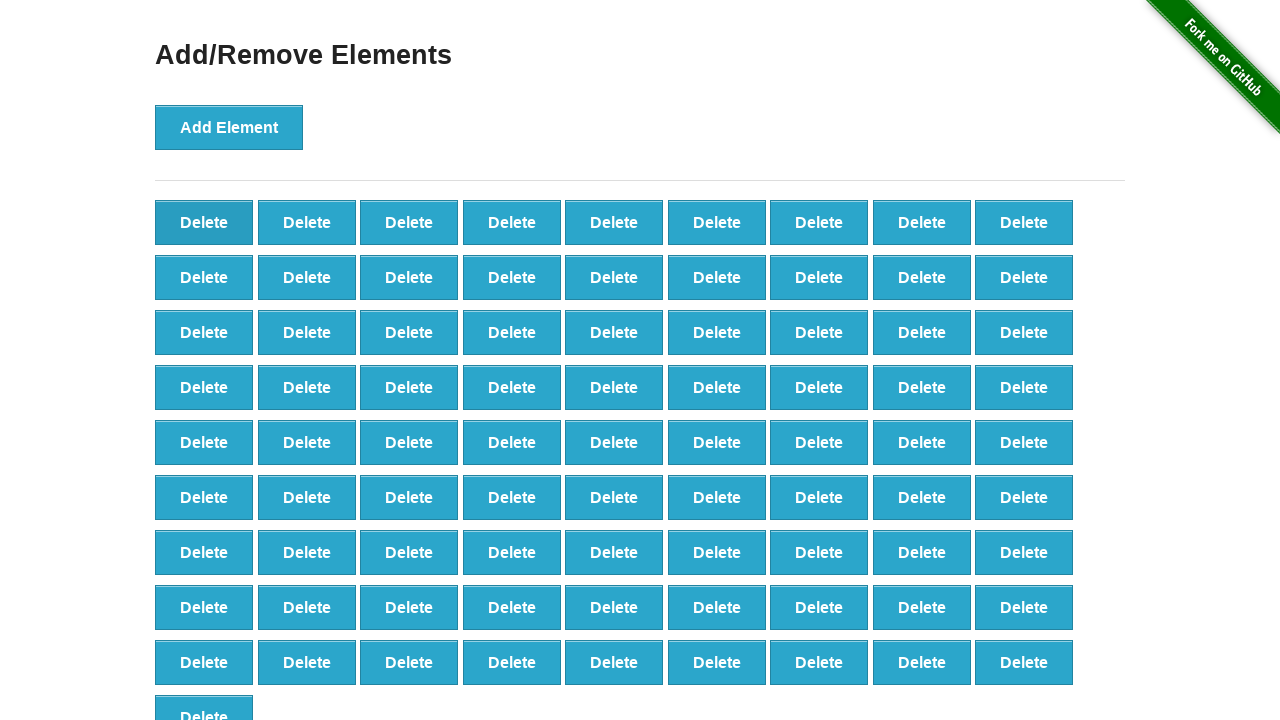

Clicked Delete button (iteration 19/80) at (204, 222) on button.added-manually
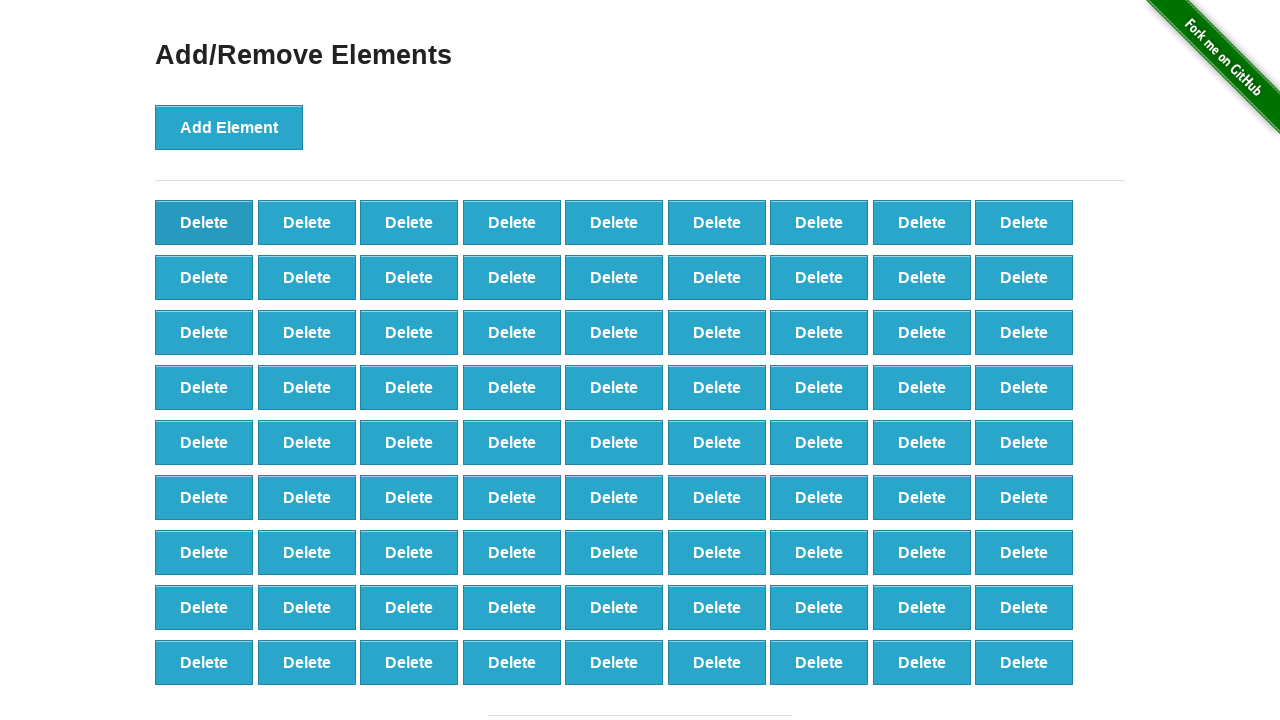

Clicked Delete button (iteration 20/80) at (204, 222) on button.added-manually
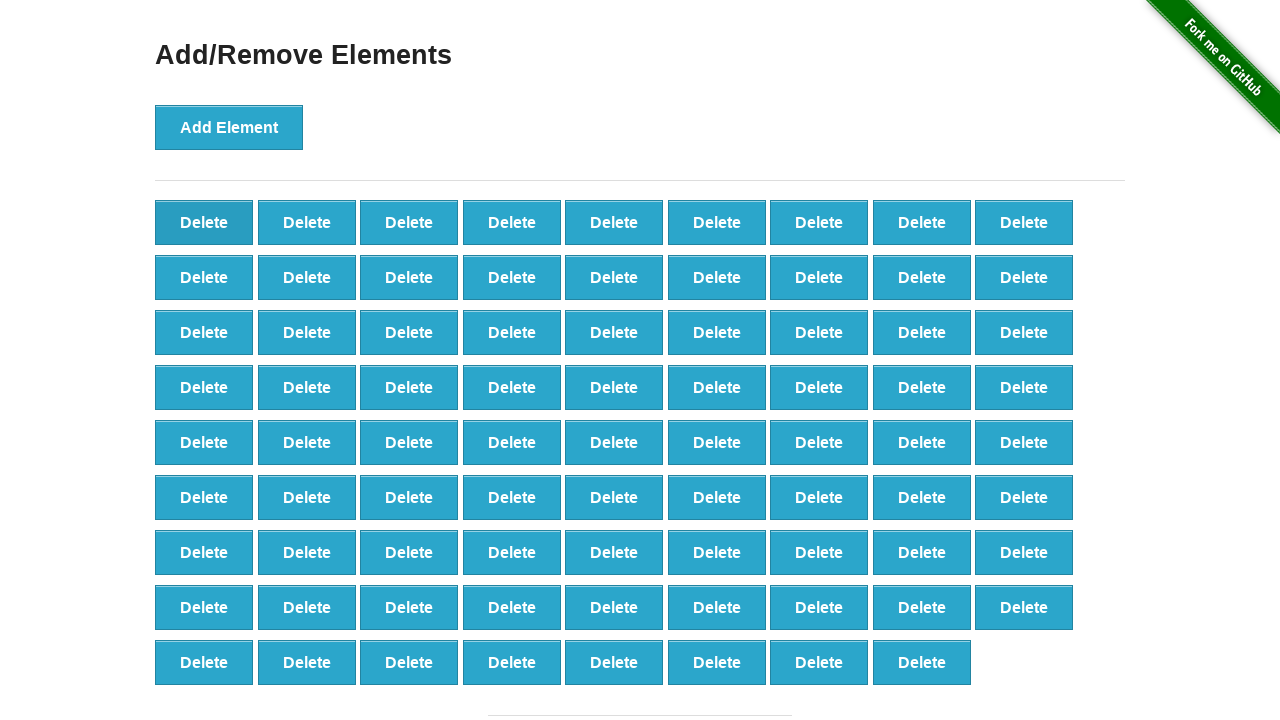

Clicked Delete button (iteration 21/80) at (204, 222) on button.added-manually
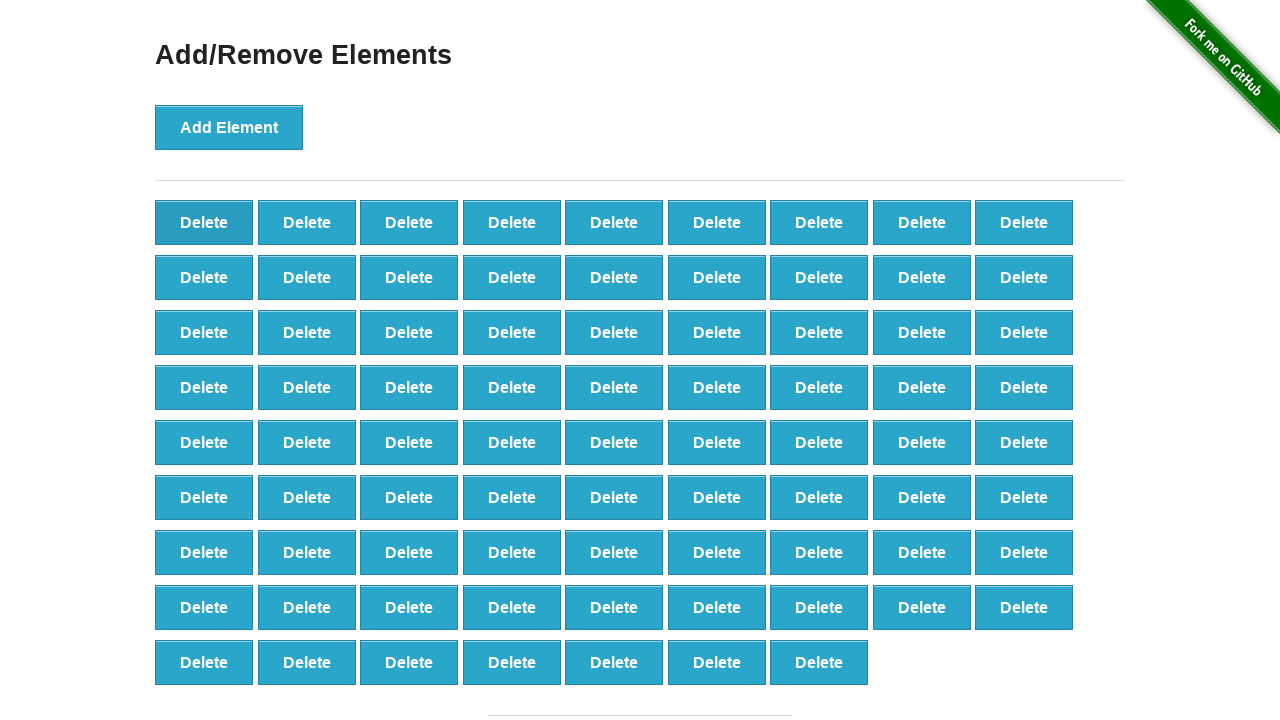

Clicked Delete button (iteration 22/80) at (204, 222) on button.added-manually
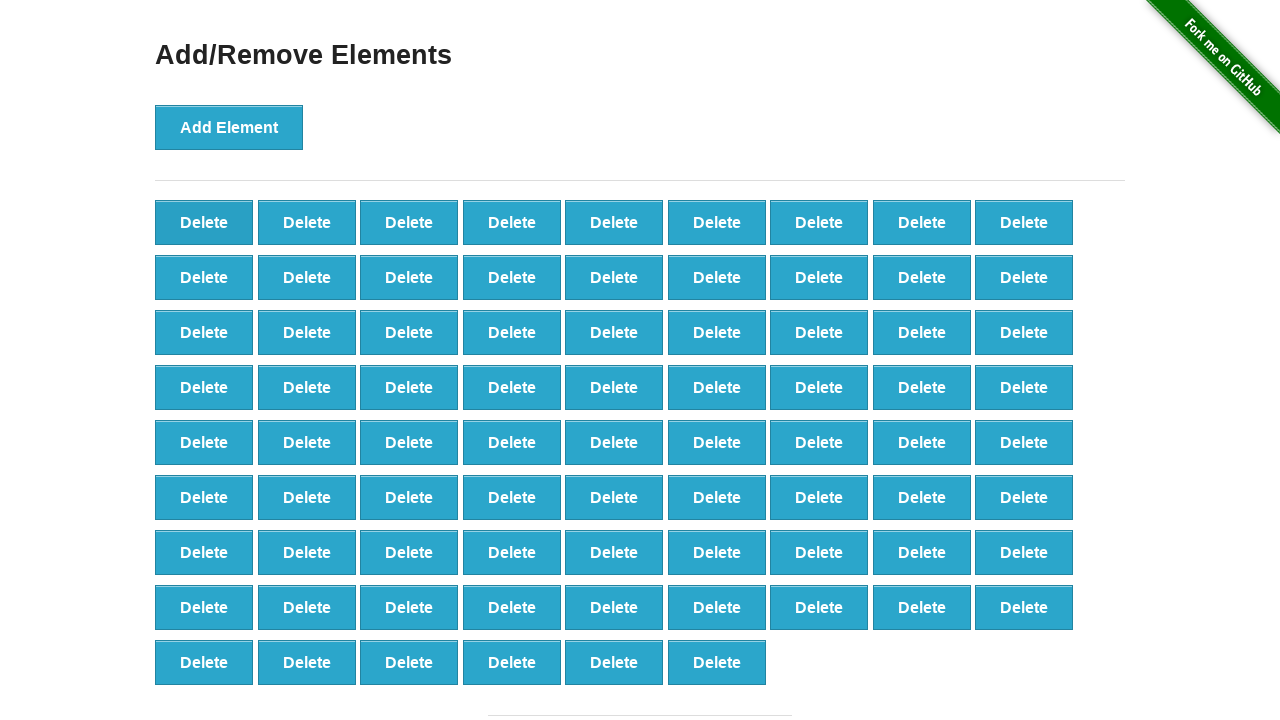

Clicked Delete button (iteration 23/80) at (204, 222) on button.added-manually
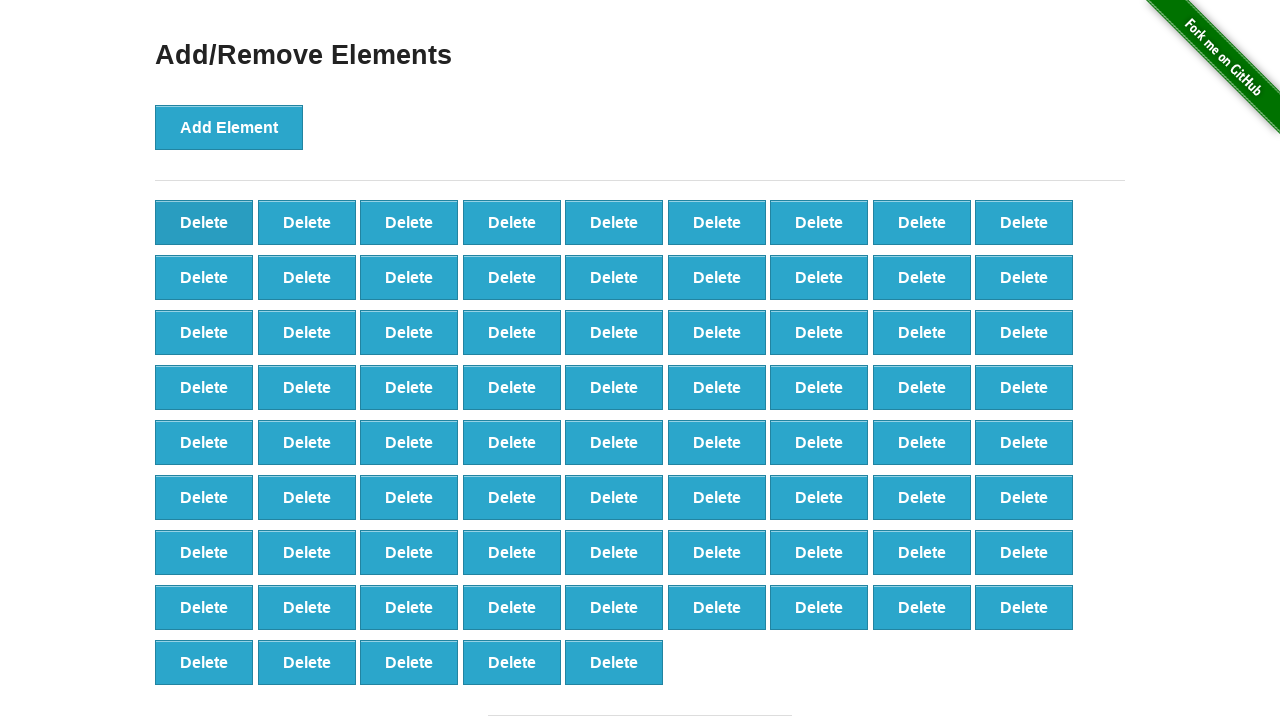

Clicked Delete button (iteration 24/80) at (204, 222) on button.added-manually
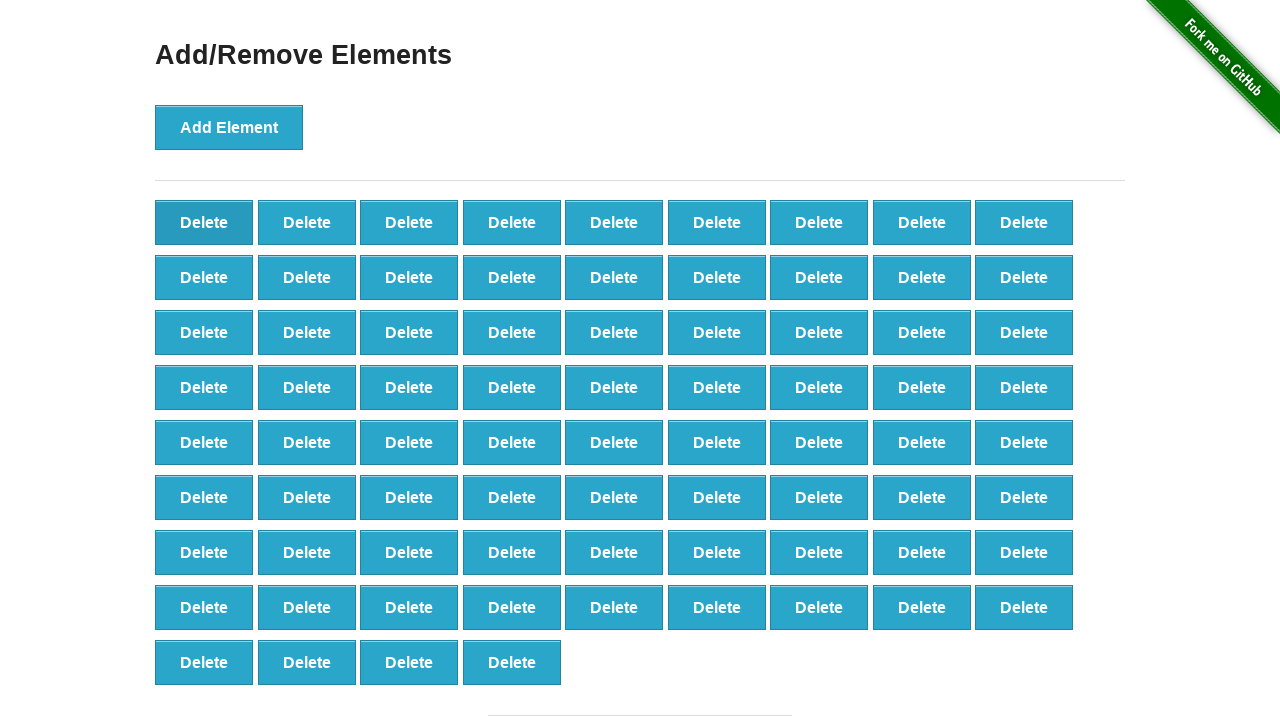

Clicked Delete button (iteration 25/80) at (204, 222) on button.added-manually
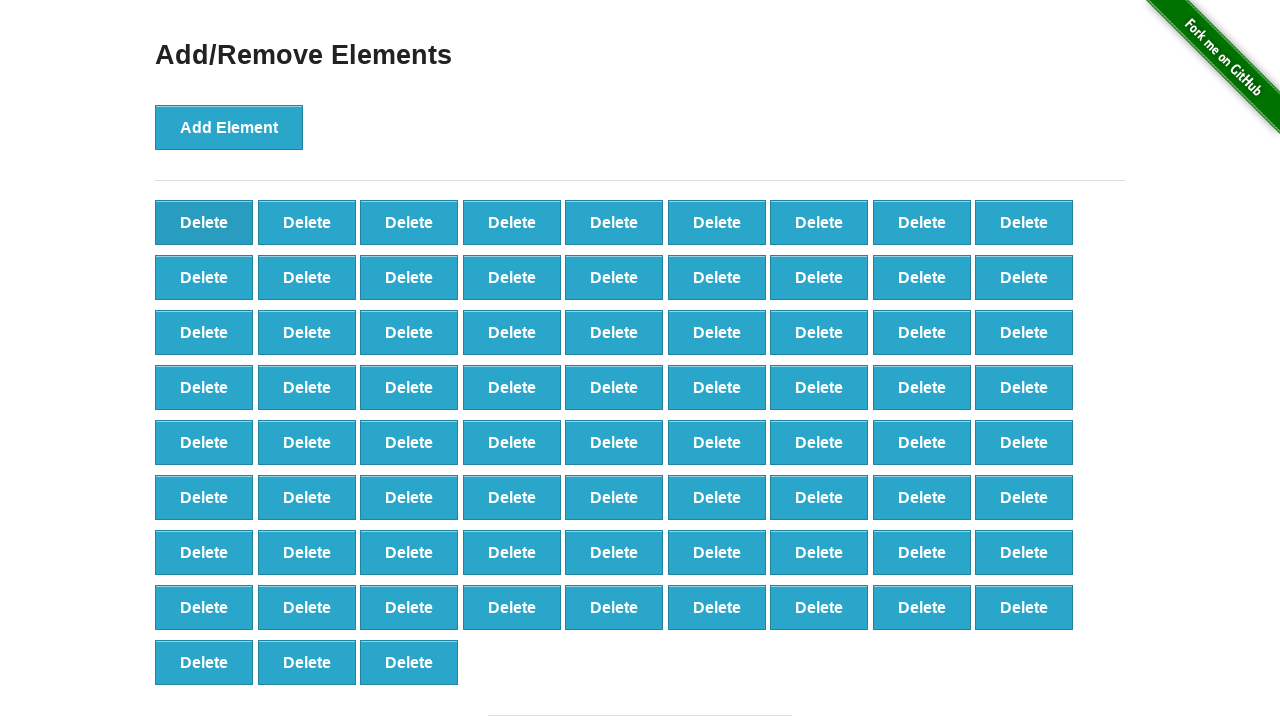

Clicked Delete button (iteration 26/80) at (204, 222) on button.added-manually
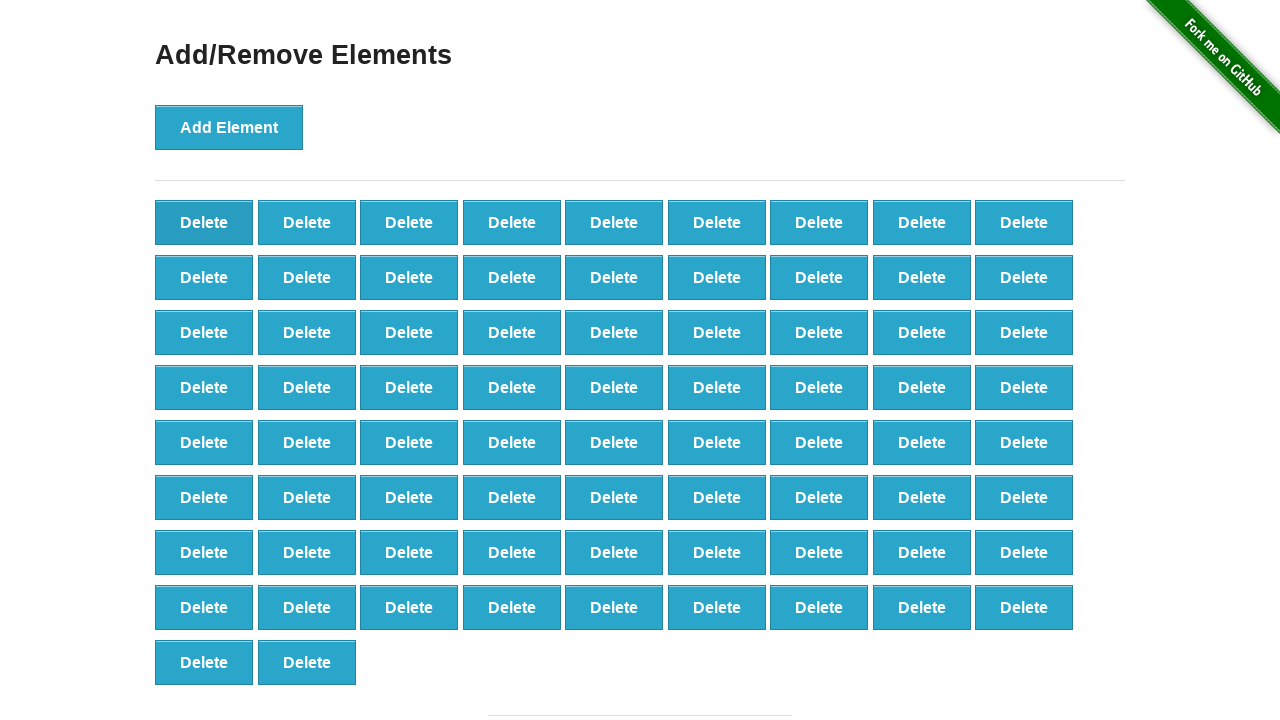

Clicked Delete button (iteration 27/80) at (204, 222) on button.added-manually
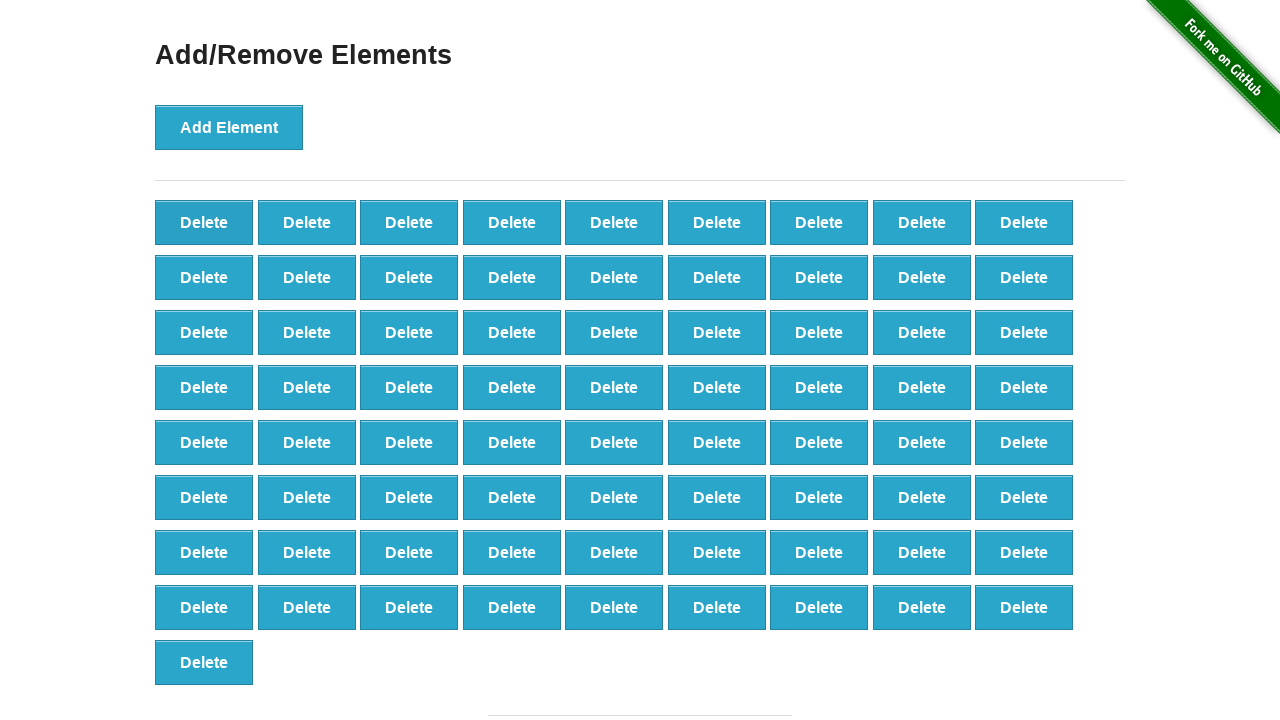

Clicked Delete button (iteration 28/80) at (204, 222) on button.added-manually
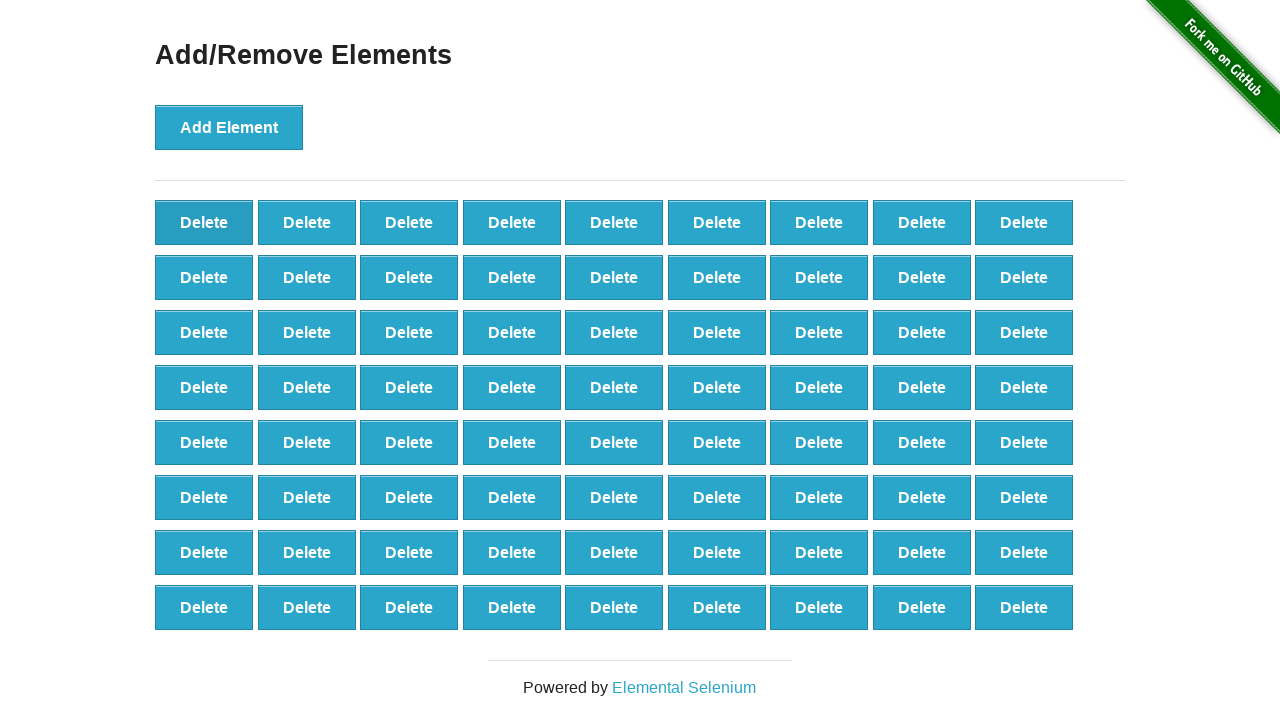

Clicked Delete button (iteration 29/80) at (204, 222) on button.added-manually
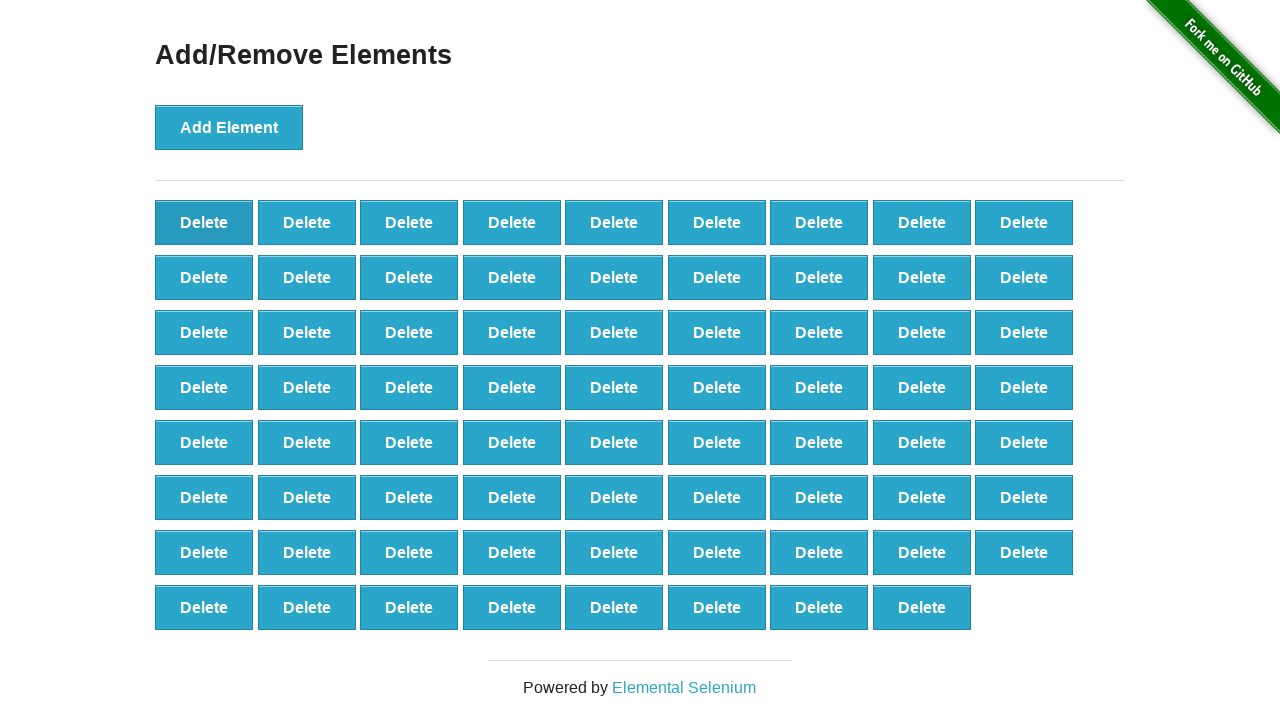

Clicked Delete button (iteration 30/80) at (204, 222) on button.added-manually
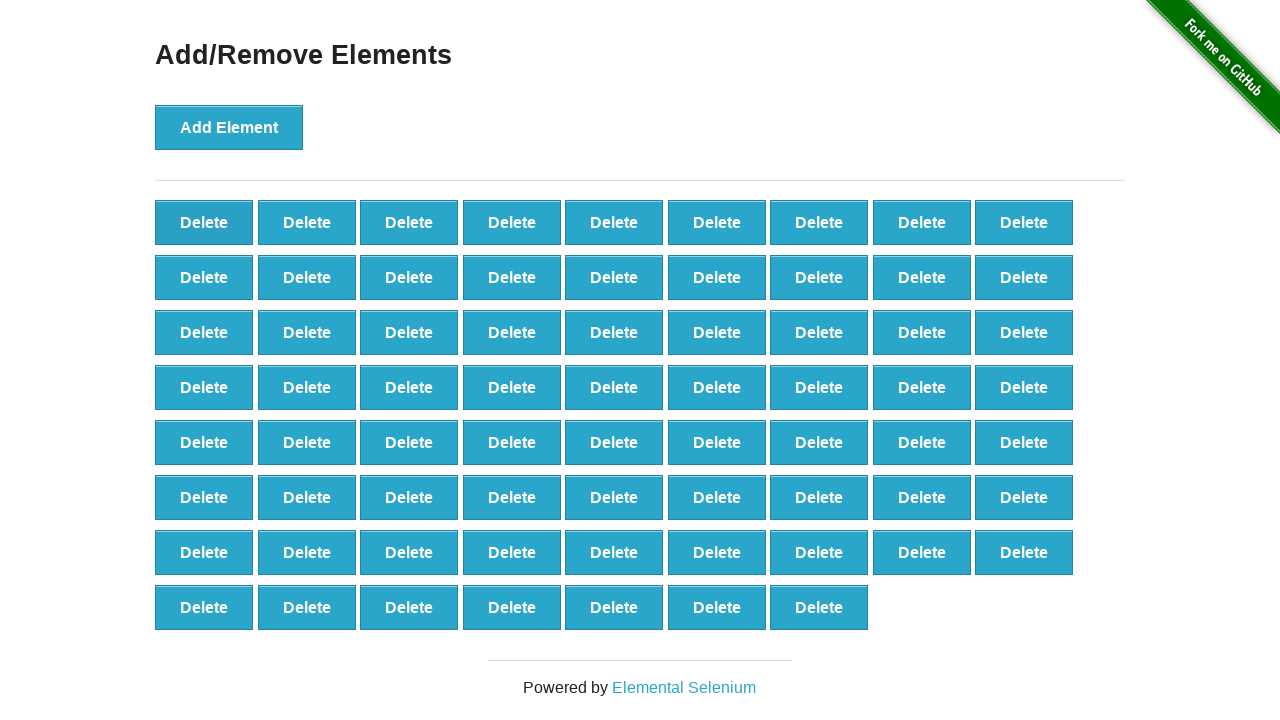

Clicked Delete button (iteration 31/80) at (204, 222) on button.added-manually
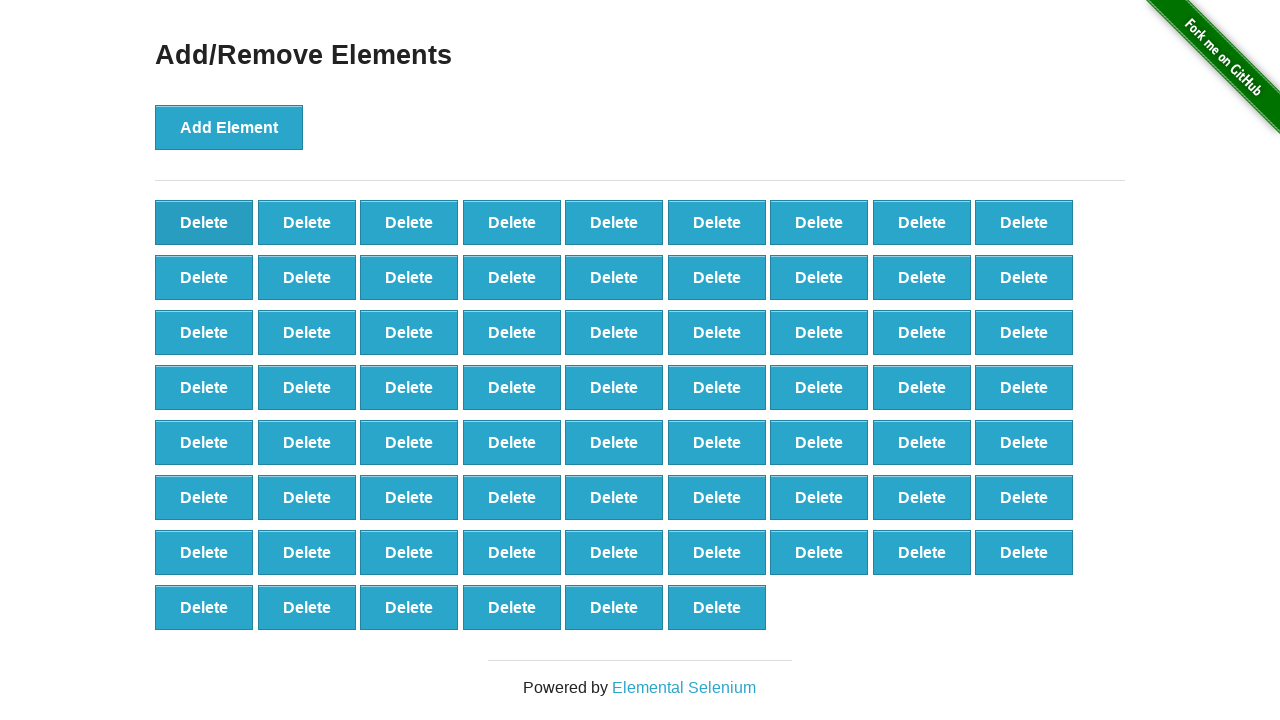

Clicked Delete button (iteration 32/80) at (204, 222) on button.added-manually
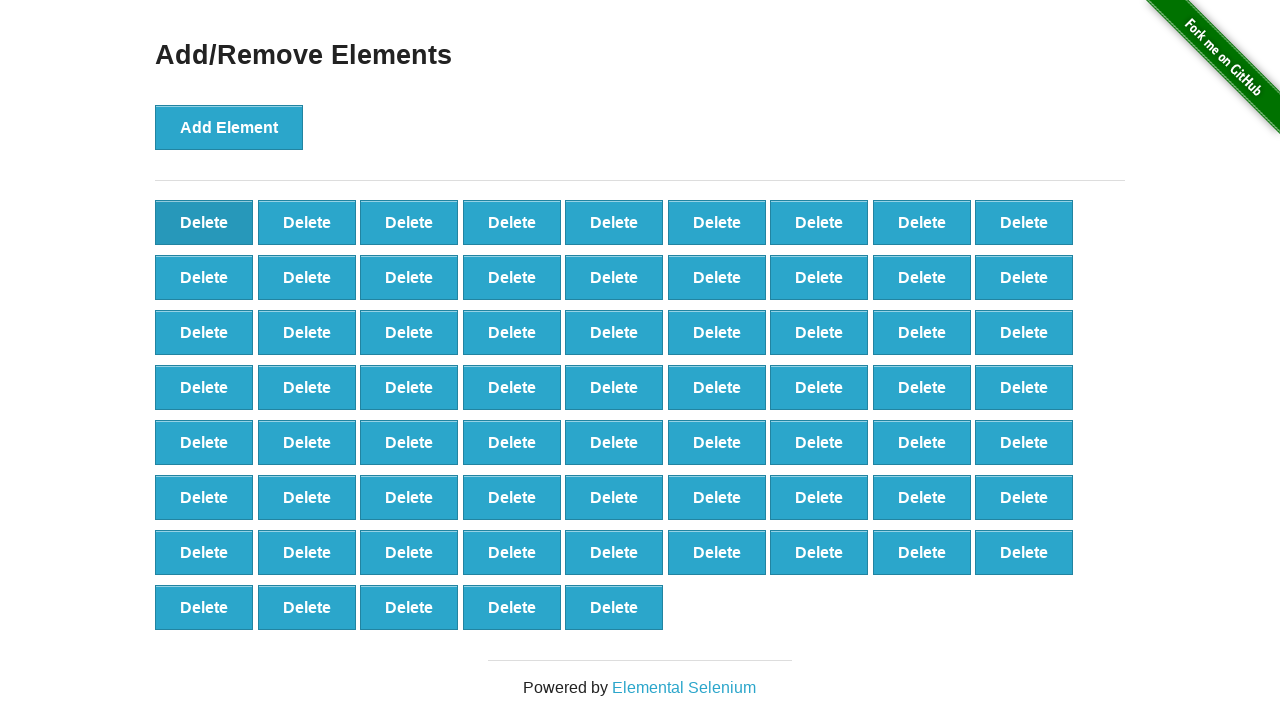

Clicked Delete button (iteration 33/80) at (204, 222) on button.added-manually
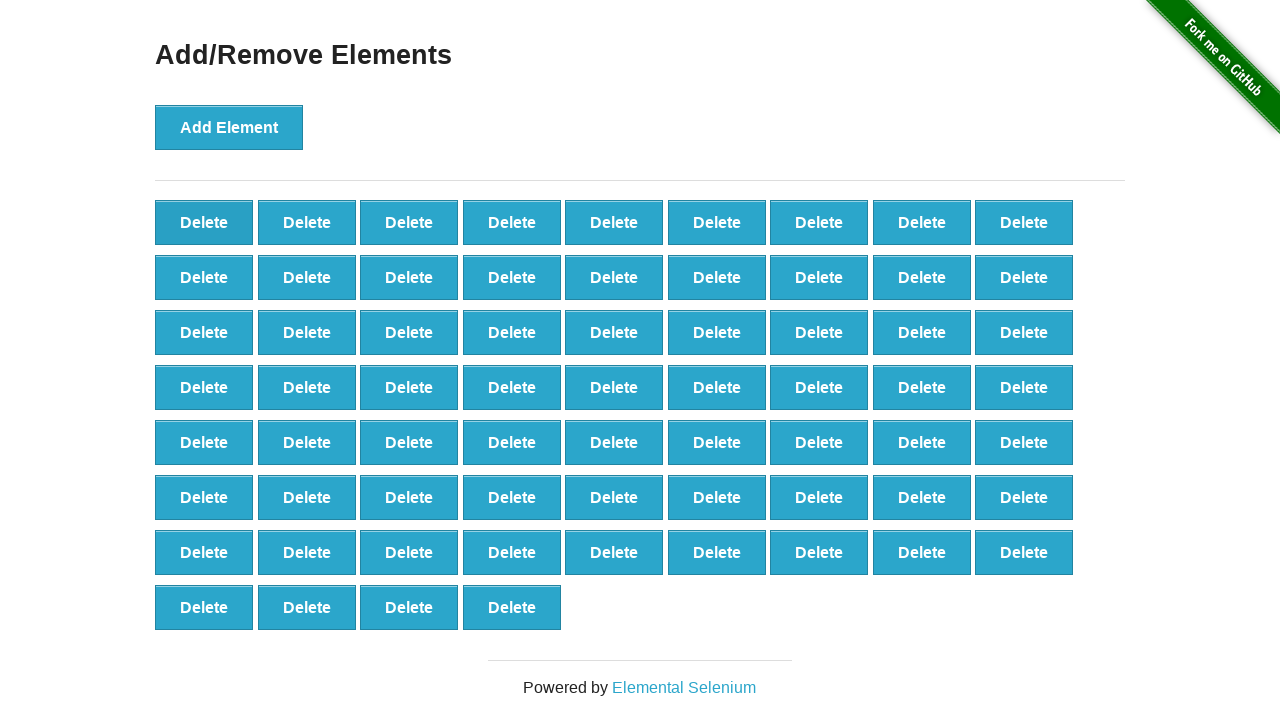

Clicked Delete button (iteration 34/80) at (204, 222) on button.added-manually
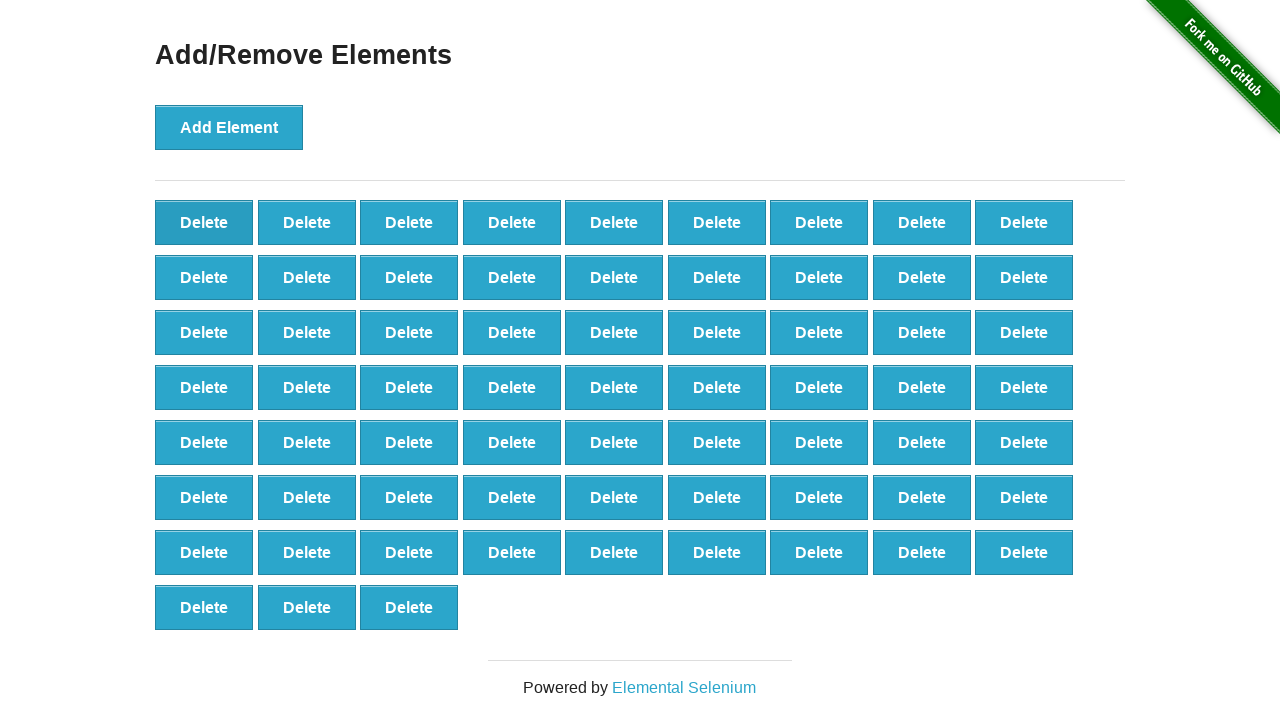

Clicked Delete button (iteration 35/80) at (204, 222) on button.added-manually
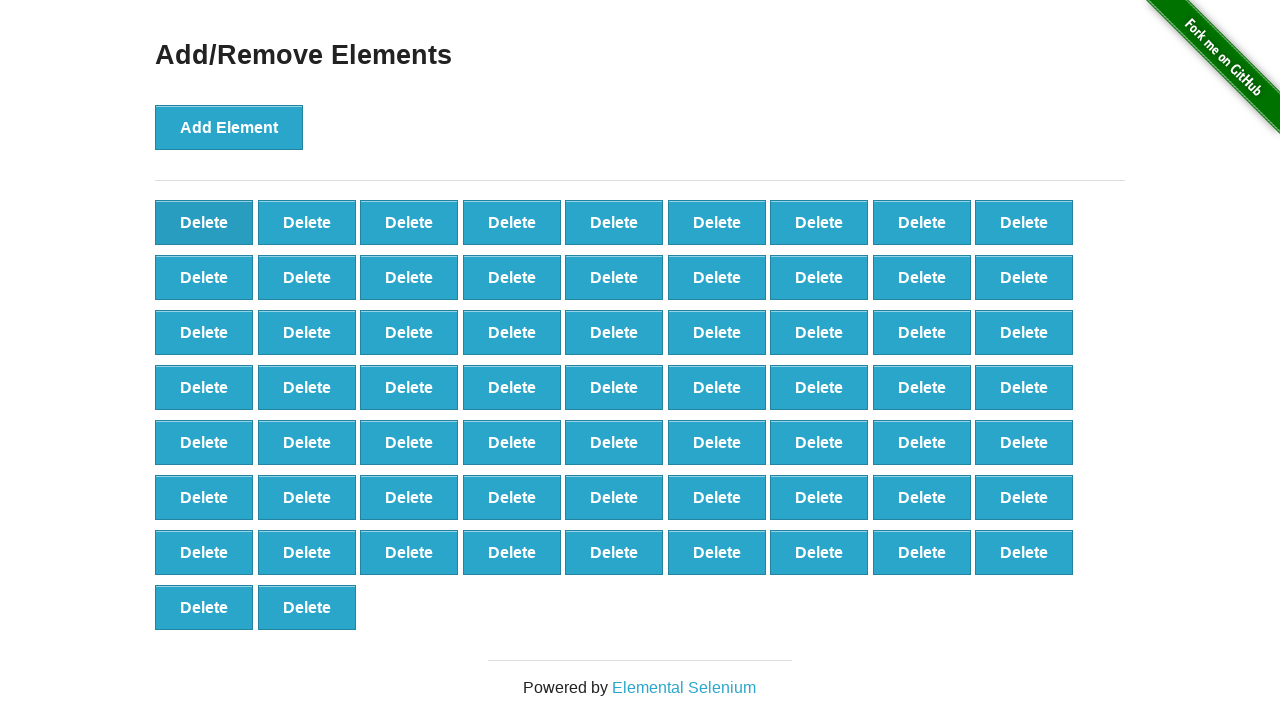

Clicked Delete button (iteration 36/80) at (204, 222) on button.added-manually
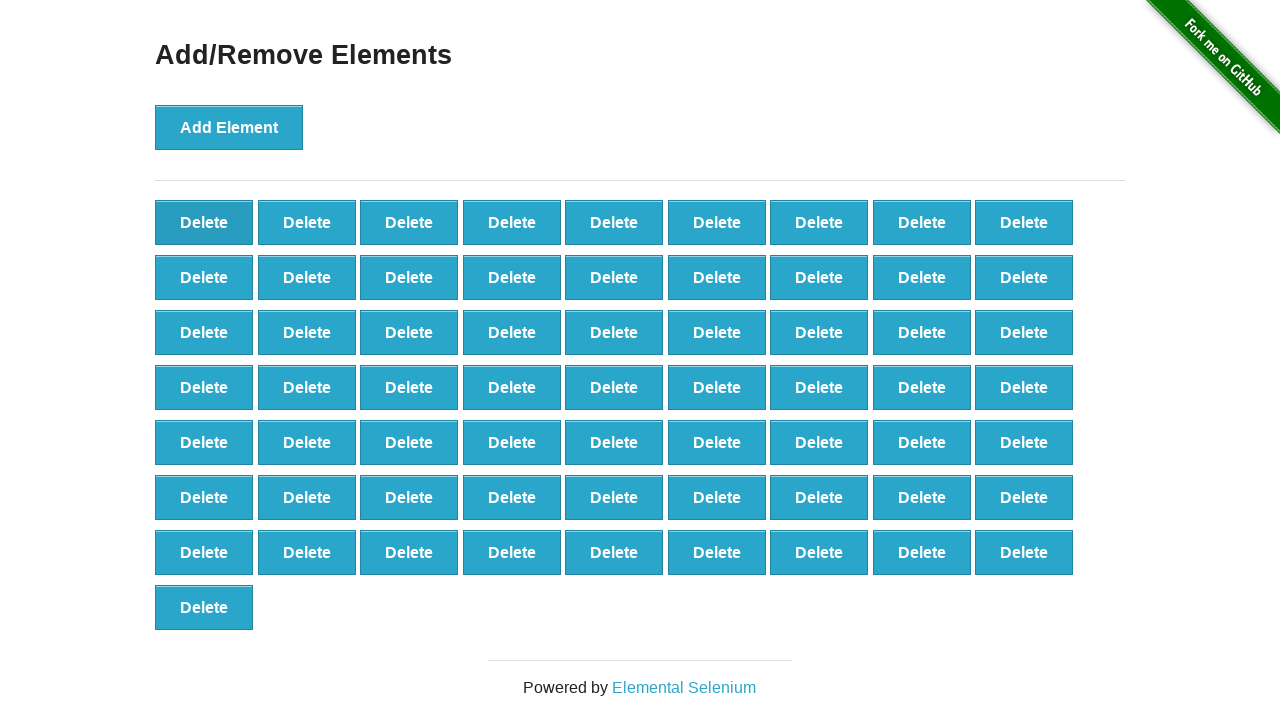

Clicked Delete button (iteration 37/80) at (204, 222) on button.added-manually
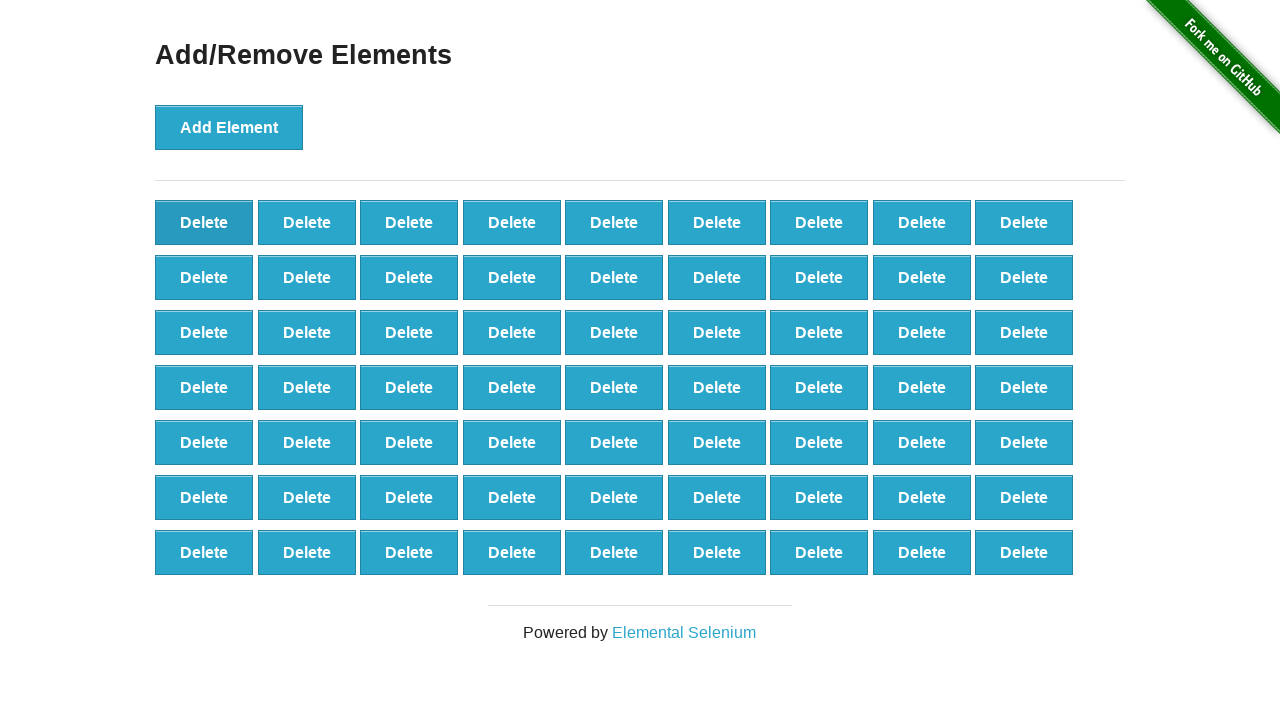

Clicked Delete button (iteration 38/80) at (204, 222) on button.added-manually
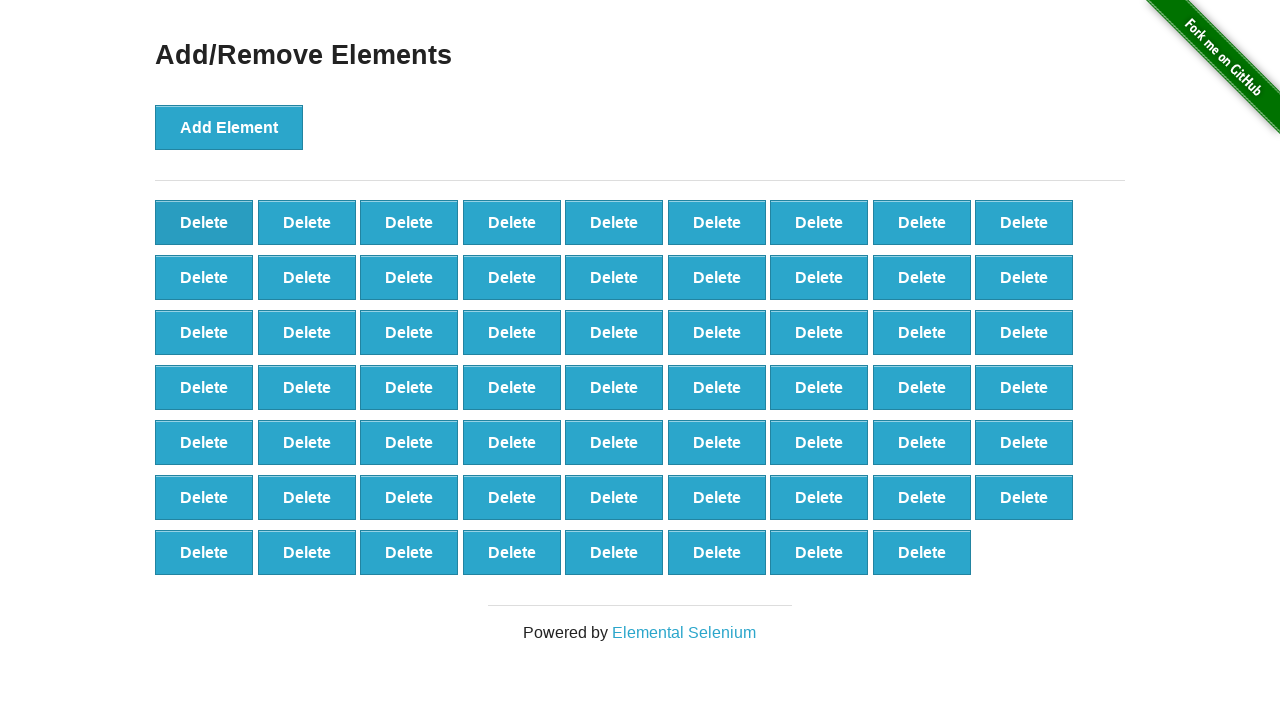

Clicked Delete button (iteration 39/80) at (204, 222) on button.added-manually
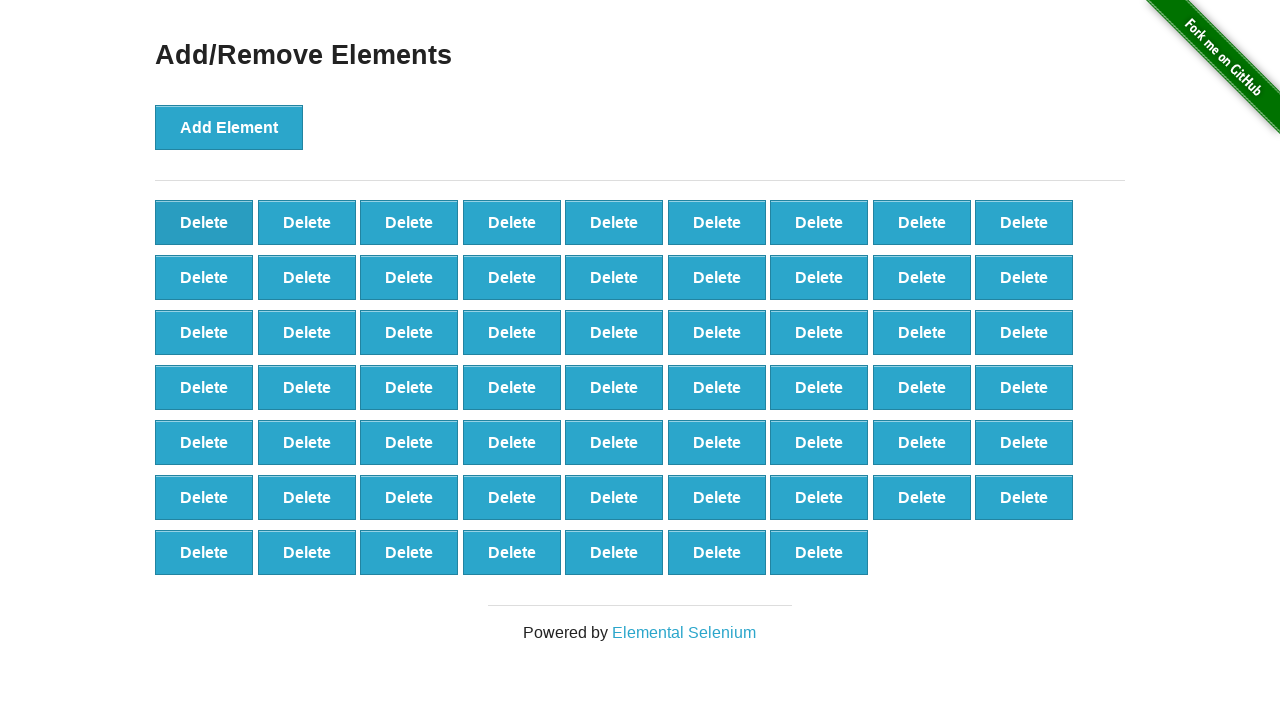

Clicked Delete button (iteration 40/80) at (204, 222) on button.added-manually
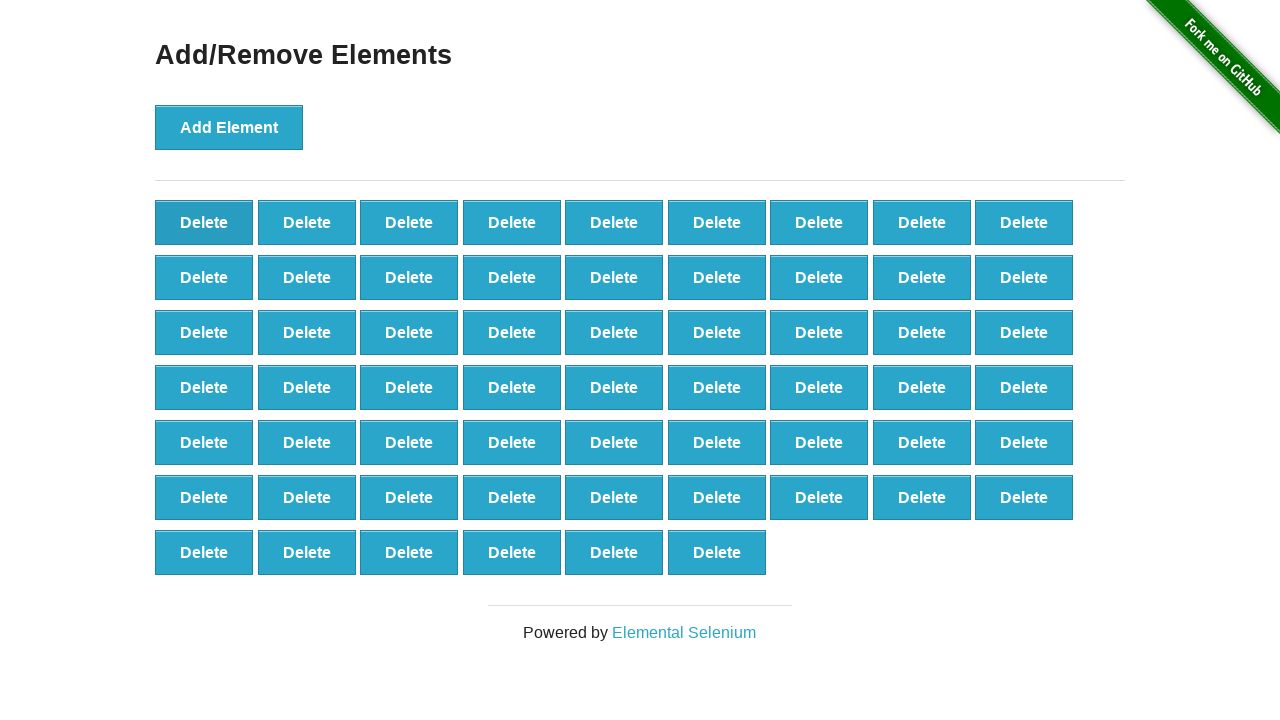

Clicked Delete button (iteration 41/80) at (204, 222) on button.added-manually
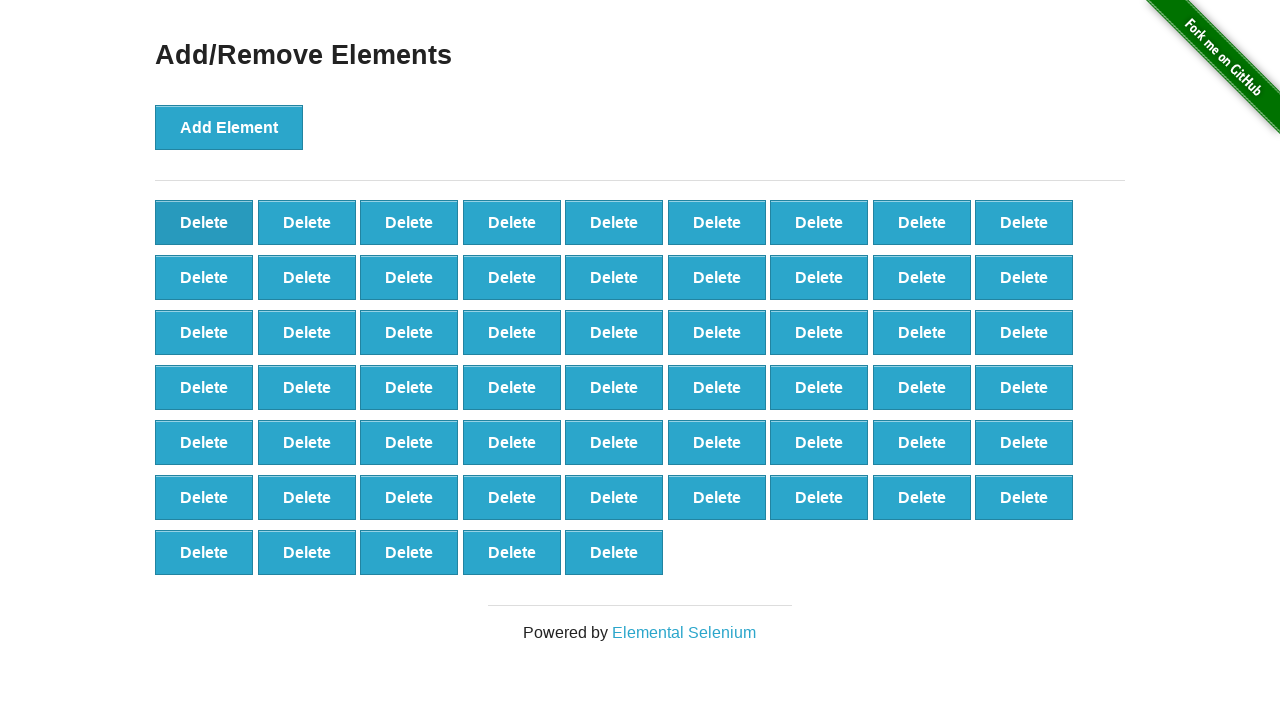

Clicked Delete button (iteration 42/80) at (204, 222) on button.added-manually
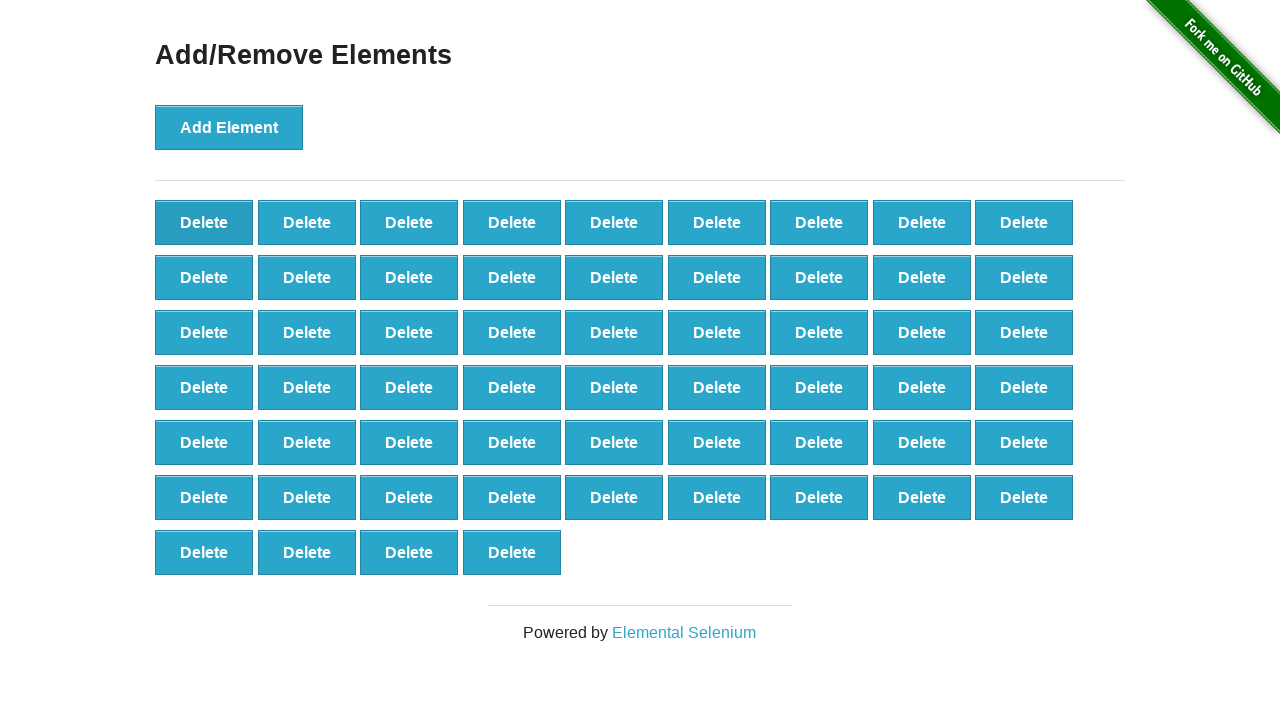

Clicked Delete button (iteration 43/80) at (204, 222) on button.added-manually
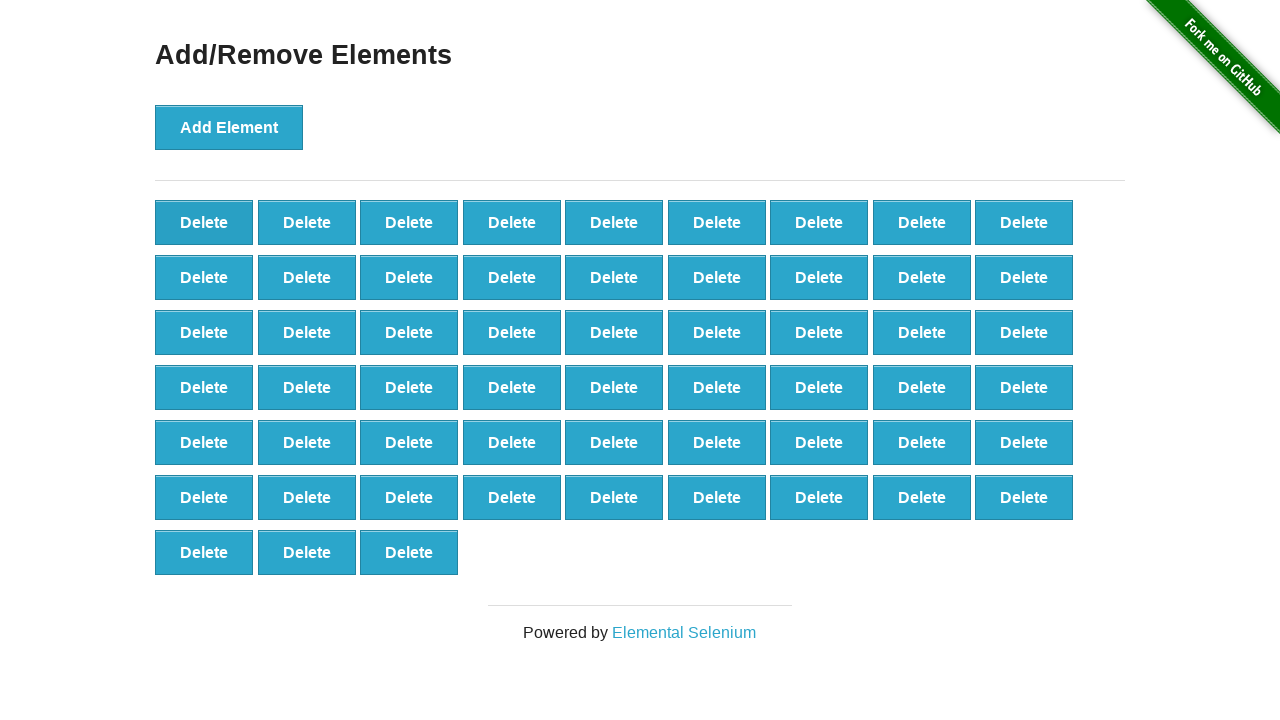

Clicked Delete button (iteration 44/80) at (204, 222) on button.added-manually
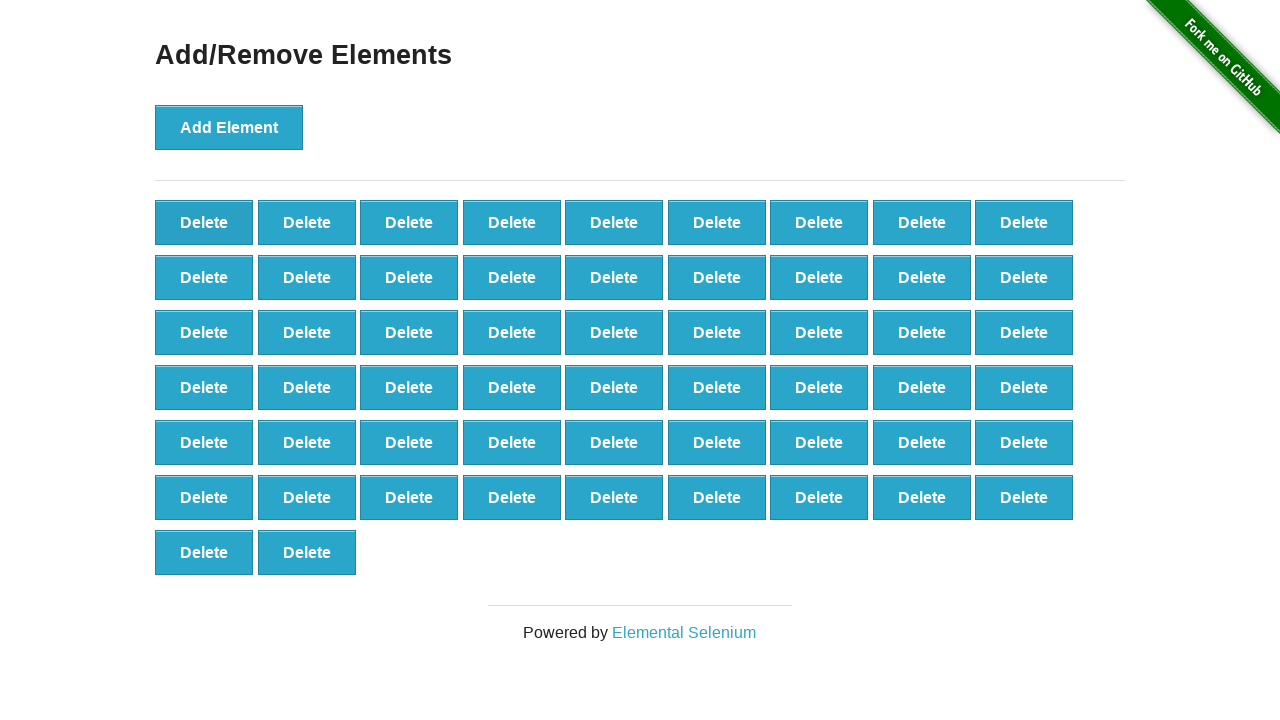

Clicked Delete button (iteration 45/80) at (204, 222) on button.added-manually
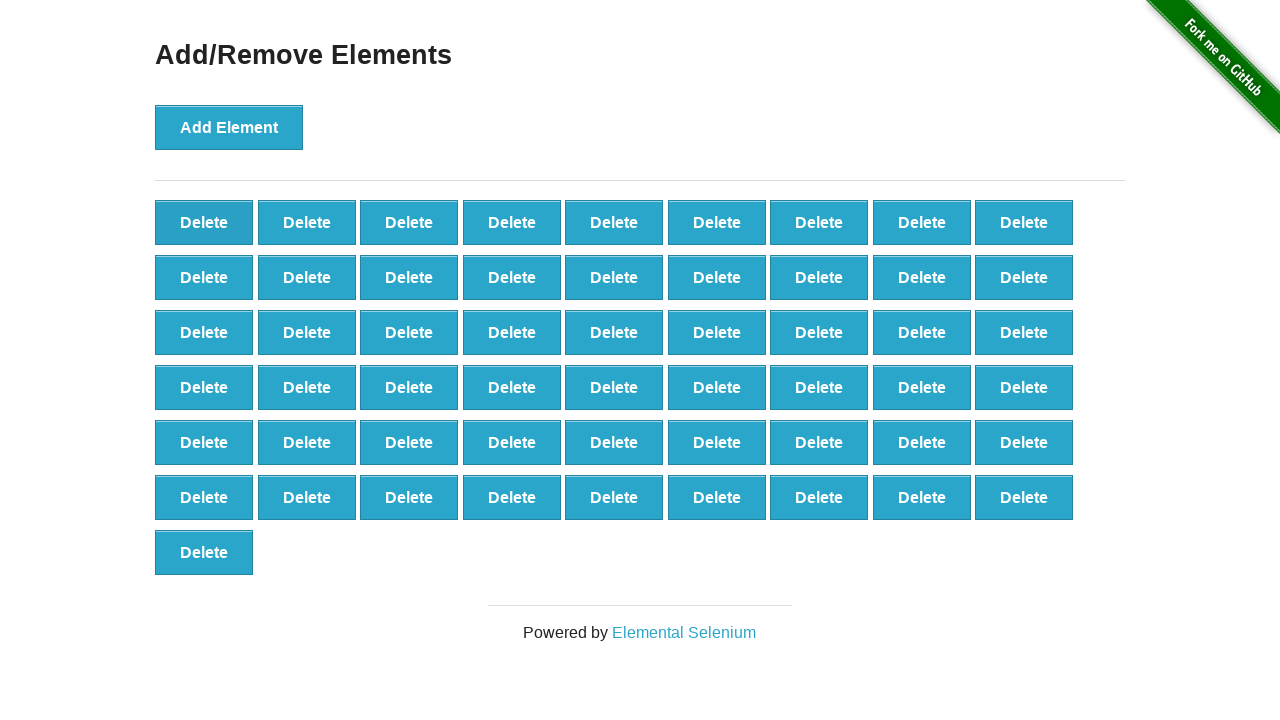

Clicked Delete button (iteration 46/80) at (204, 222) on button.added-manually
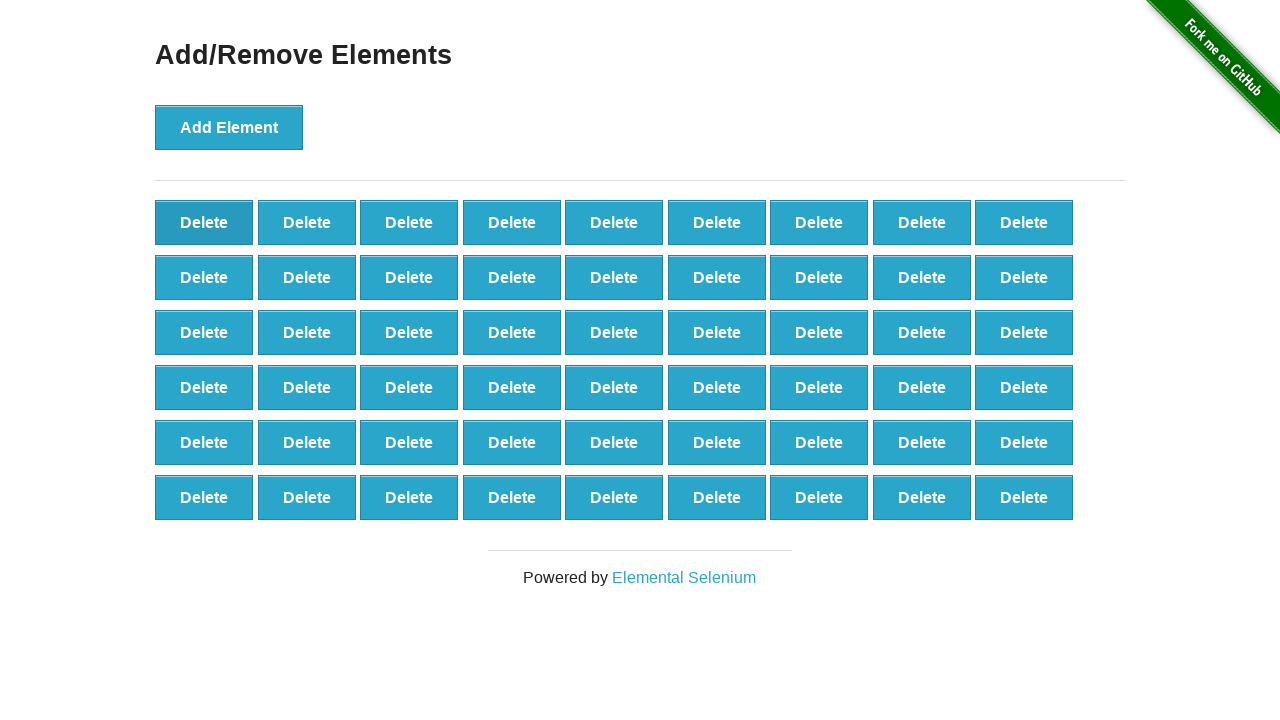

Clicked Delete button (iteration 47/80) at (204, 222) on button.added-manually
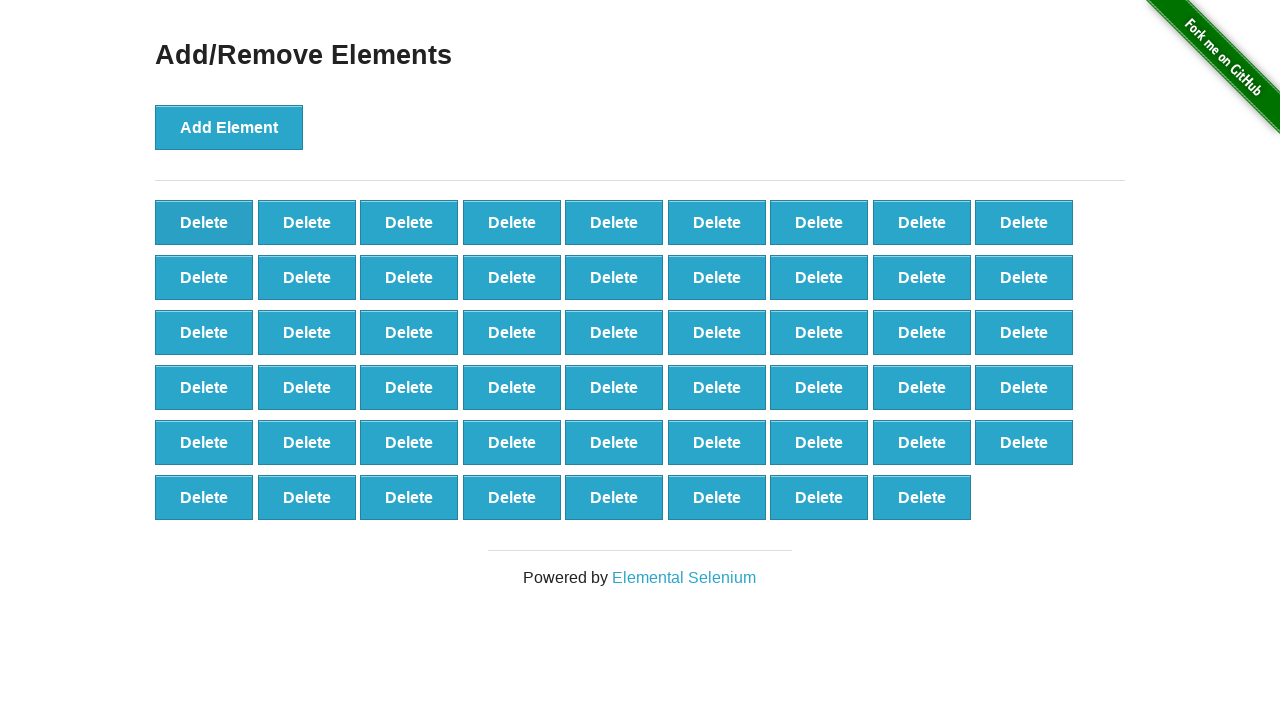

Clicked Delete button (iteration 48/80) at (204, 222) on button.added-manually
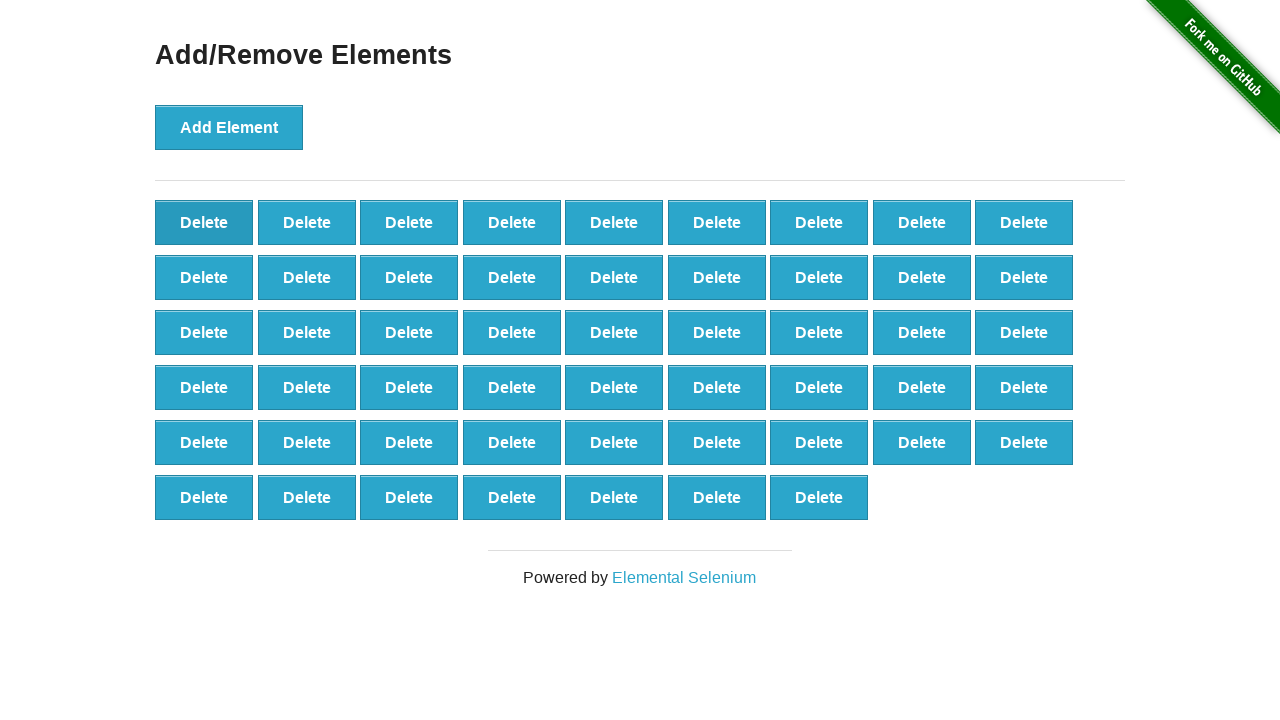

Clicked Delete button (iteration 49/80) at (204, 222) on button.added-manually
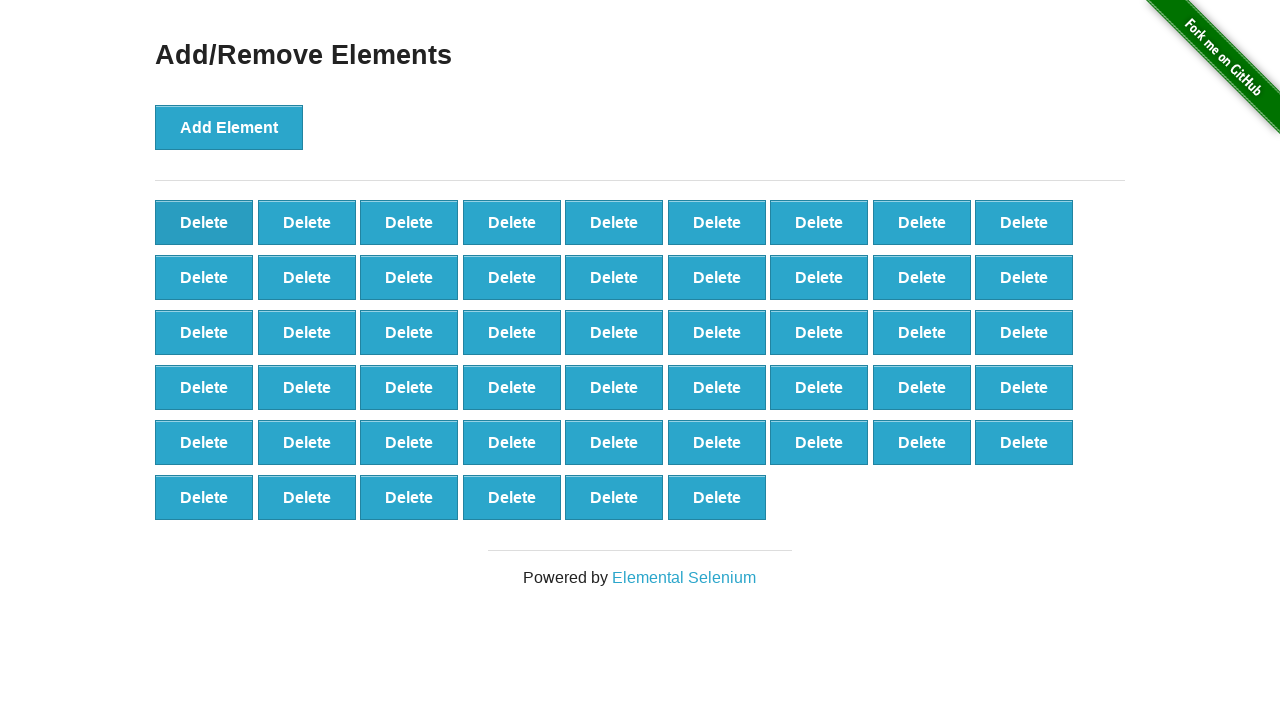

Clicked Delete button (iteration 50/80) at (204, 222) on button.added-manually
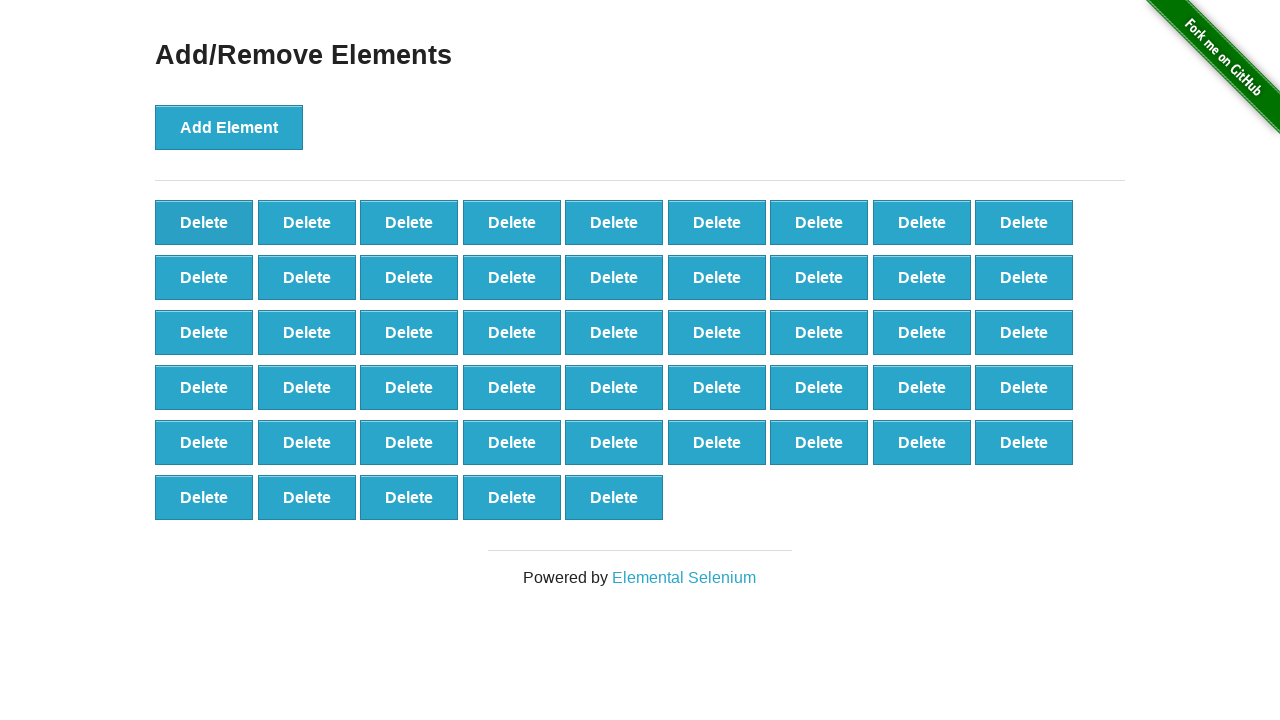

Clicked Delete button (iteration 51/80) at (204, 222) on button.added-manually
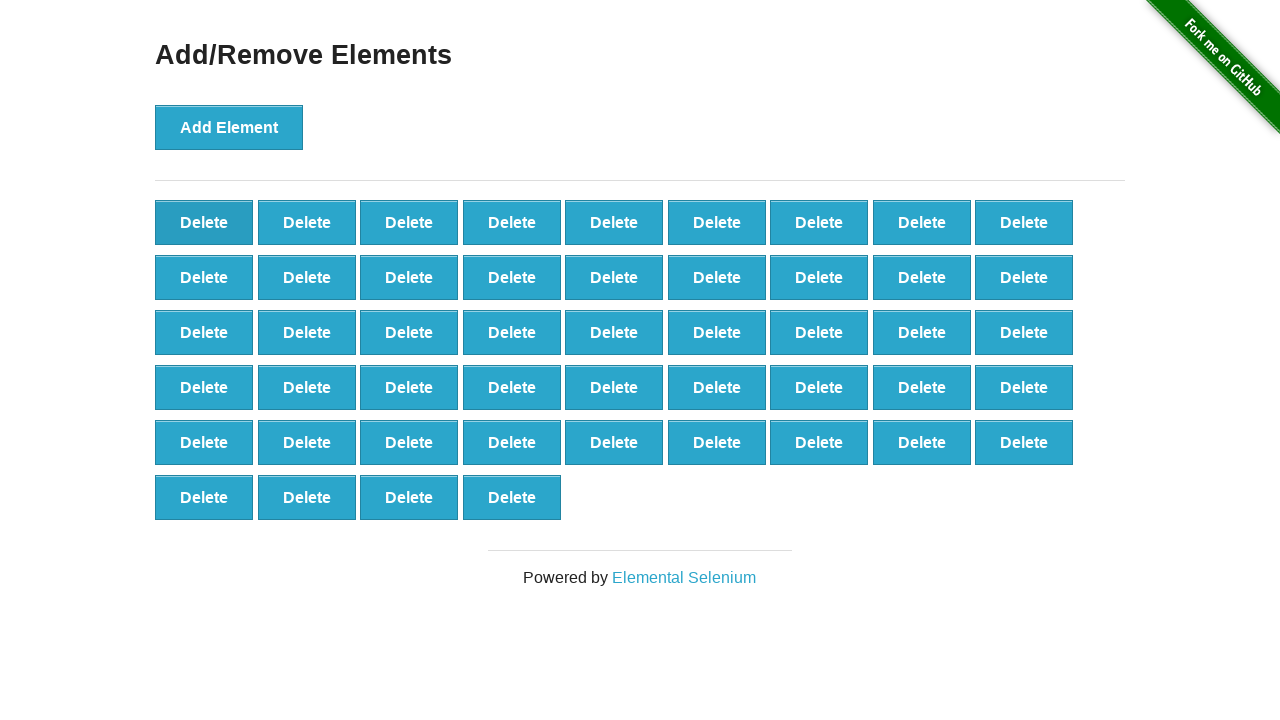

Clicked Delete button (iteration 52/80) at (204, 222) on button.added-manually
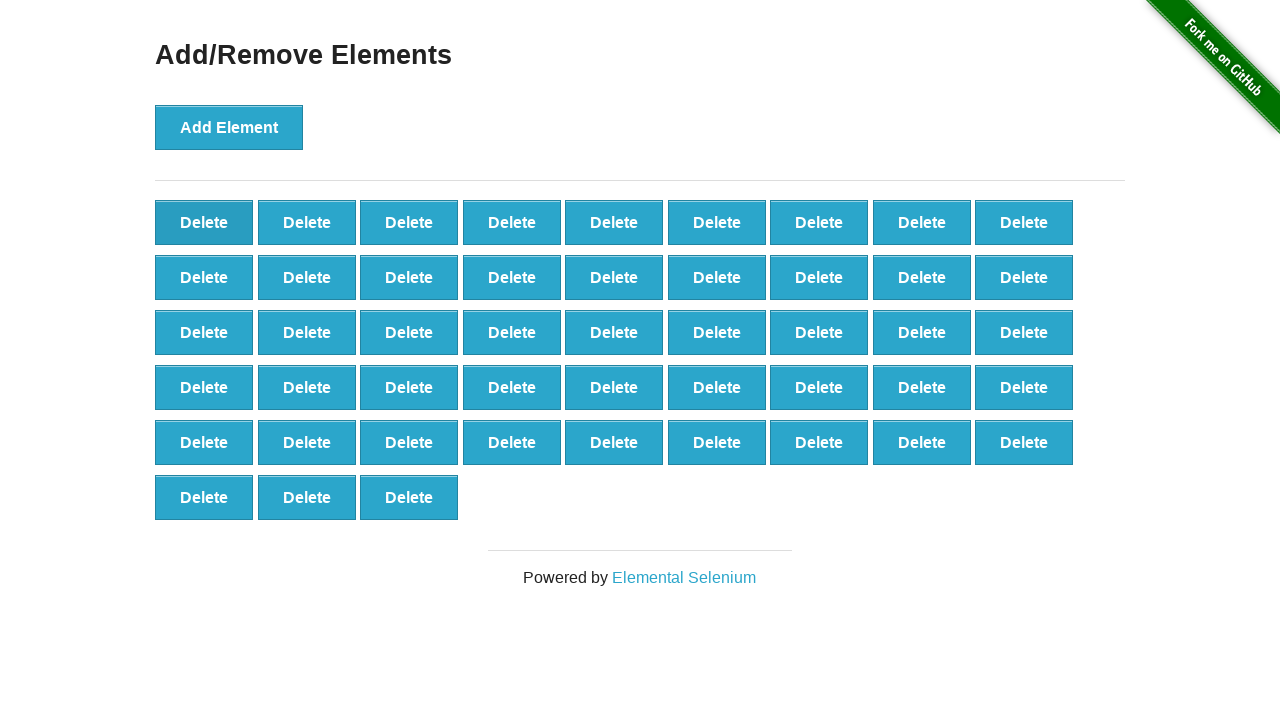

Clicked Delete button (iteration 53/80) at (204, 222) on button.added-manually
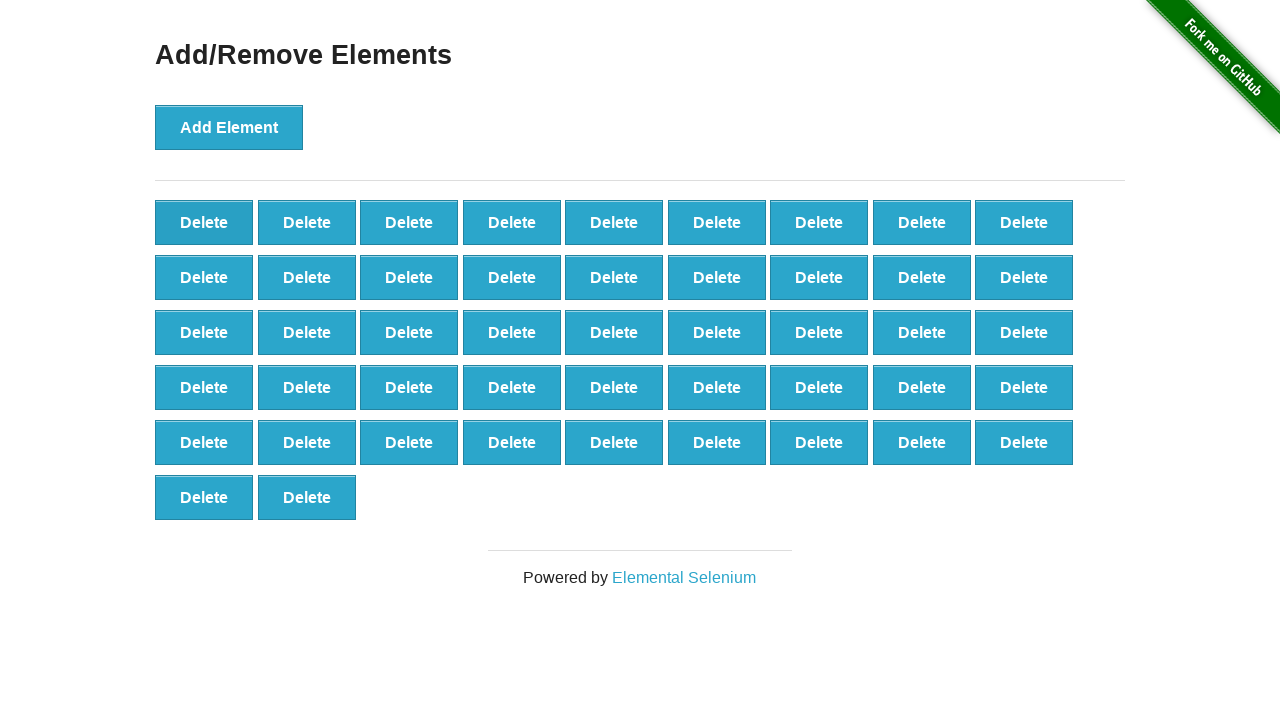

Clicked Delete button (iteration 54/80) at (204, 222) on button.added-manually
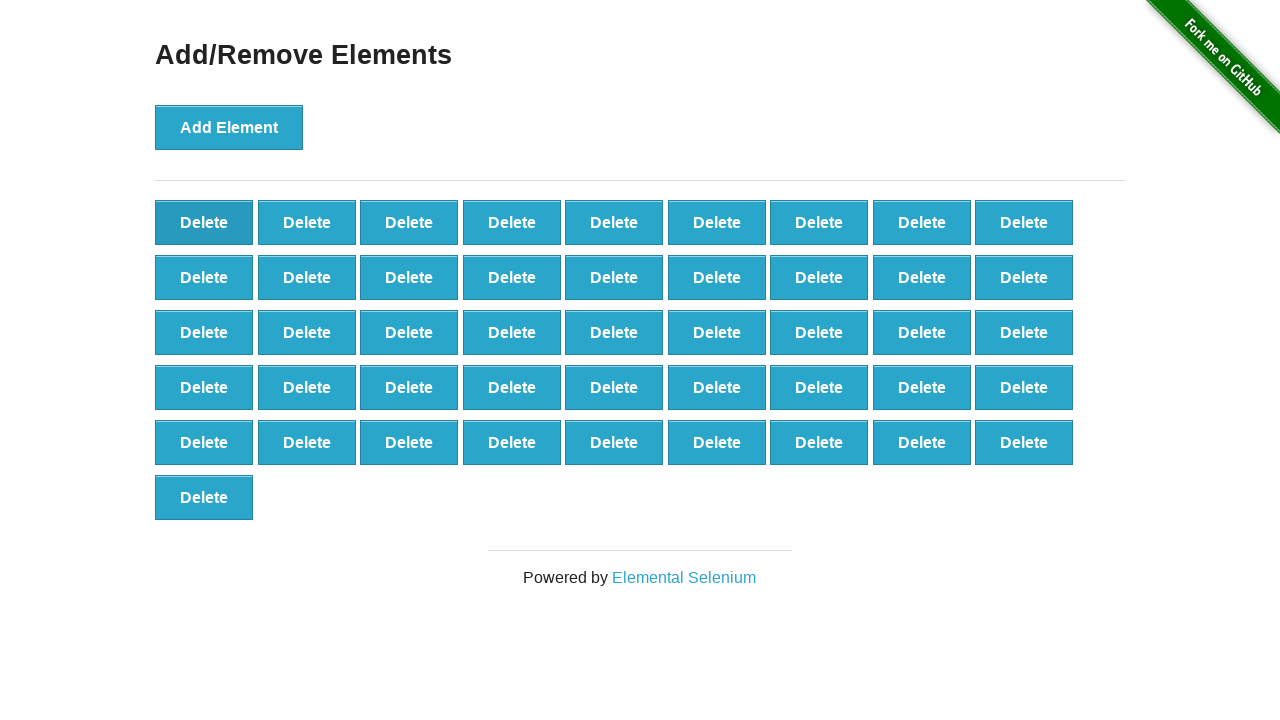

Clicked Delete button (iteration 55/80) at (204, 222) on button.added-manually
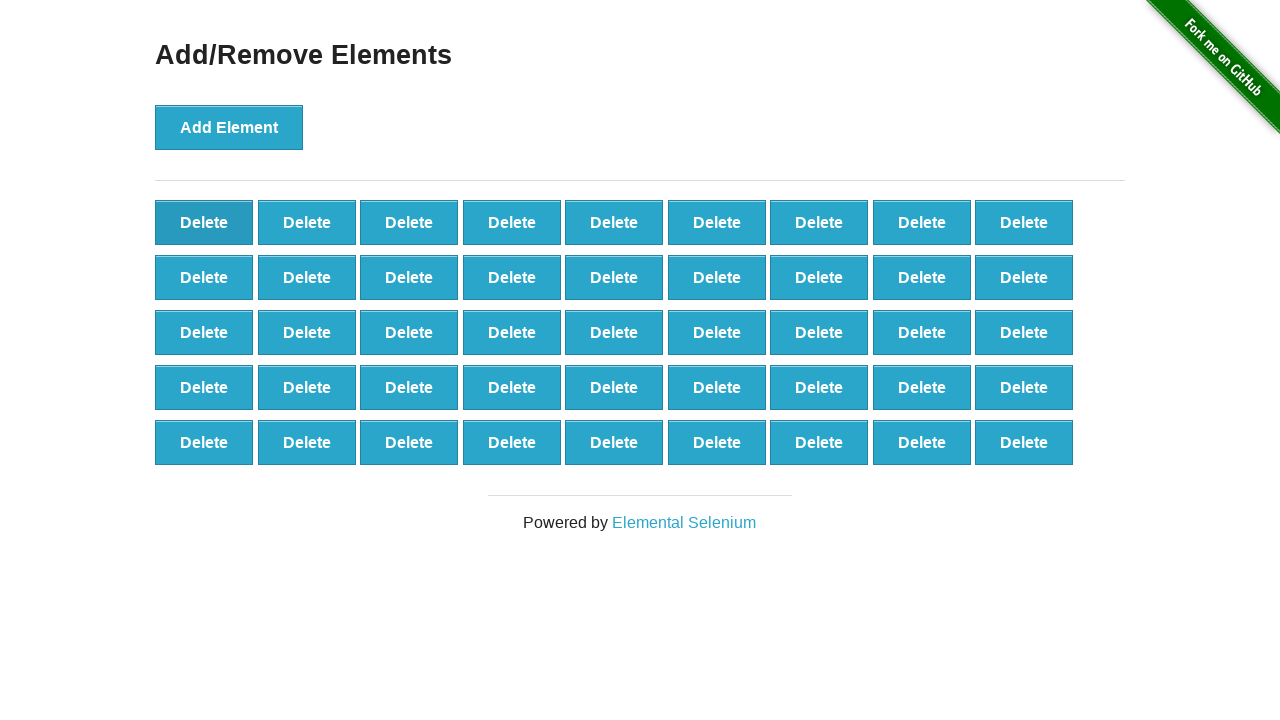

Clicked Delete button (iteration 56/80) at (204, 222) on button.added-manually
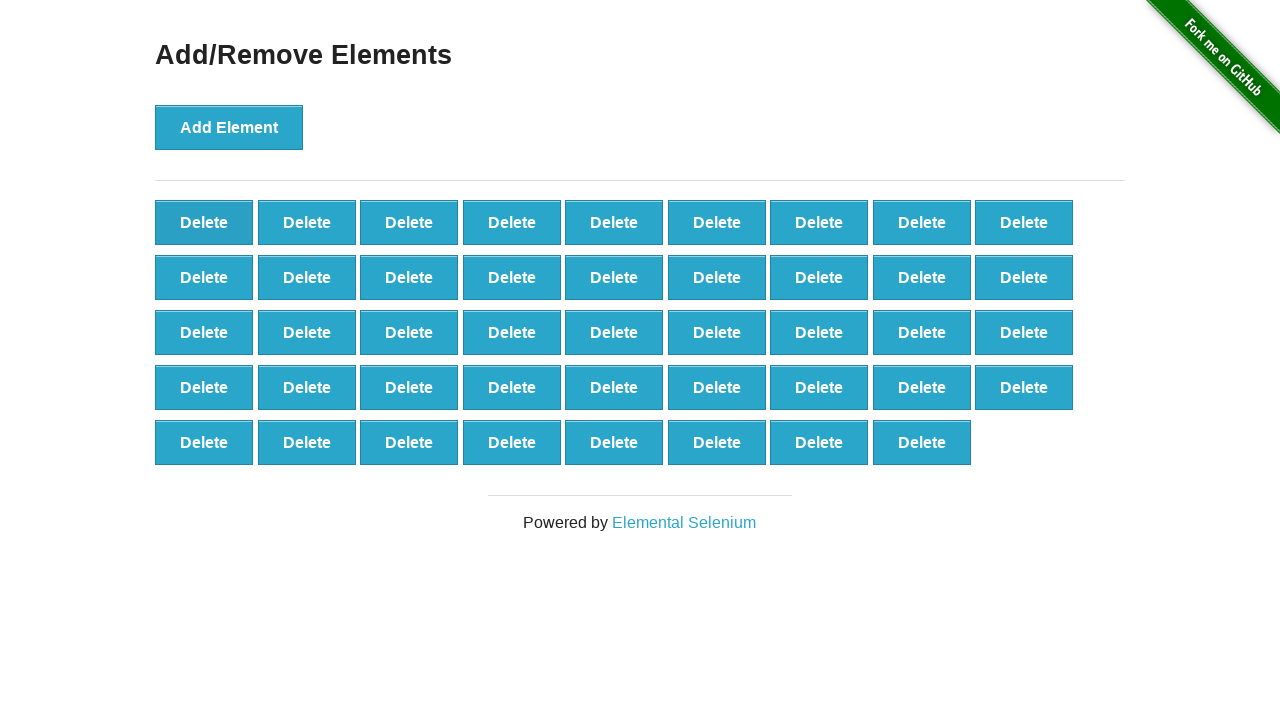

Clicked Delete button (iteration 57/80) at (204, 222) on button.added-manually
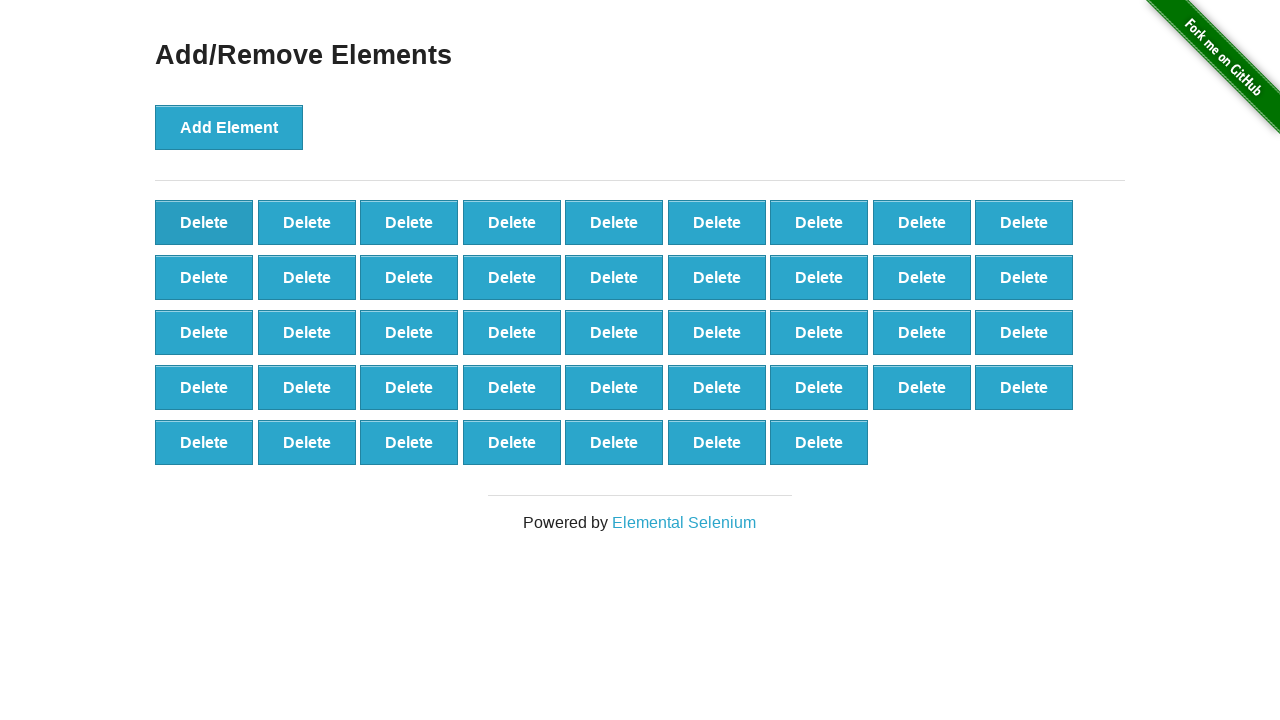

Clicked Delete button (iteration 58/80) at (204, 222) on button.added-manually
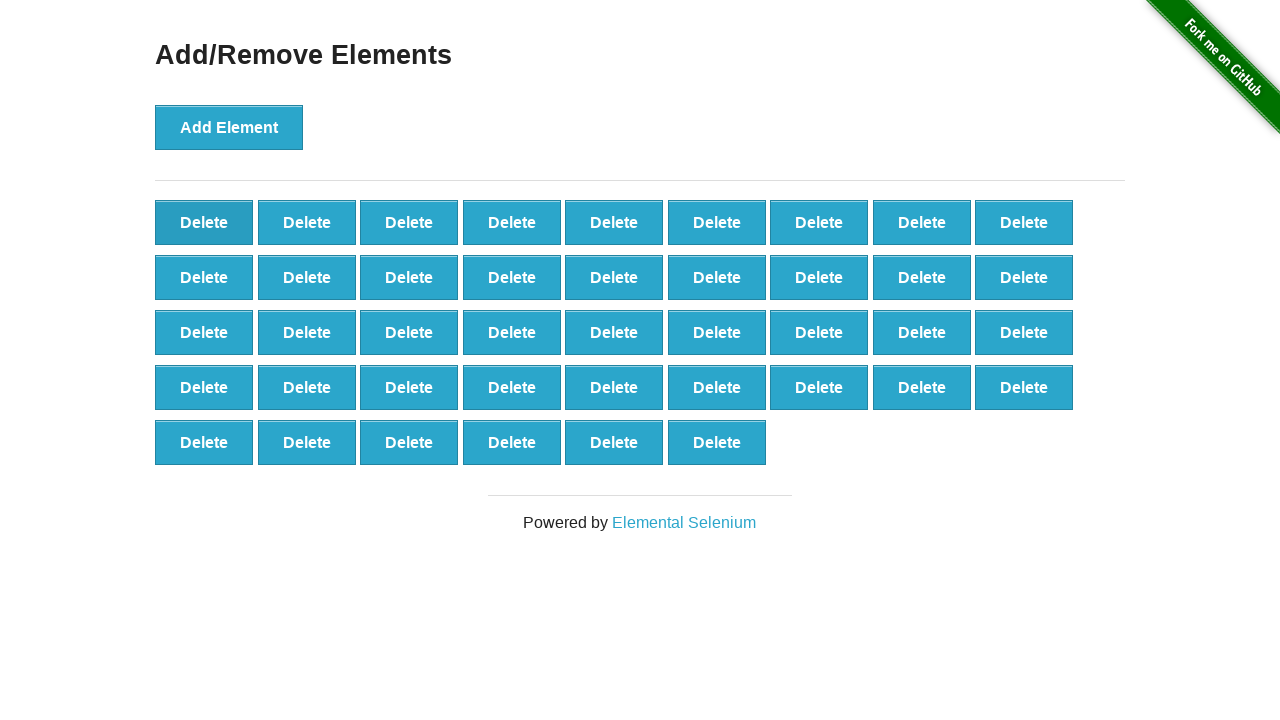

Clicked Delete button (iteration 59/80) at (204, 222) on button.added-manually
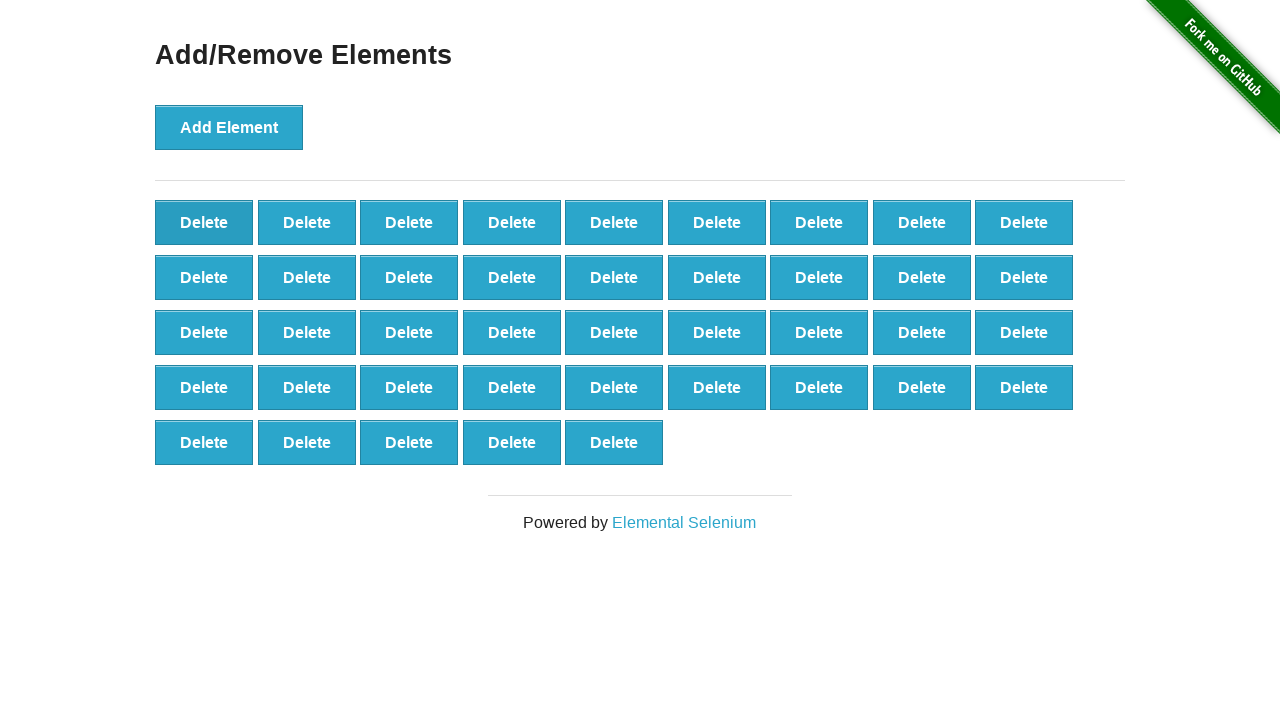

Clicked Delete button (iteration 60/80) at (204, 222) on button.added-manually
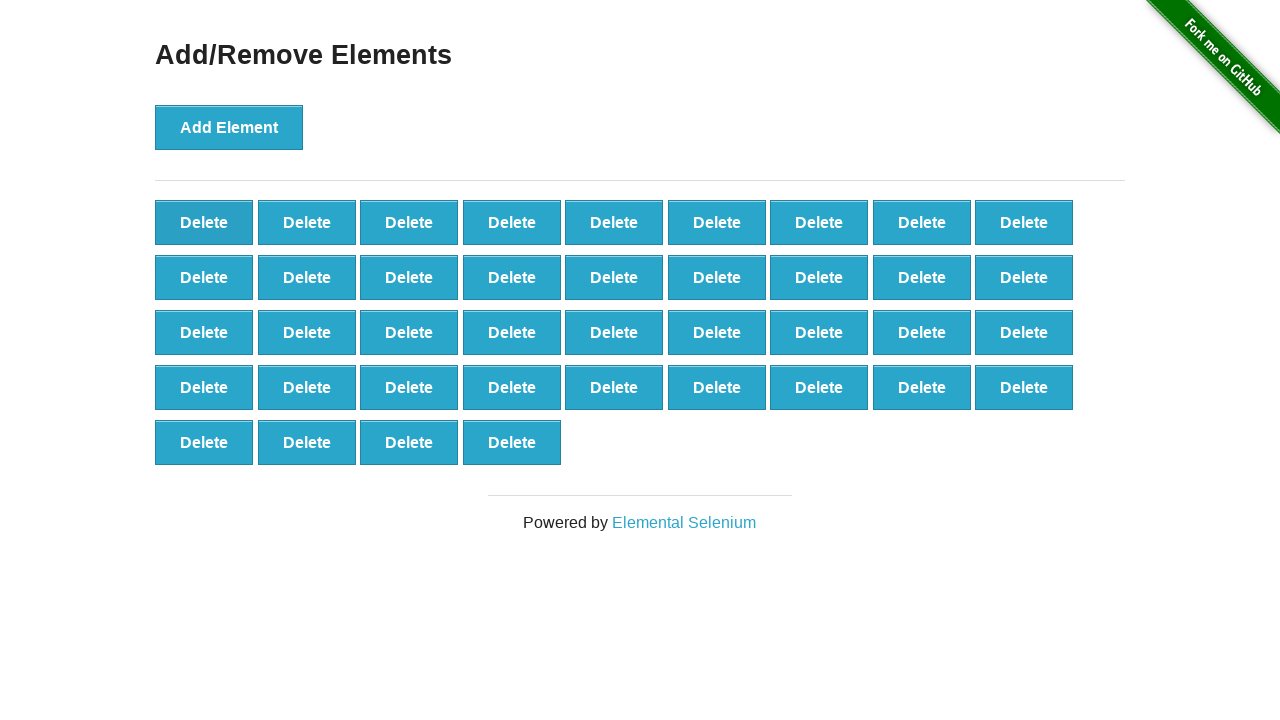

Clicked Delete button (iteration 61/80) at (204, 222) on button.added-manually
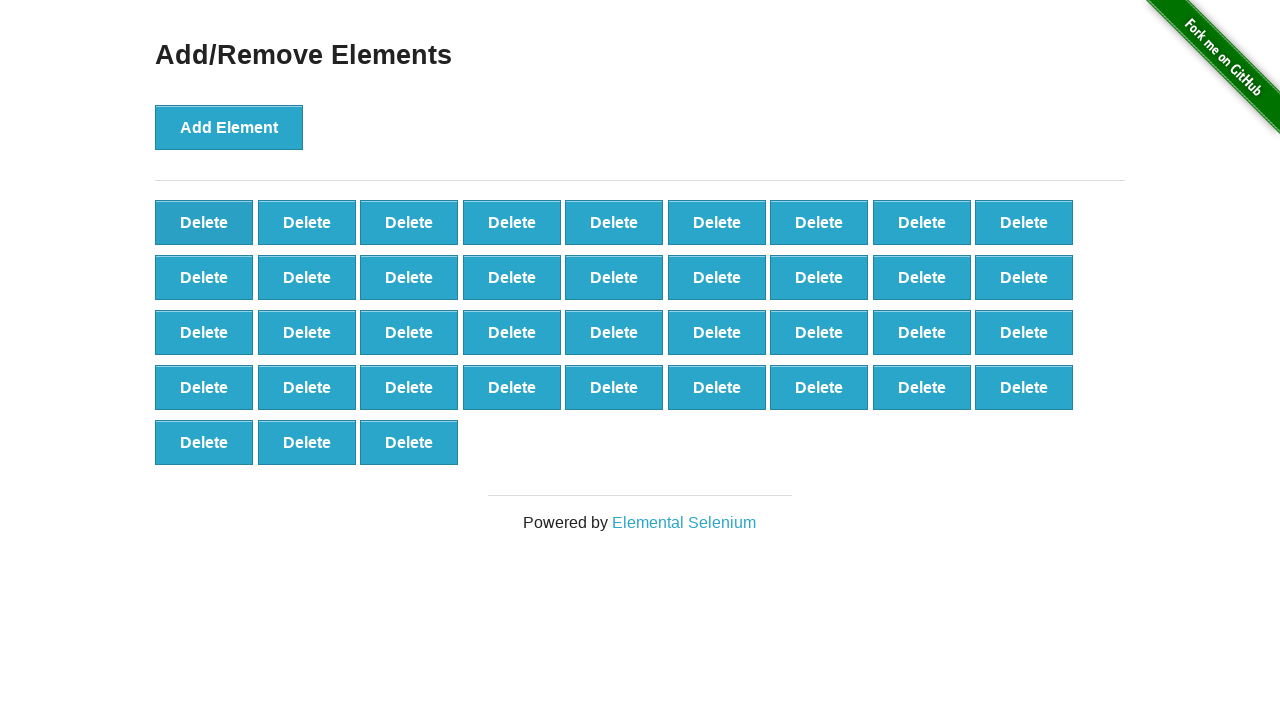

Clicked Delete button (iteration 62/80) at (204, 222) on button.added-manually
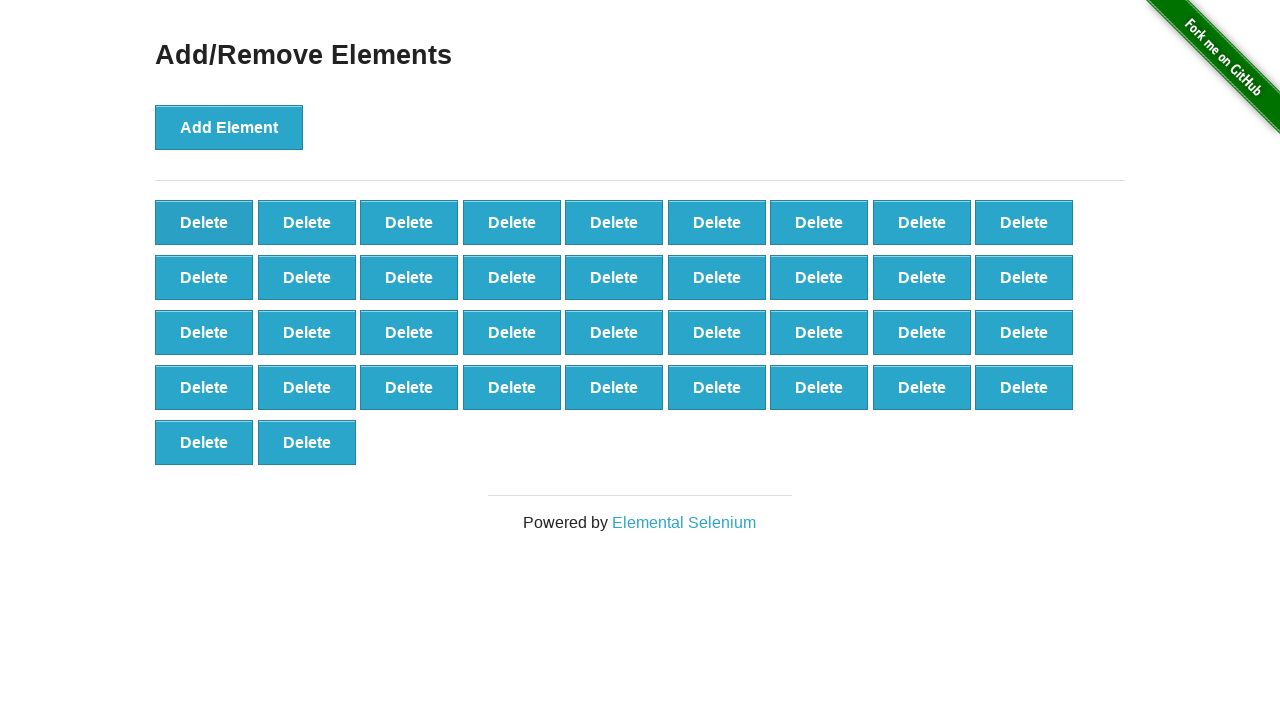

Clicked Delete button (iteration 63/80) at (204, 222) on button.added-manually
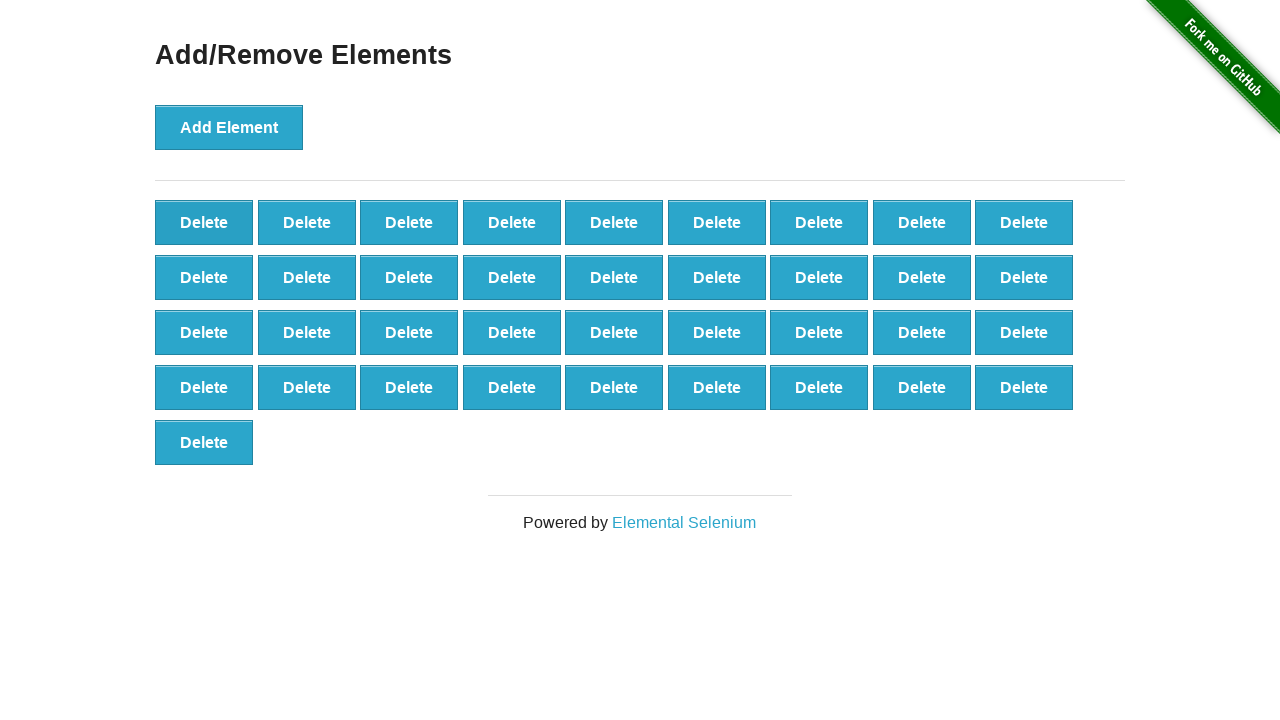

Clicked Delete button (iteration 64/80) at (204, 222) on button.added-manually
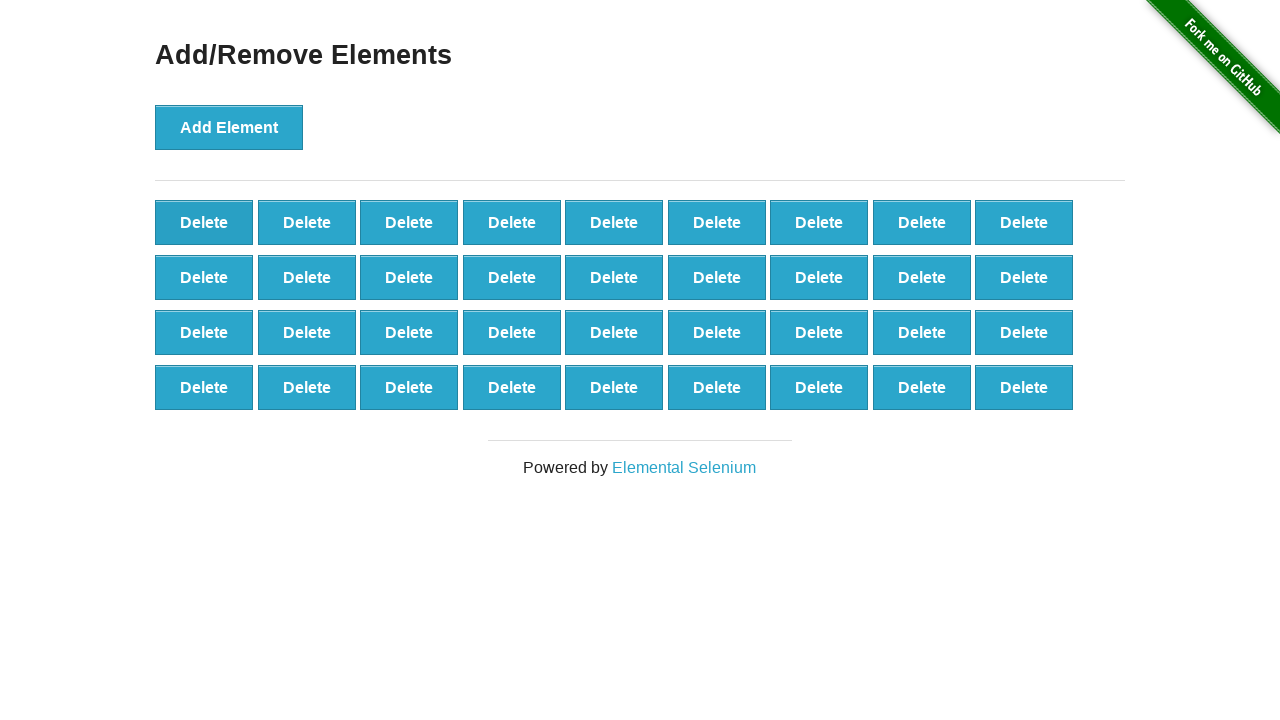

Clicked Delete button (iteration 65/80) at (204, 222) on button.added-manually
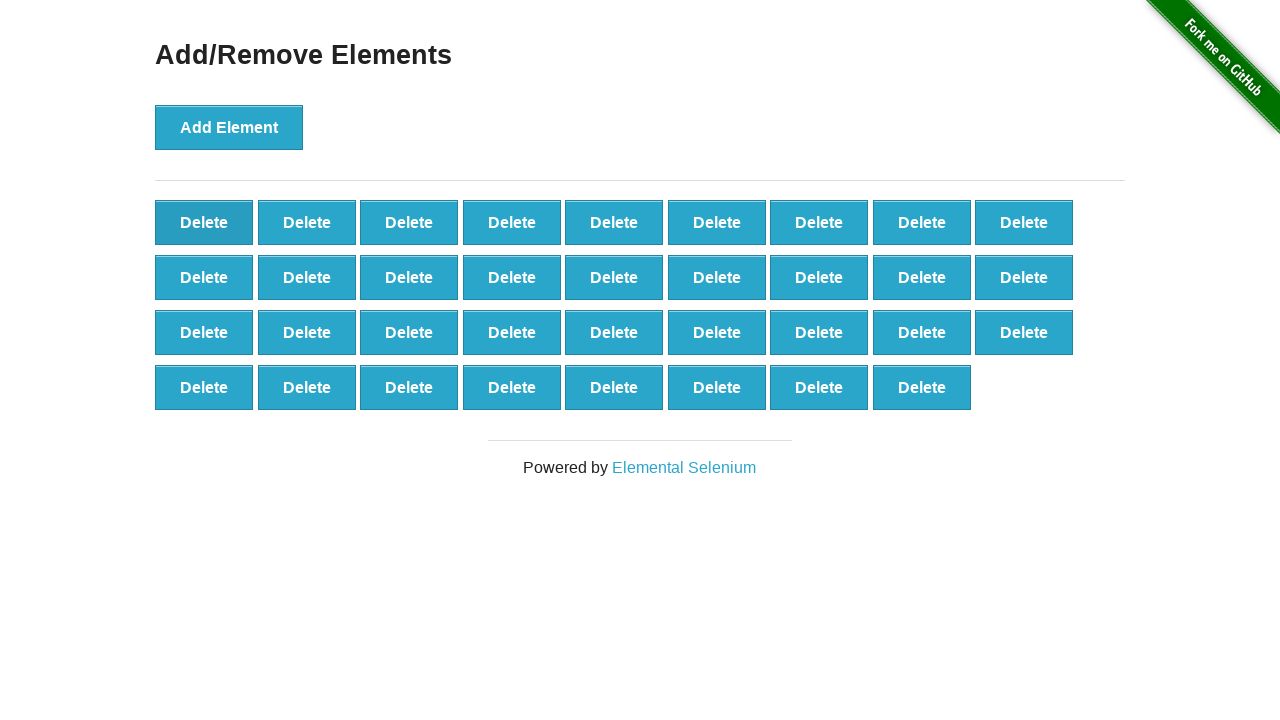

Clicked Delete button (iteration 66/80) at (204, 222) on button.added-manually
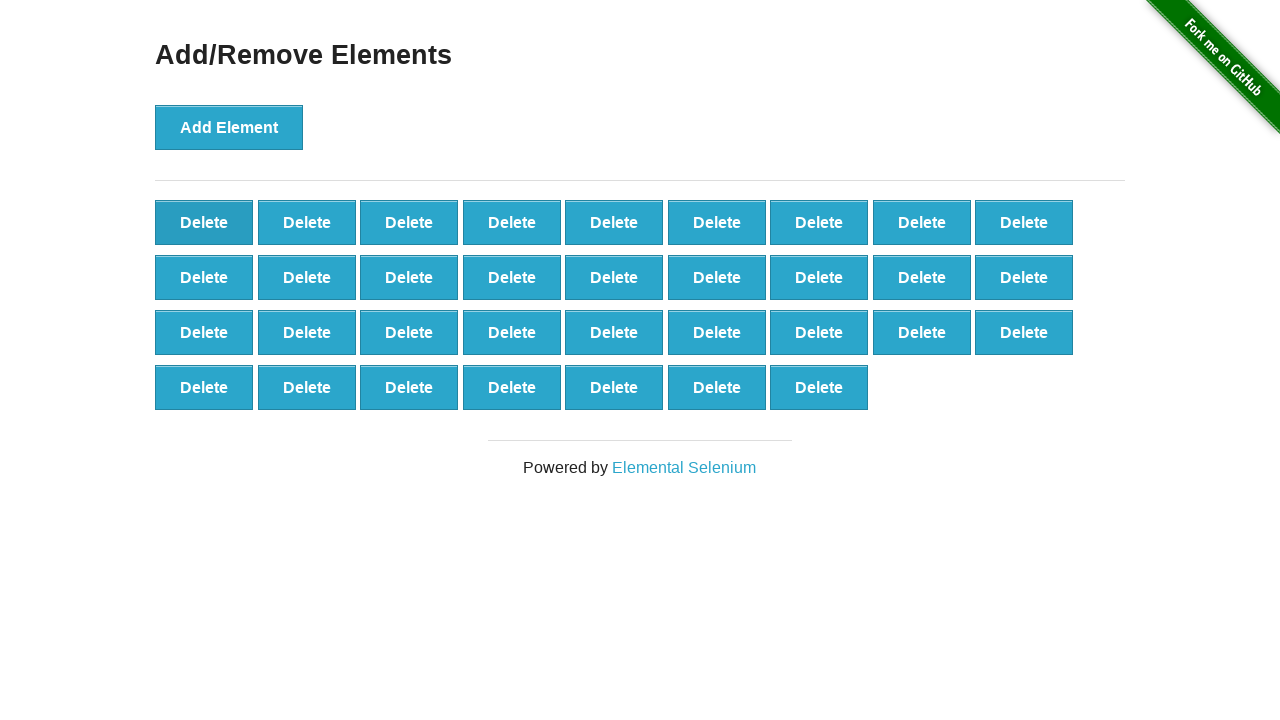

Clicked Delete button (iteration 67/80) at (204, 222) on button.added-manually
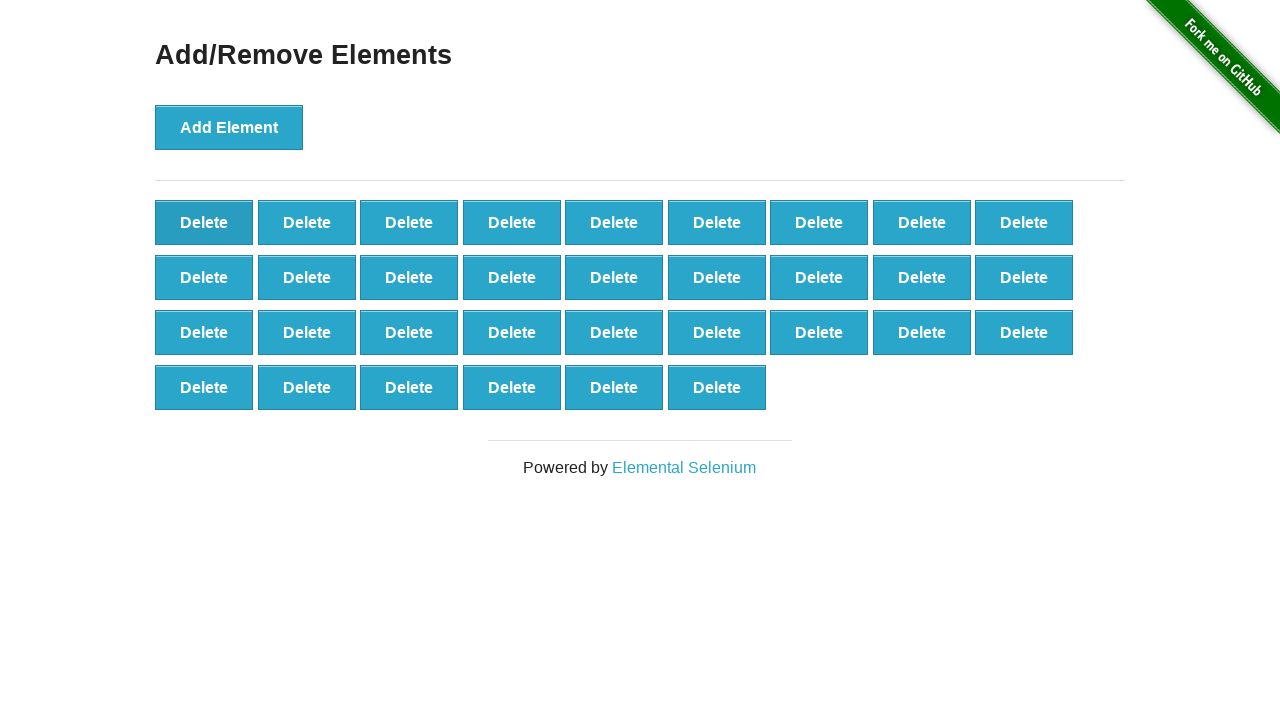

Clicked Delete button (iteration 68/80) at (204, 222) on button.added-manually
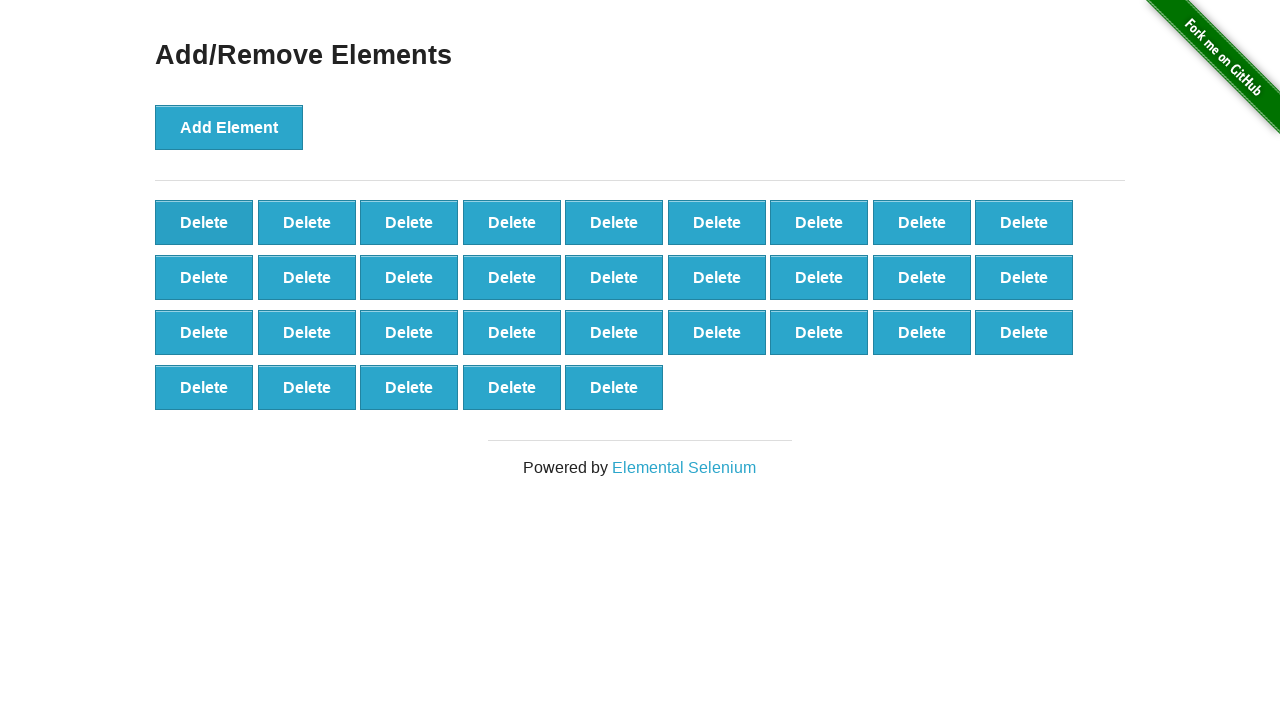

Clicked Delete button (iteration 69/80) at (204, 222) on button.added-manually
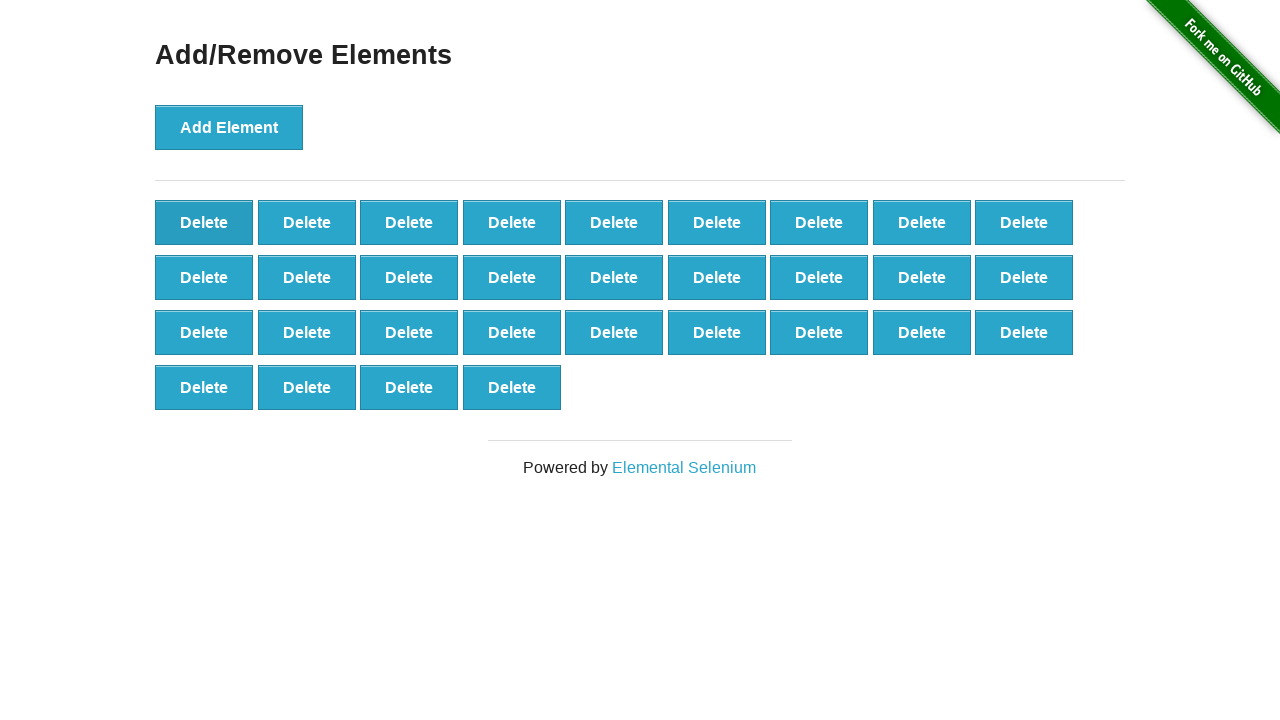

Clicked Delete button (iteration 70/80) at (204, 222) on button.added-manually
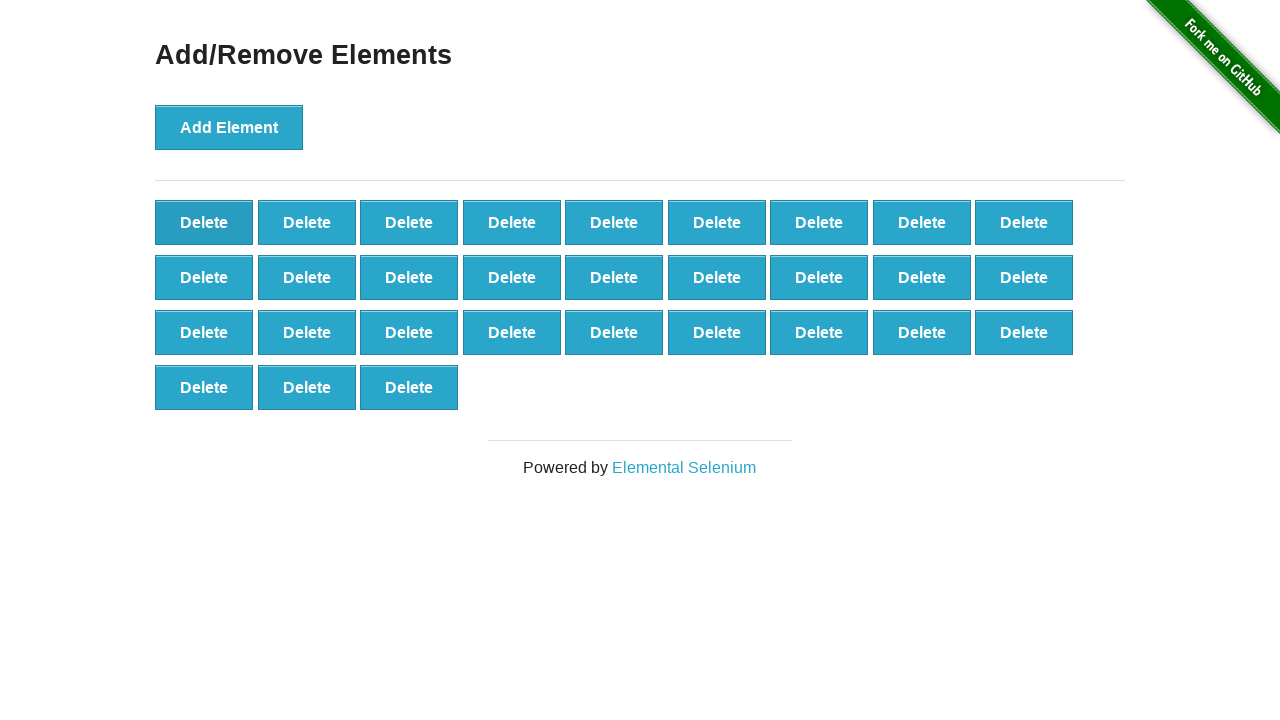

Clicked Delete button (iteration 71/80) at (204, 222) on button.added-manually
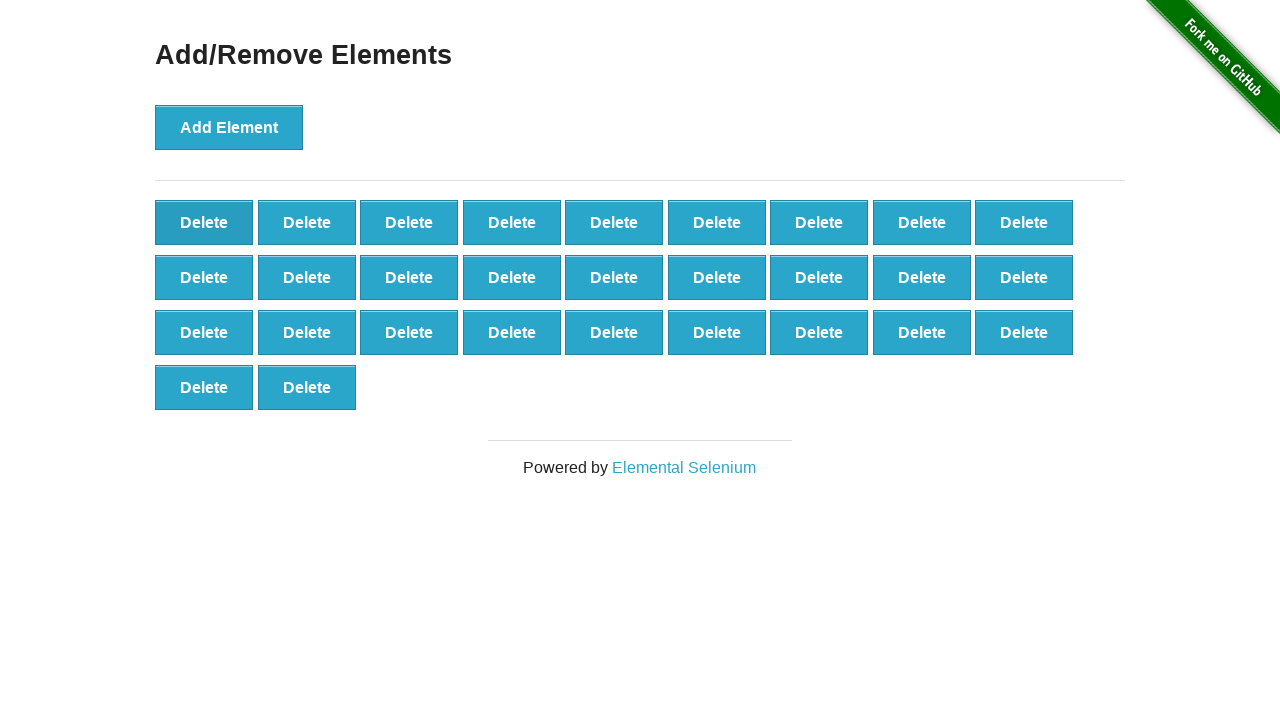

Clicked Delete button (iteration 72/80) at (204, 222) on button.added-manually
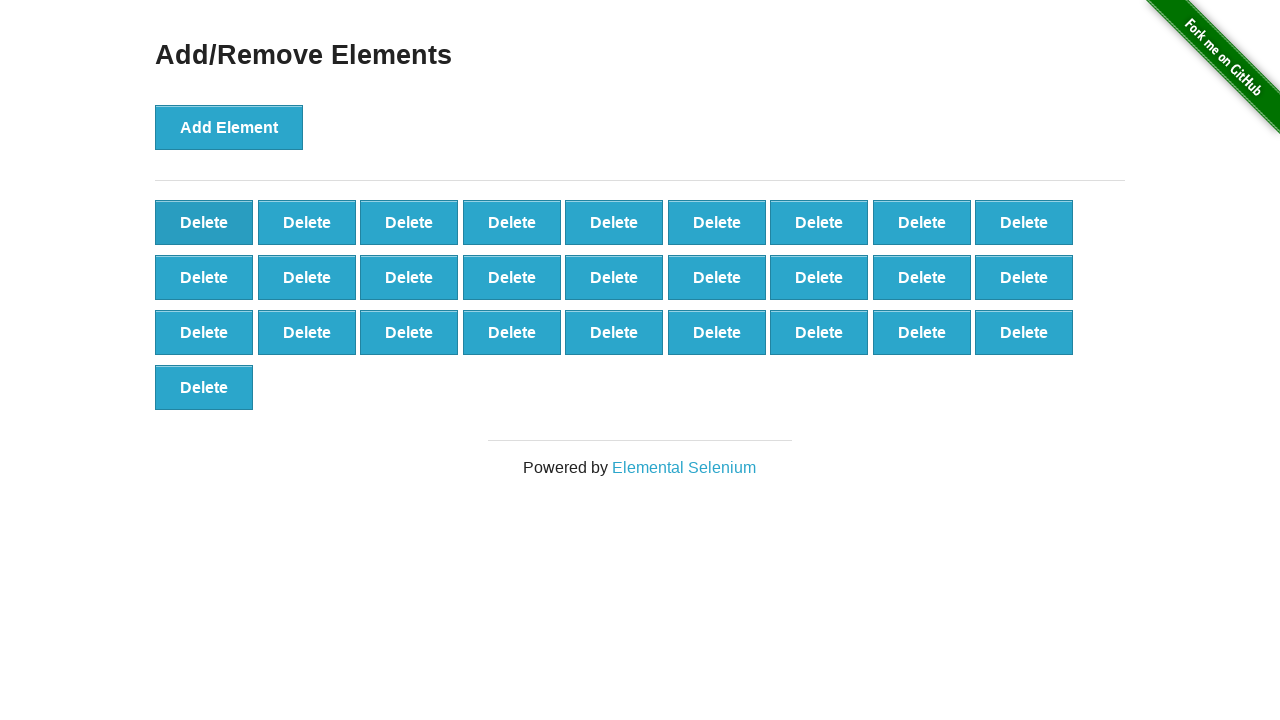

Clicked Delete button (iteration 73/80) at (204, 222) on button.added-manually
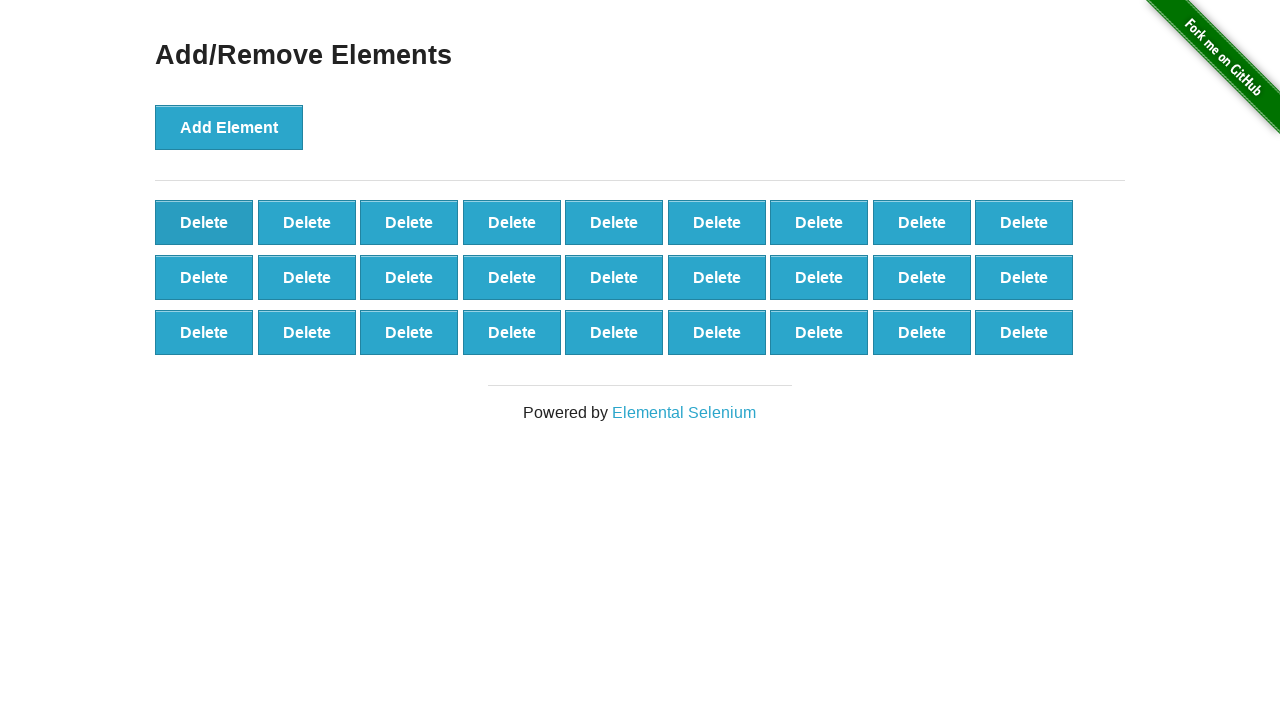

Clicked Delete button (iteration 74/80) at (204, 222) on button.added-manually
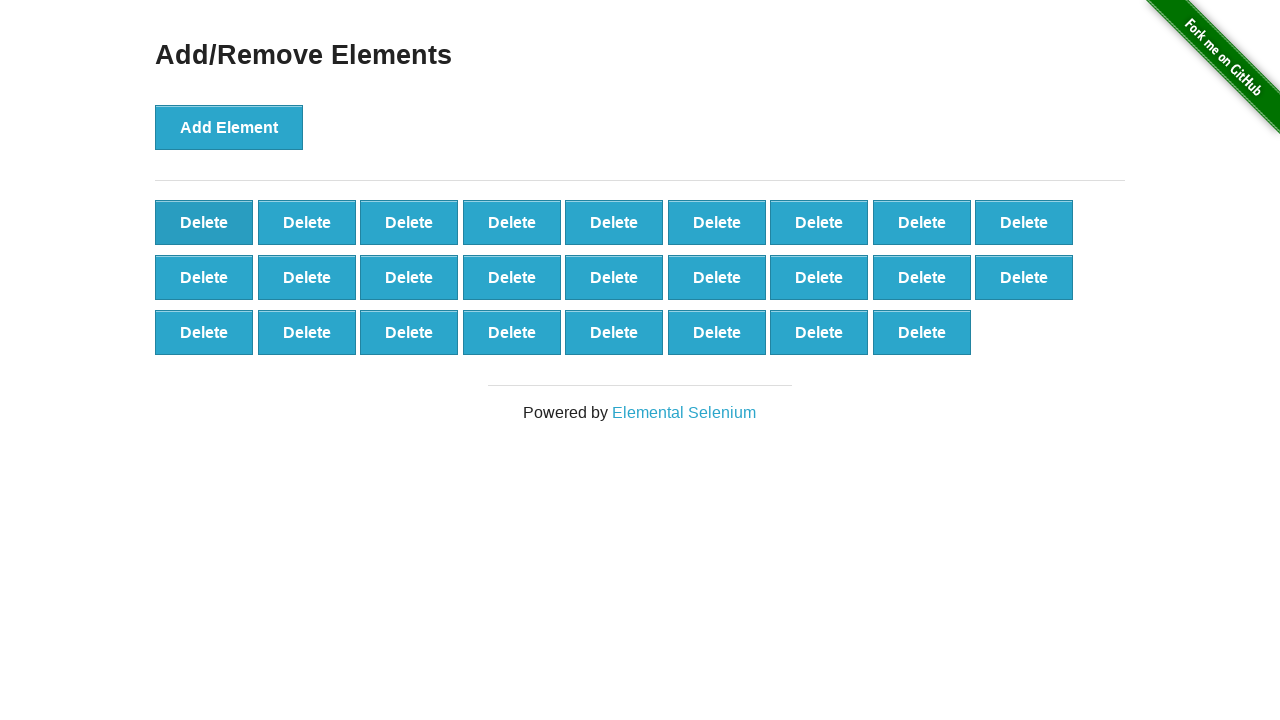

Clicked Delete button (iteration 75/80) at (204, 222) on button.added-manually
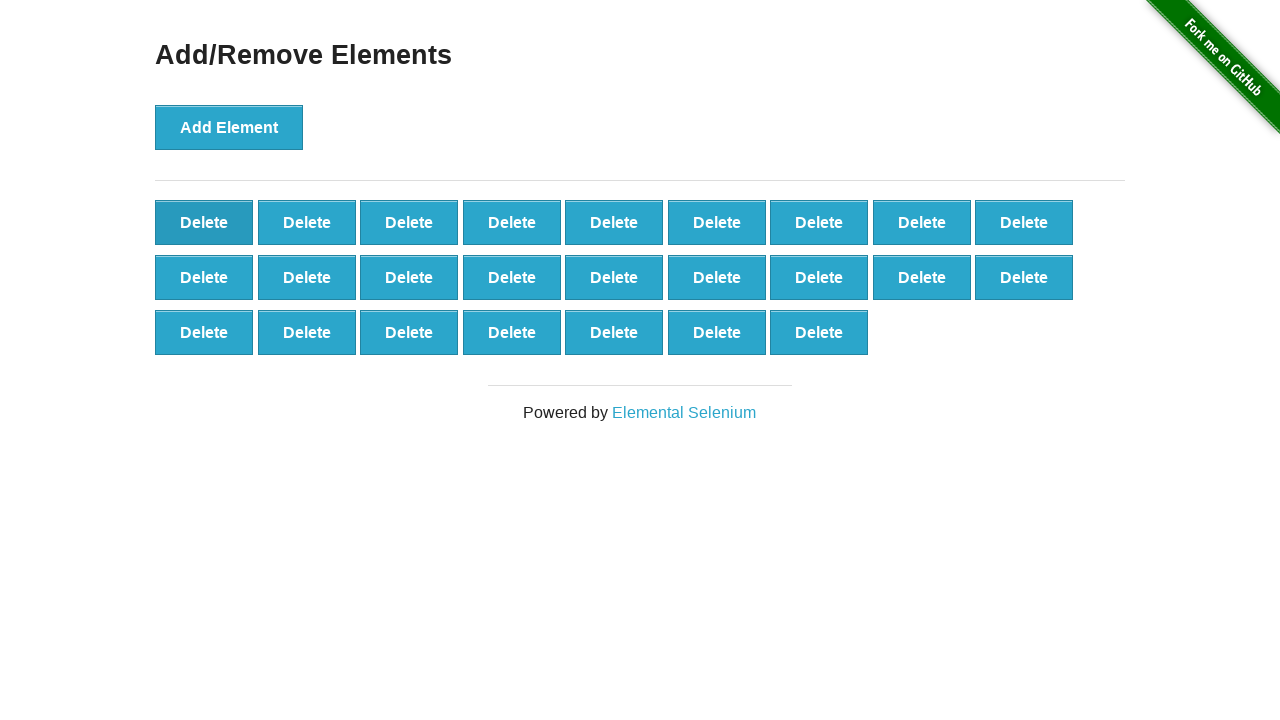

Clicked Delete button (iteration 76/80) at (204, 222) on button.added-manually
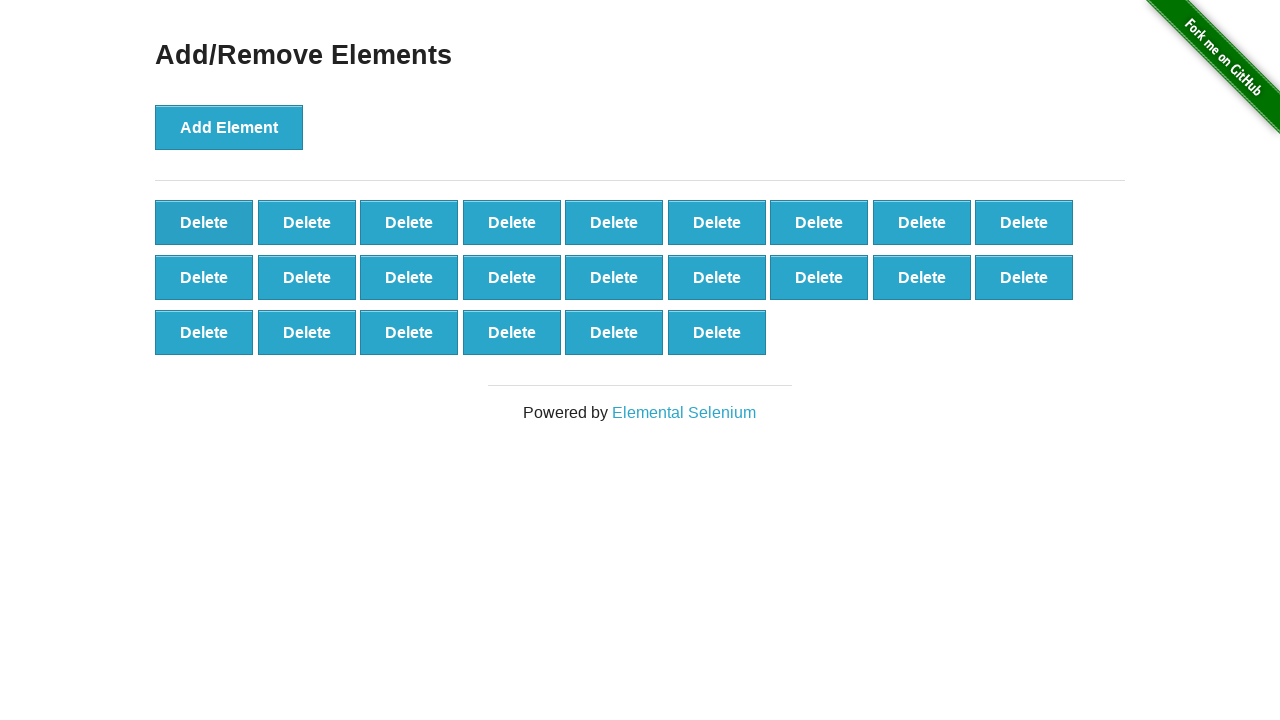

Clicked Delete button (iteration 77/80) at (204, 222) on button.added-manually
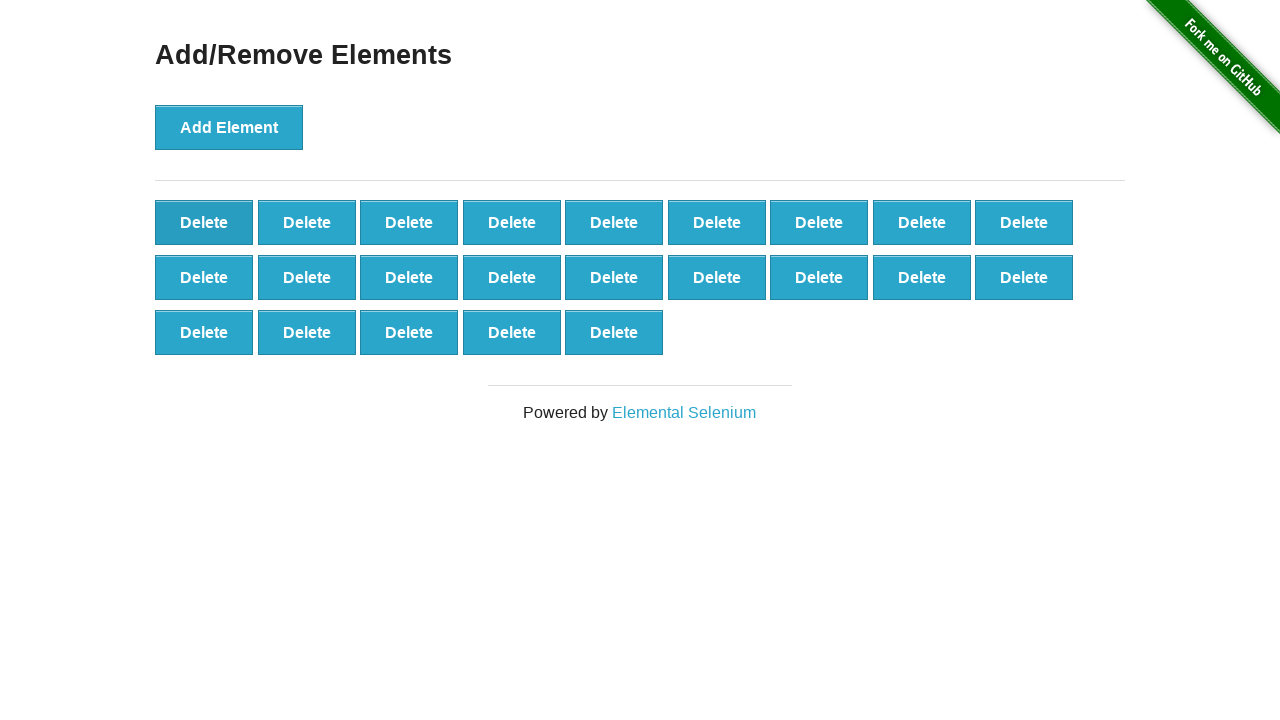

Clicked Delete button (iteration 78/80) at (204, 222) on button.added-manually
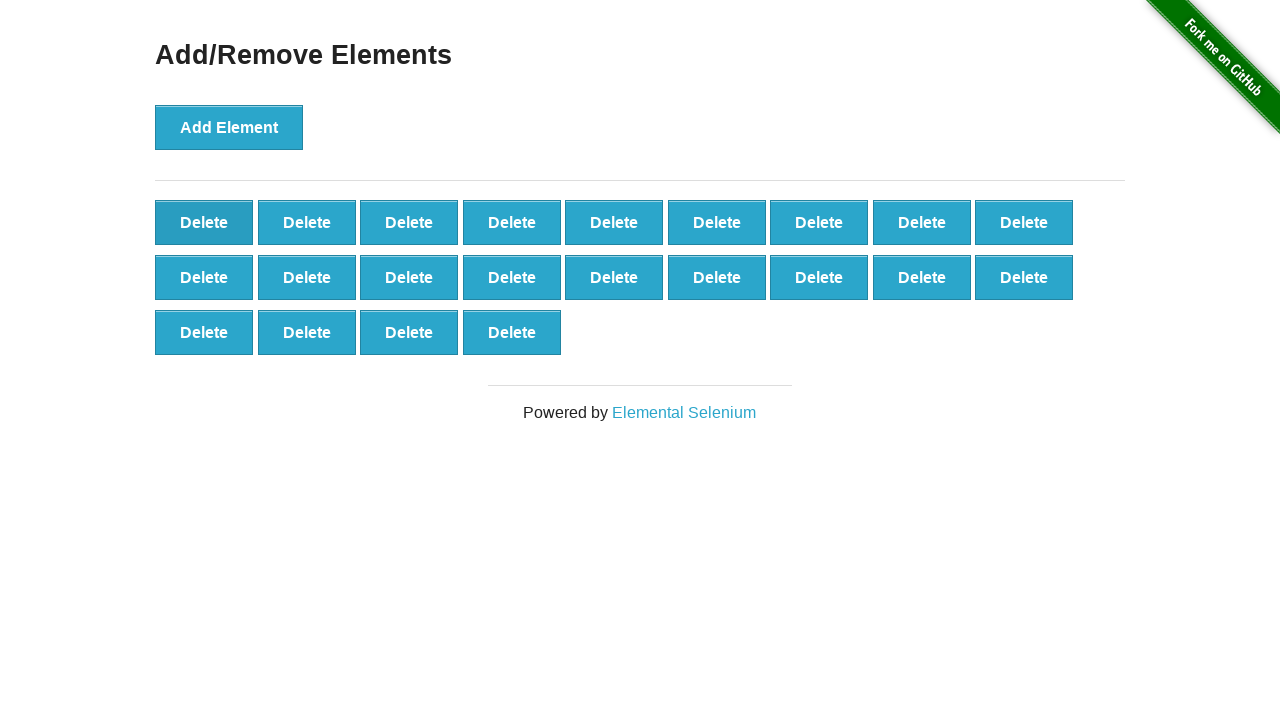

Clicked Delete button (iteration 79/80) at (204, 222) on button.added-manually
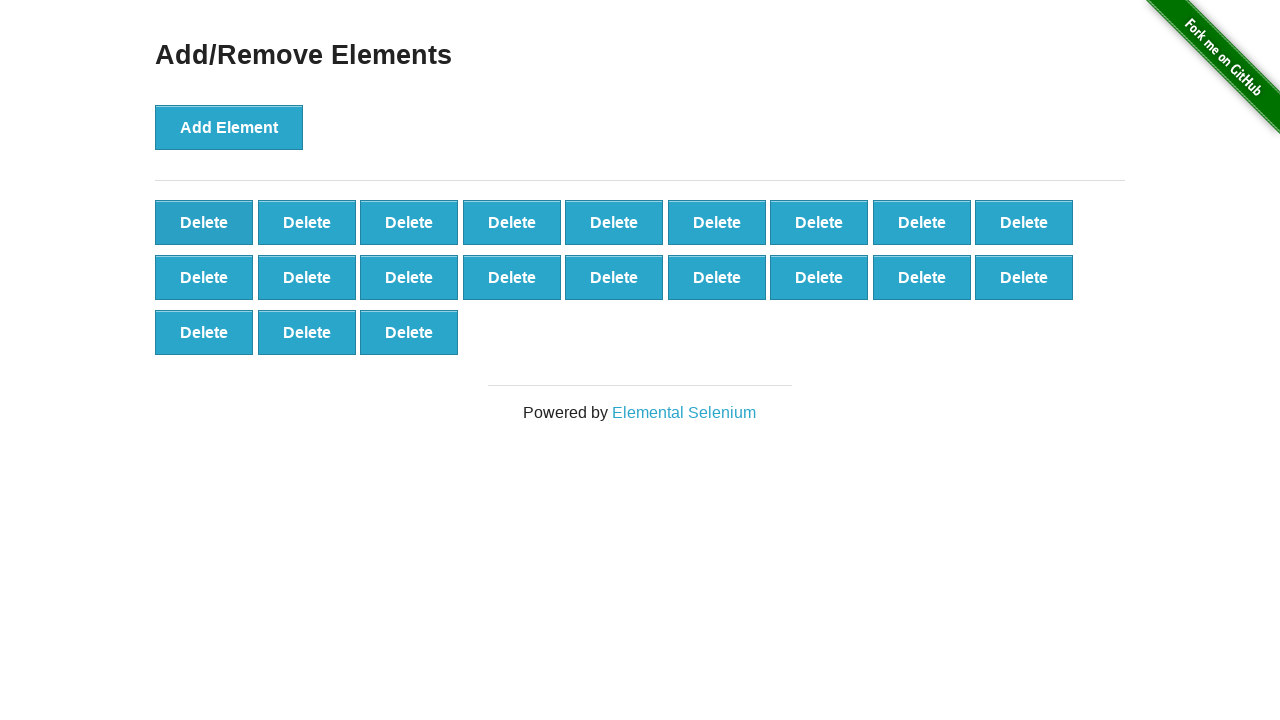

Clicked Delete button (iteration 80/80) at (204, 222) on button.added-manually
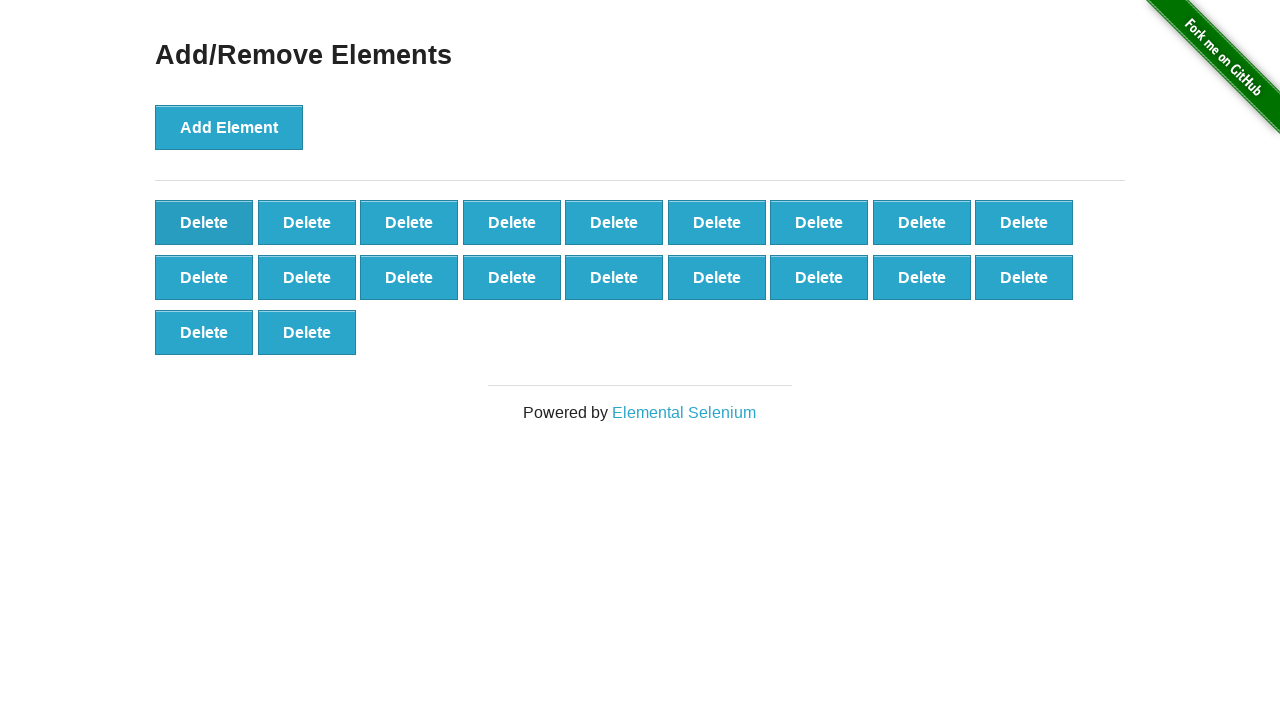

Retrieved all remaining delete buttons
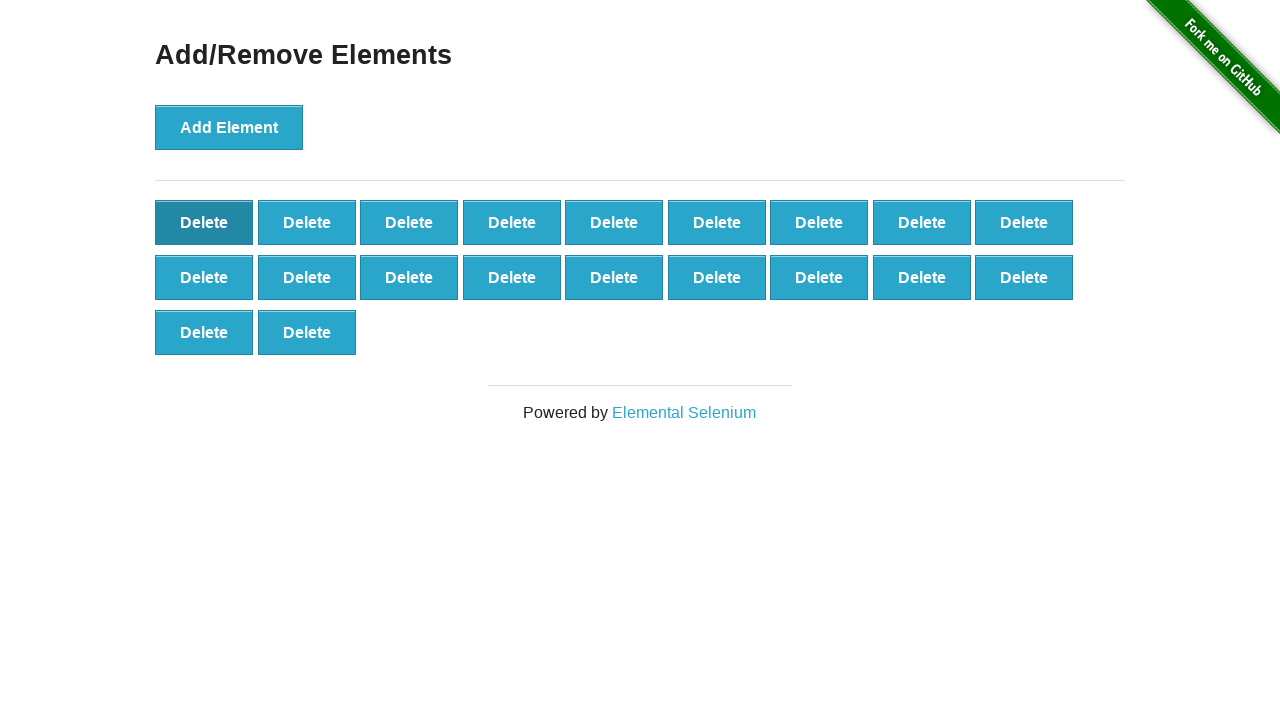

Assertion passed: exactly 20 delete buttons remain (100 added - 80 deleted)
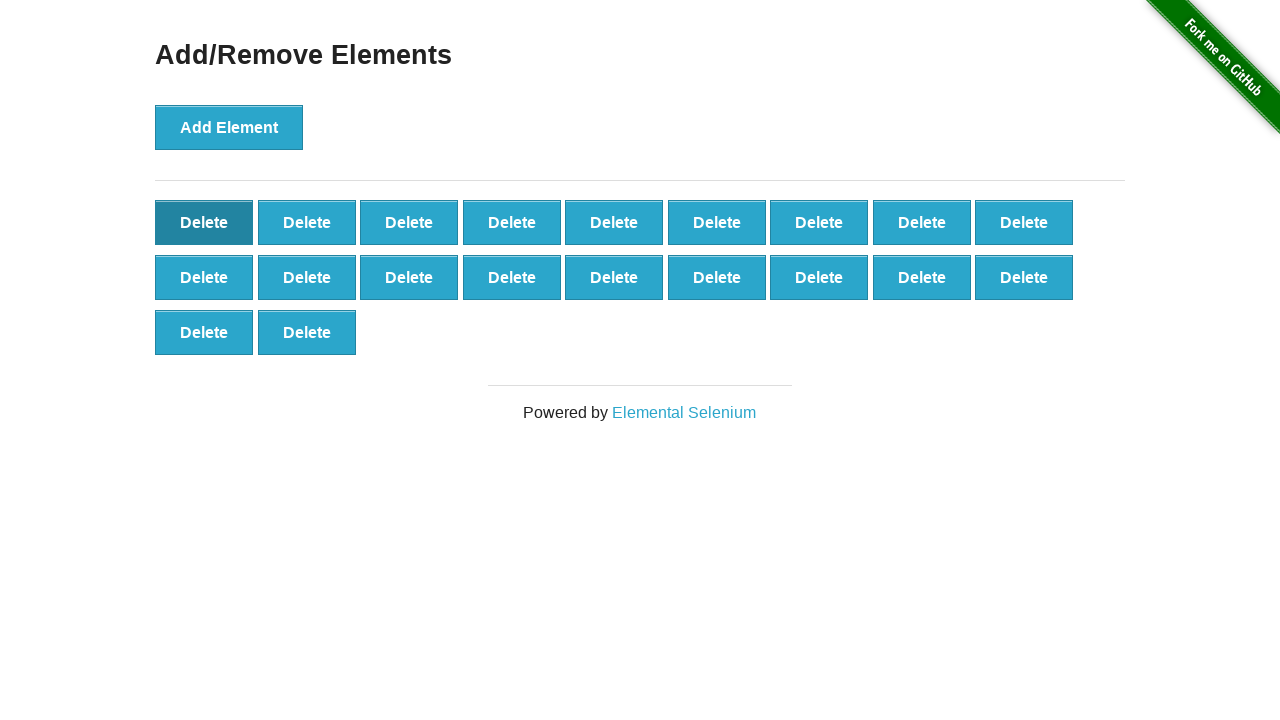

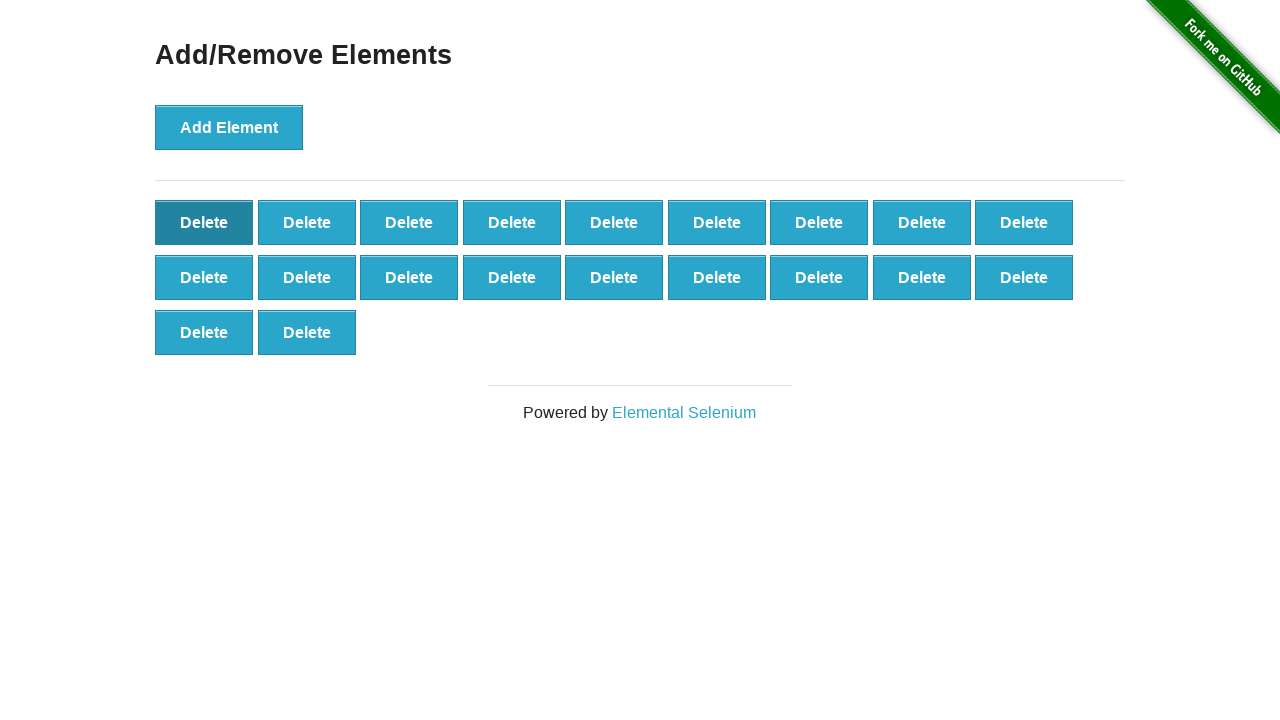